Tests the jQuery UI datepicker functionality by navigating to the datepicker demo, selecting August 10, 2019, and verifying the date is entered correctly

Starting URL: https://jqueryui.com

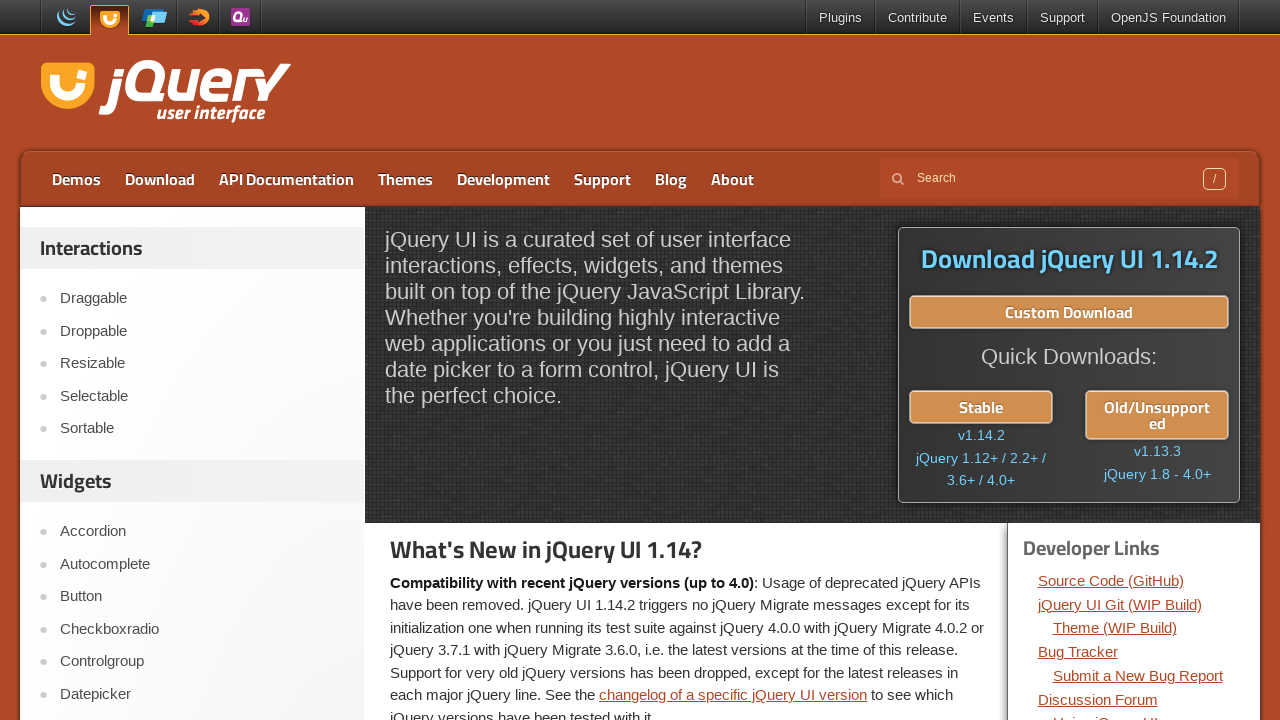

Clicked on Datepicker link at (202, 694) on text=Datepicker
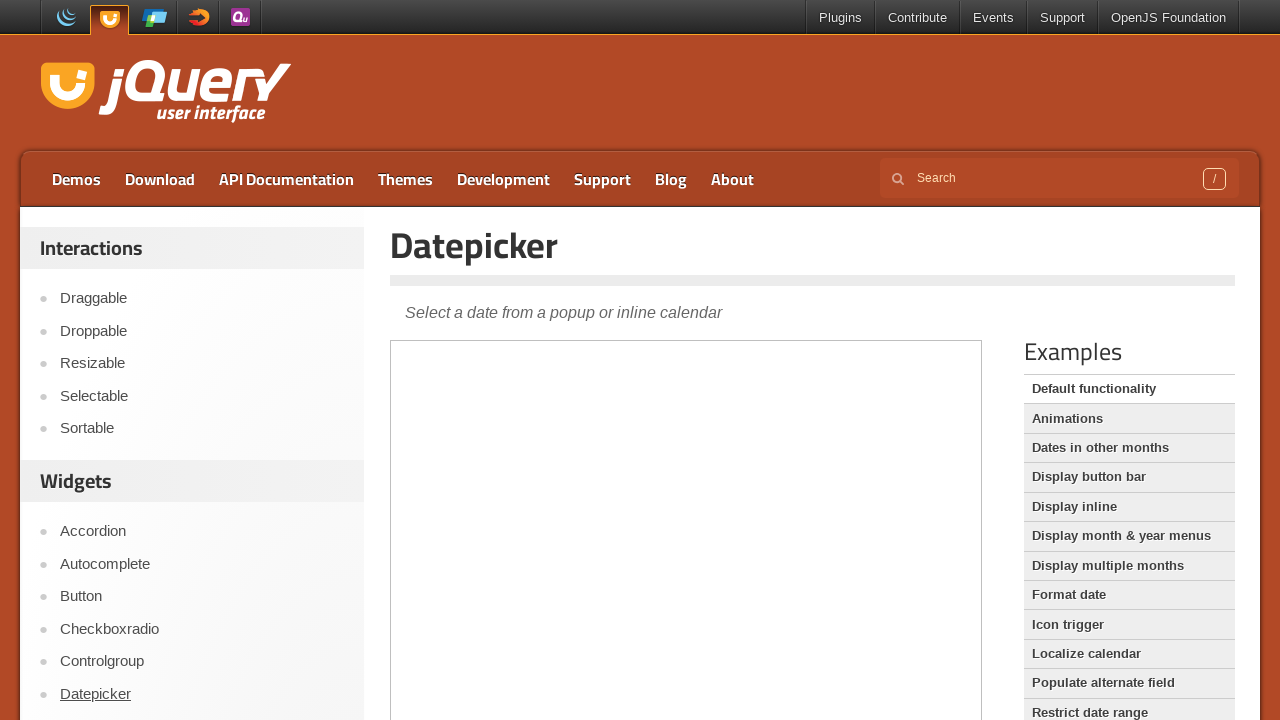

Waited for datepicker page to load
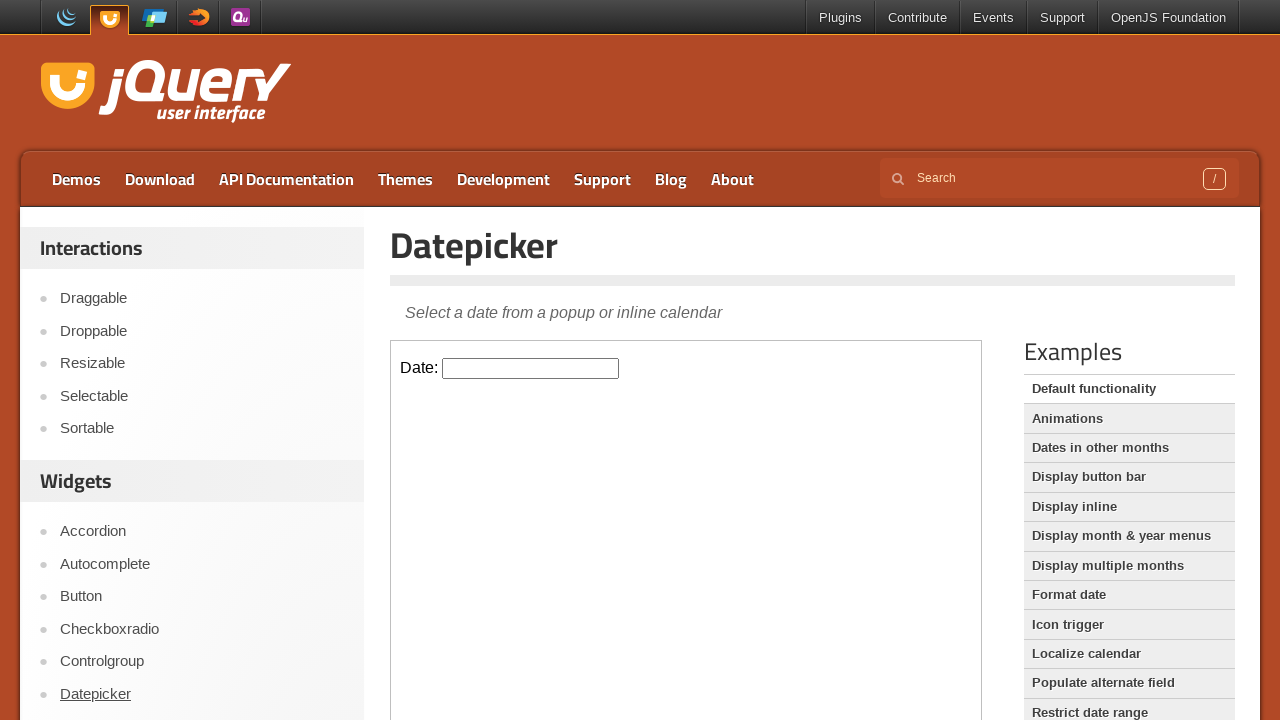

Located iframe containing datepicker
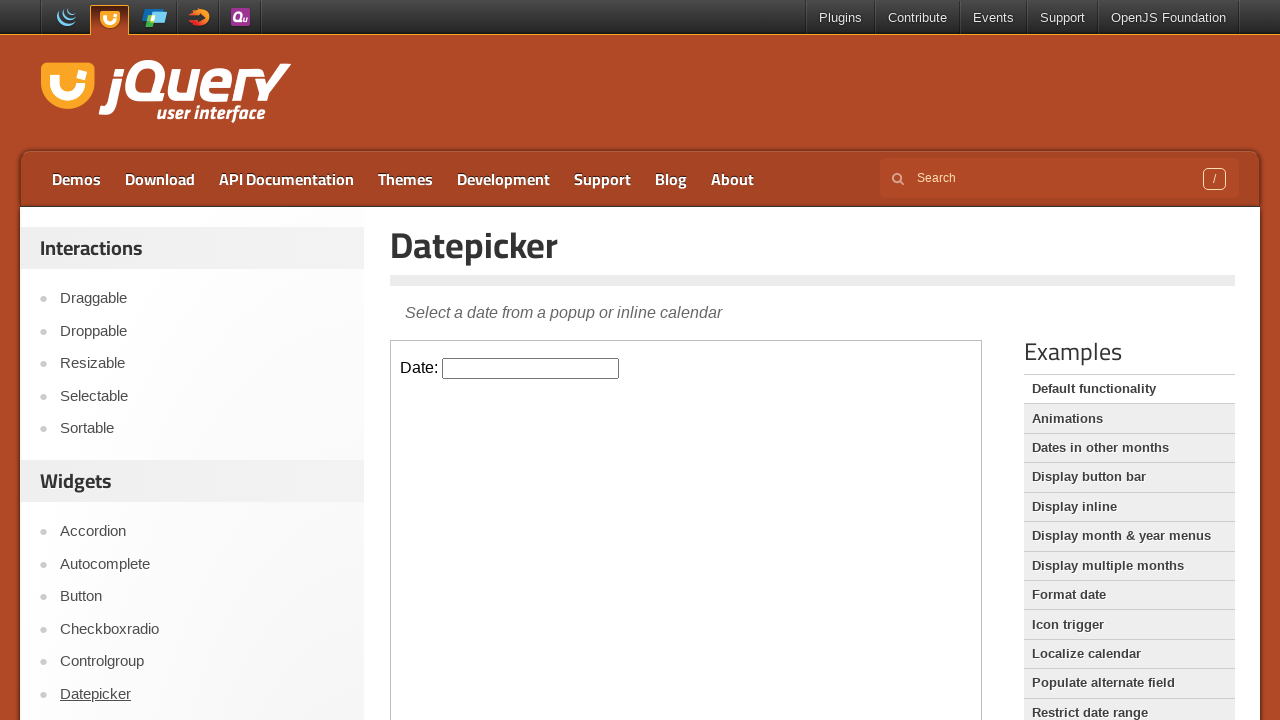

Located datepicker input field
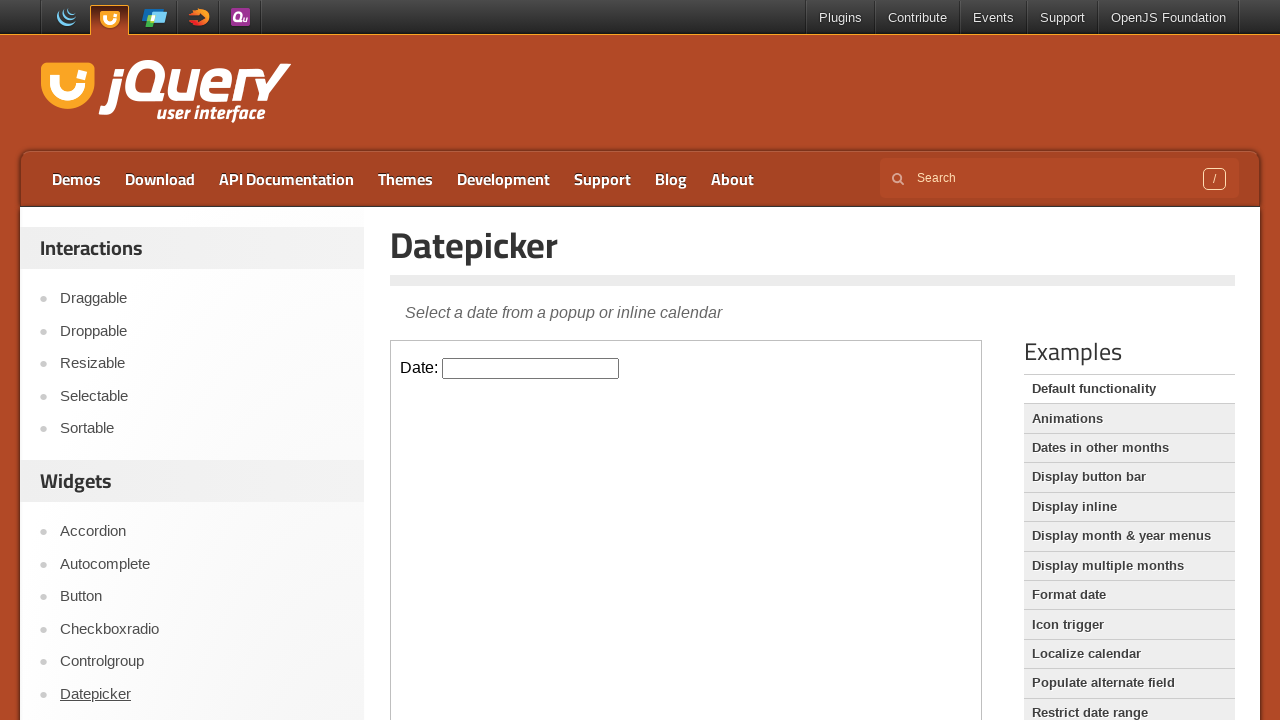

Clicked datepicker input to open calendar at (531, 368) on iframe >> nth=0 >> internal:control=enter-frame >> input#datepicker
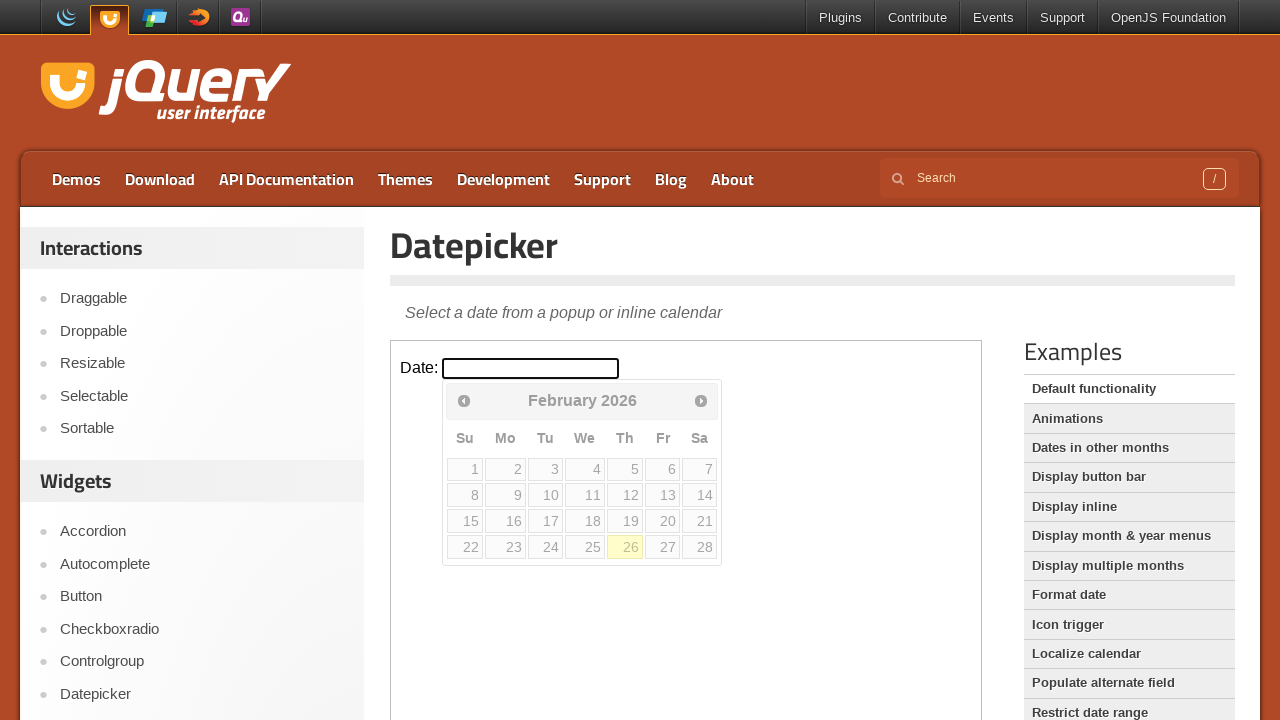

Waited for calendar to open
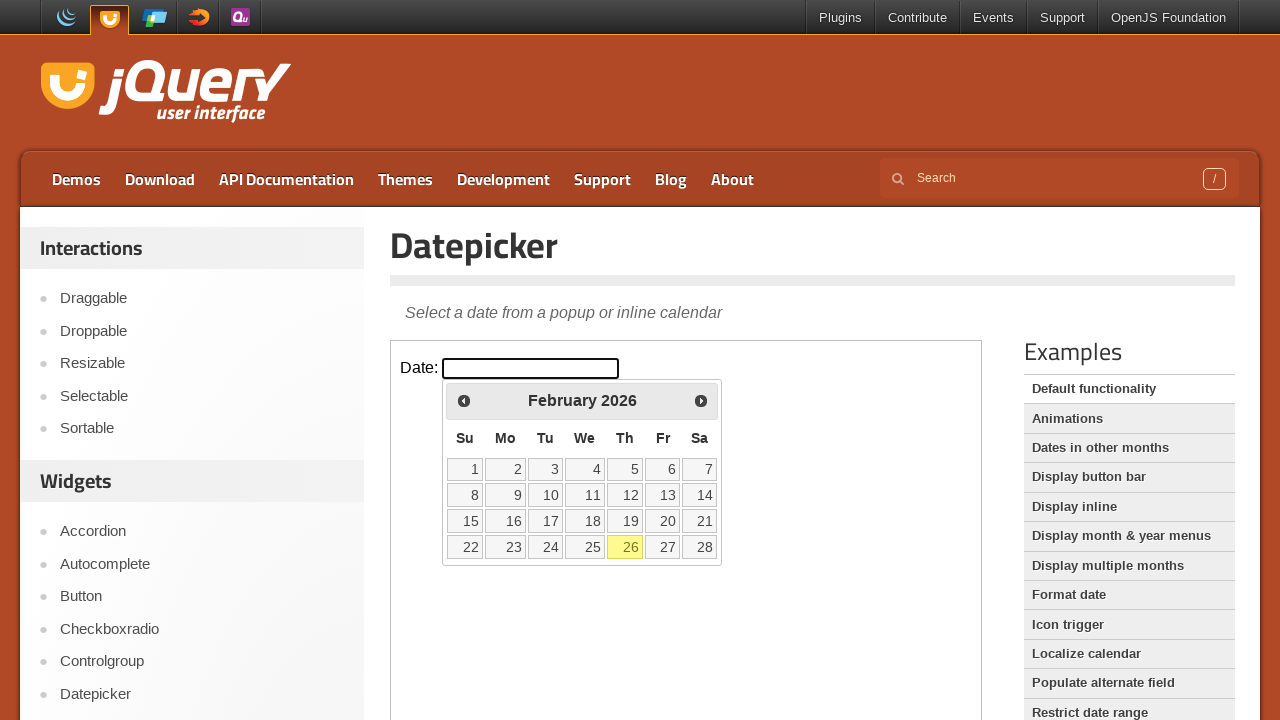

Retrieved current year from calendar: 2026
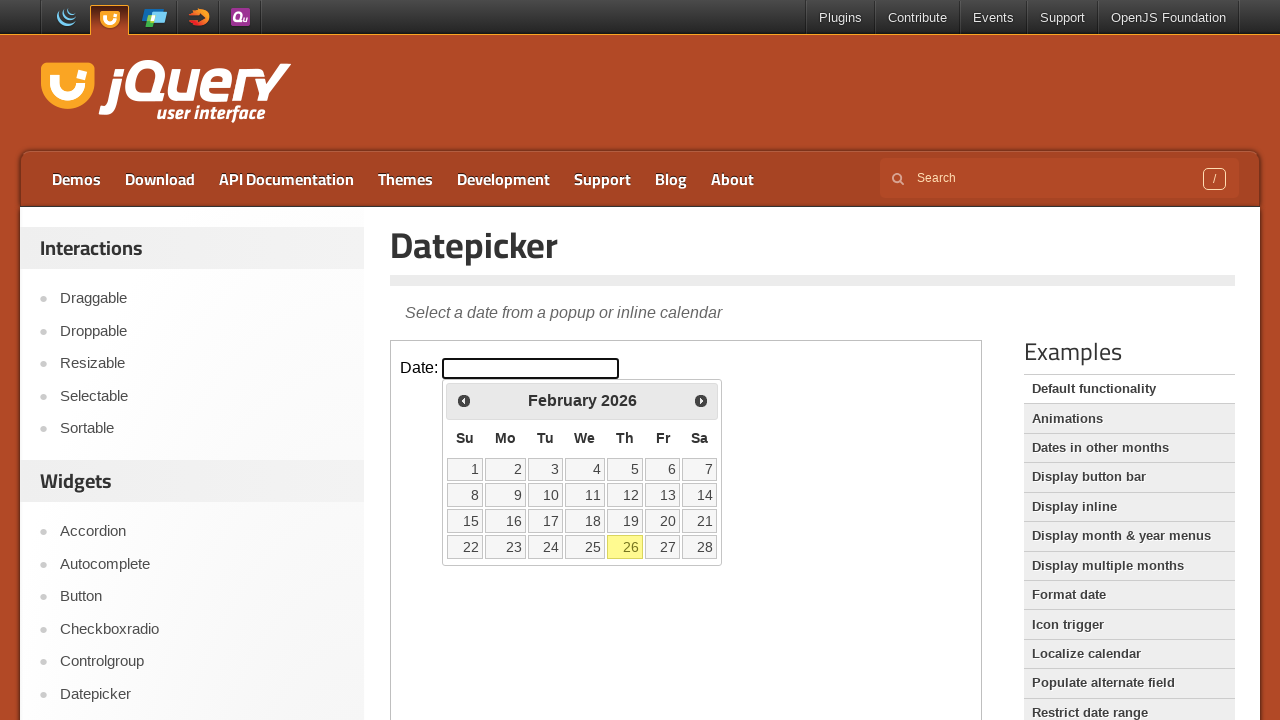

Clicked Previous button to navigate to earlier year at (464, 400) on iframe >> nth=0 >> internal:control=enter-frame >> span:text('Prev')
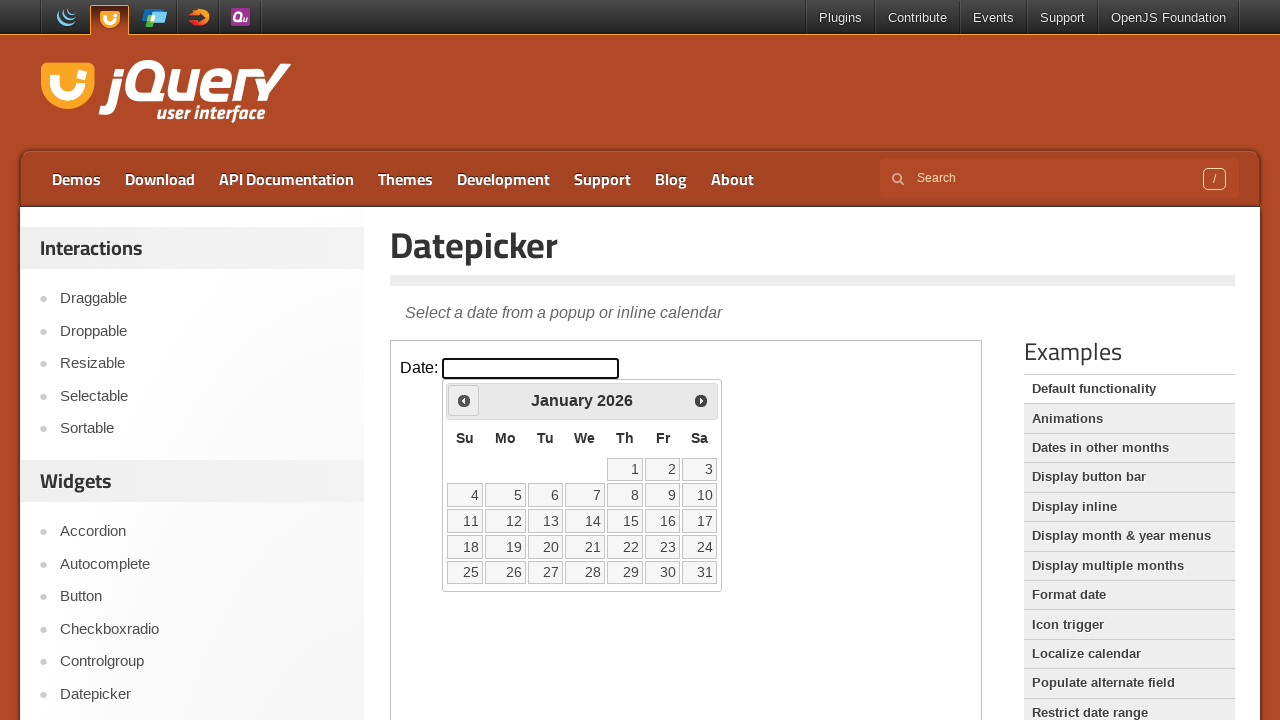

Retrieved updated year from calendar: 2026
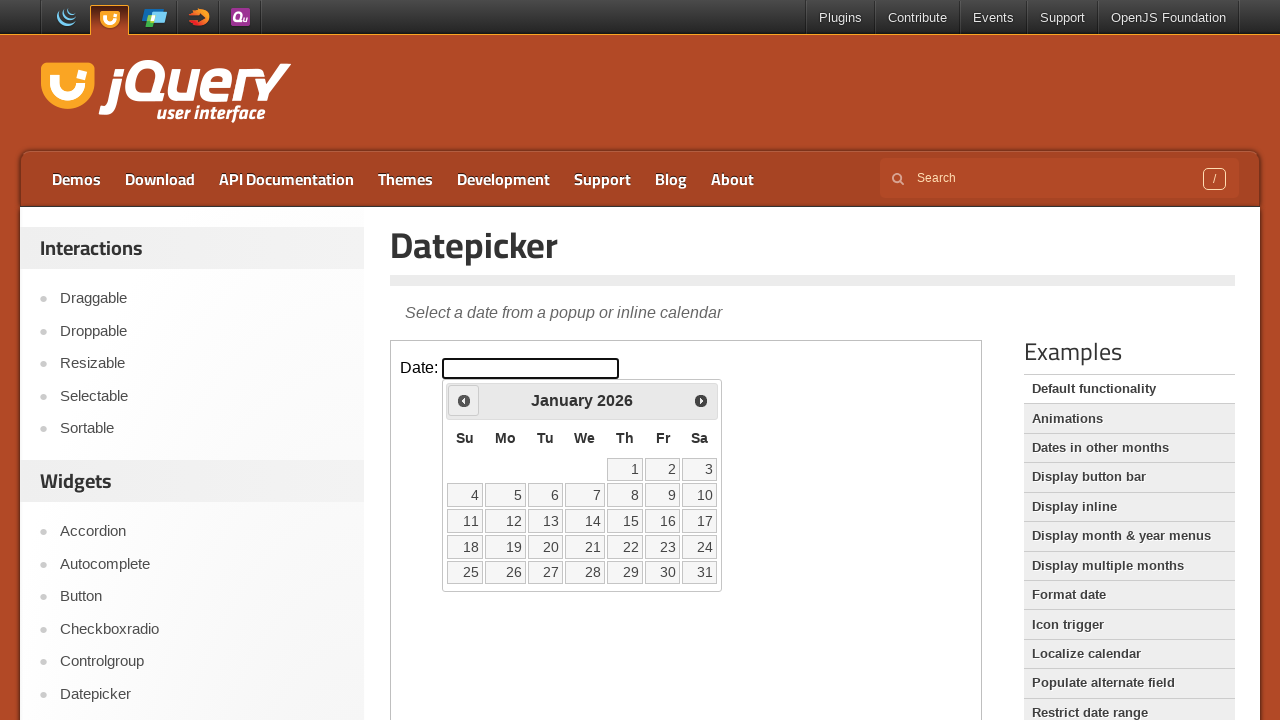

Clicked Previous button to navigate to earlier year at (464, 400) on iframe >> nth=0 >> internal:control=enter-frame >> span:text('Prev')
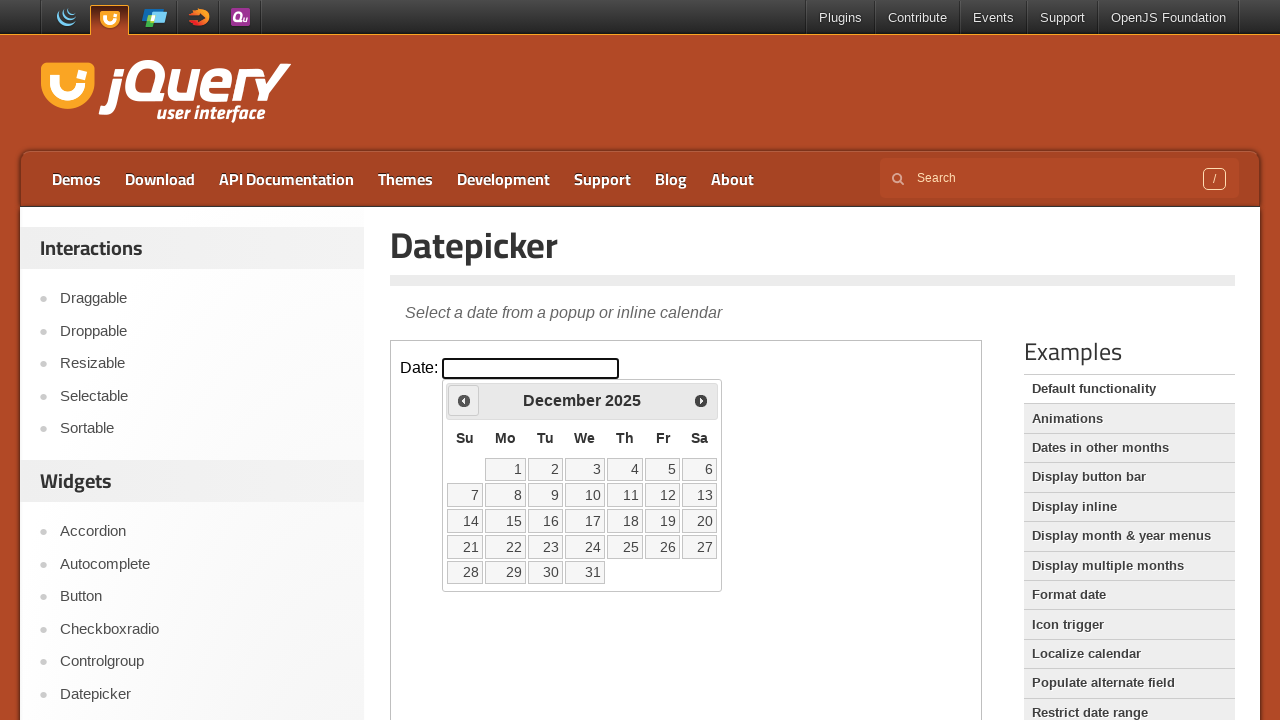

Retrieved updated year from calendar: 2025
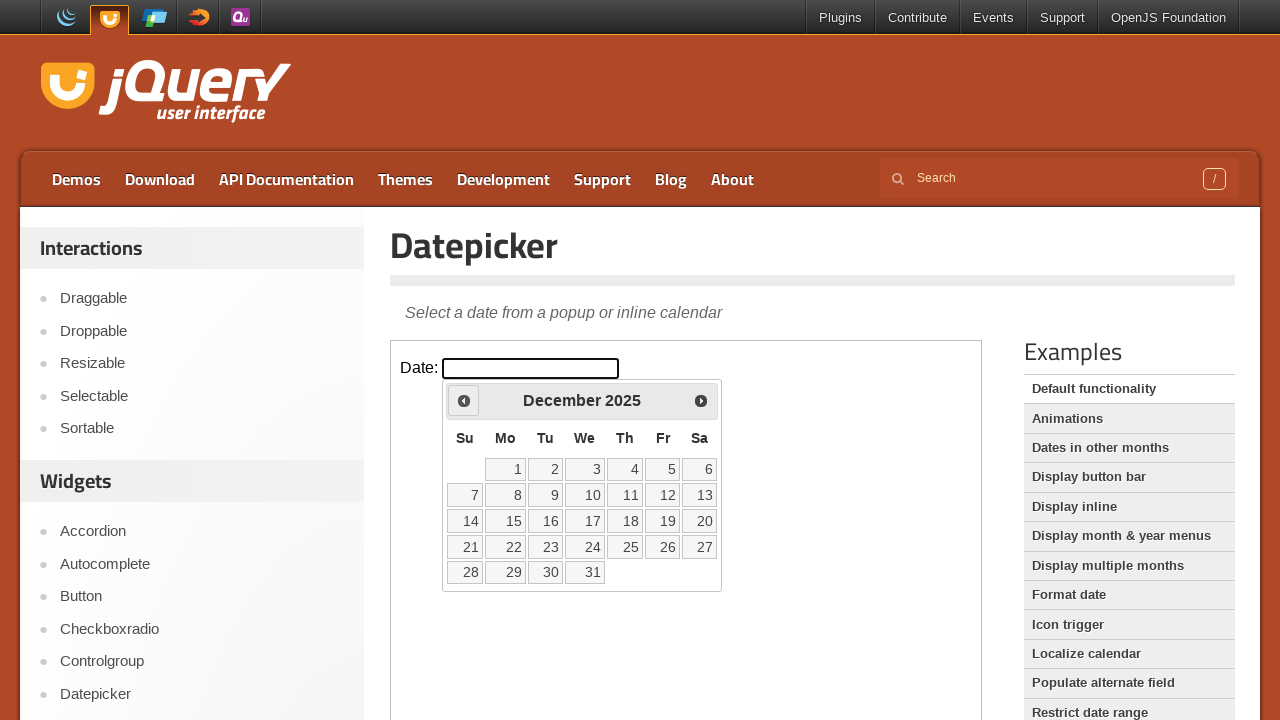

Clicked Previous button to navigate to earlier year at (464, 400) on iframe >> nth=0 >> internal:control=enter-frame >> span:text('Prev')
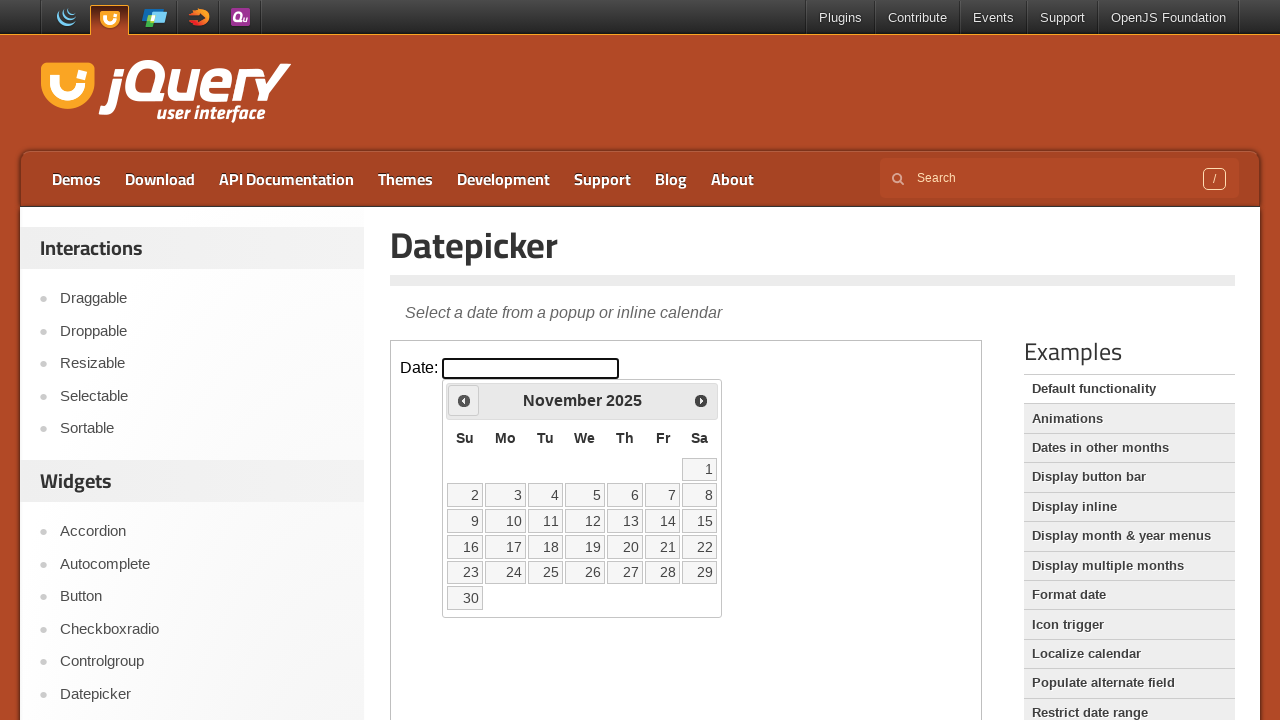

Retrieved updated year from calendar: 2025
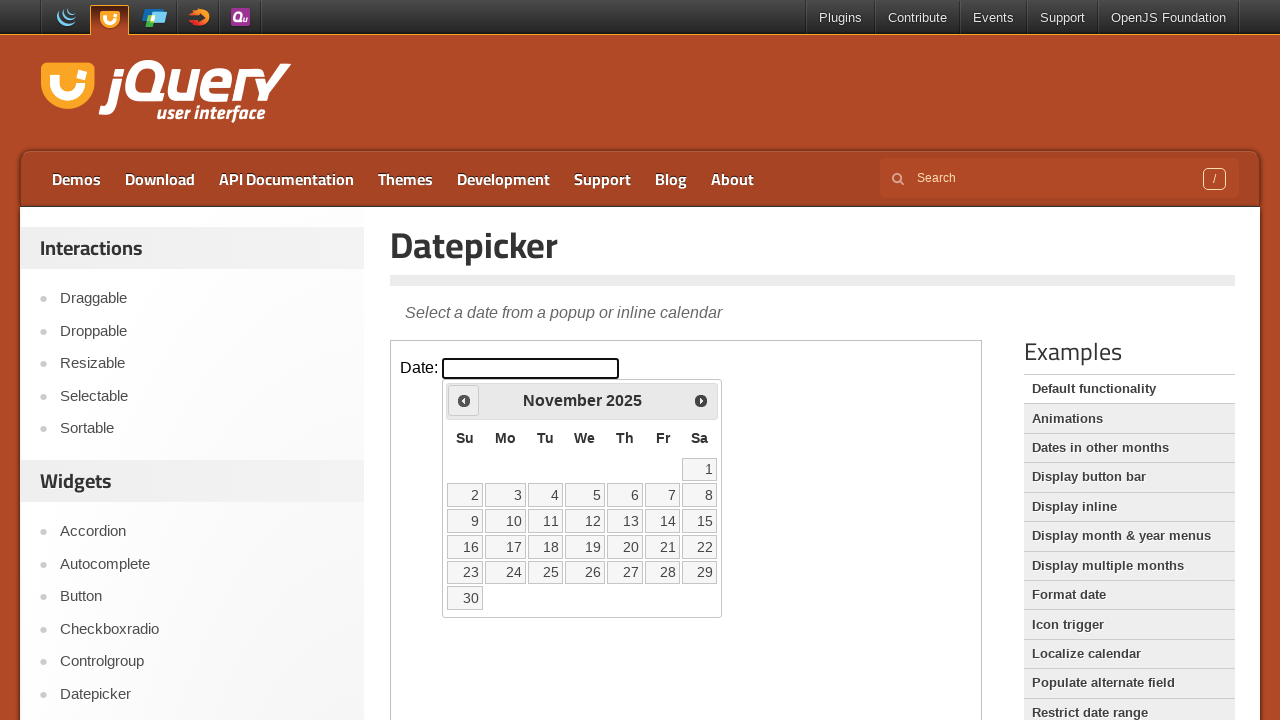

Clicked Previous button to navigate to earlier year at (464, 400) on iframe >> nth=0 >> internal:control=enter-frame >> span:text('Prev')
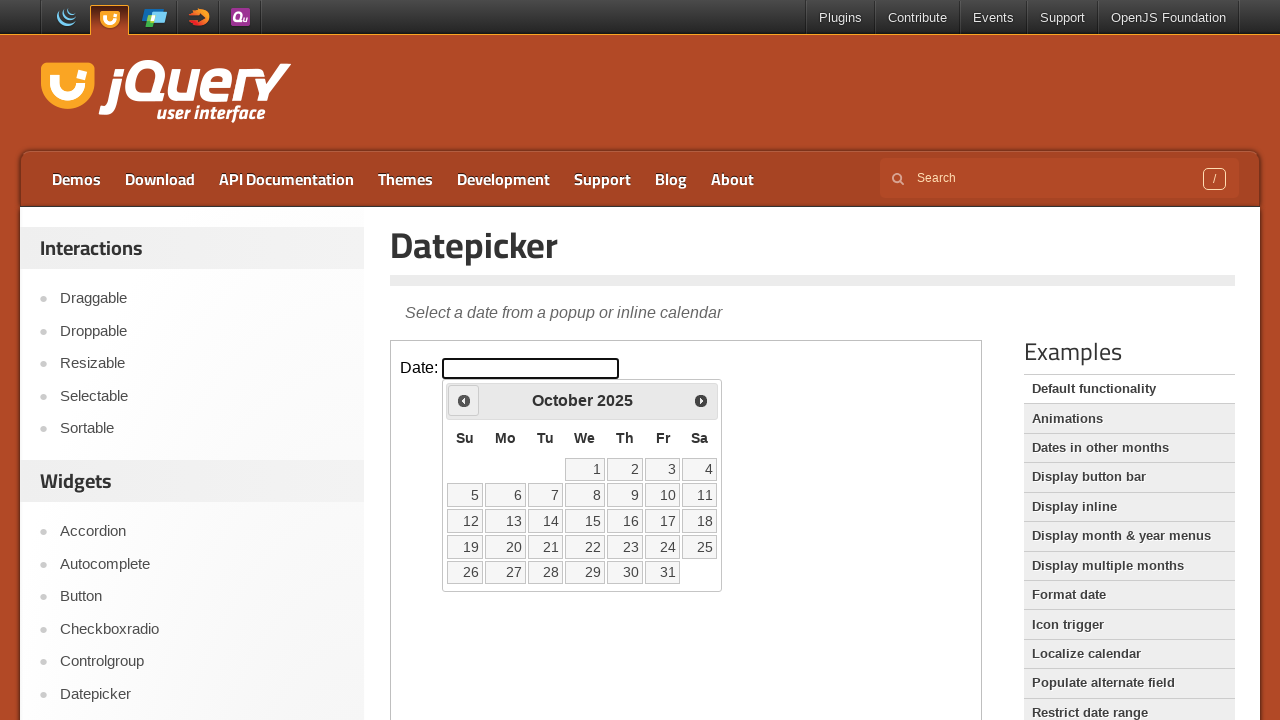

Retrieved updated year from calendar: 2025
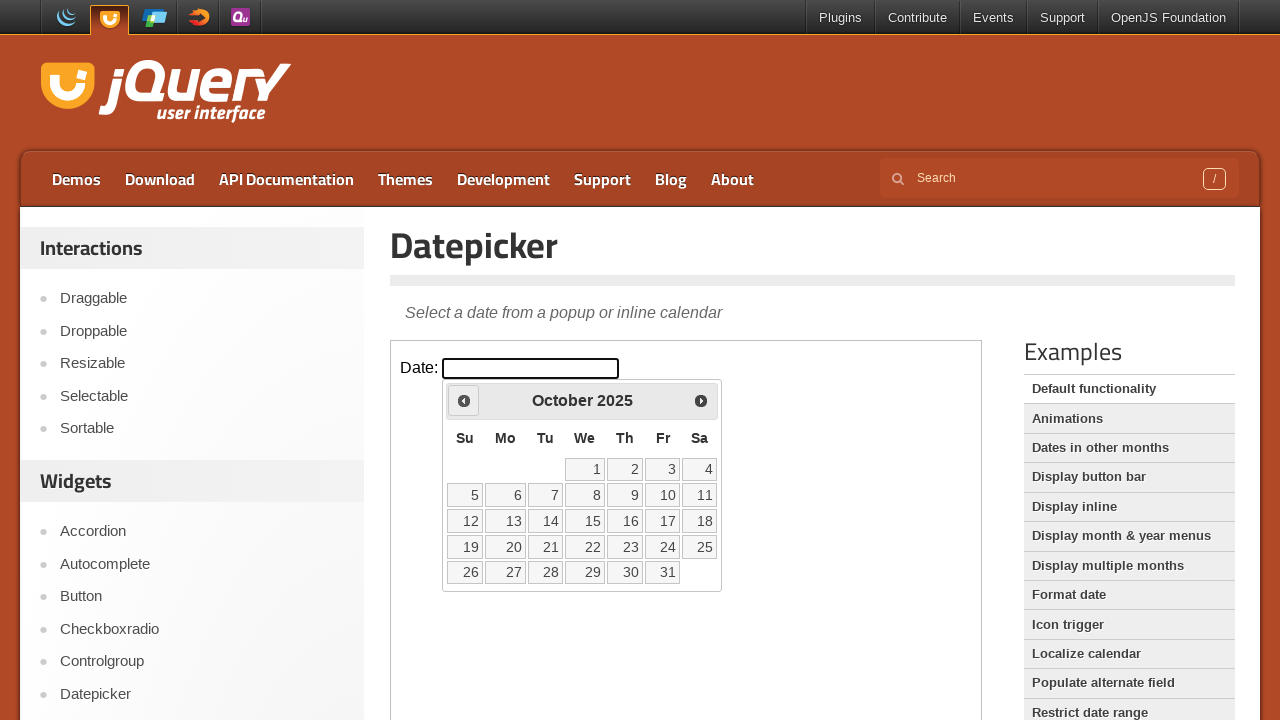

Clicked Previous button to navigate to earlier year at (464, 400) on iframe >> nth=0 >> internal:control=enter-frame >> span:text('Prev')
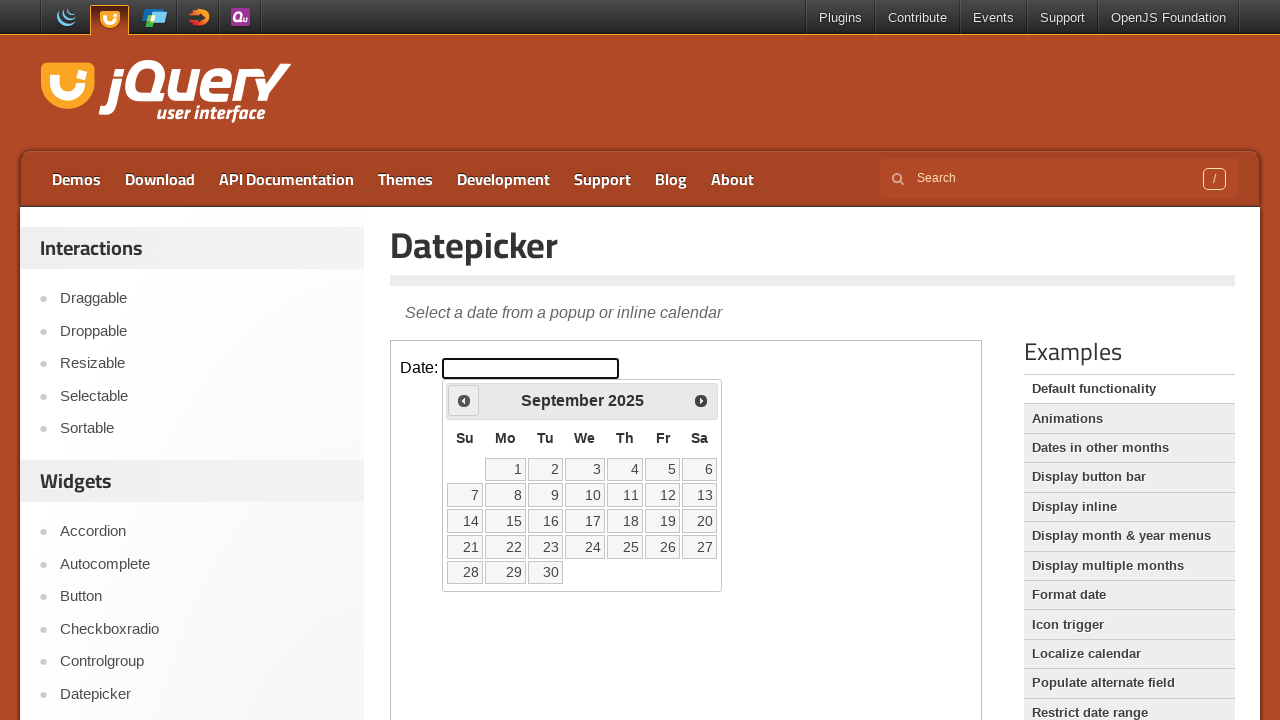

Retrieved updated year from calendar: 2025
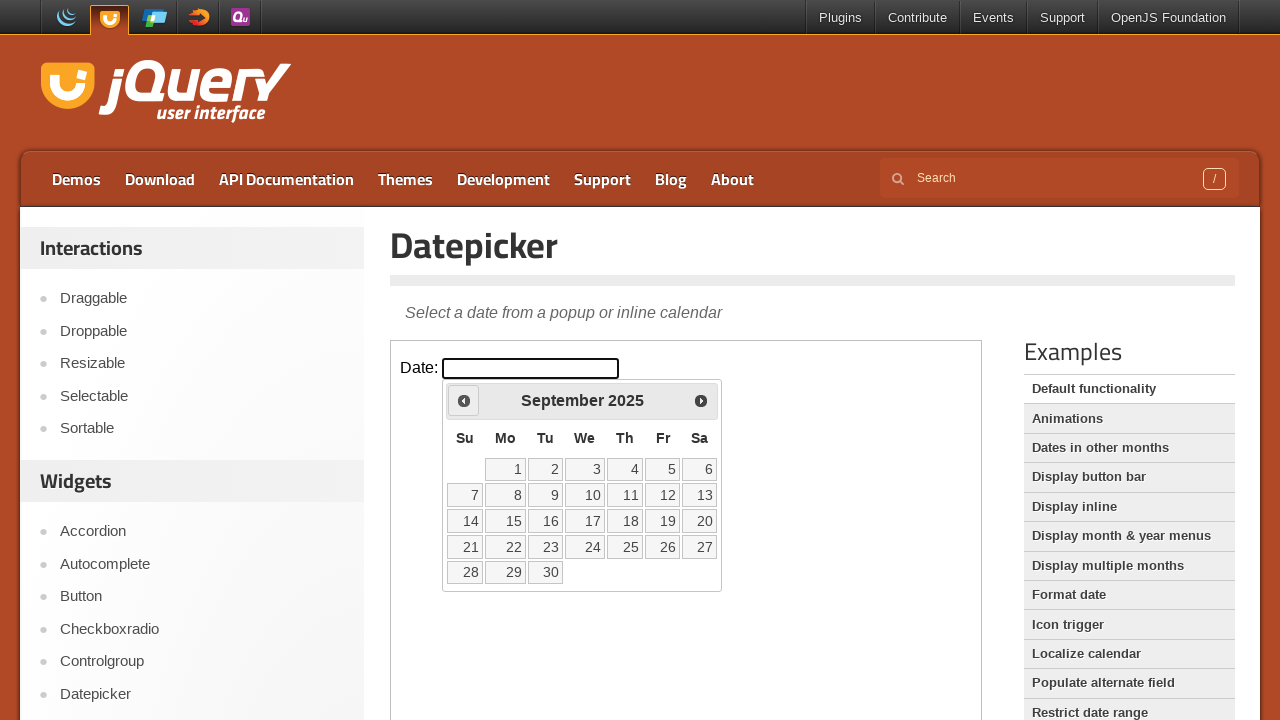

Clicked Previous button to navigate to earlier year at (464, 400) on iframe >> nth=0 >> internal:control=enter-frame >> span:text('Prev')
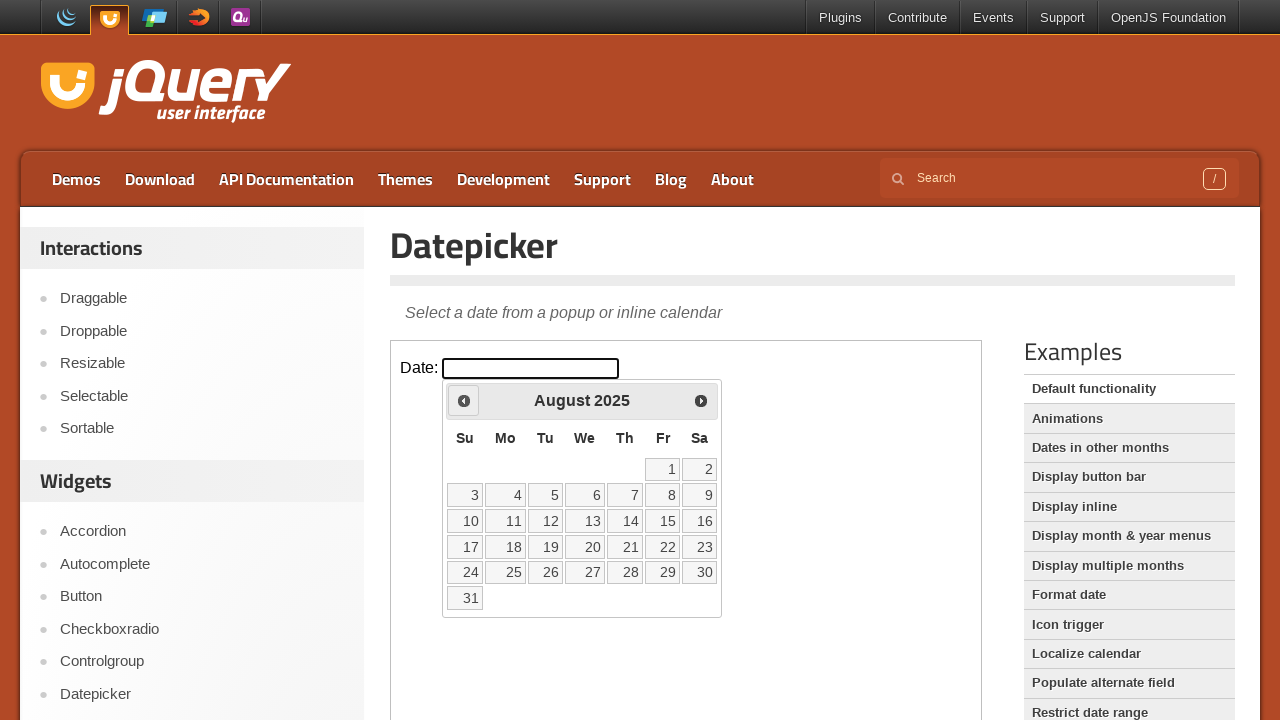

Retrieved updated year from calendar: 2025
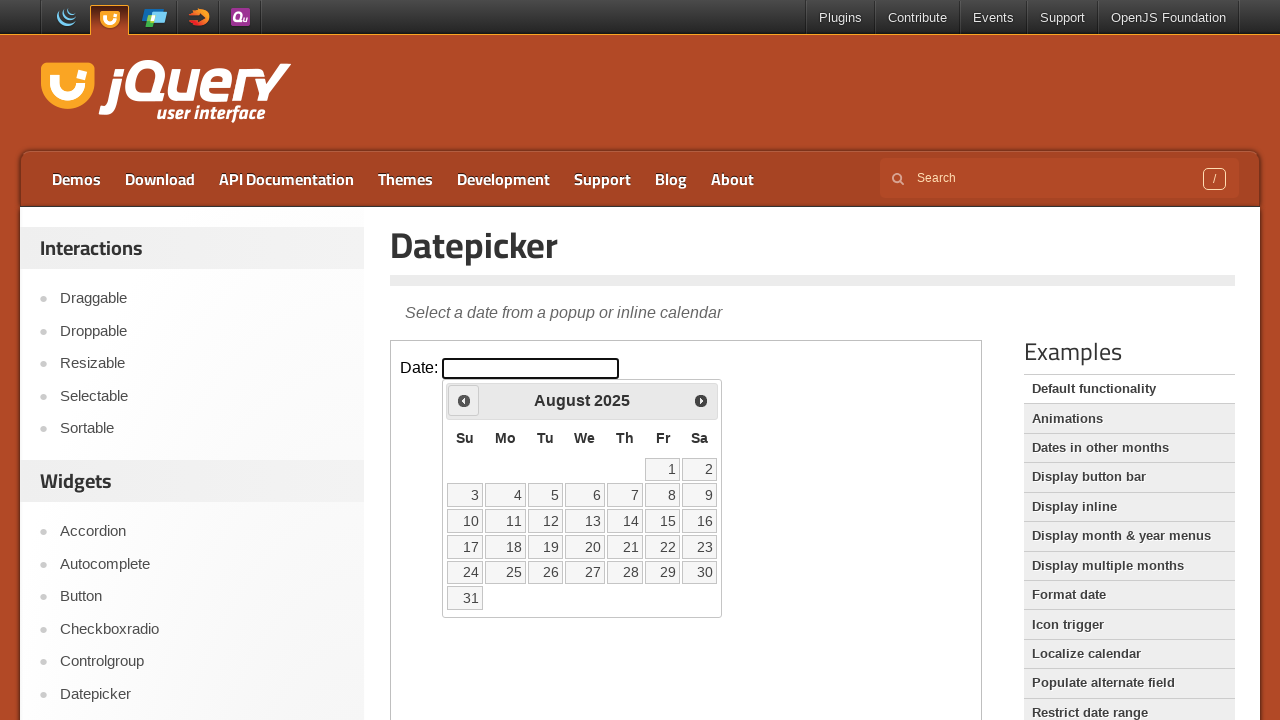

Clicked Previous button to navigate to earlier year at (464, 400) on iframe >> nth=0 >> internal:control=enter-frame >> span:text('Prev')
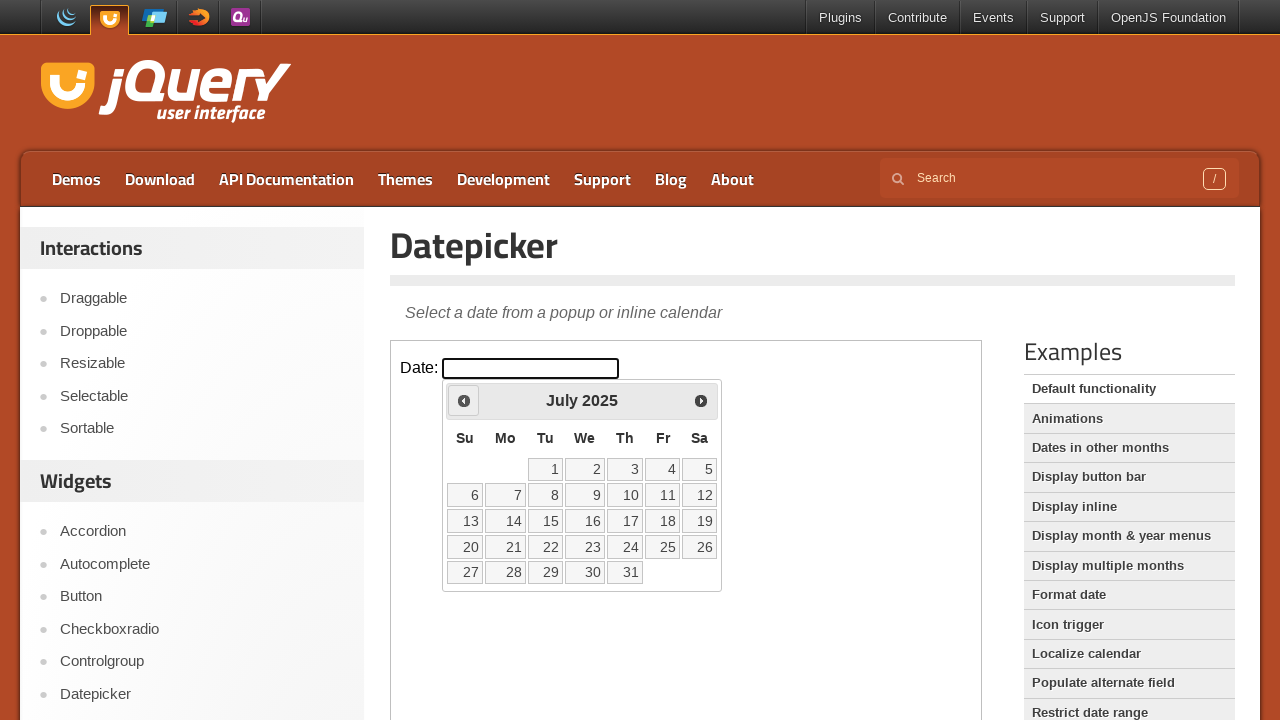

Retrieved updated year from calendar: 2025
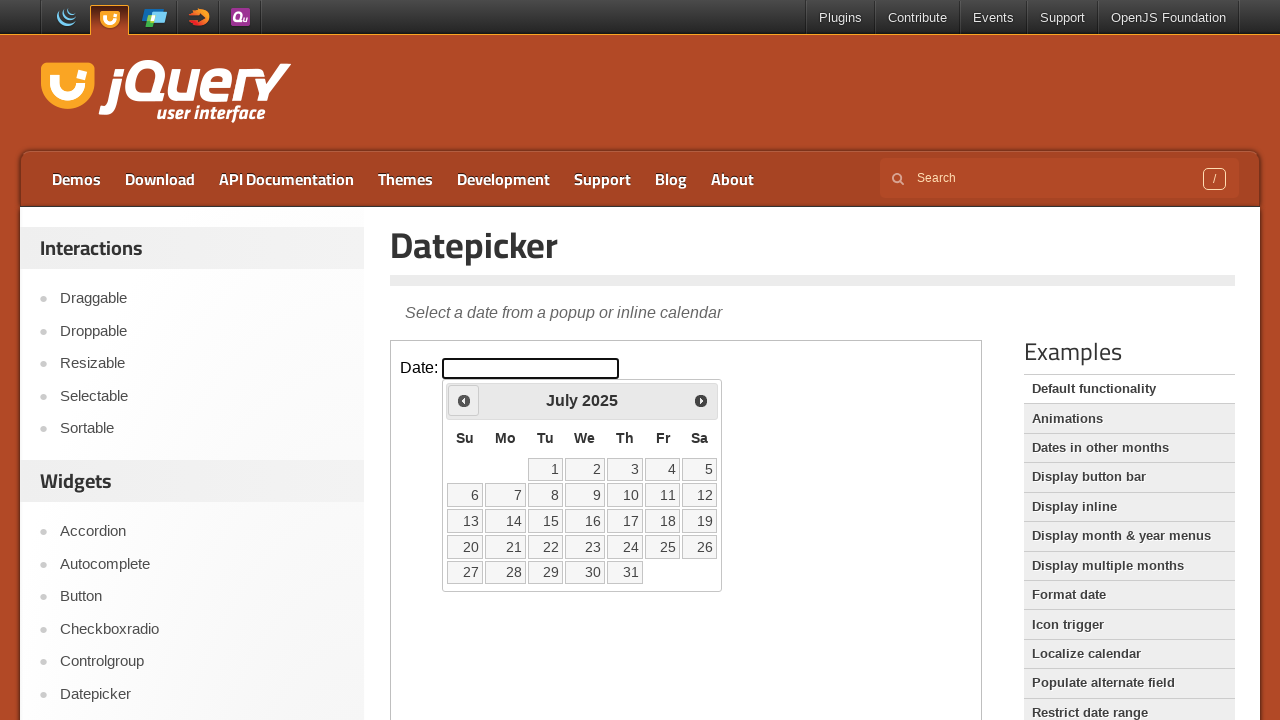

Clicked Previous button to navigate to earlier year at (464, 400) on iframe >> nth=0 >> internal:control=enter-frame >> span:text('Prev')
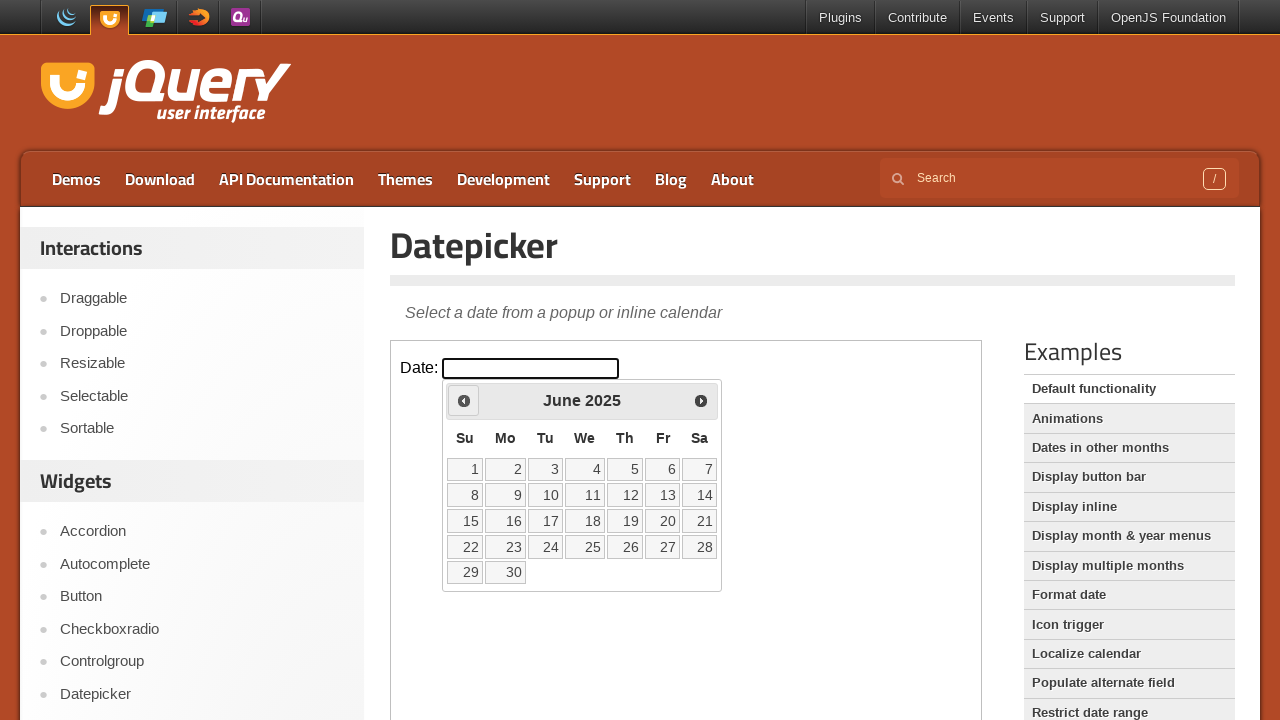

Retrieved updated year from calendar: 2025
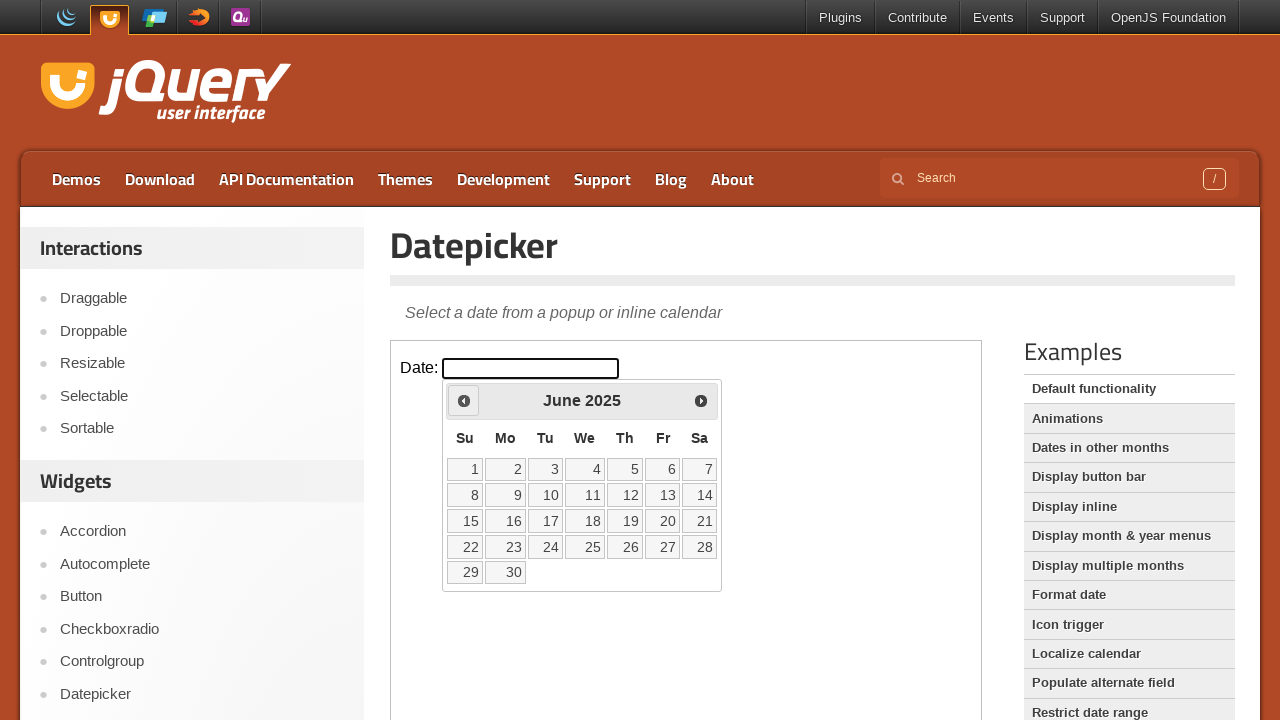

Clicked Previous button to navigate to earlier year at (464, 400) on iframe >> nth=0 >> internal:control=enter-frame >> span:text('Prev')
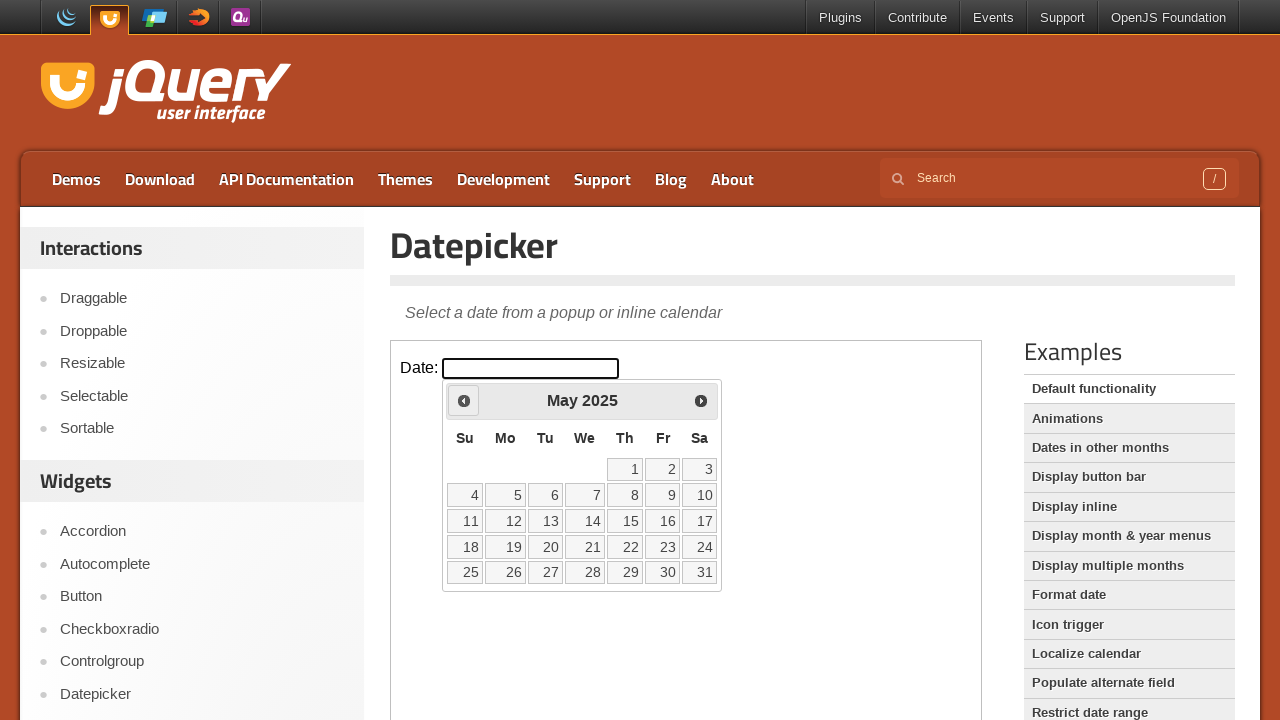

Retrieved updated year from calendar: 2025
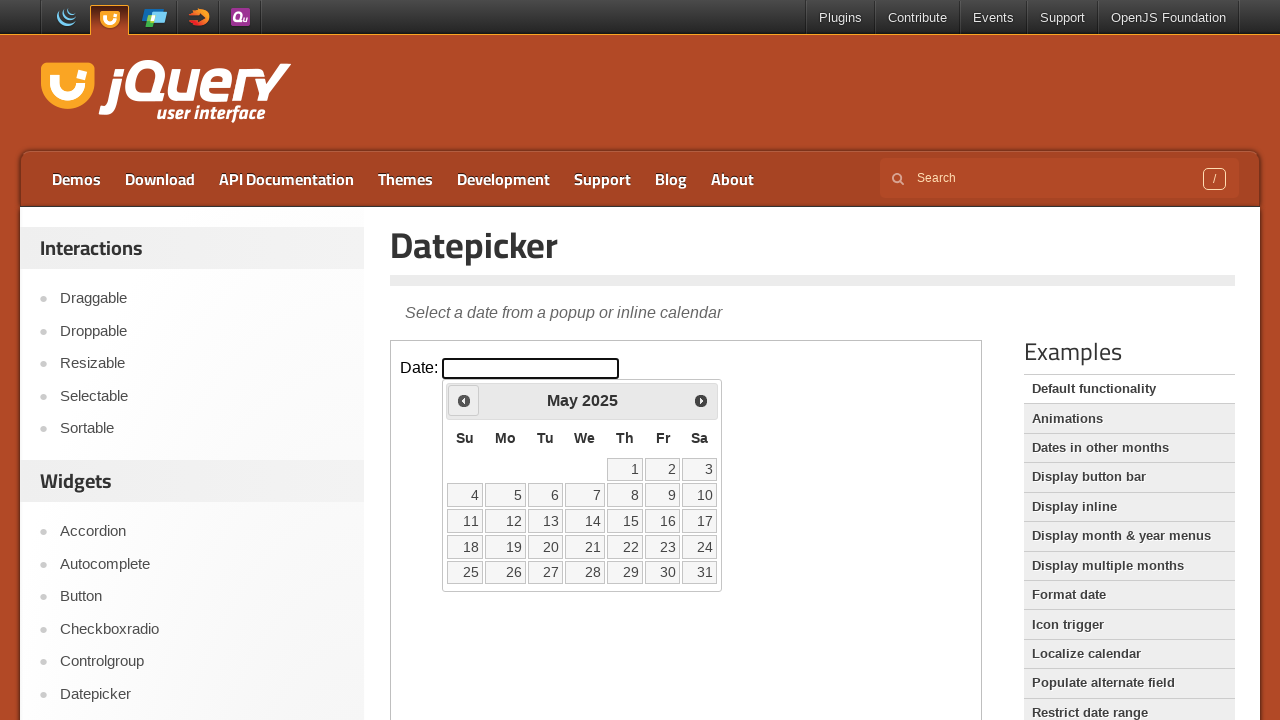

Clicked Previous button to navigate to earlier year at (464, 400) on iframe >> nth=0 >> internal:control=enter-frame >> span:text('Prev')
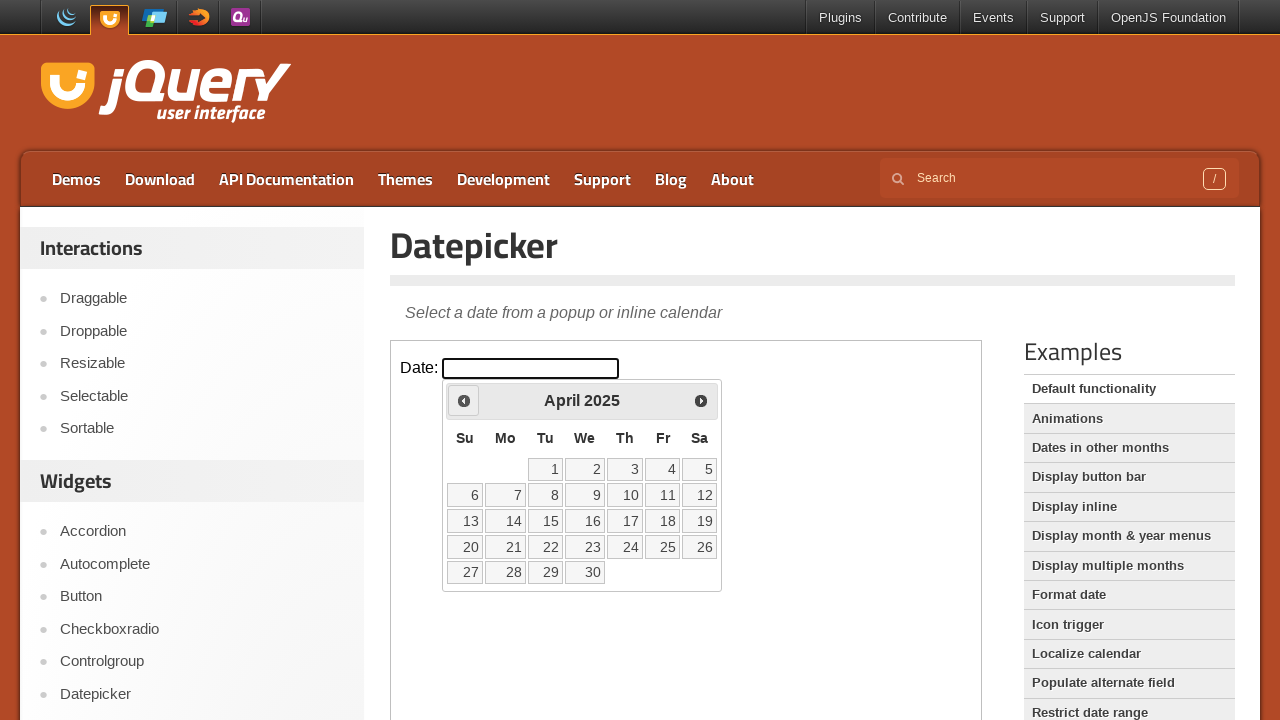

Retrieved updated year from calendar: 2025
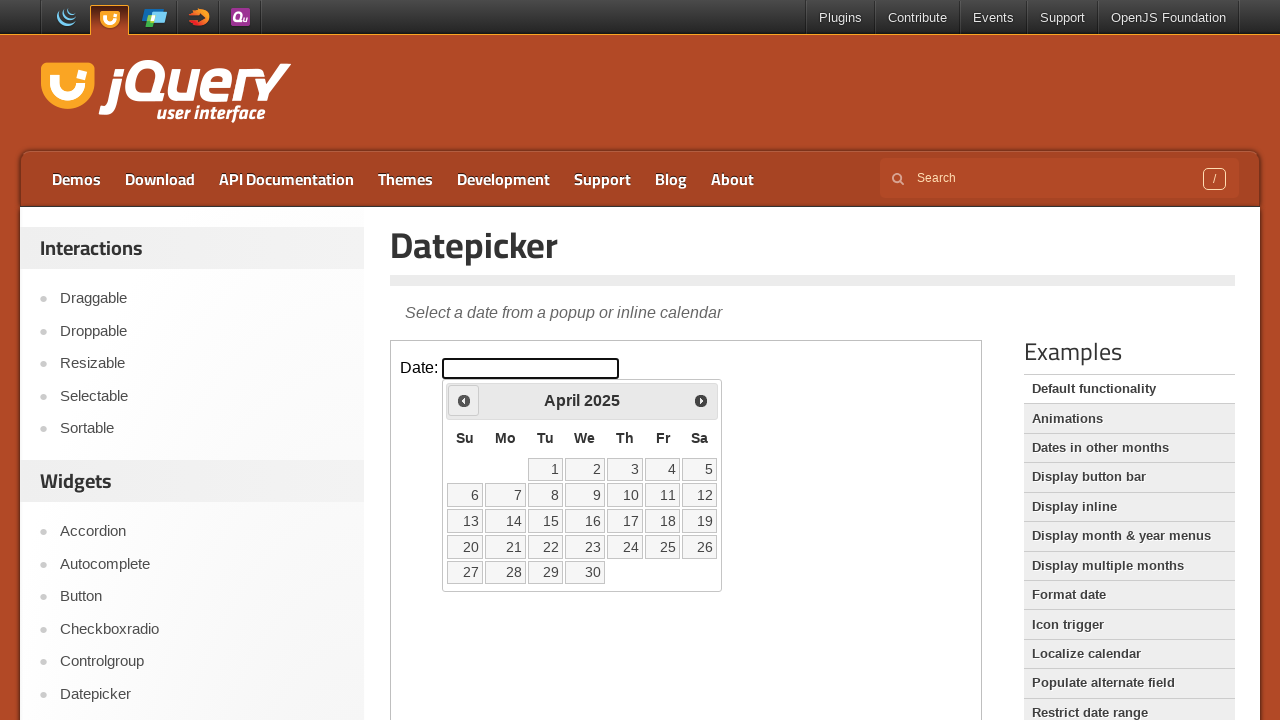

Clicked Previous button to navigate to earlier year at (464, 400) on iframe >> nth=0 >> internal:control=enter-frame >> span:text('Prev')
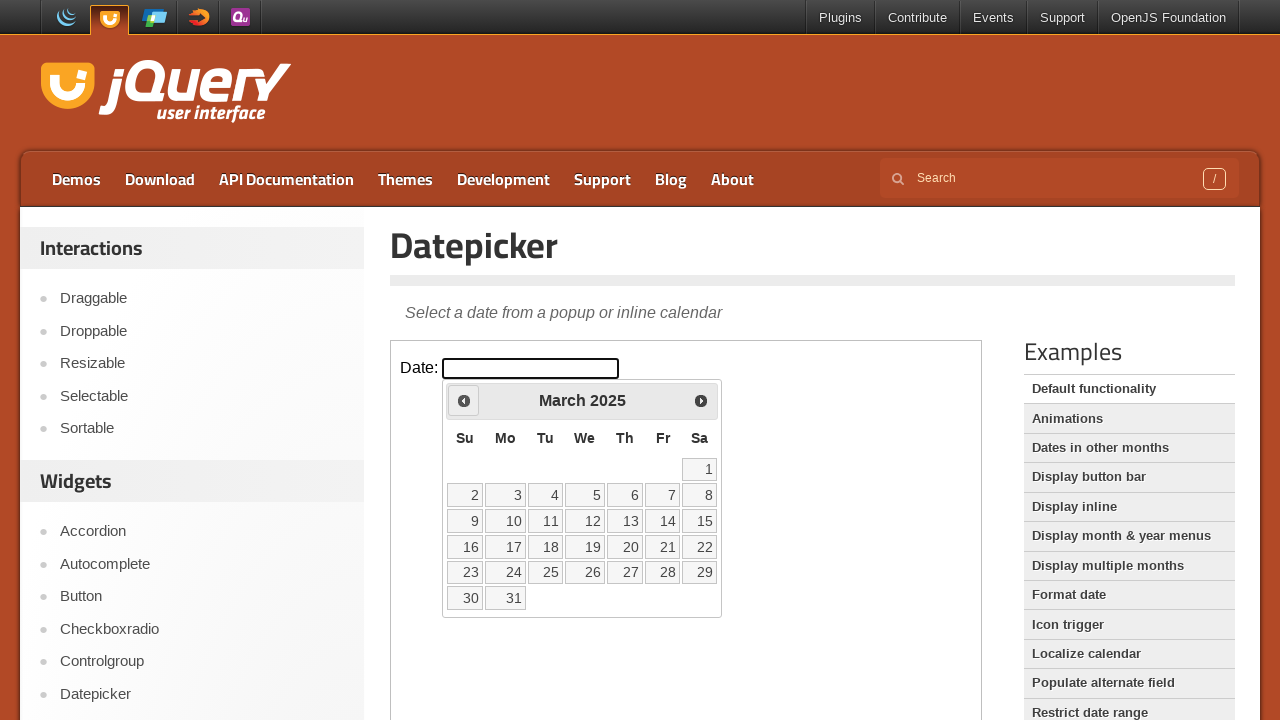

Retrieved updated year from calendar: 2025
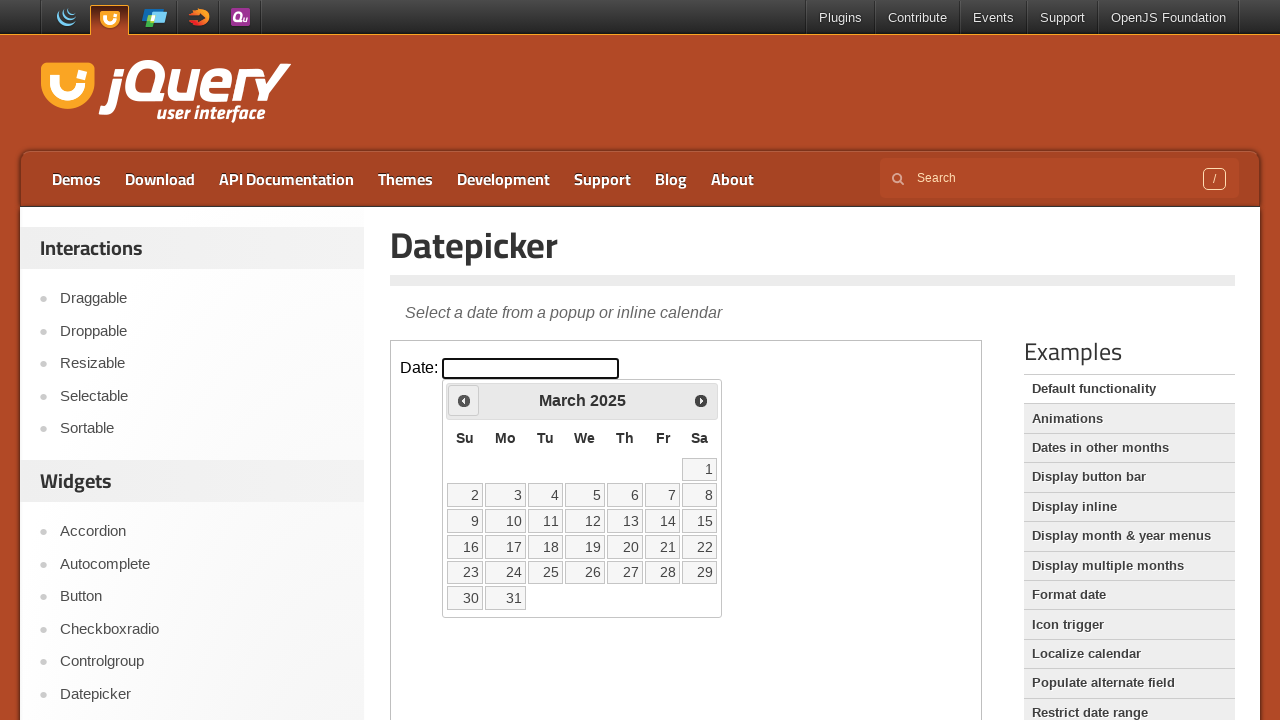

Clicked Previous button to navigate to earlier year at (464, 400) on iframe >> nth=0 >> internal:control=enter-frame >> span:text('Prev')
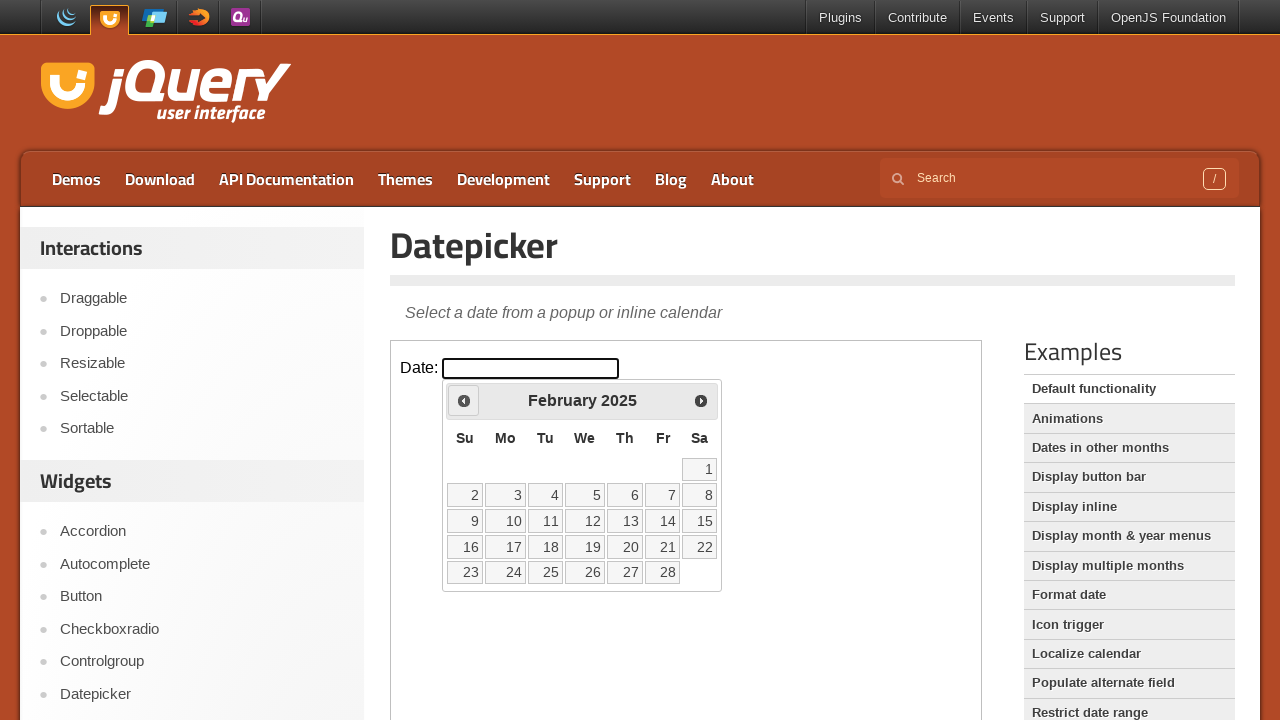

Retrieved updated year from calendar: 2025
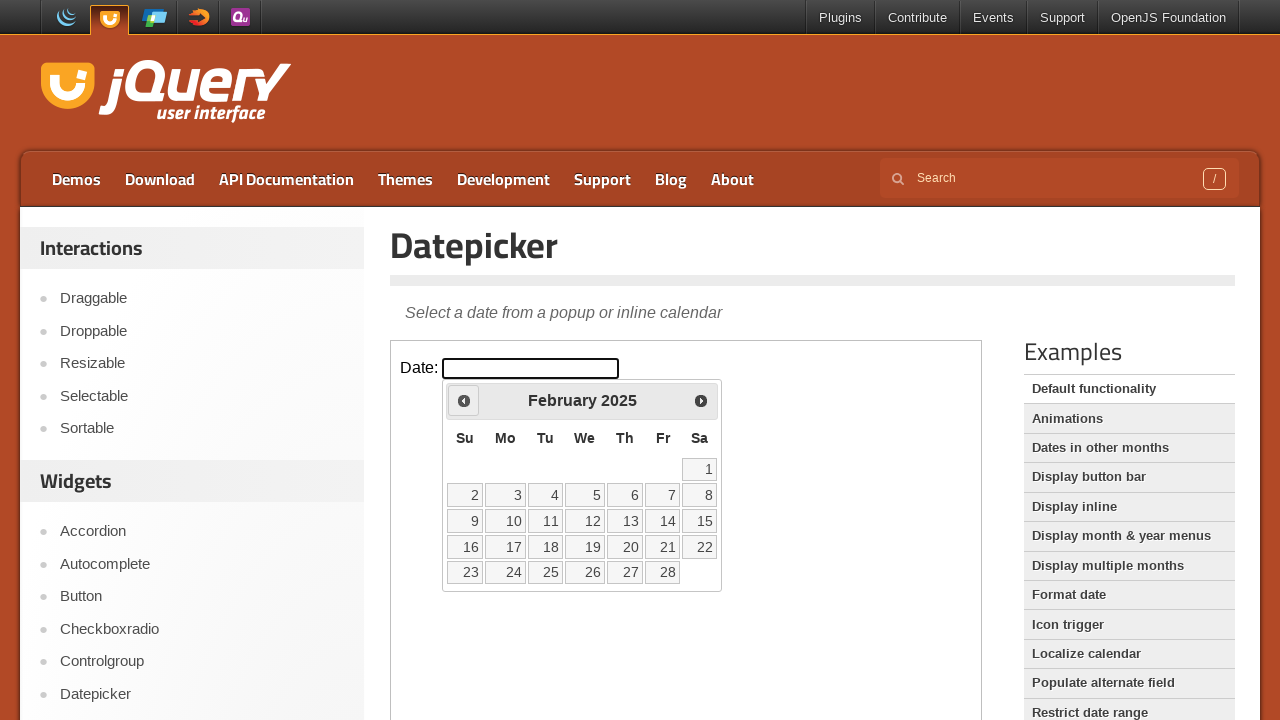

Clicked Previous button to navigate to earlier year at (464, 400) on iframe >> nth=0 >> internal:control=enter-frame >> span:text('Prev')
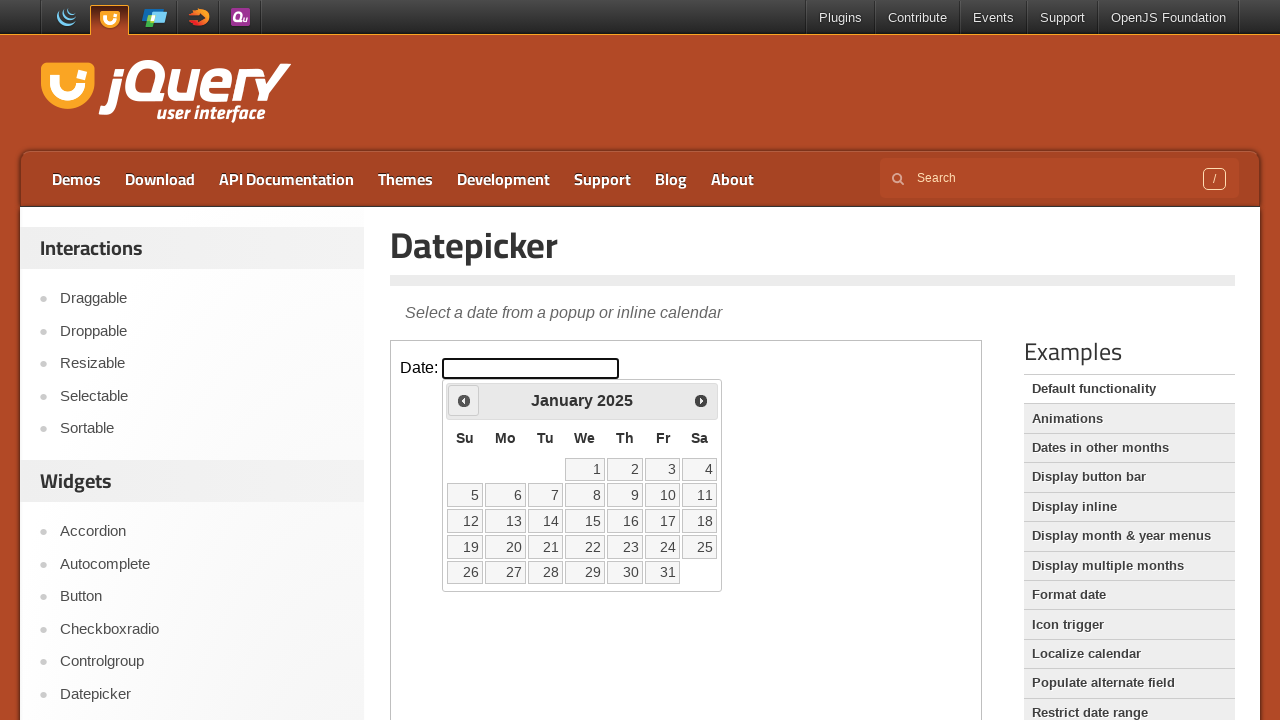

Retrieved updated year from calendar: 2025
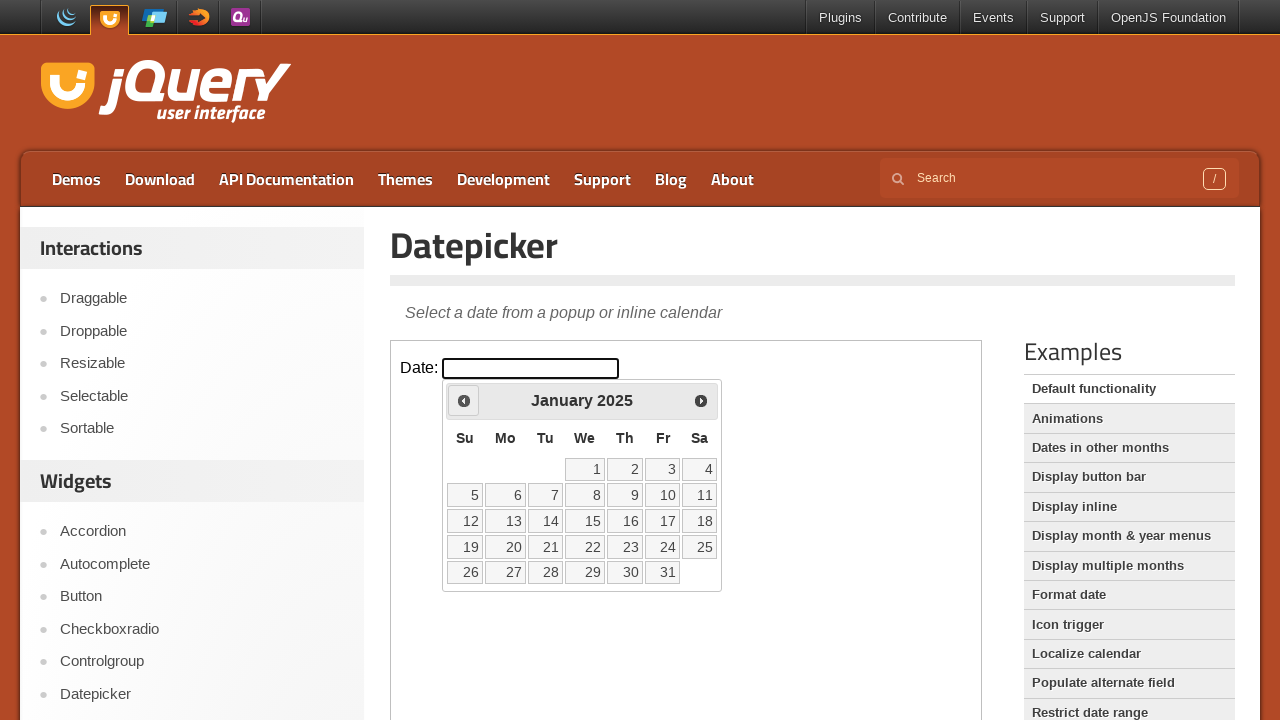

Clicked Previous button to navigate to earlier year at (464, 400) on iframe >> nth=0 >> internal:control=enter-frame >> span:text('Prev')
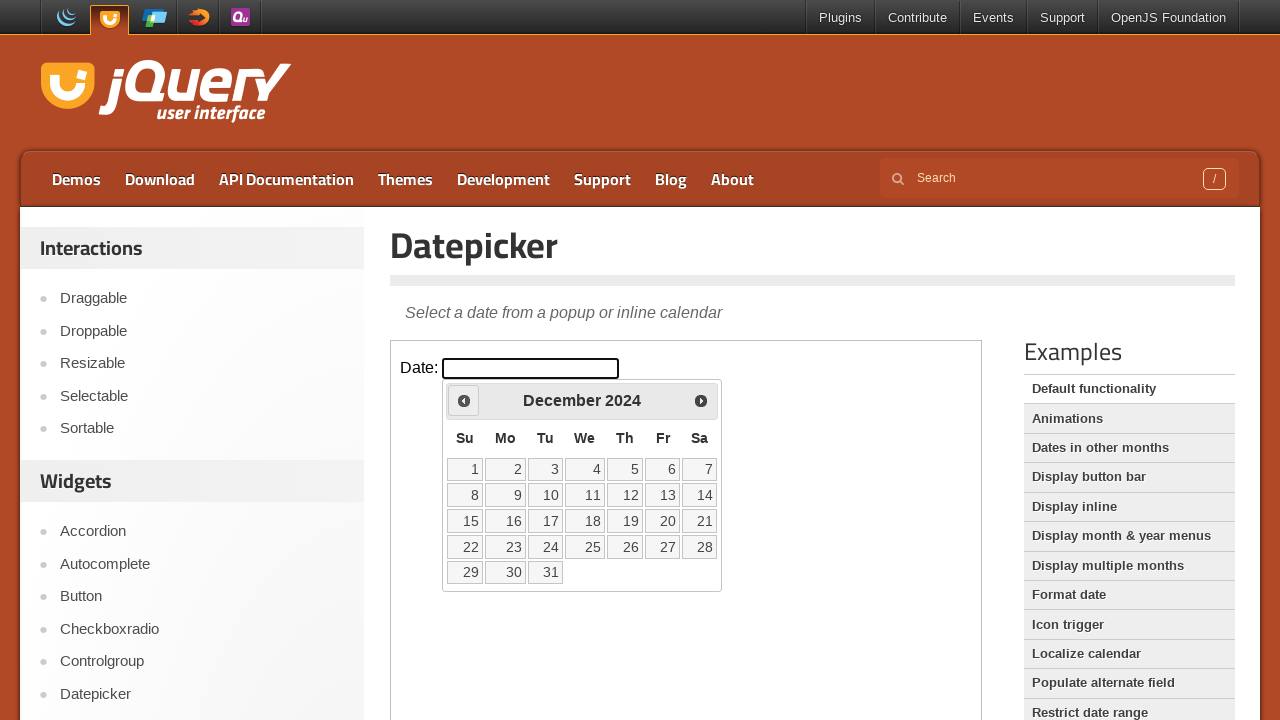

Retrieved updated year from calendar: 2024
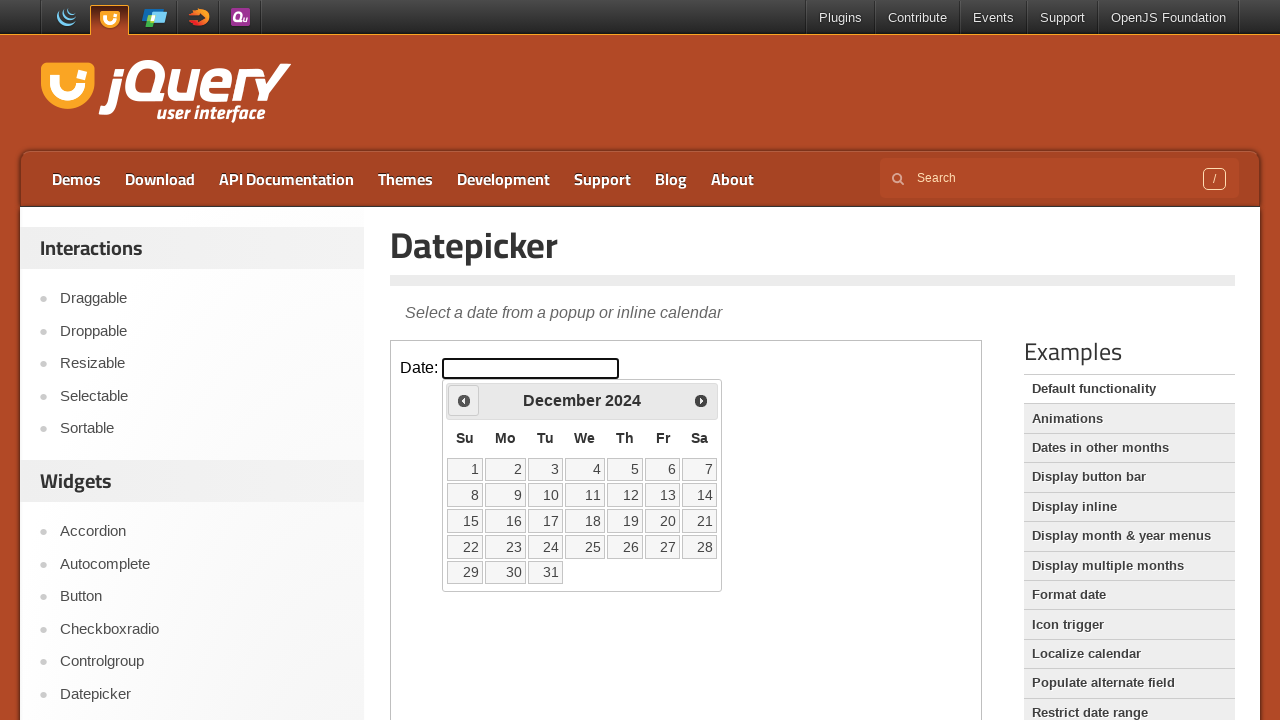

Clicked Previous button to navigate to earlier year at (464, 400) on iframe >> nth=0 >> internal:control=enter-frame >> span:text('Prev')
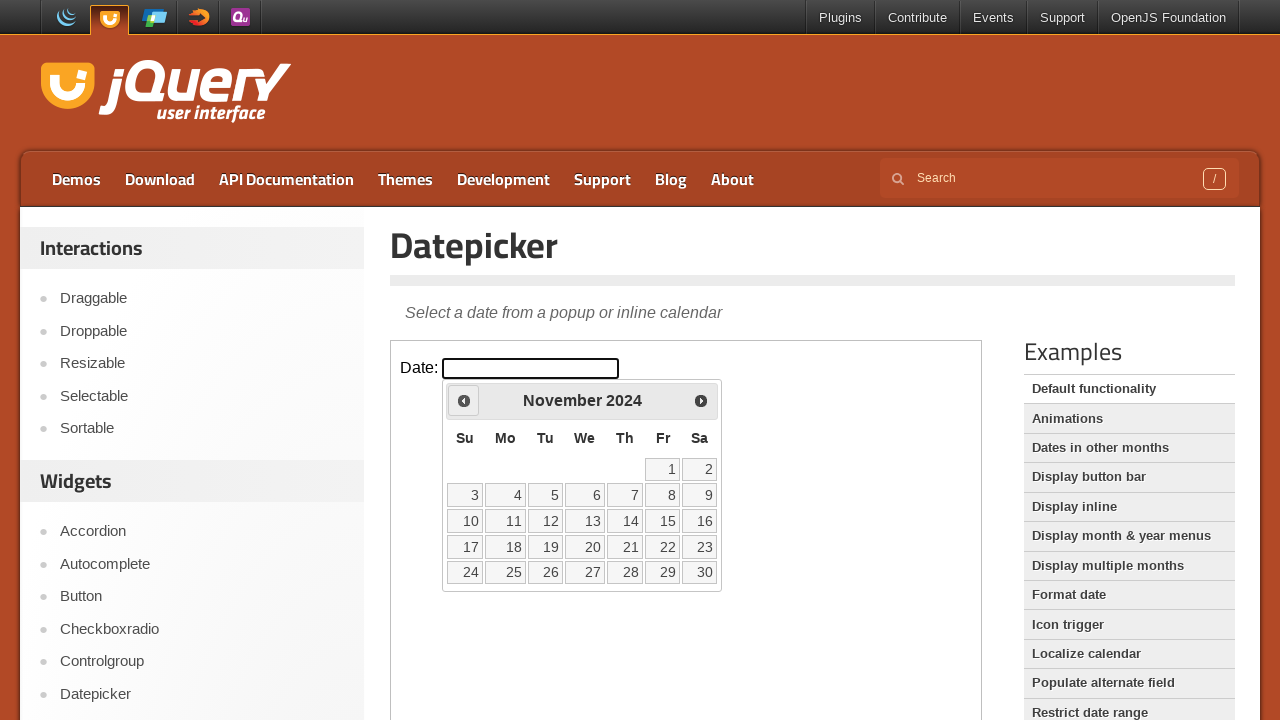

Retrieved updated year from calendar: 2024
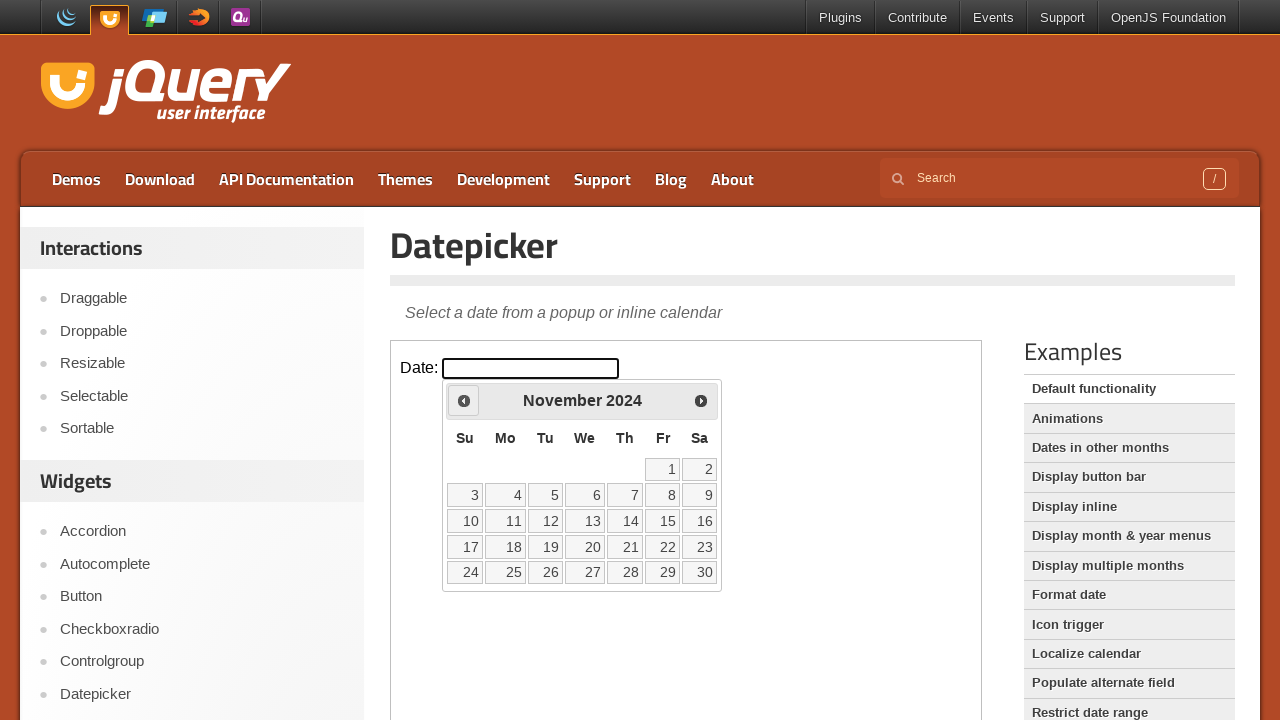

Clicked Previous button to navigate to earlier year at (464, 400) on iframe >> nth=0 >> internal:control=enter-frame >> span:text('Prev')
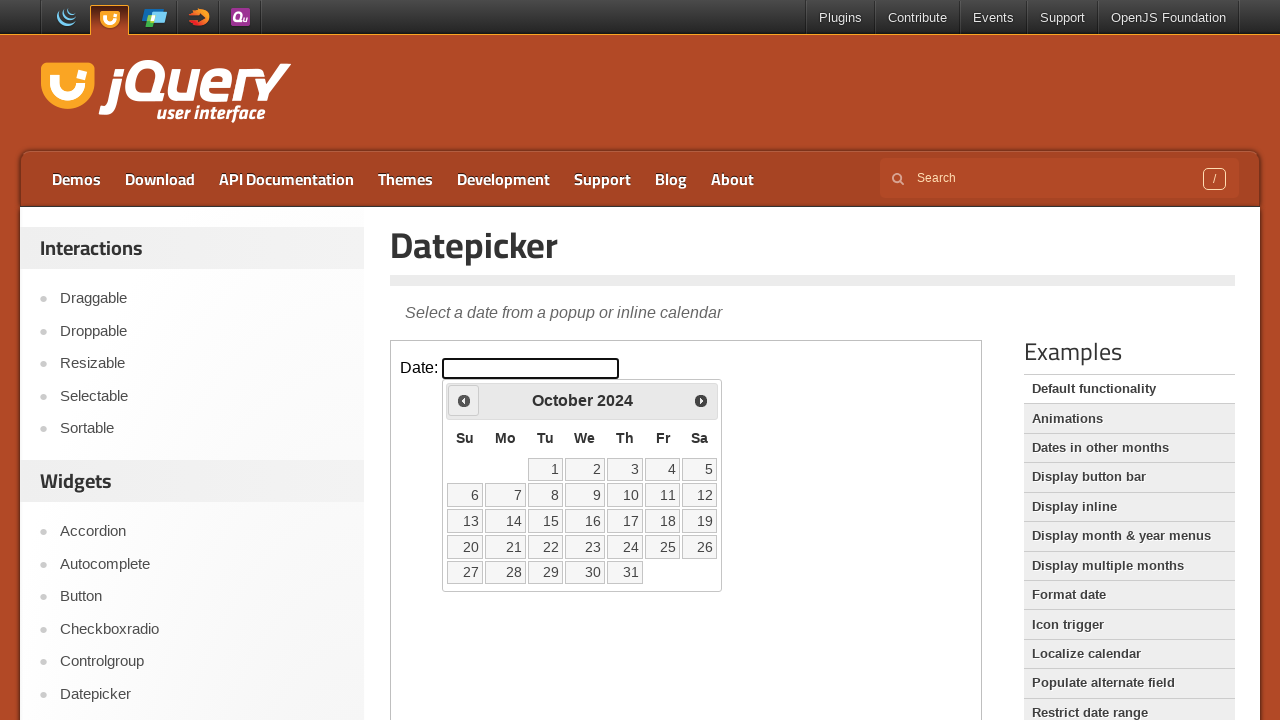

Retrieved updated year from calendar: 2024
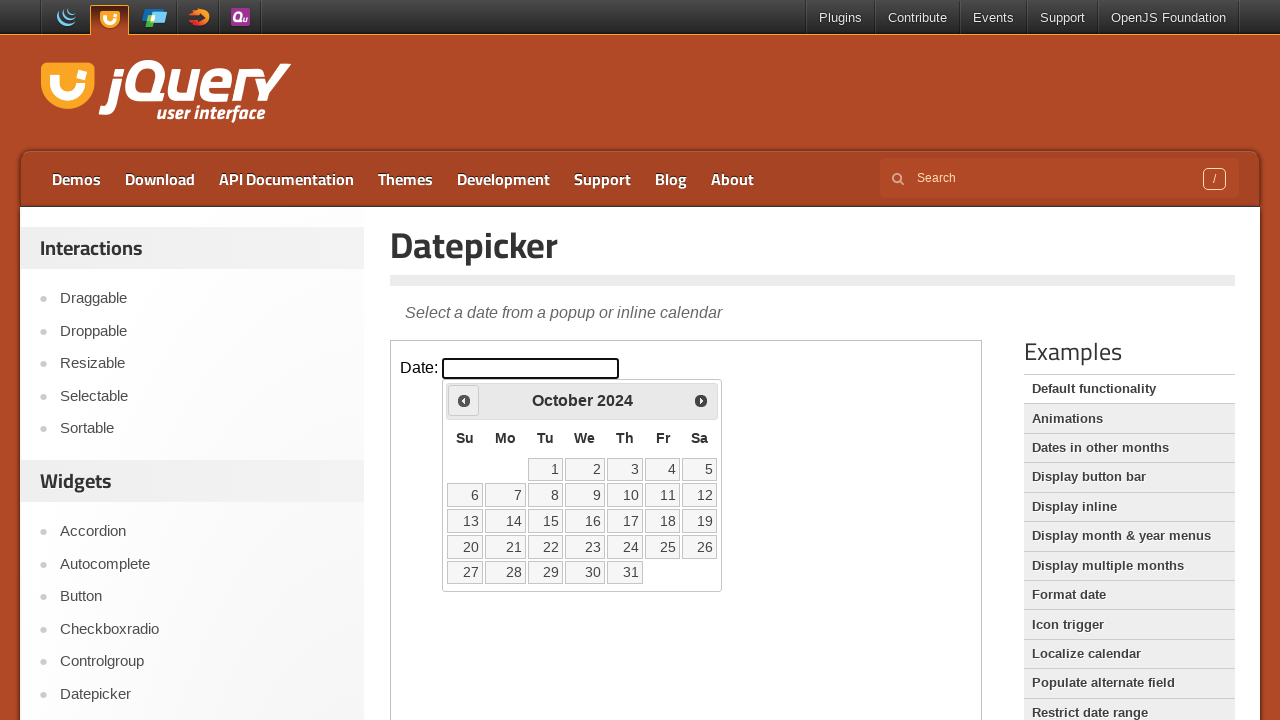

Clicked Previous button to navigate to earlier year at (464, 400) on iframe >> nth=0 >> internal:control=enter-frame >> span:text('Prev')
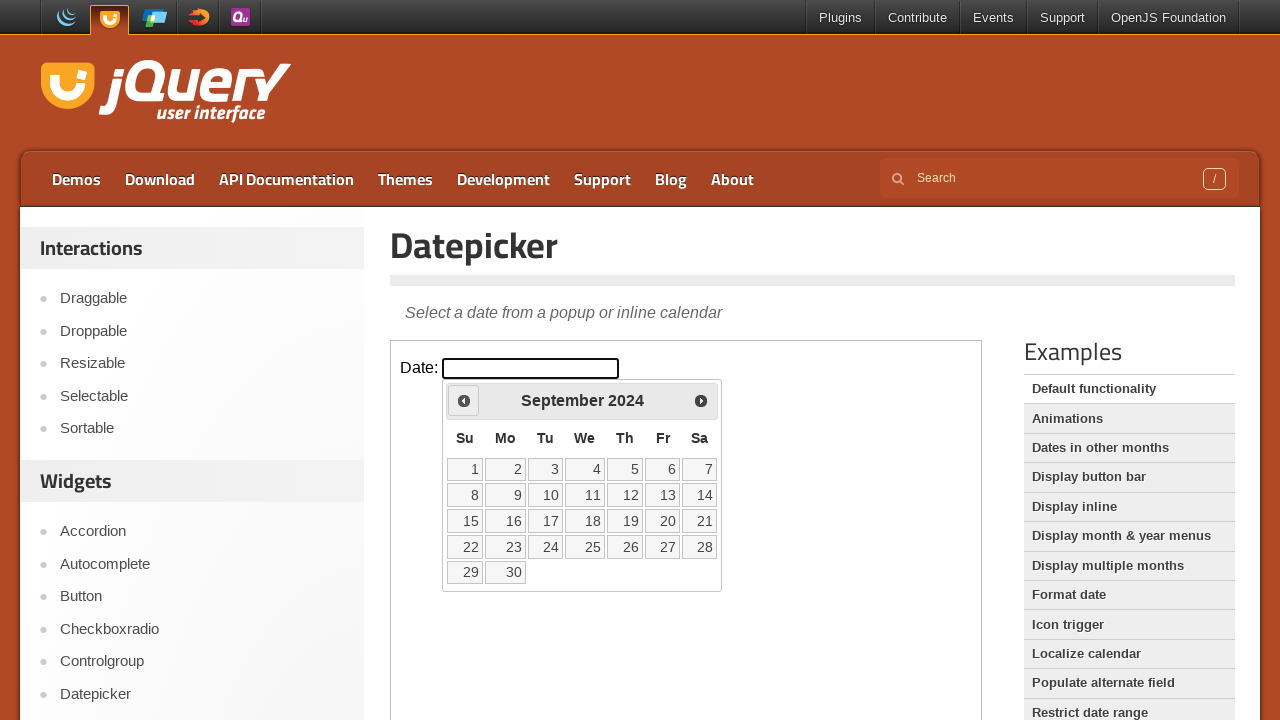

Retrieved updated year from calendar: 2024
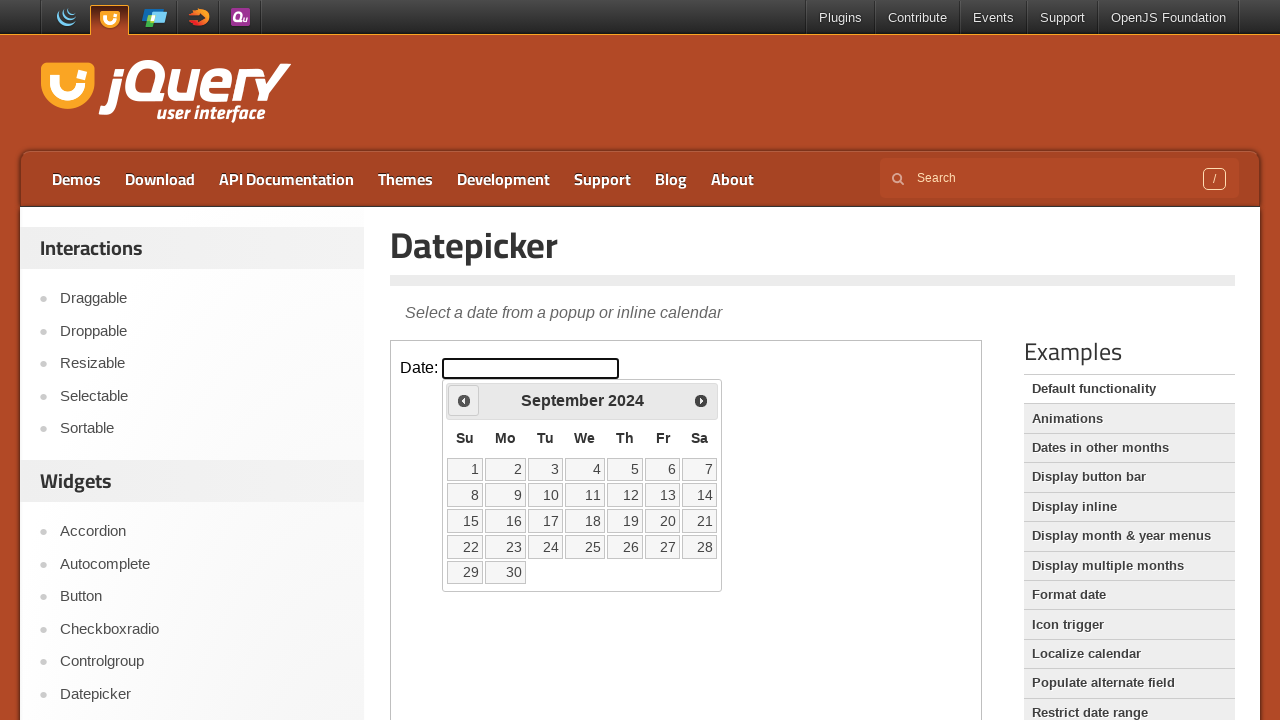

Clicked Previous button to navigate to earlier year at (464, 400) on iframe >> nth=0 >> internal:control=enter-frame >> span:text('Prev')
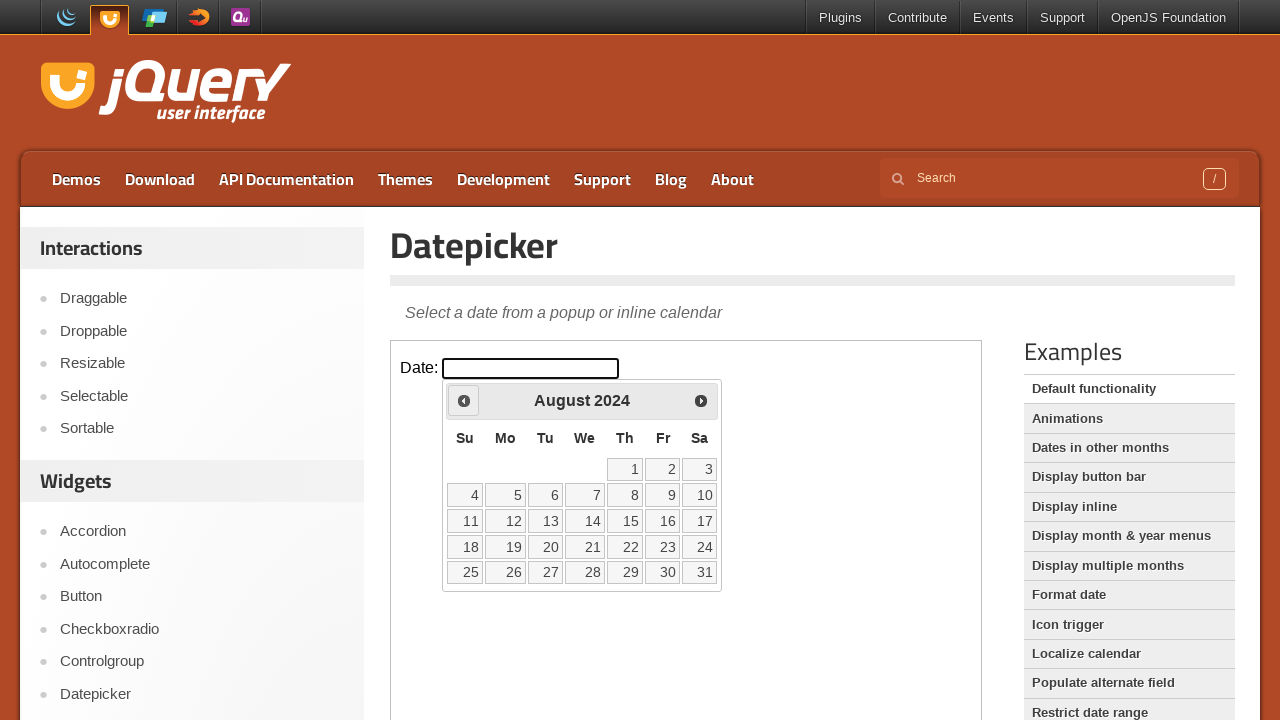

Retrieved updated year from calendar: 2024
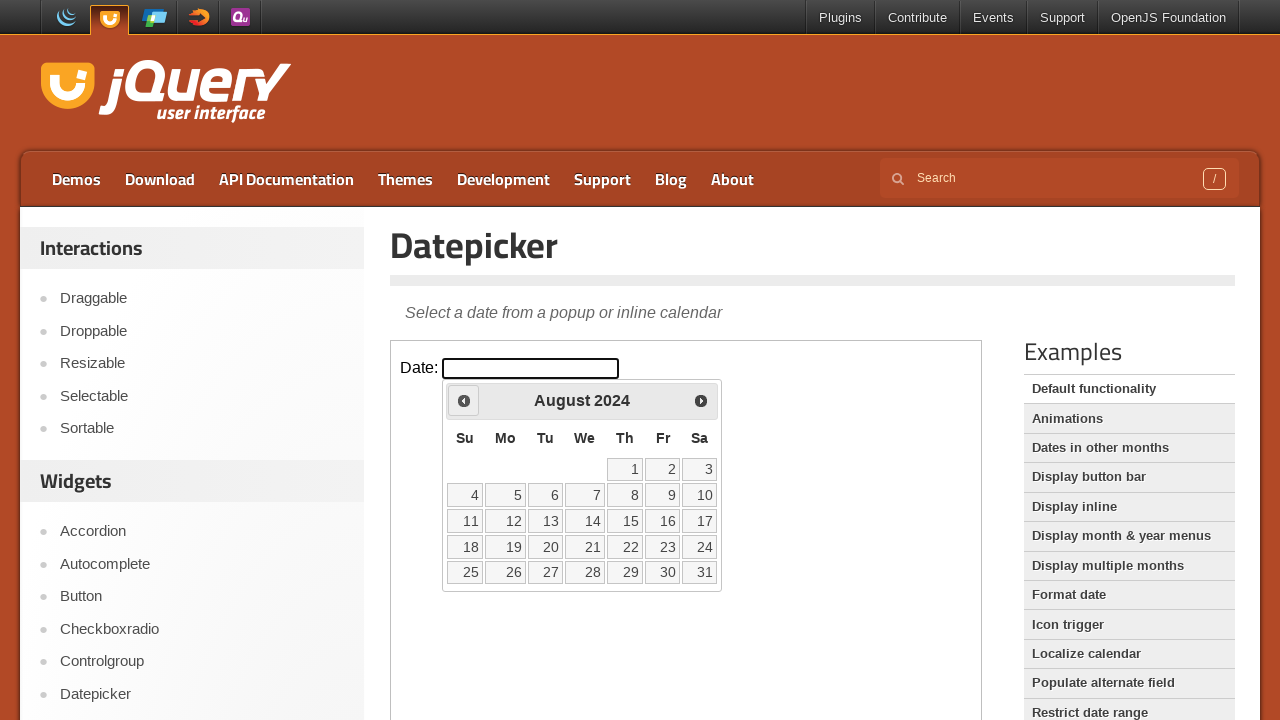

Clicked Previous button to navigate to earlier year at (464, 400) on iframe >> nth=0 >> internal:control=enter-frame >> span:text('Prev')
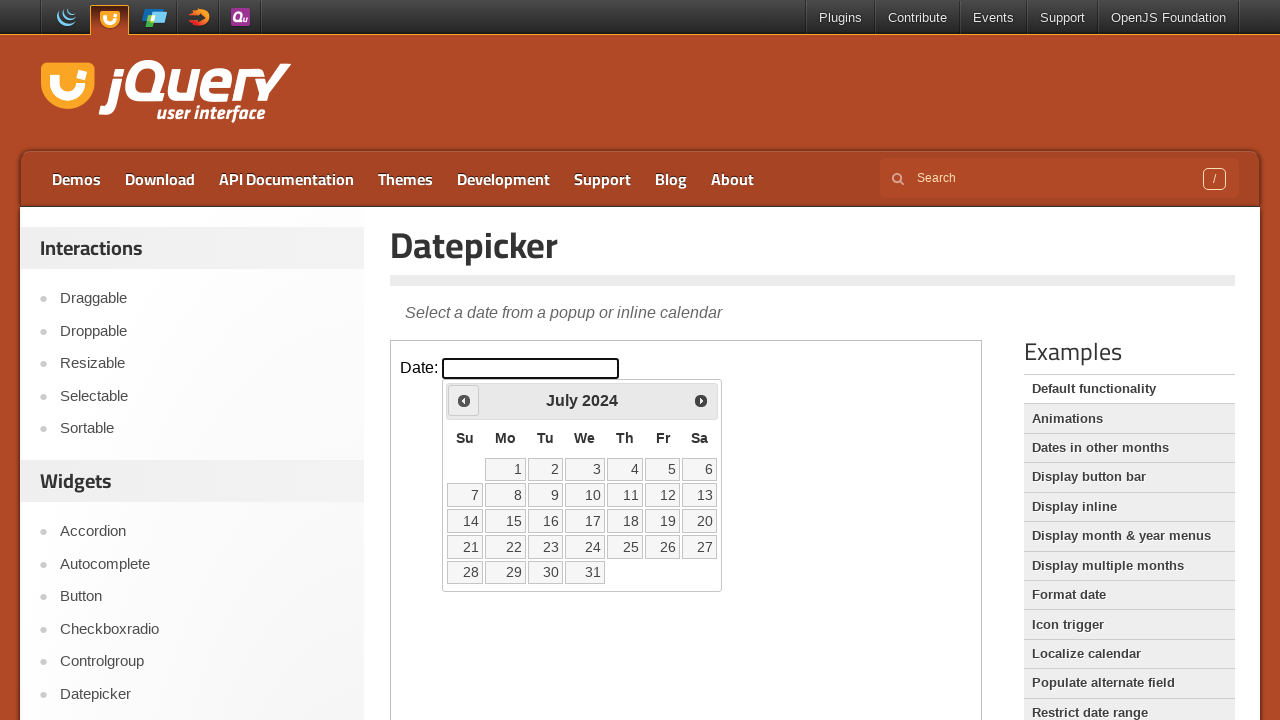

Retrieved updated year from calendar: 2024
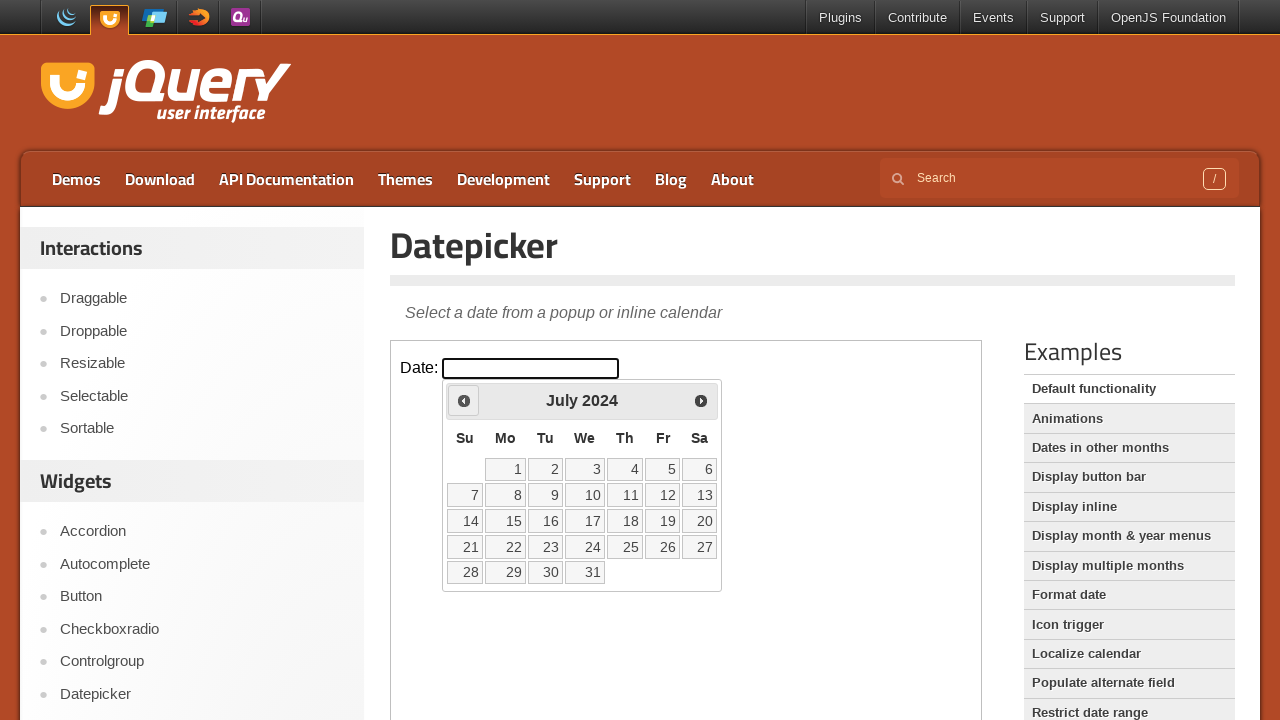

Clicked Previous button to navigate to earlier year at (464, 400) on iframe >> nth=0 >> internal:control=enter-frame >> span:text('Prev')
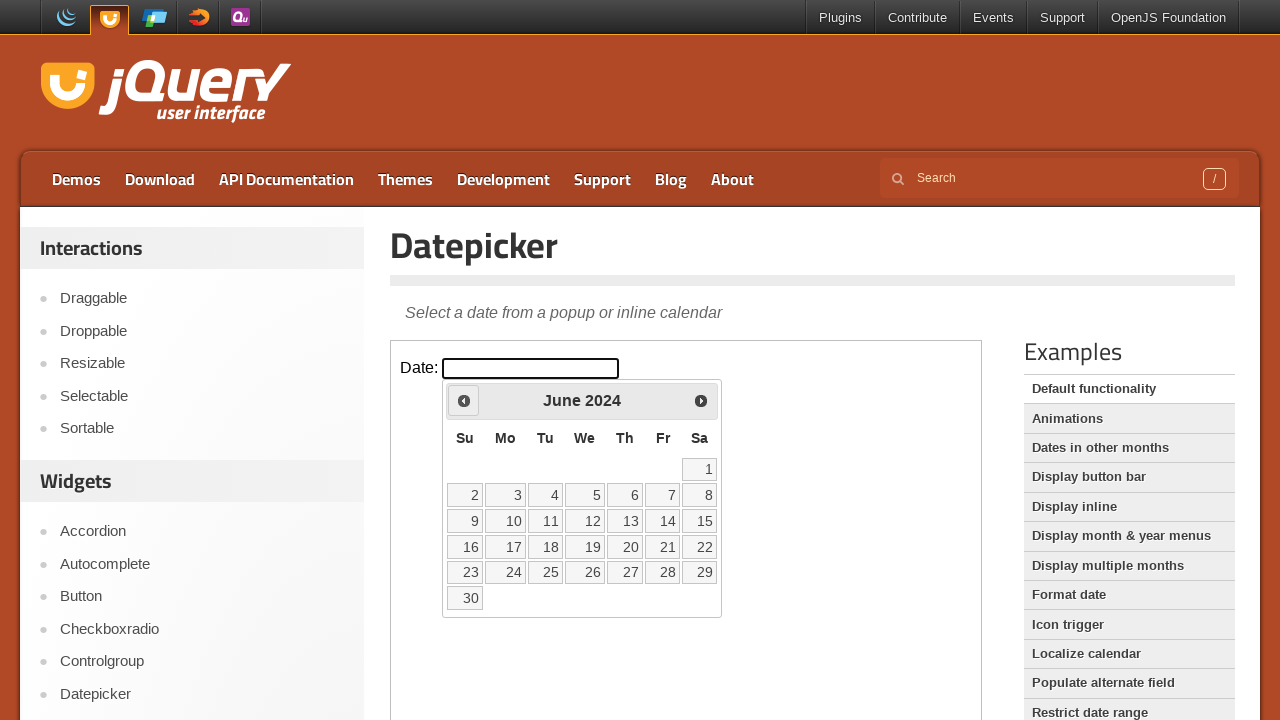

Retrieved updated year from calendar: 2024
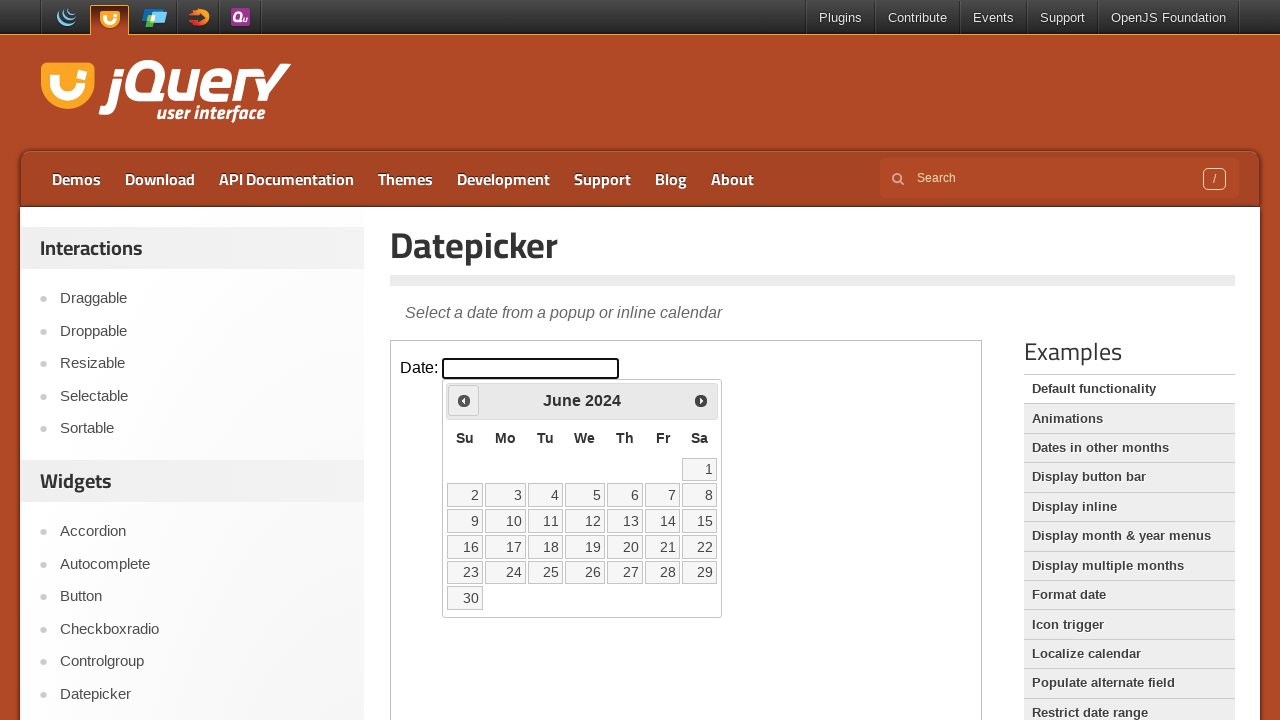

Clicked Previous button to navigate to earlier year at (464, 400) on iframe >> nth=0 >> internal:control=enter-frame >> span:text('Prev')
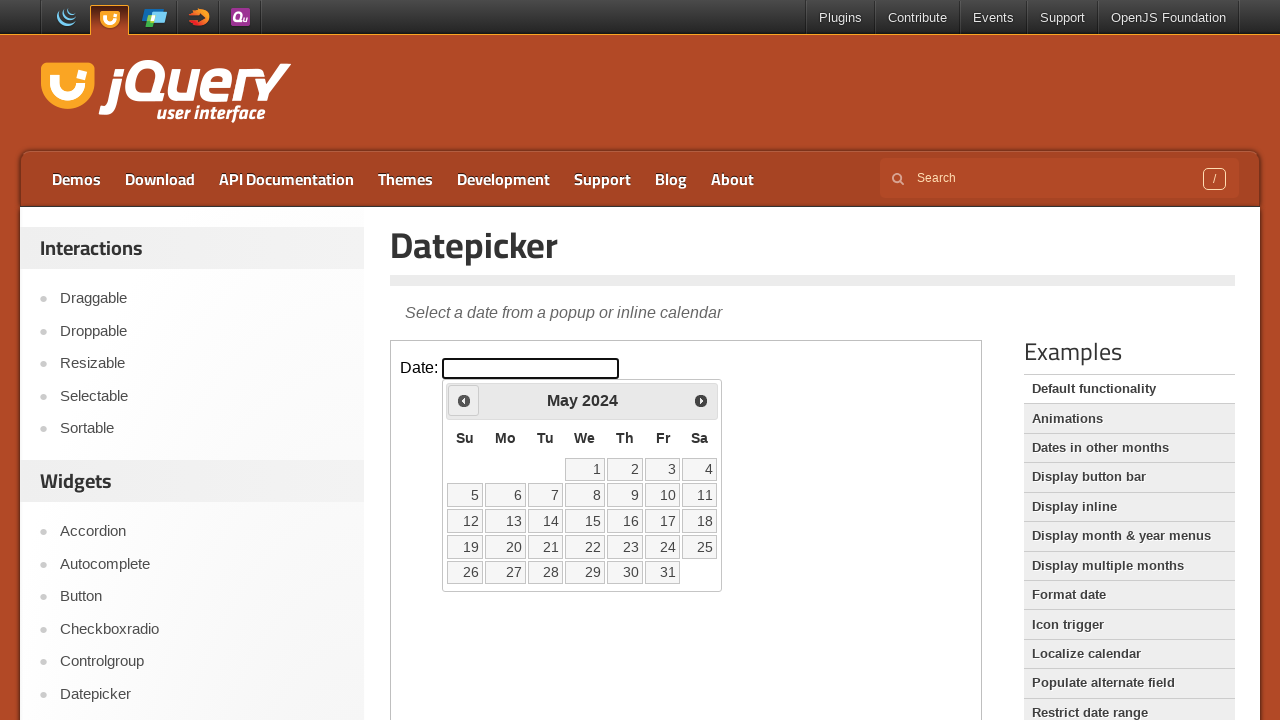

Retrieved updated year from calendar: 2024
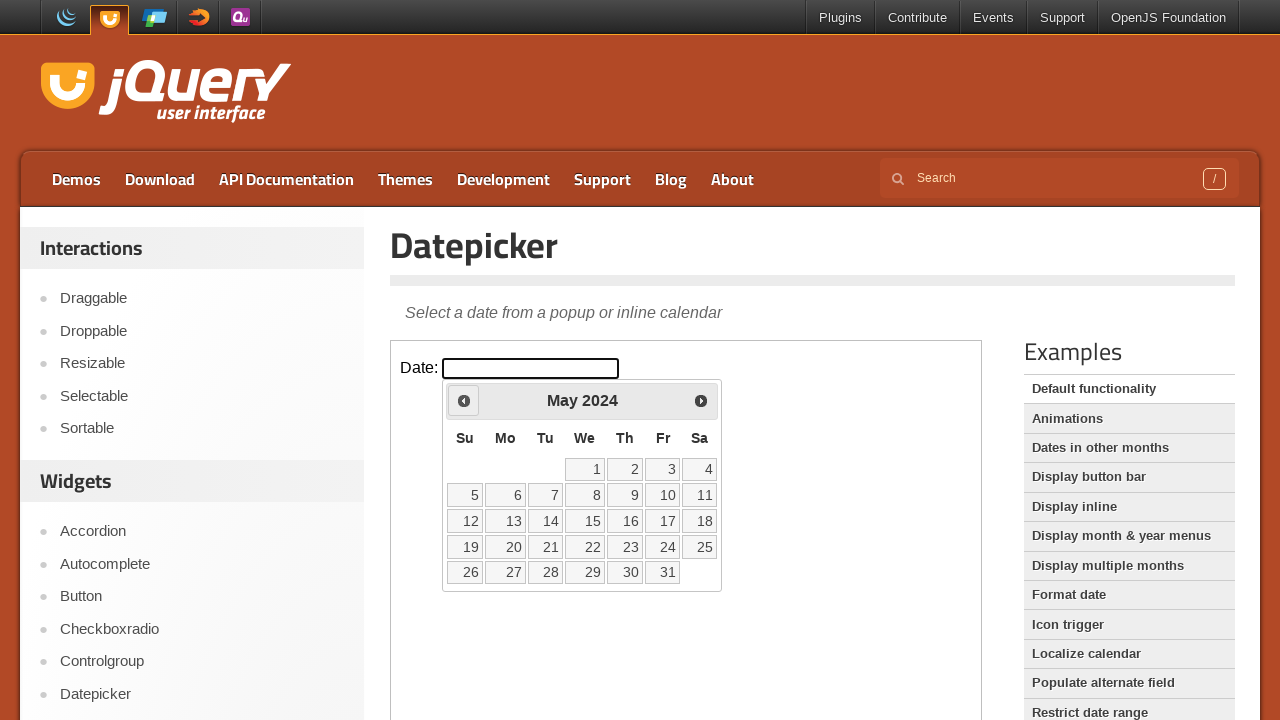

Clicked Previous button to navigate to earlier year at (464, 400) on iframe >> nth=0 >> internal:control=enter-frame >> span:text('Prev')
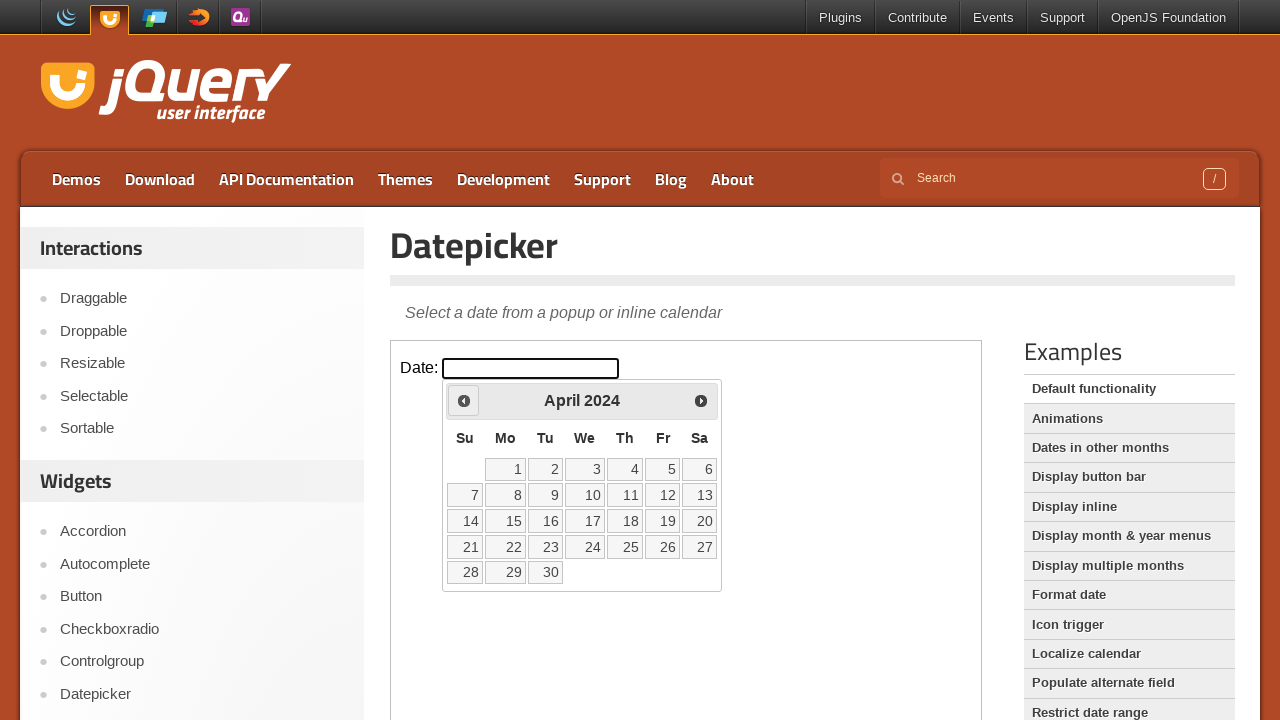

Retrieved updated year from calendar: 2024
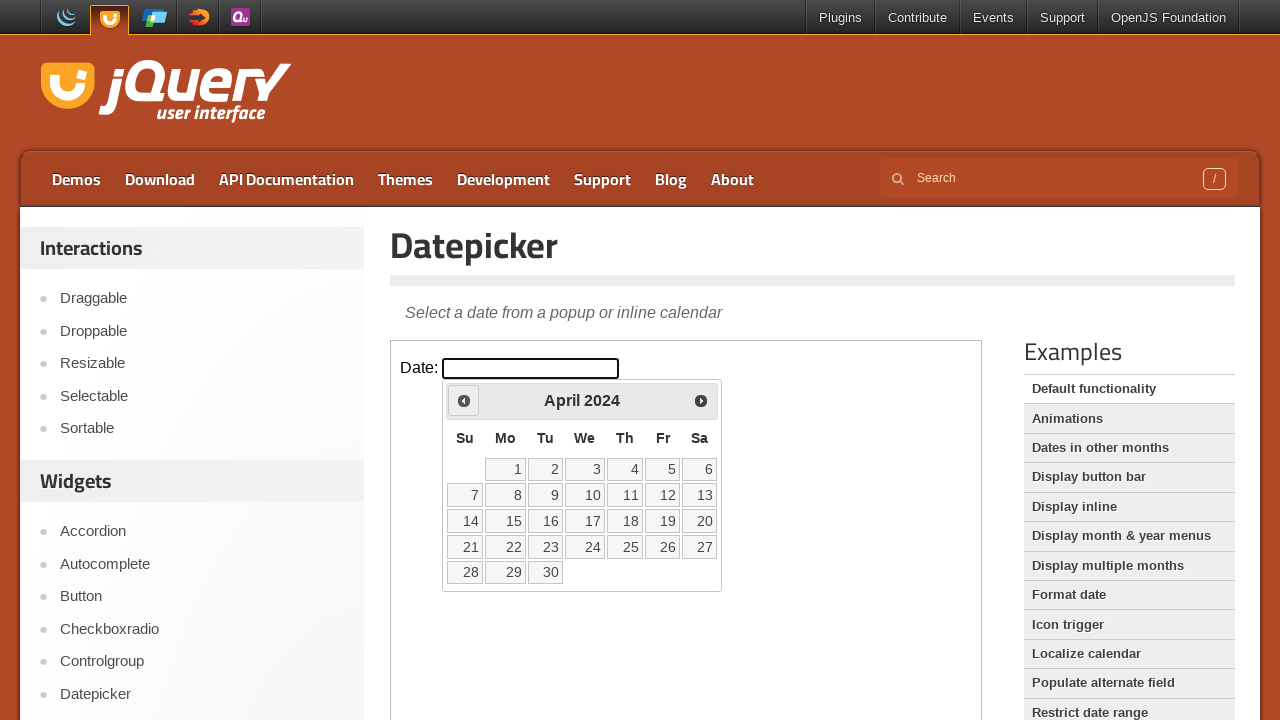

Clicked Previous button to navigate to earlier year at (464, 400) on iframe >> nth=0 >> internal:control=enter-frame >> span:text('Prev')
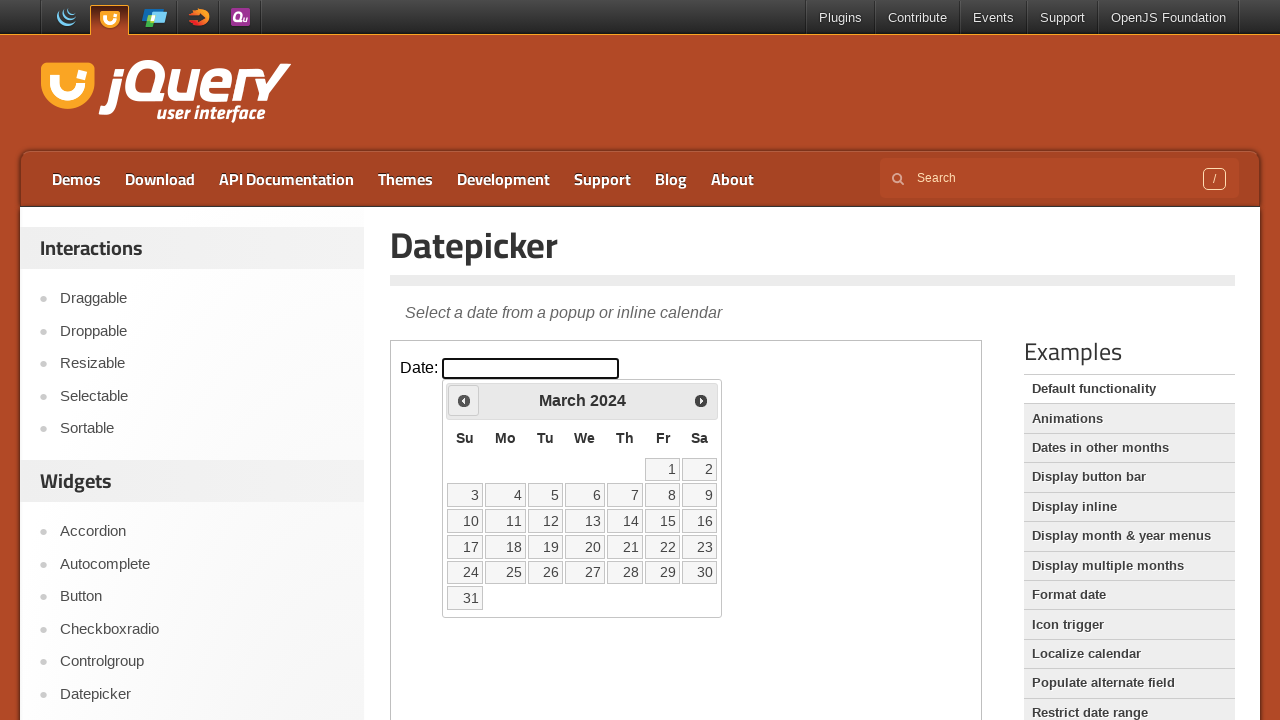

Retrieved updated year from calendar: 2024
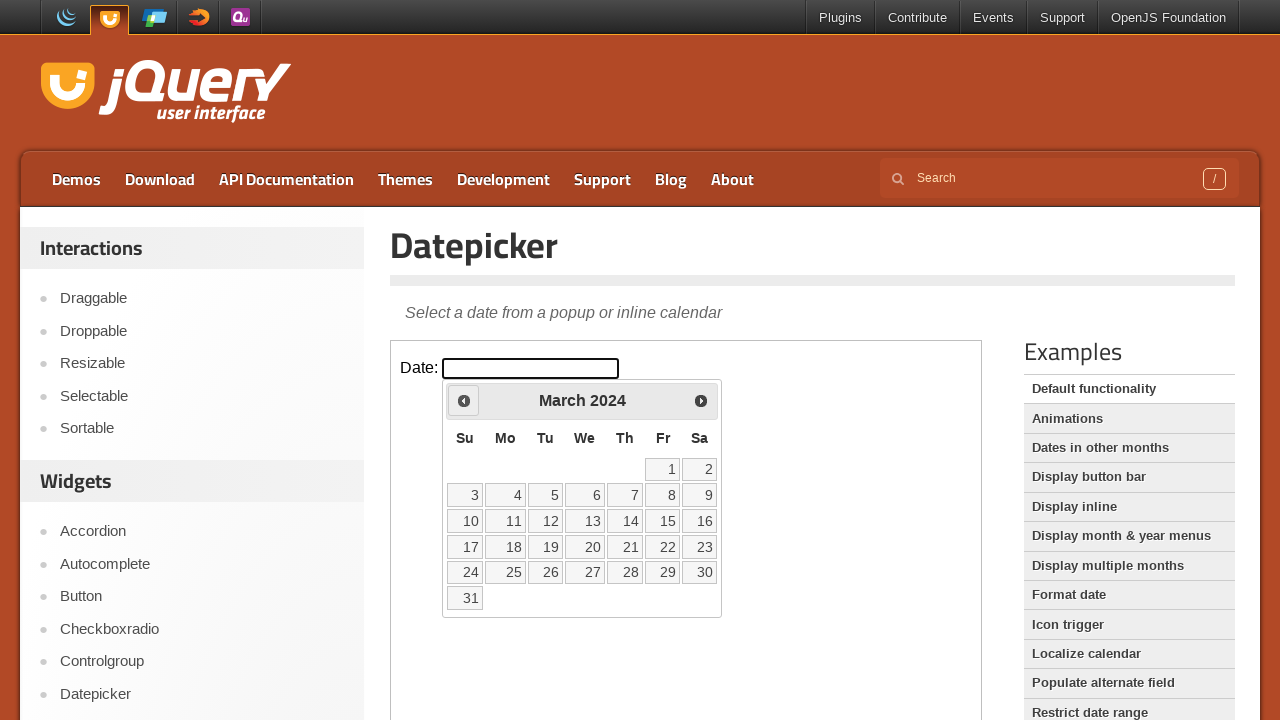

Clicked Previous button to navigate to earlier year at (464, 400) on iframe >> nth=0 >> internal:control=enter-frame >> span:text('Prev')
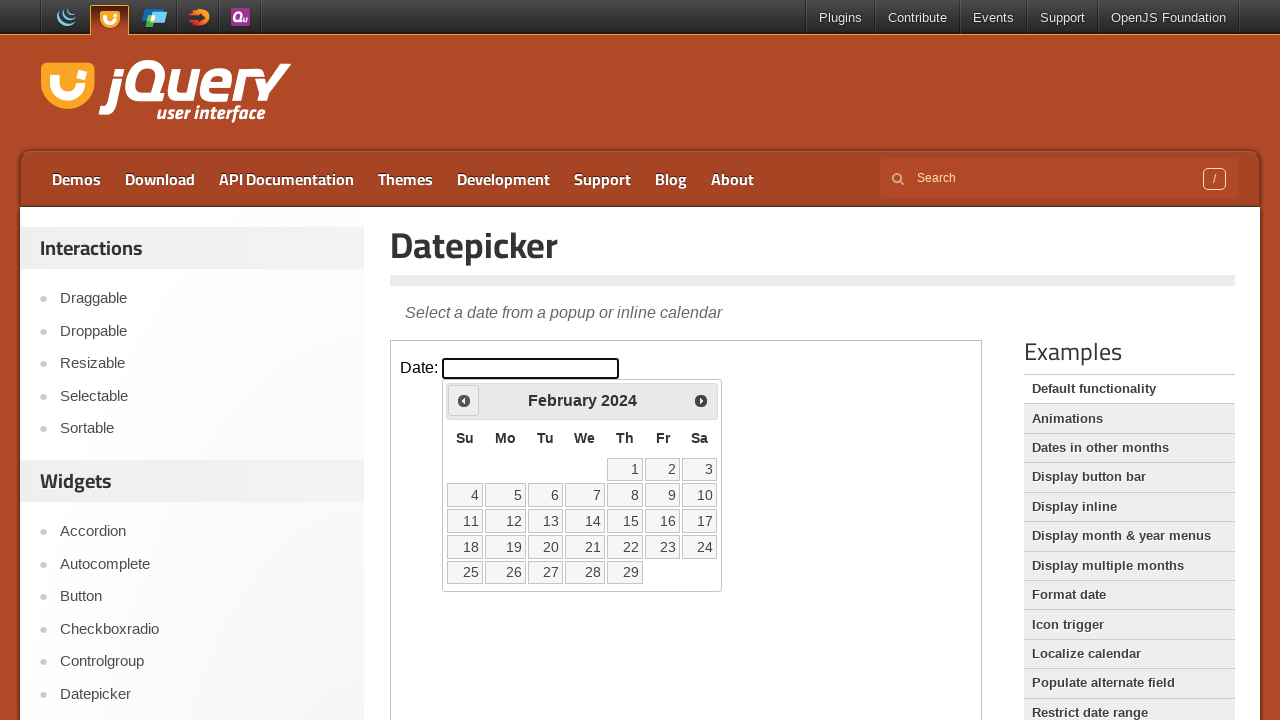

Retrieved updated year from calendar: 2024
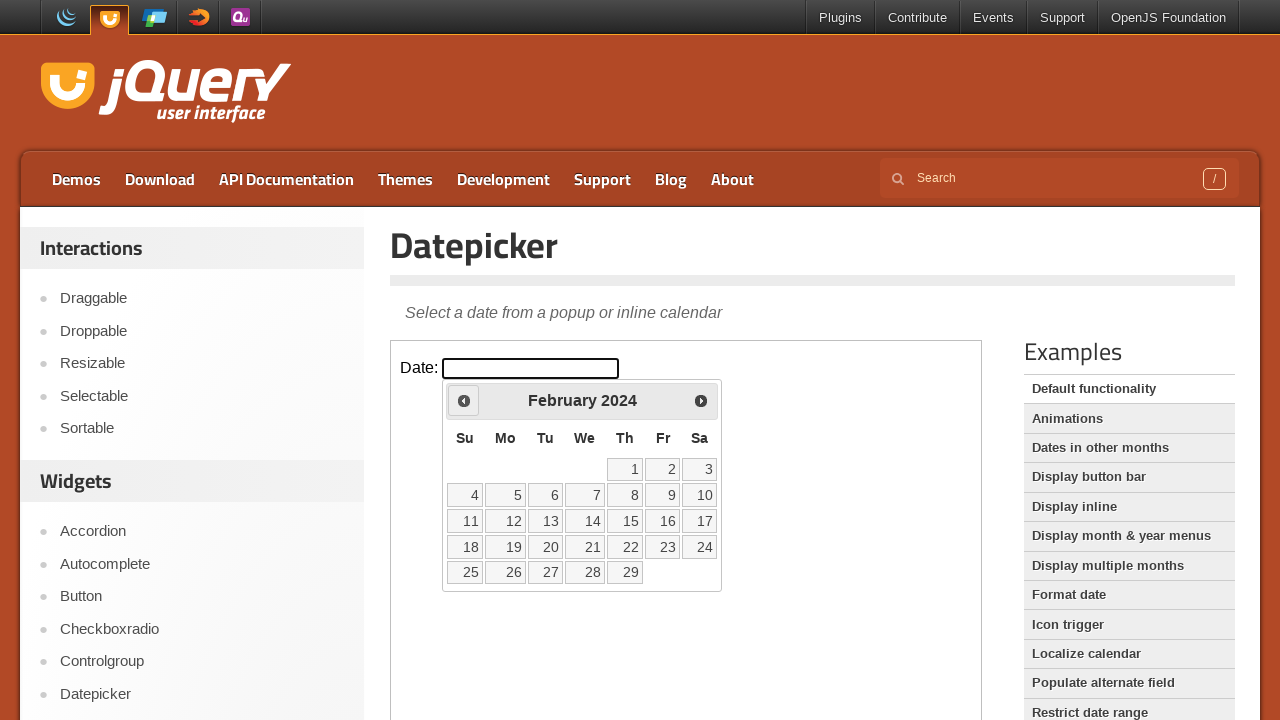

Clicked Previous button to navigate to earlier year at (464, 400) on iframe >> nth=0 >> internal:control=enter-frame >> span:text('Prev')
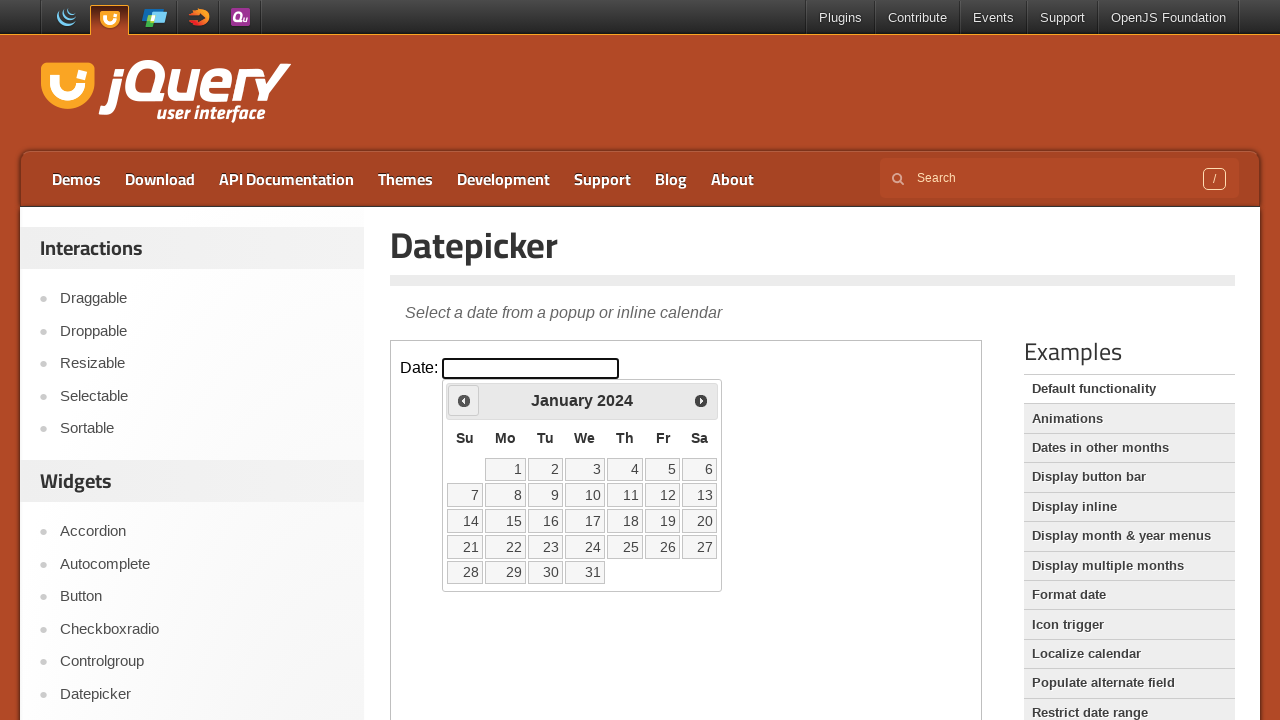

Retrieved updated year from calendar: 2024
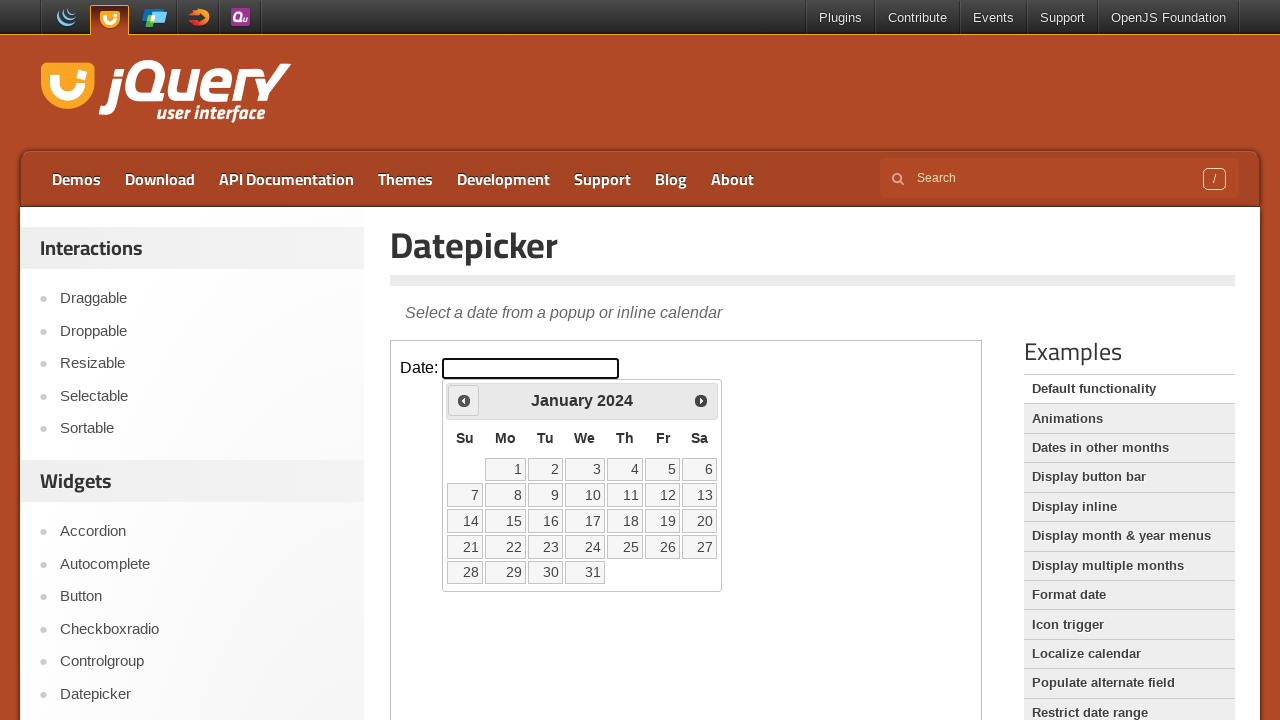

Clicked Previous button to navigate to earlier year at (464, 400) on iframe >> nth=0 >> internal:control=enter-frame >> span:text('Prev')
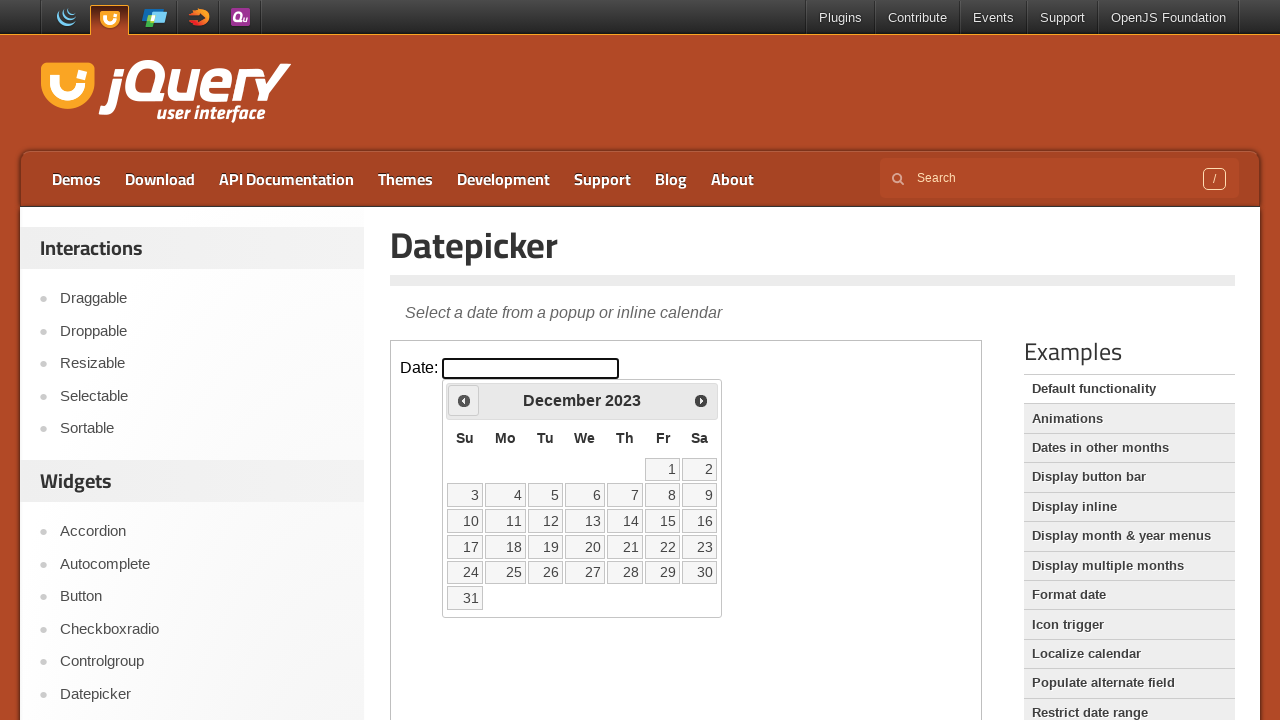

Retrieved updated year from calendar: 2023
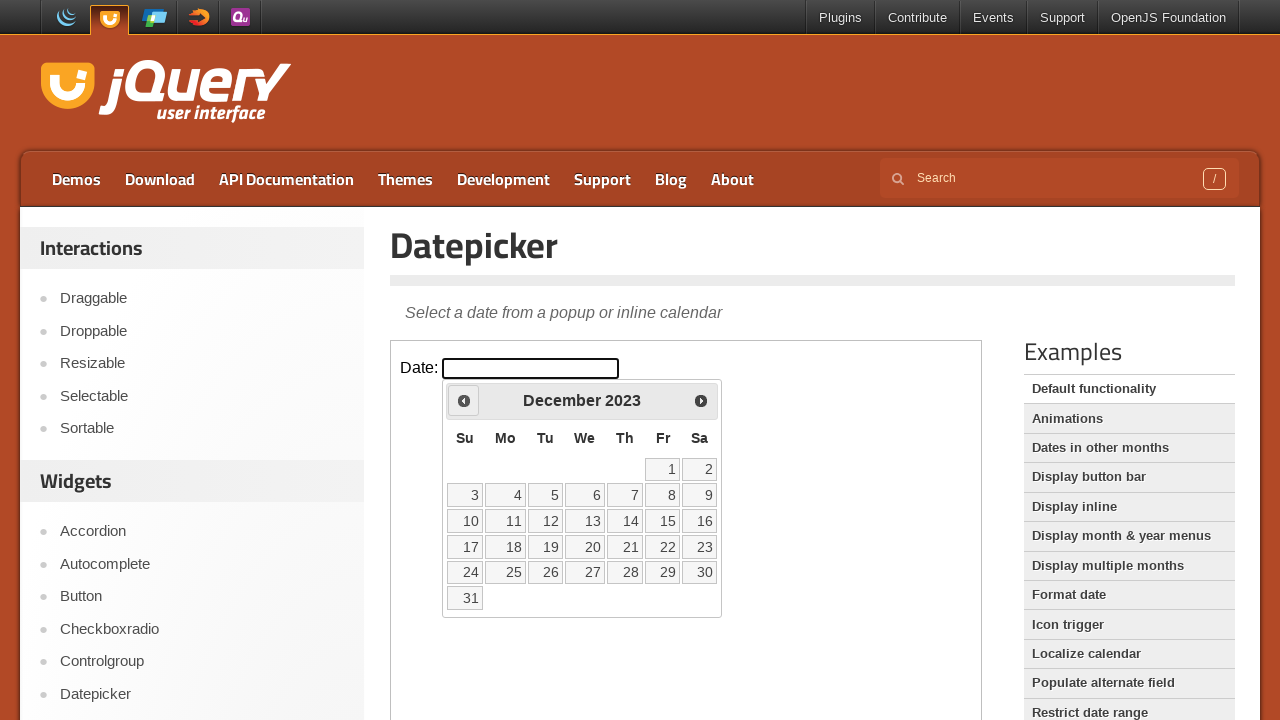

Clicked Previous button to navigate to earlier year at (464, 400) on iframe >> nth=0 >> internal:control=enter-frame >> span:text('Prev')
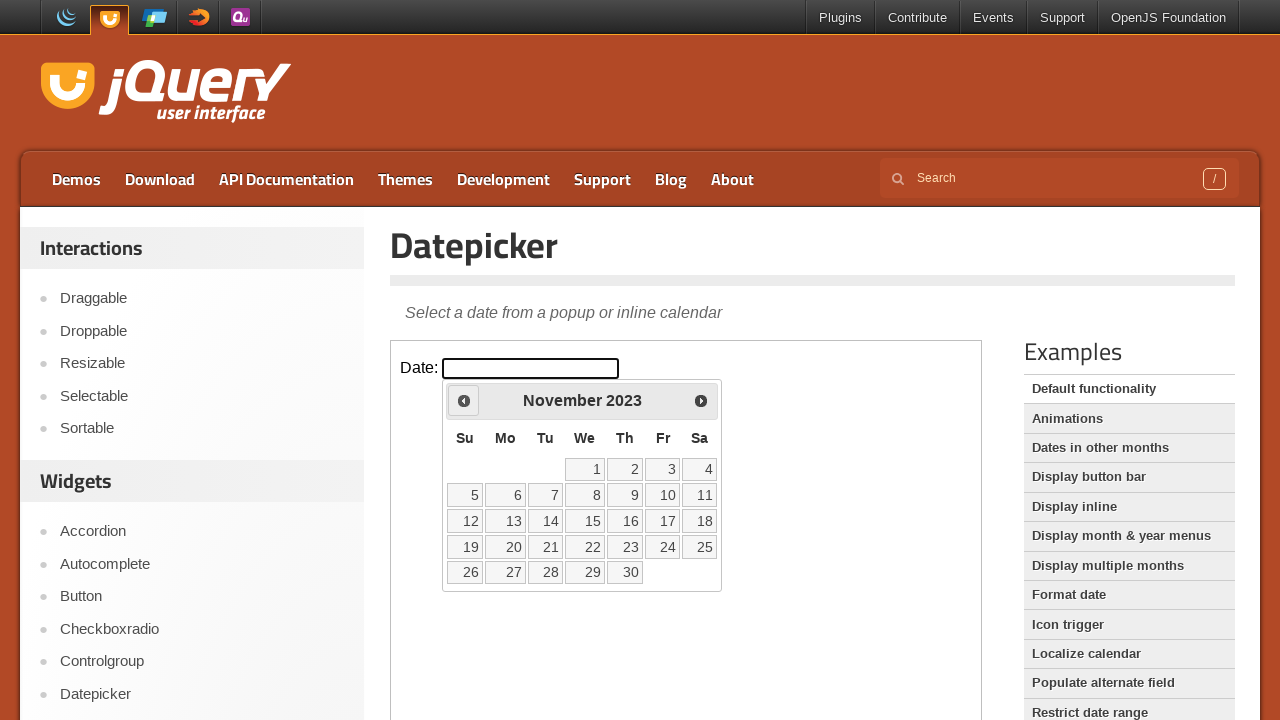

Retrieved updated year from calendar: 2023
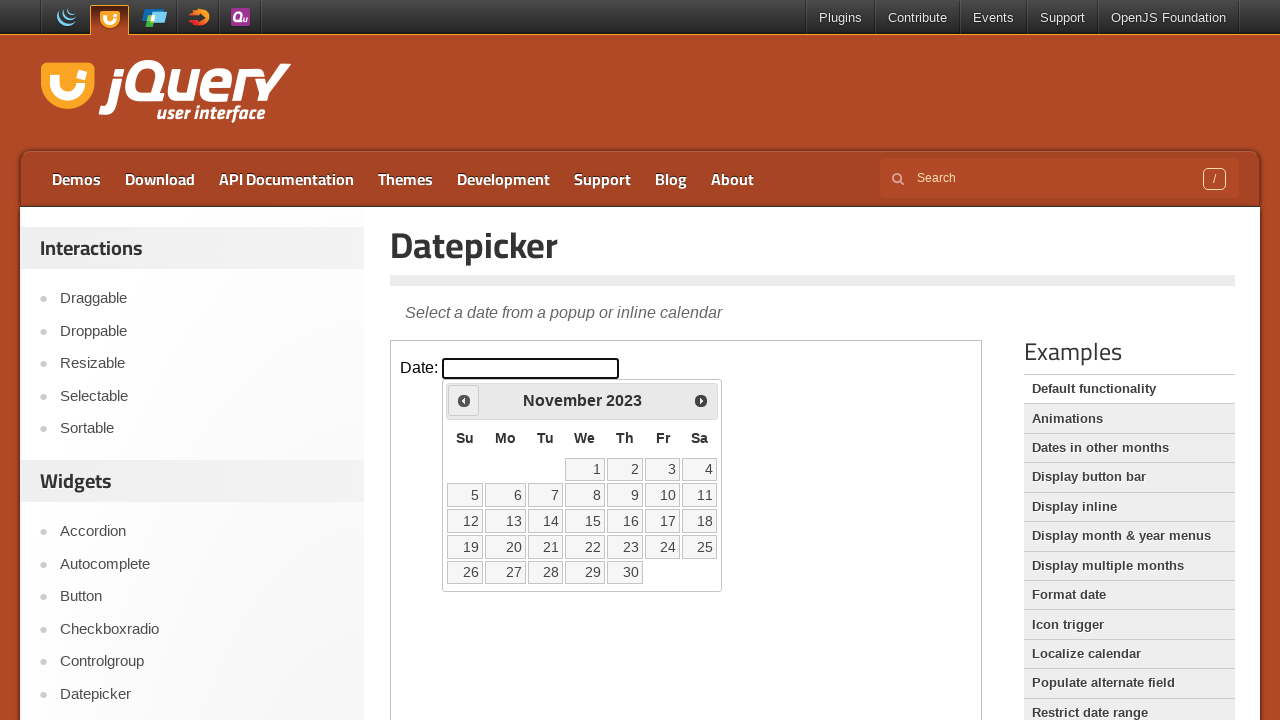

Clicked Previous button to navigate to earlier year at (464, 400) on iframe >> nth=0 >> internal:control=enter-frame >> span:text('Prev')
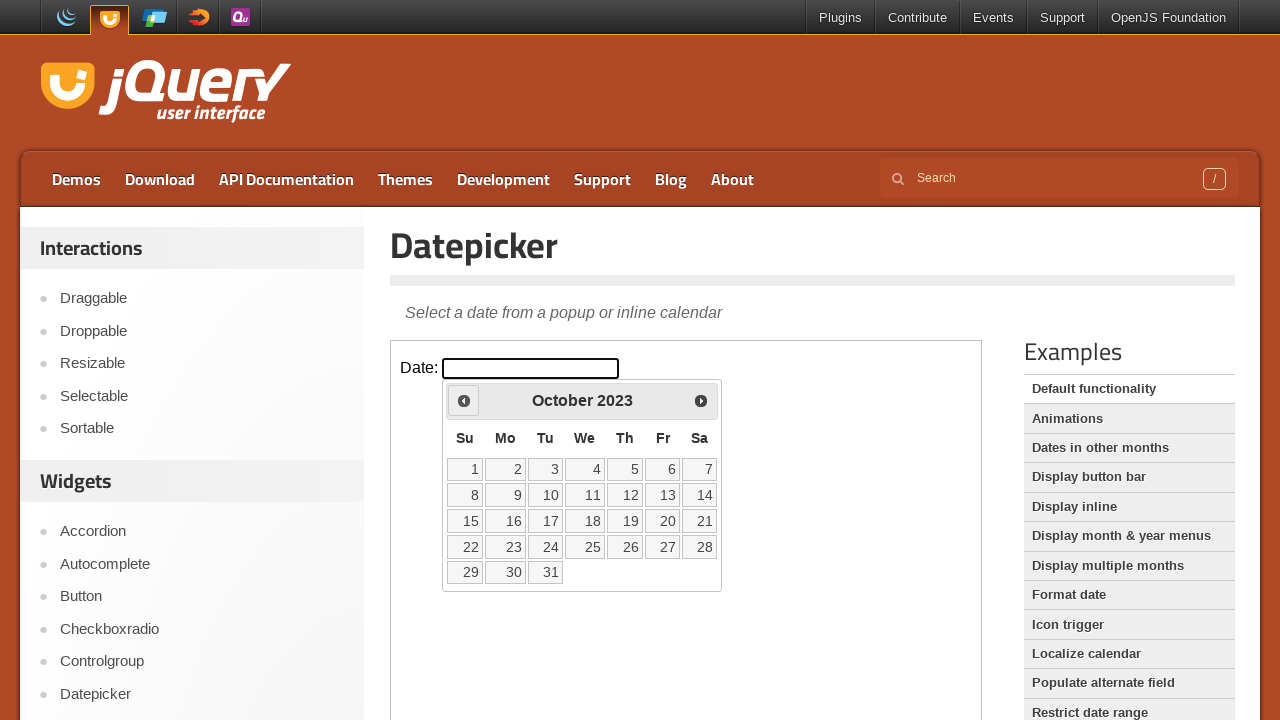

Retrieved updated year from calendar: 2023
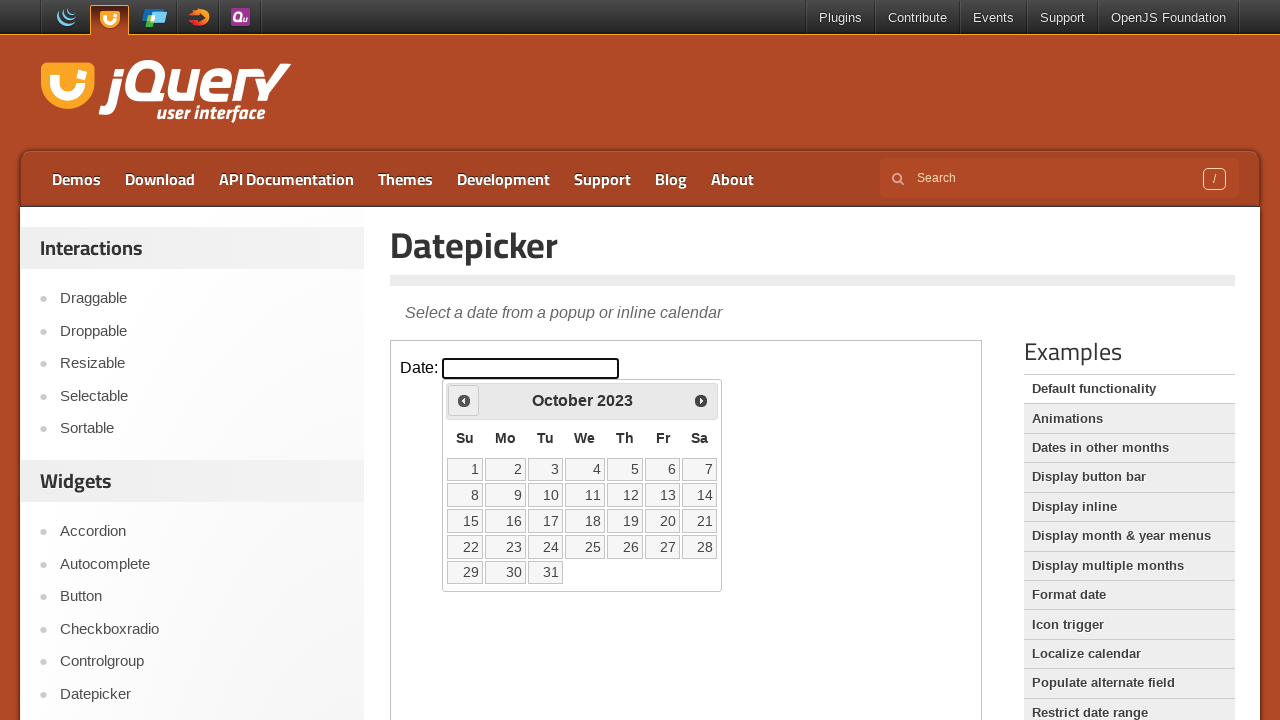

Clicked Previous button to navigate to earlier year at (464, 400) on iframe >> nth=0 >> internal:control=enter-frame >> span:text('Prev')
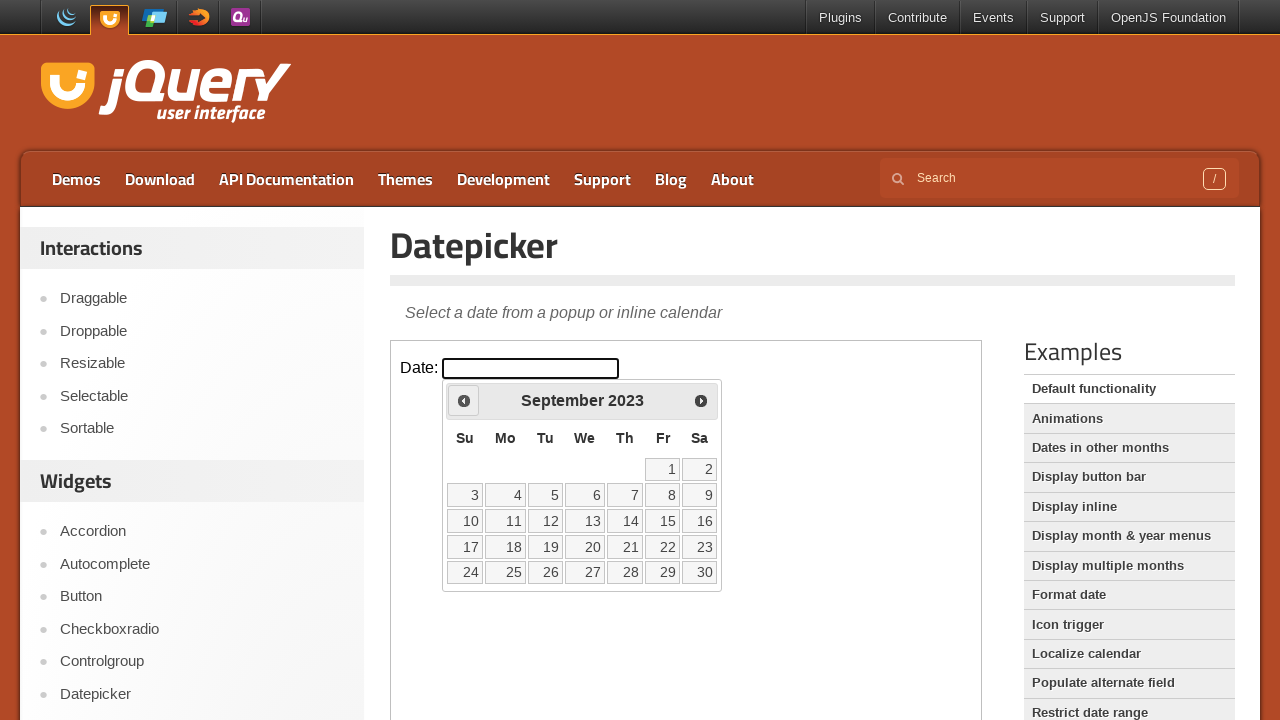

Retrieved updated year from calendar: 2023
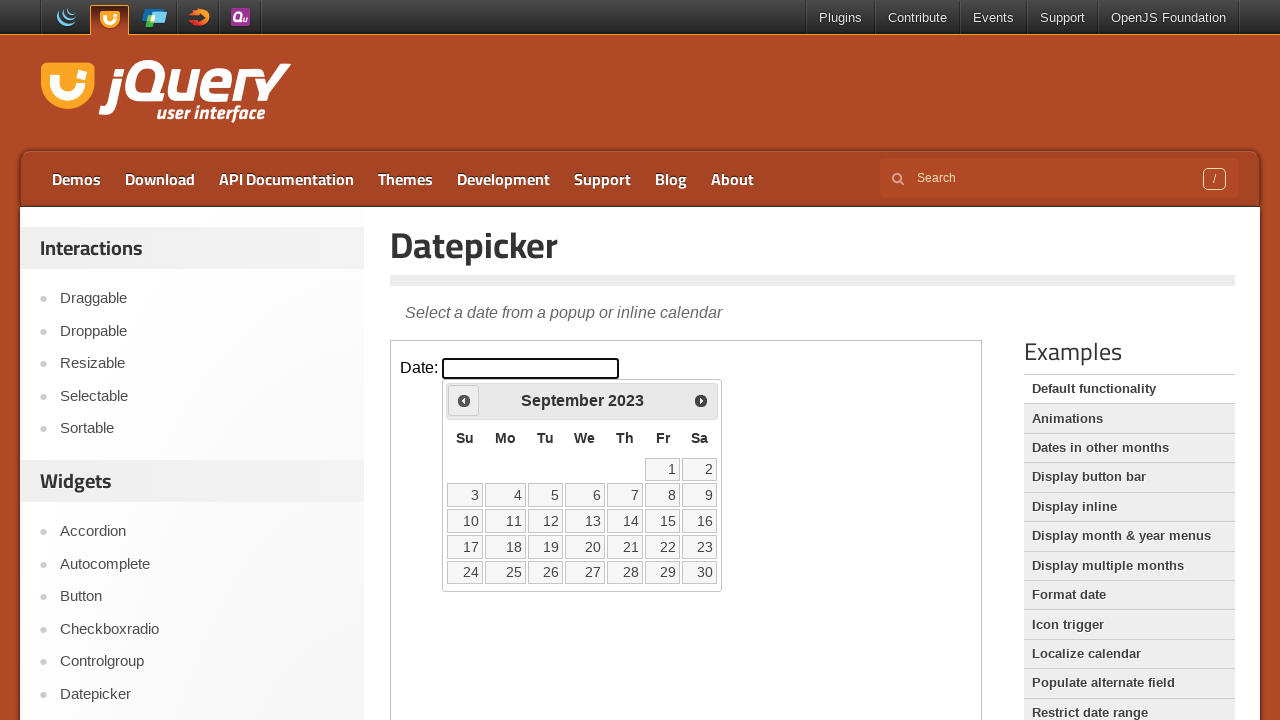

Clicked Previous button to navigate to earlier year at (464, 400) on iframe >> nth=0 >> internal:control=enter-frame >> span:text('Prev')
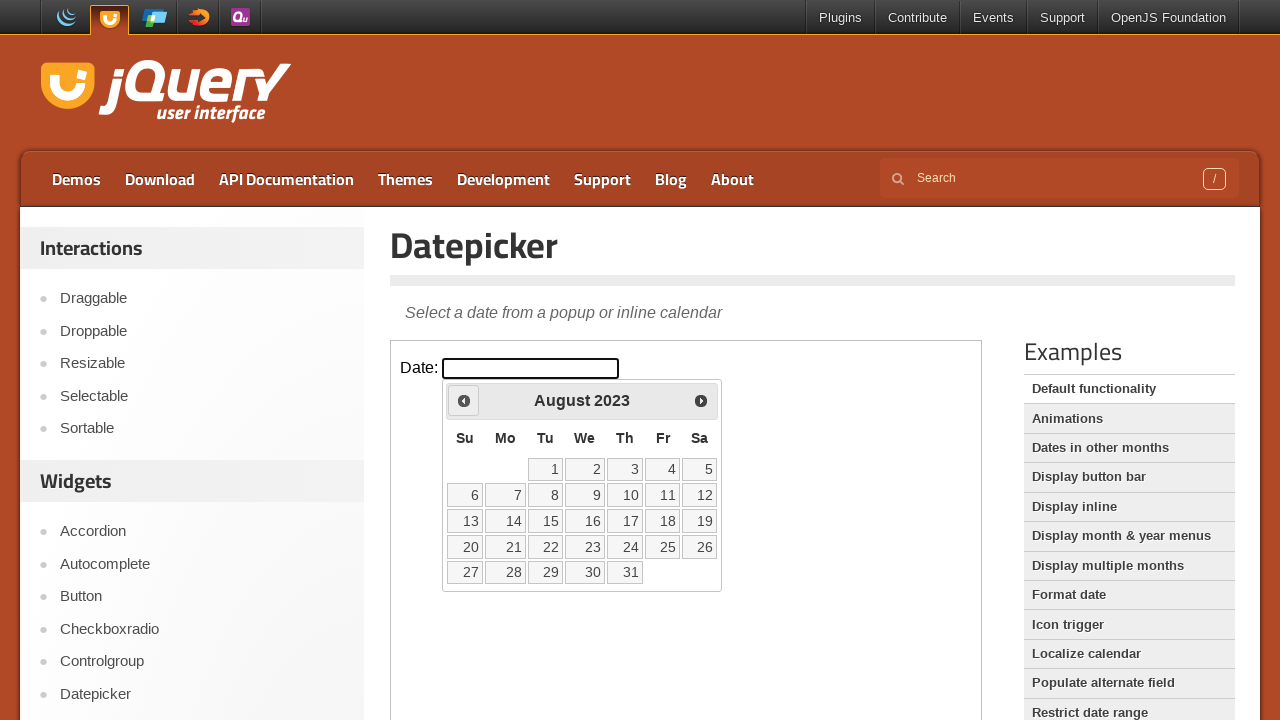

Retrieved updated year from calendar: 2023
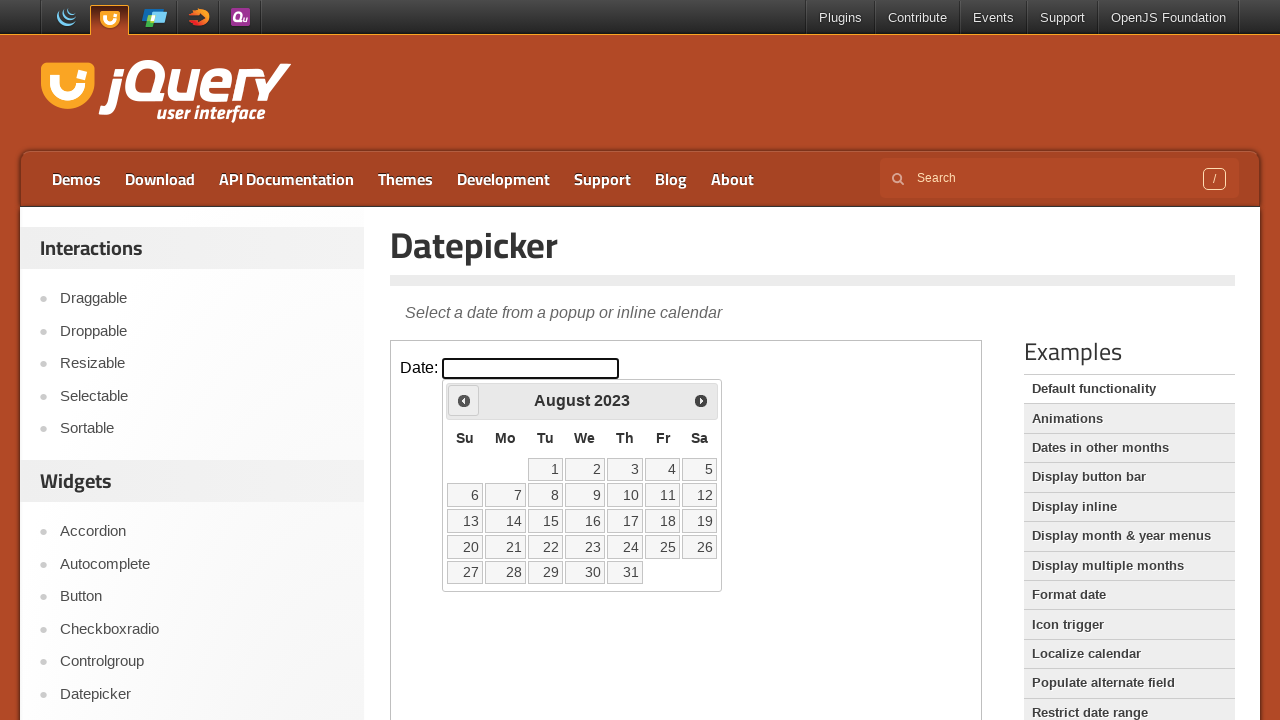

Clicked Previous button to navigate to earlier year at (464, 400) on iframe >> nth=0 >> internal:control=enter-frame >> span:text('Prev')
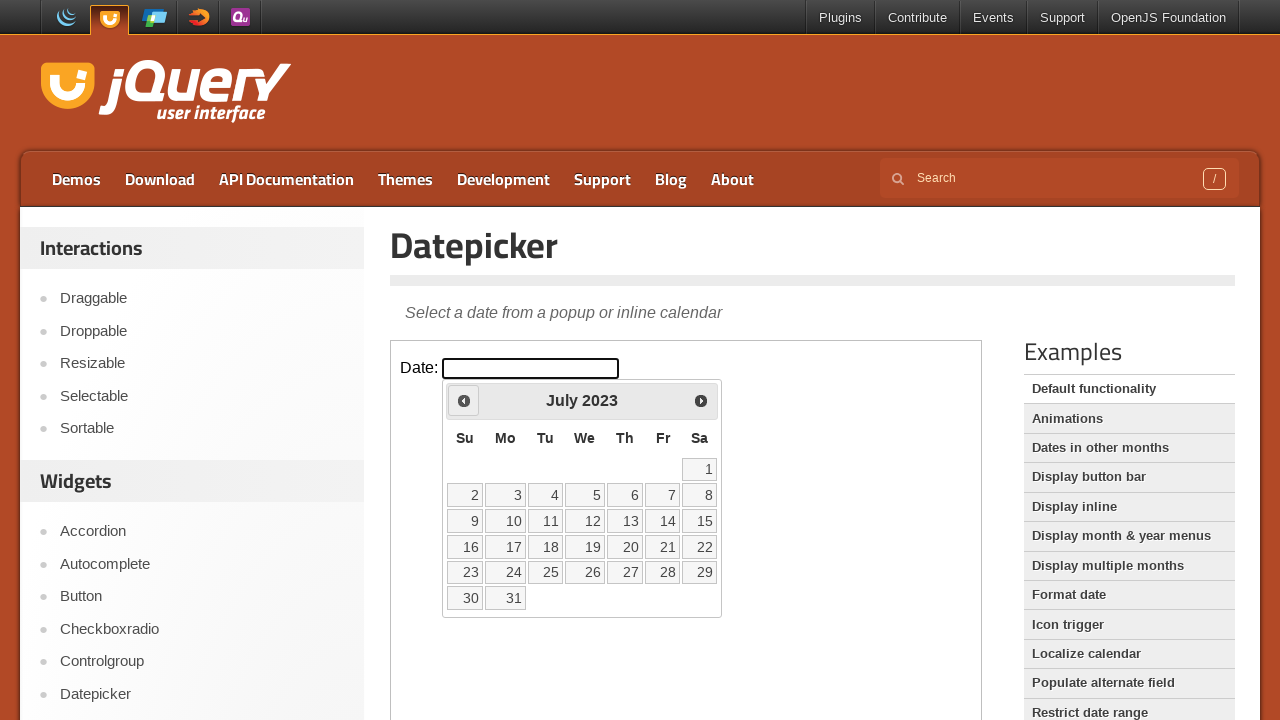

Retrieved updated year from calendar: 2023
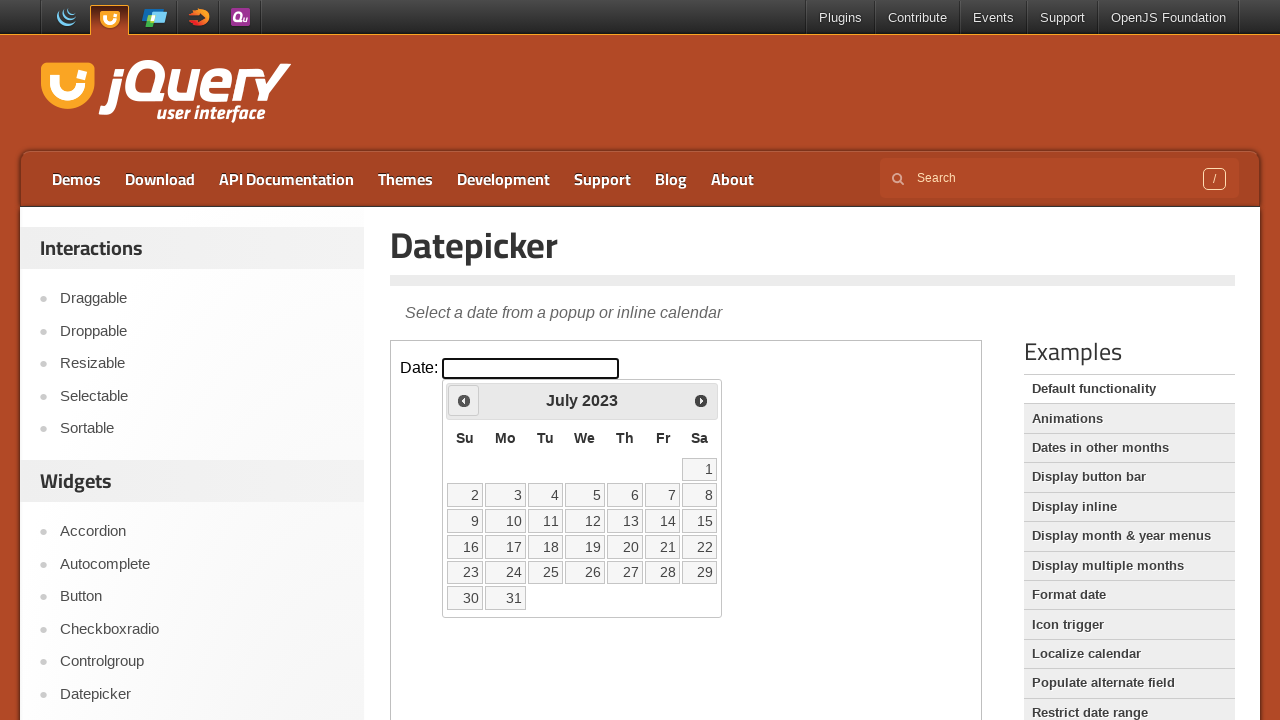

Clicked Previous button to navigate to earlier year at (464, 400) on iframe >> nth=0 >> internal:control=enter-frame >> span:text('Prev')
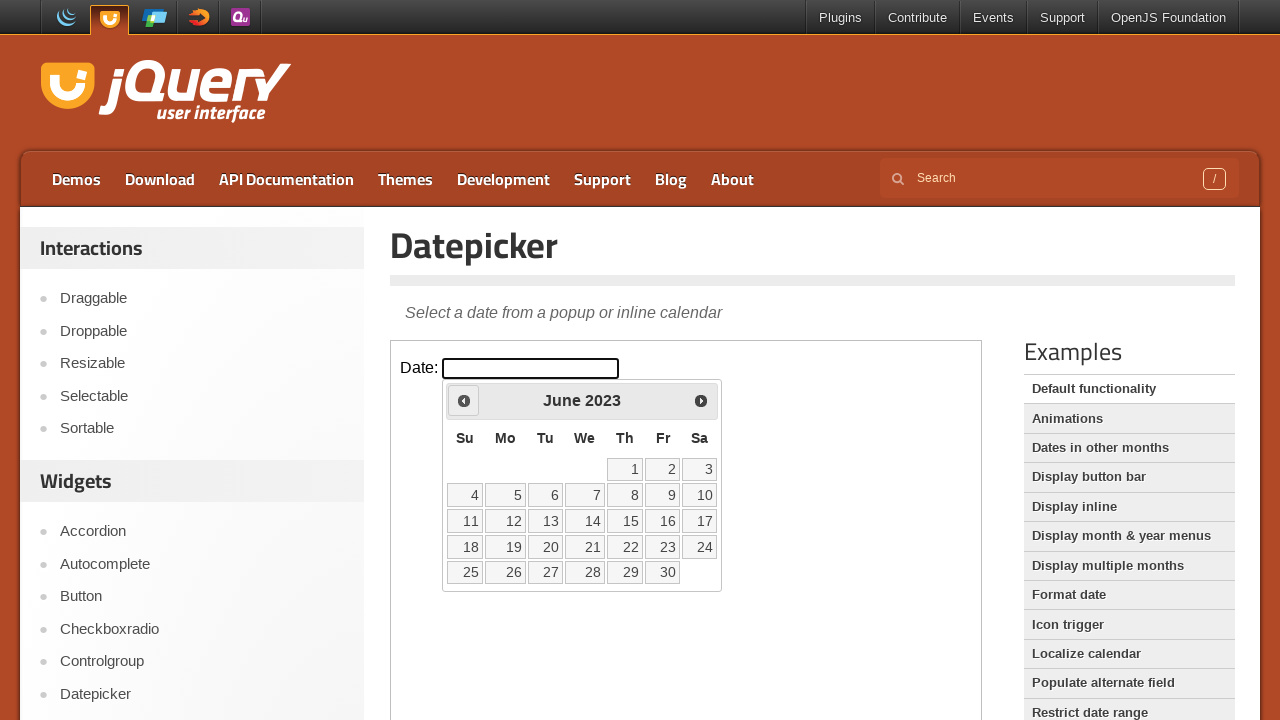

Retrieved updated year from calendar: 2023
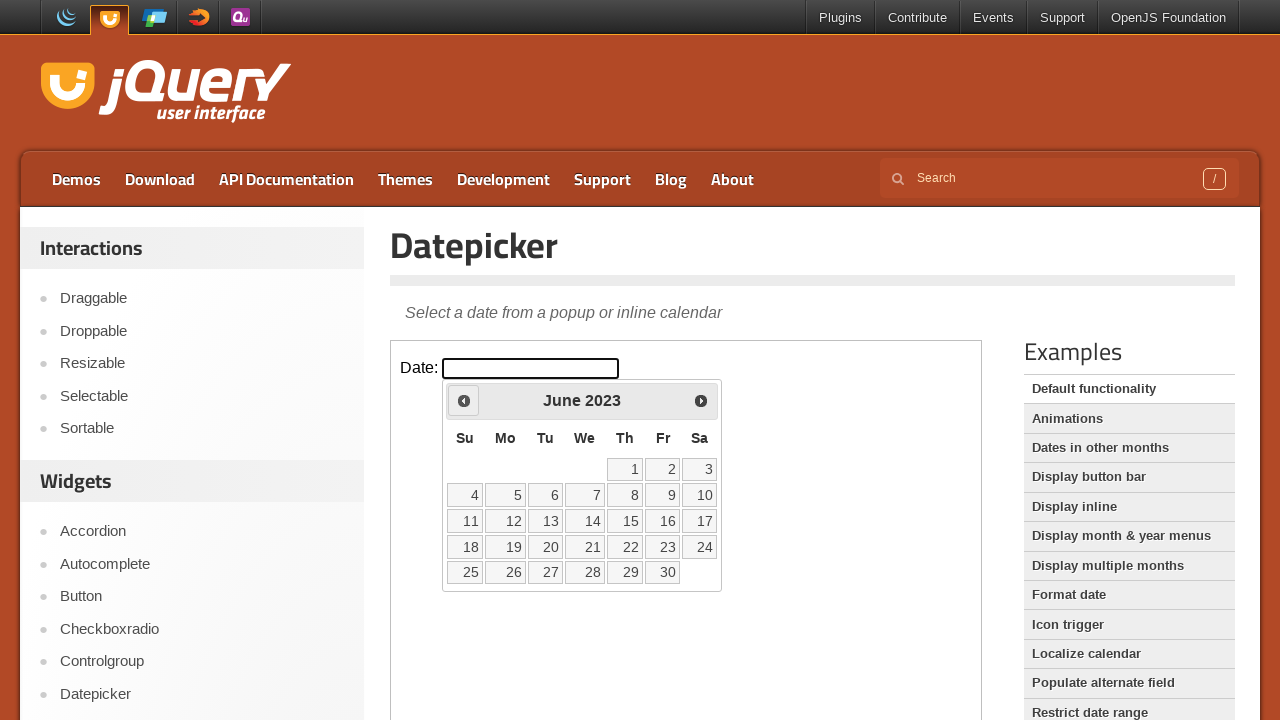

Clicked Previous button to navigate to earlier year at (464, 400) on iframe >> nth=0 >> internal:control=enter-frame >> span:text('Prev')
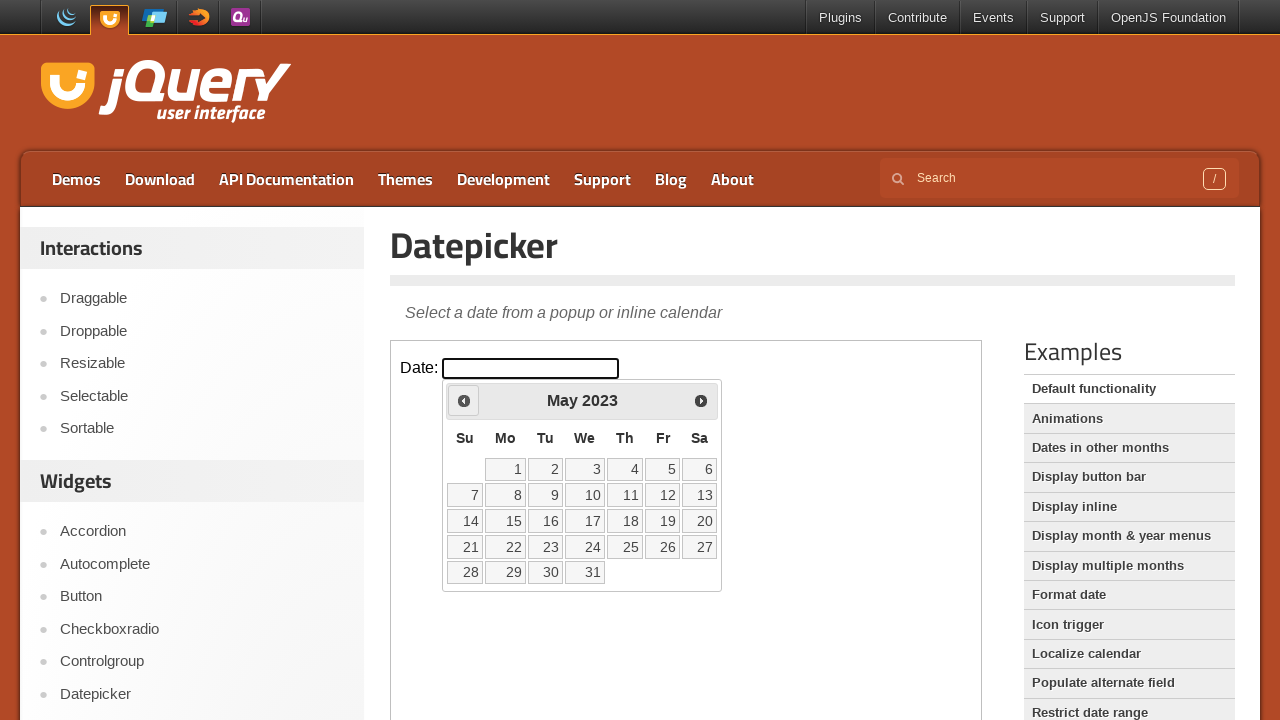

Retrieved updated year from calendar: 2023
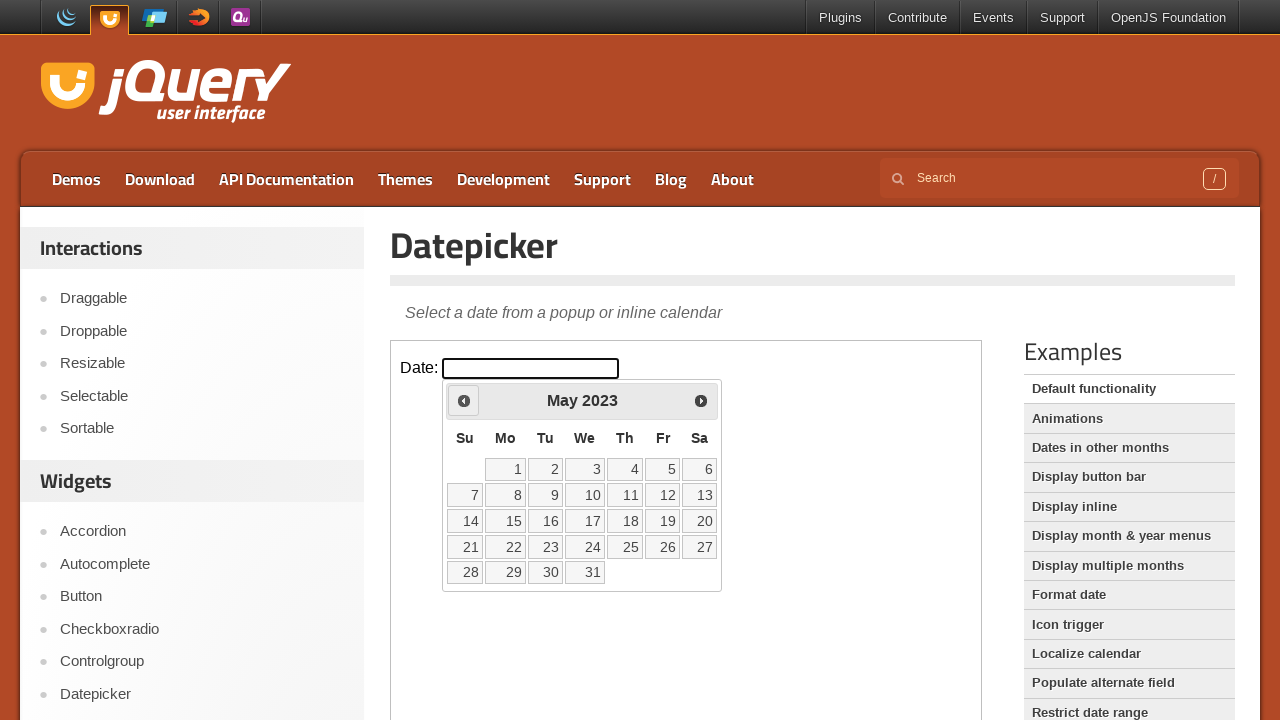

Clicked Previous button to navigate to earlier year at (464, 400) on iframe >> nth=0 >> internal:control=enter-frame >> span:text('Prev')
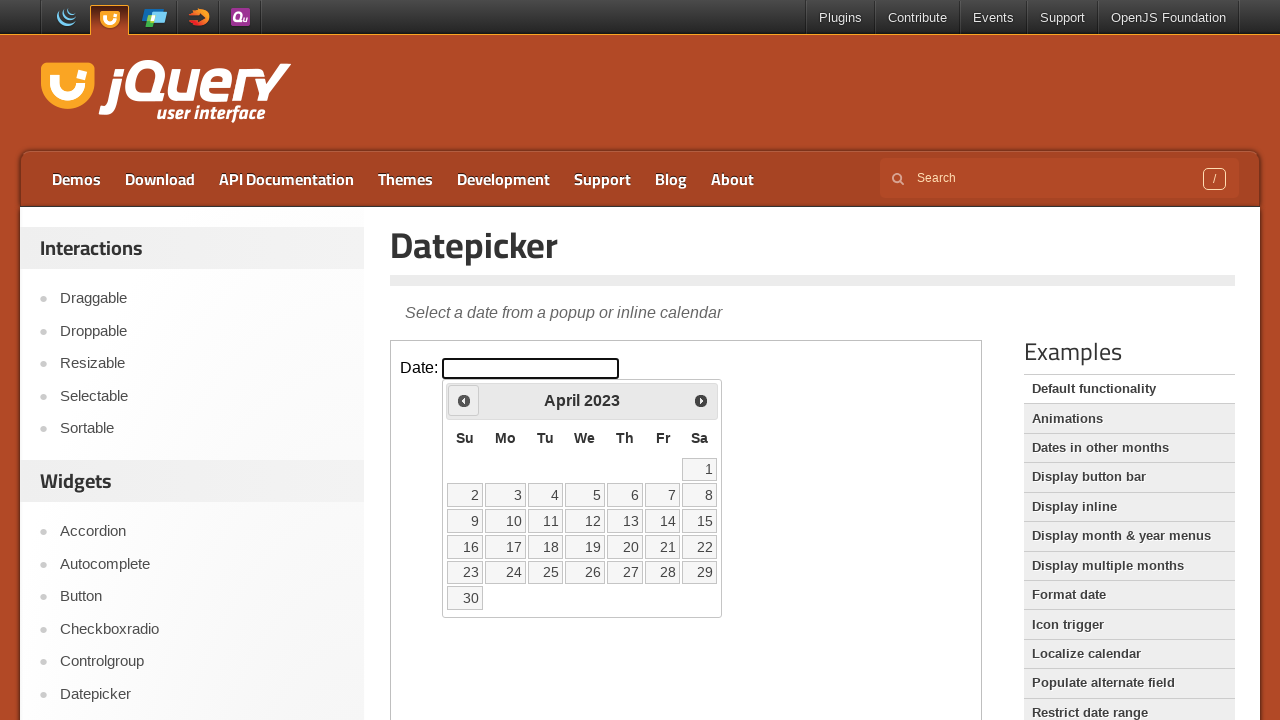

Retrieved updated year from calendar: 2023
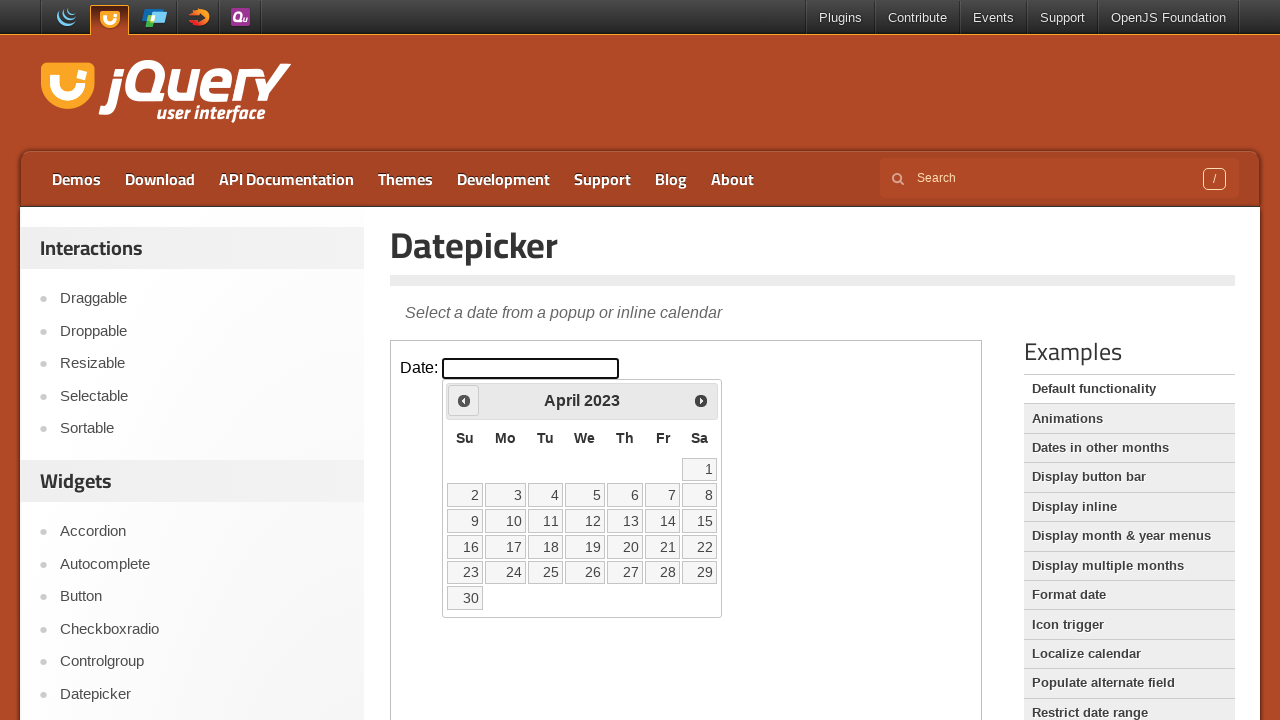

Clicked Previous button to navigate to earlier year at (464, 400) on iframe >> nth=0 >> internal:control=enter-frame >> span:text('Prev')
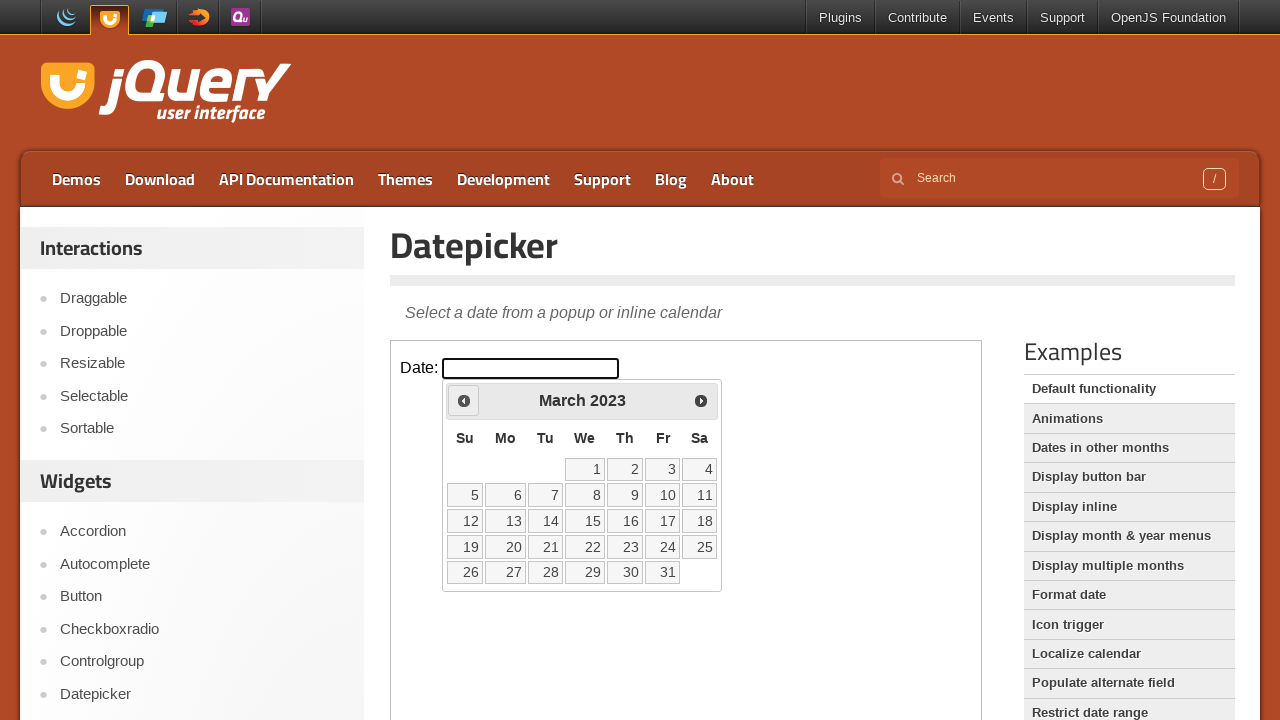

Retrieved updated year from calendar: 2023
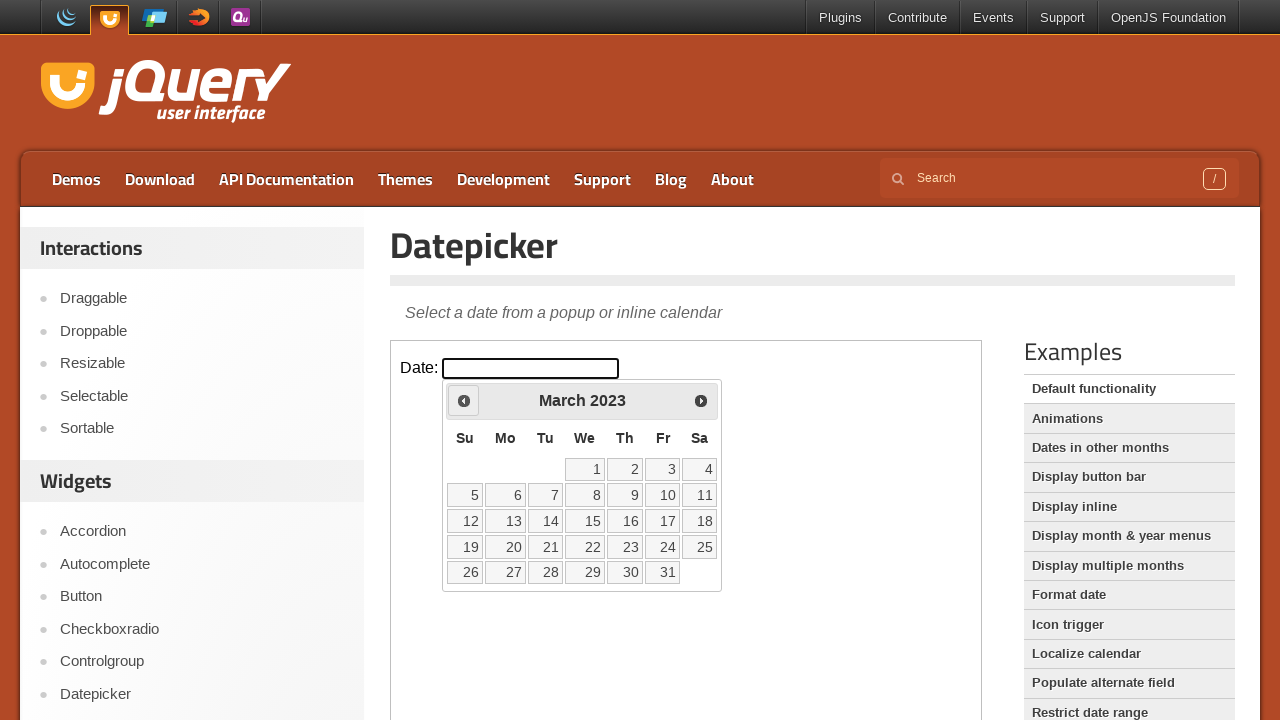

Clicked Previous button to navigate to earlier year at (464, 400) on iframe >> nth=0 >> internal:control=enter-frame >> span:text('Prev')
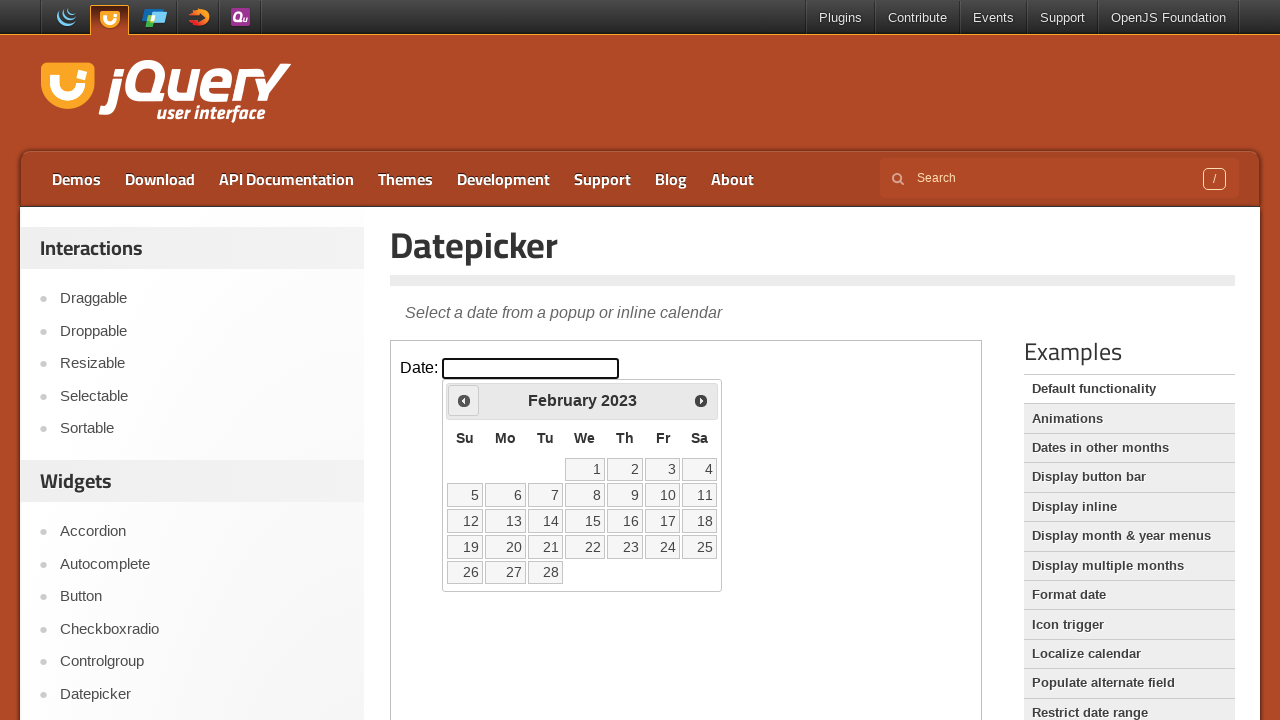

Retrieved updated year from calendar: 2023
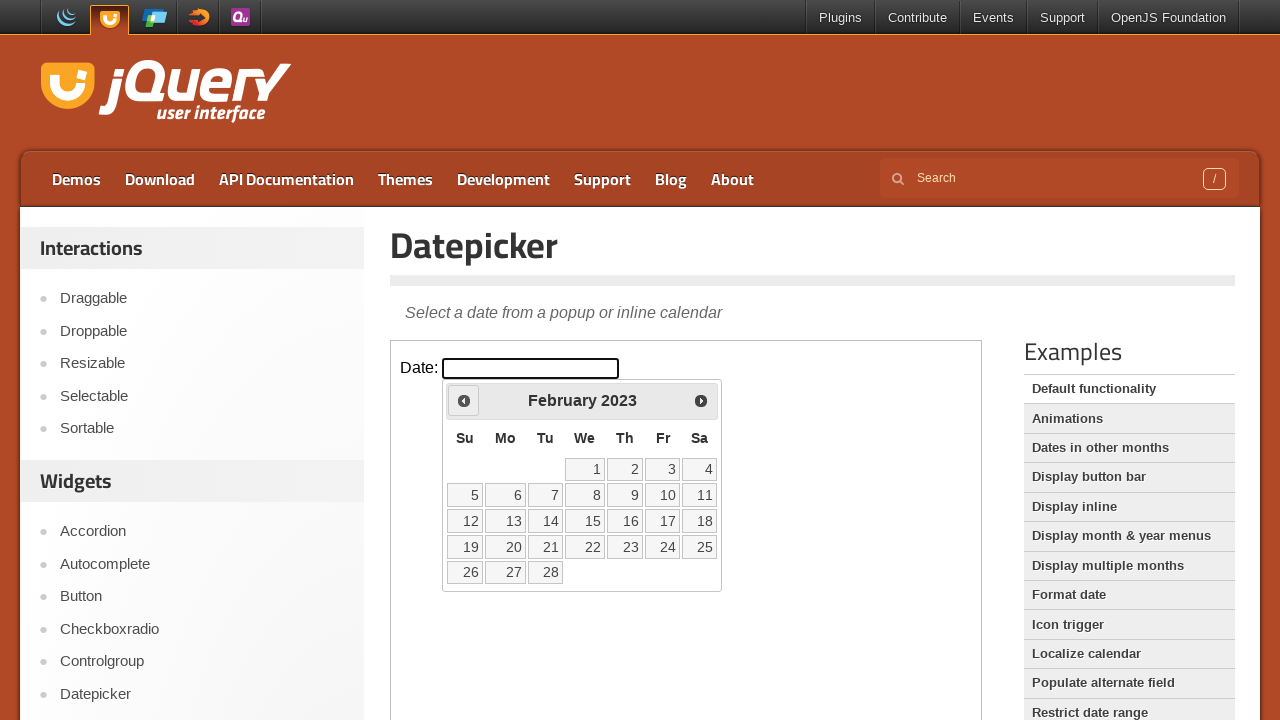

Clicked Previous button to navigate to earlier year at (464, 400) on iframe >> nth=0 >> internal:control=enter-frame >> span:text('Prev')
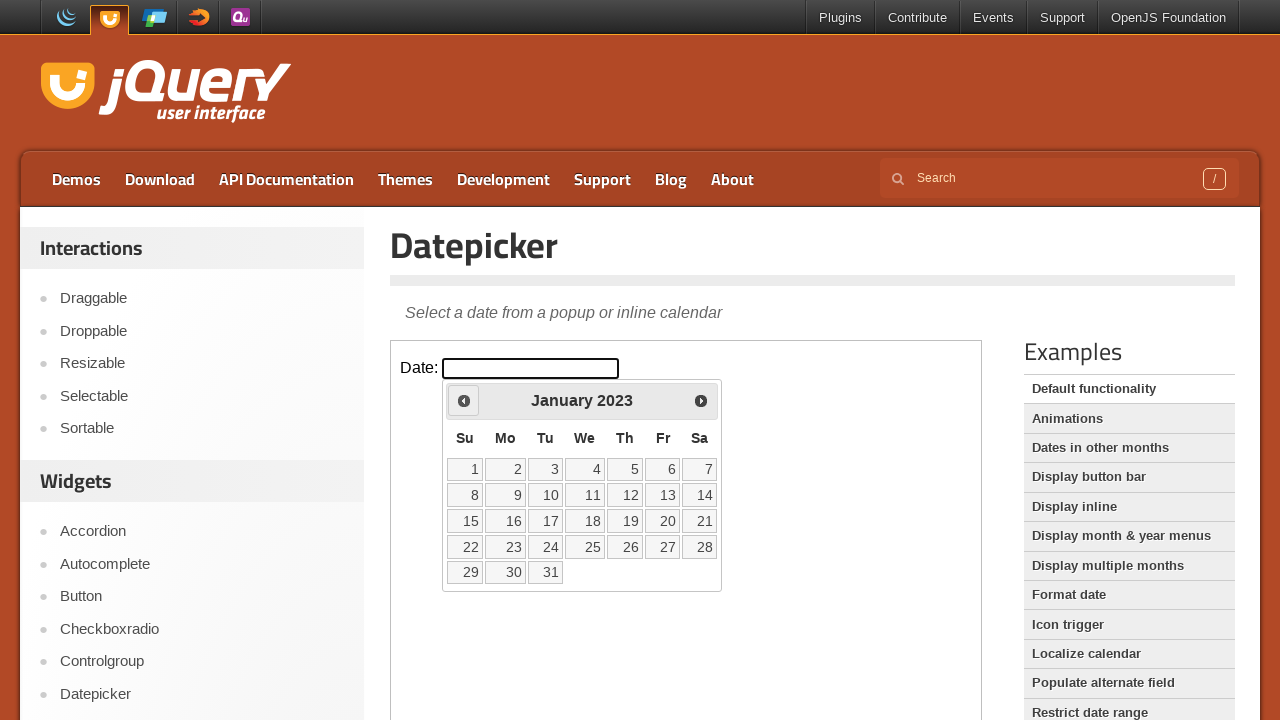

Retrieved updated year from calendar: 2023
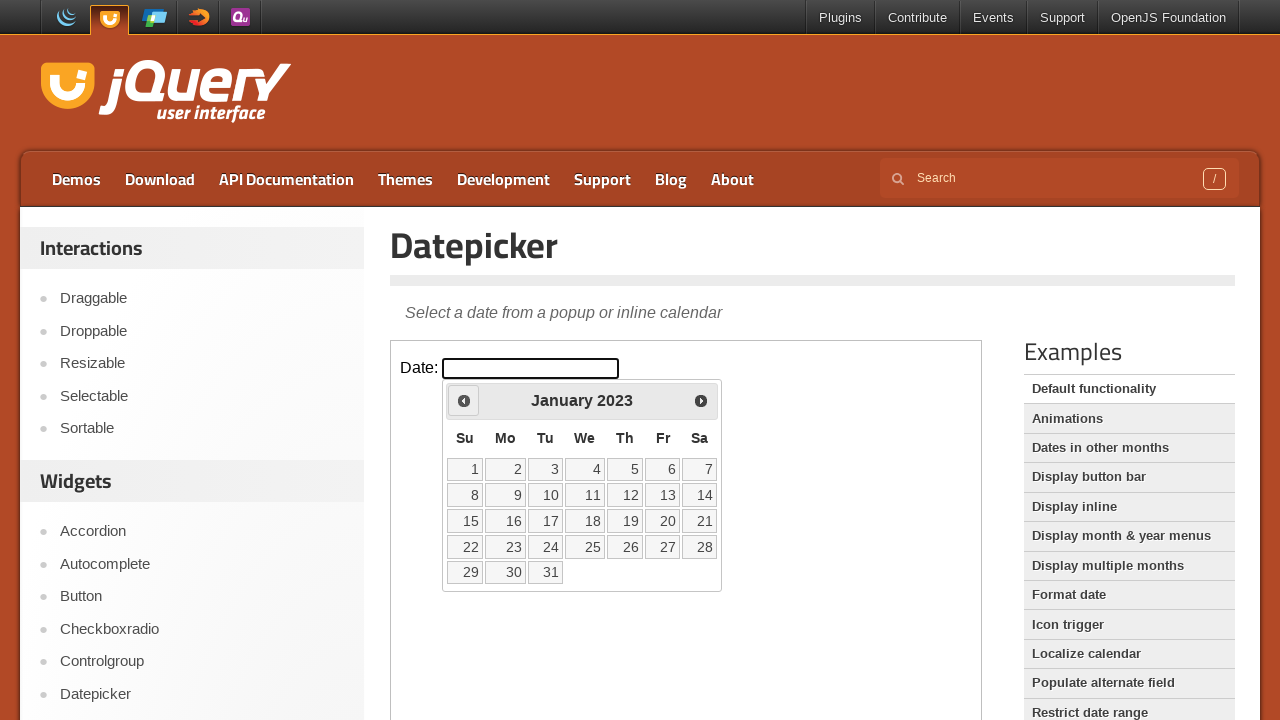

Clicked Previous button to navigate to earlier year at (464, 400) on iframe >> nth=0 >> internal:control=enter-frame >> span:text('Prev')
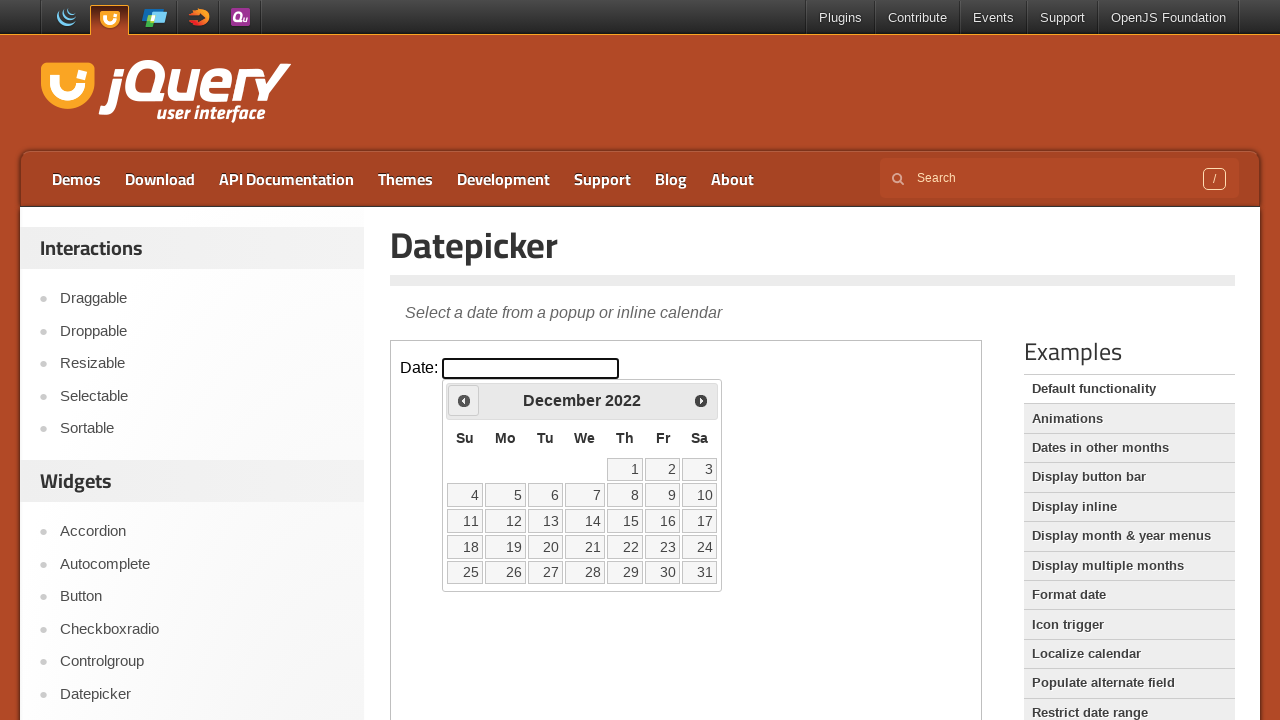

Retrieved updated year from calendar: 2022
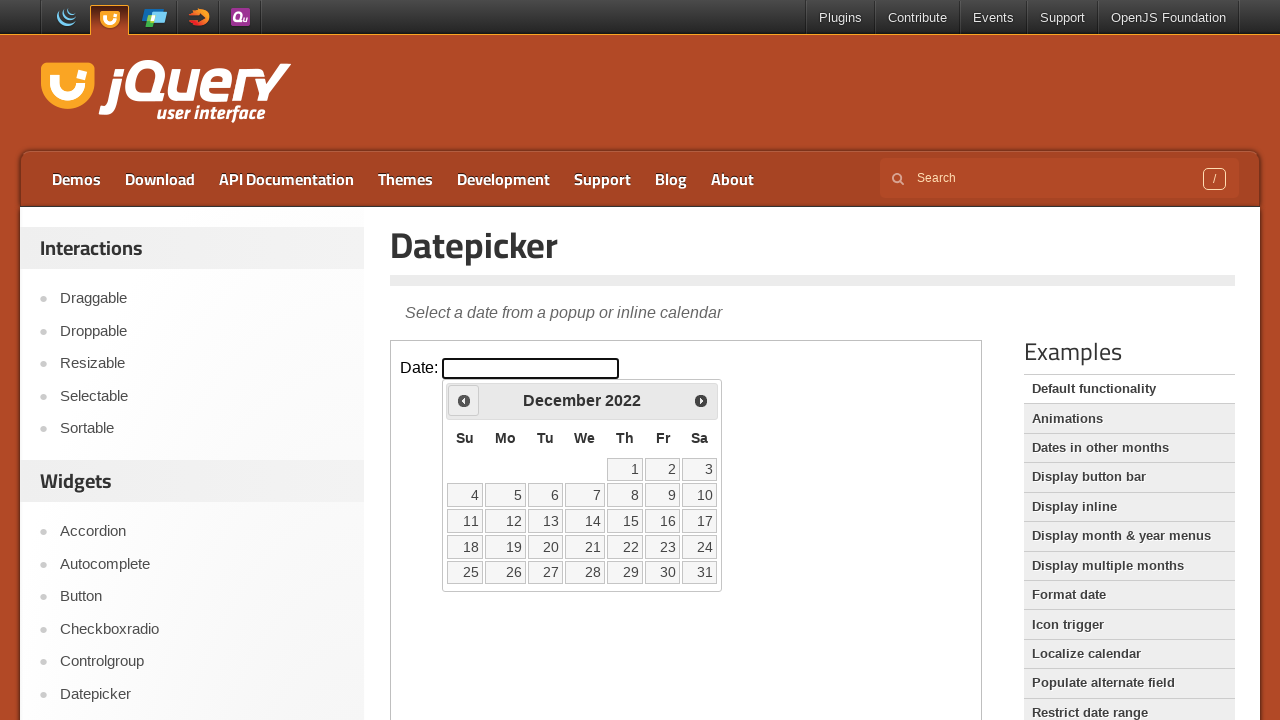

Clicked Previous button to navigate to earlier year at (464, 400) on iframe >> nth=0 >> internal:control=enter-frame >> span:text('Prev')
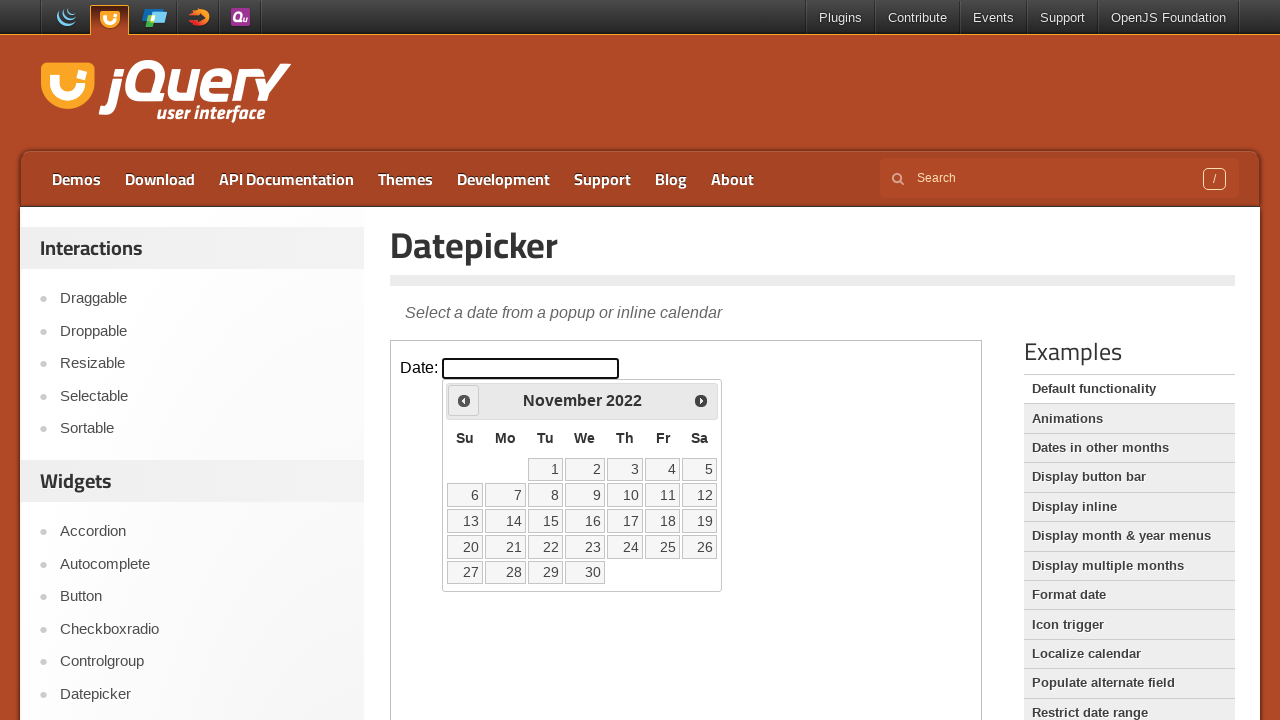

Retrieved updated year from calendar: 2022
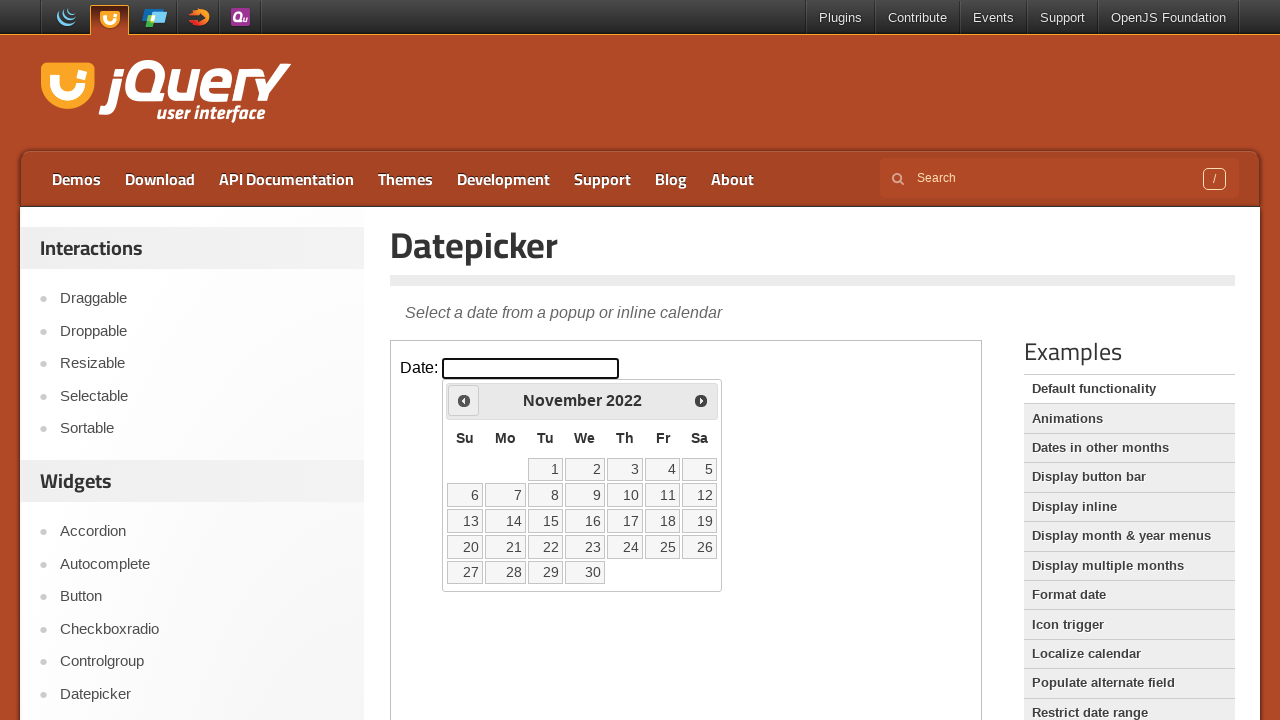

Clicked Previous button to navigate to earlier year at (464, 400) on iframe >> nth=0 >> internal:control=enter-frame >> span:text('Prev')
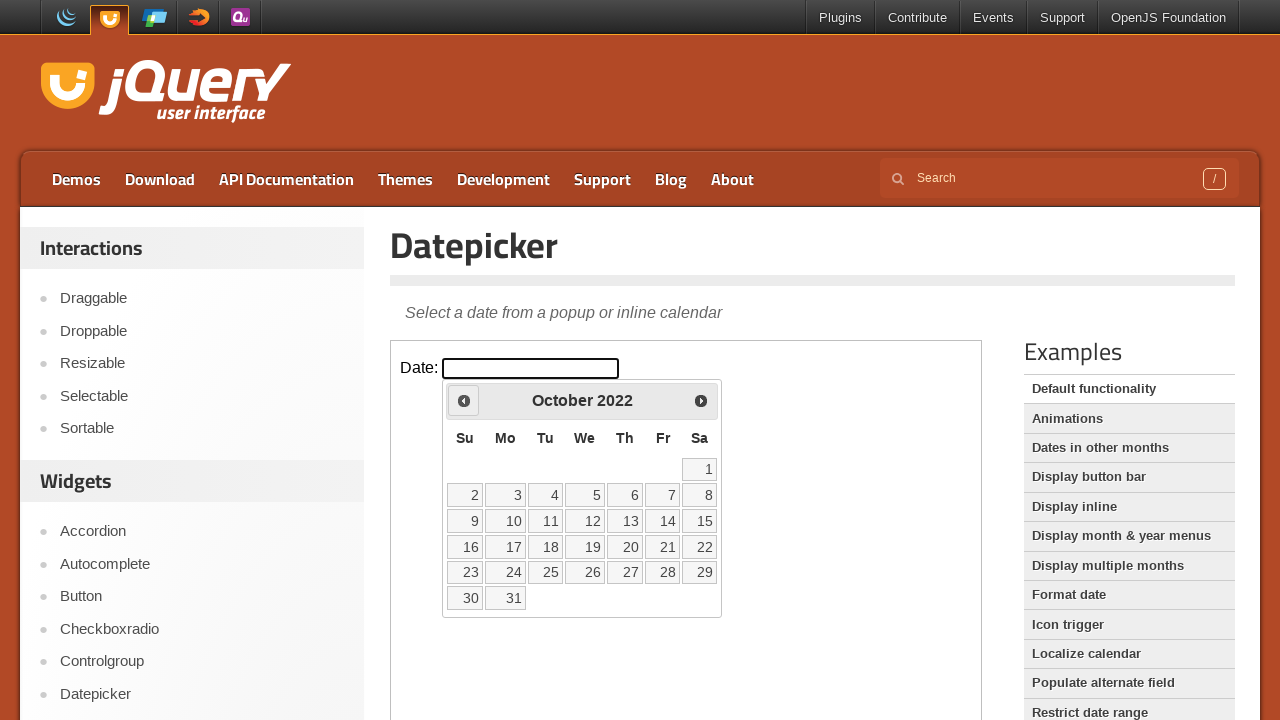

Retrieved updated year from calendar: 2022
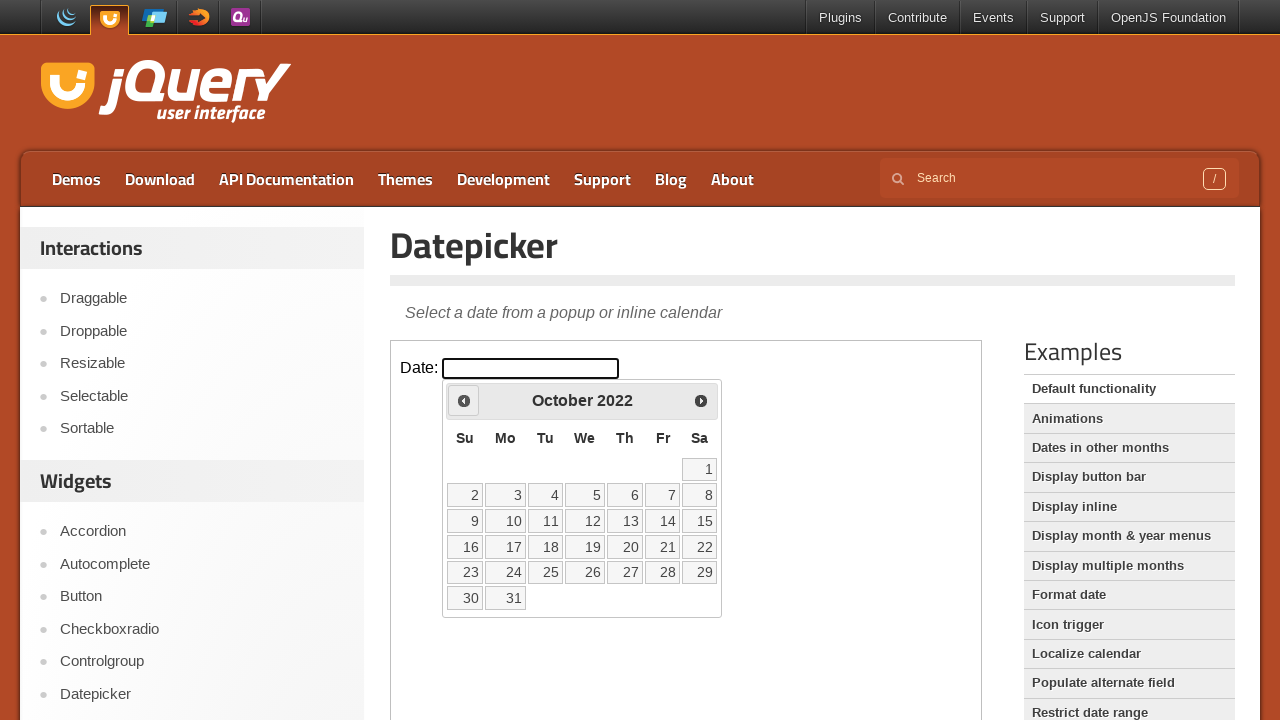

Clicked Previous button to navigate to earlier year at (464, 400) on iframe >> nth=0 >> internal:control=enter-frame >> span:text('Prev')
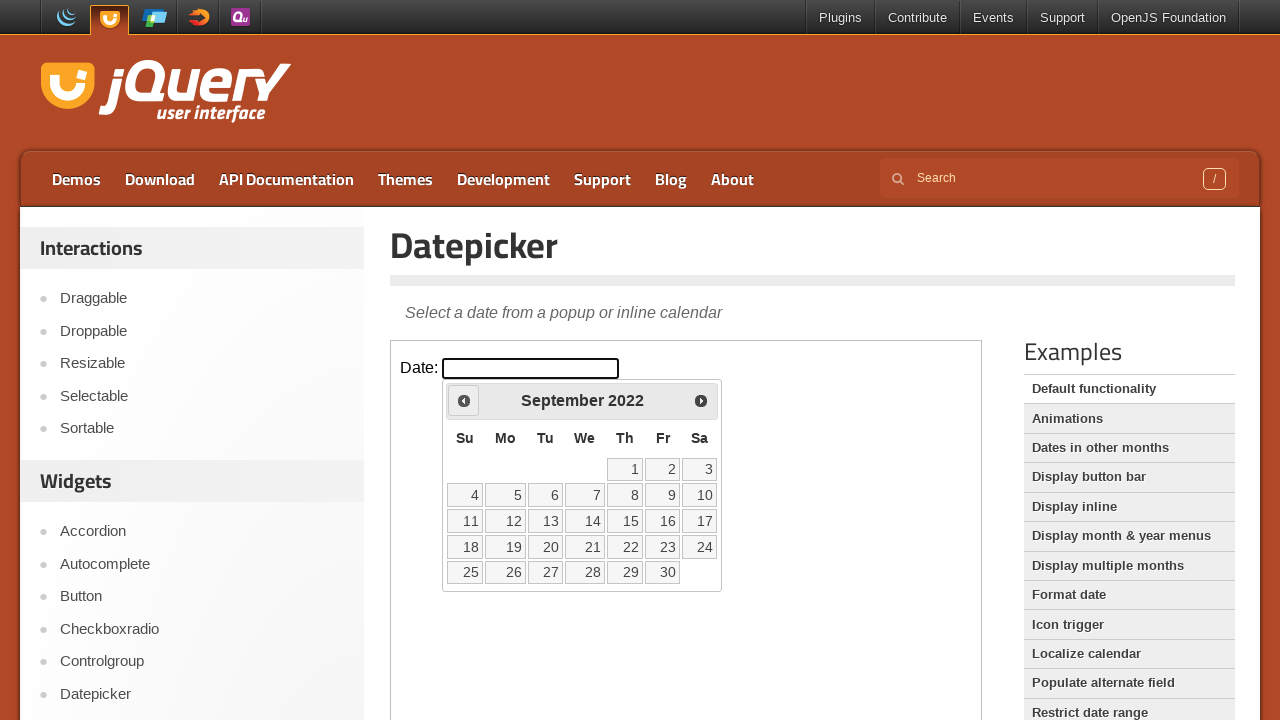

Retrieved updated year from calendar: 2022
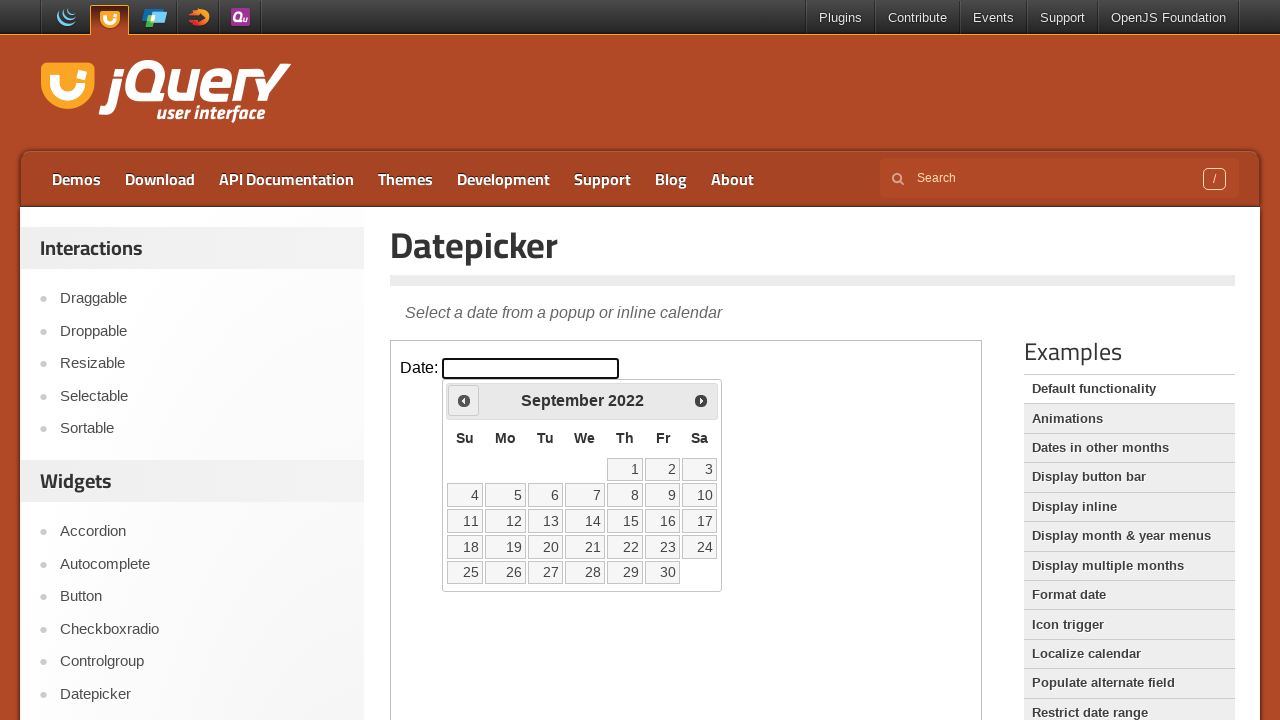

Clicked Previous button to navigate to earlier year at (464, 400) on iframe >> nth=0 >> internal:control=enter-frame >> span:text('Prev')
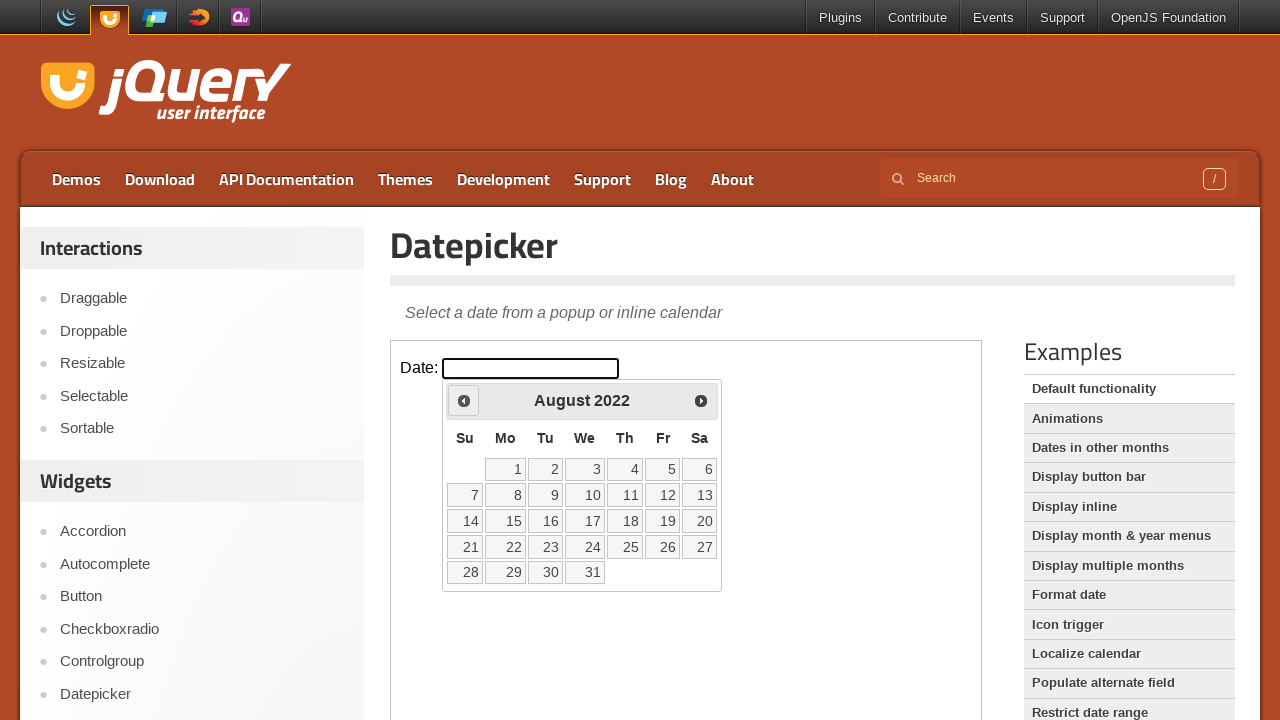

Retrieved updated year from calendar: 2022
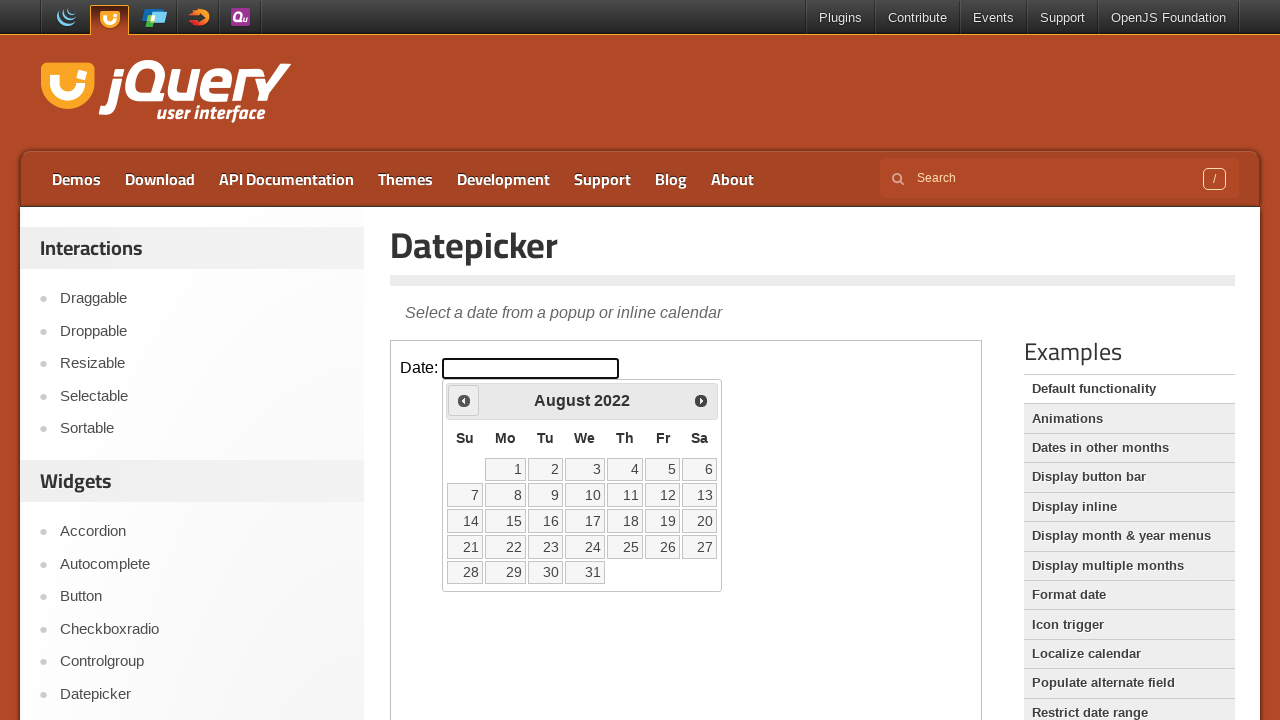

Clicked Previous button to navigate to earlier year at (464, 400) on iframe >> nth=0 >> internal:control=enter-frame >> span:text('Prev')
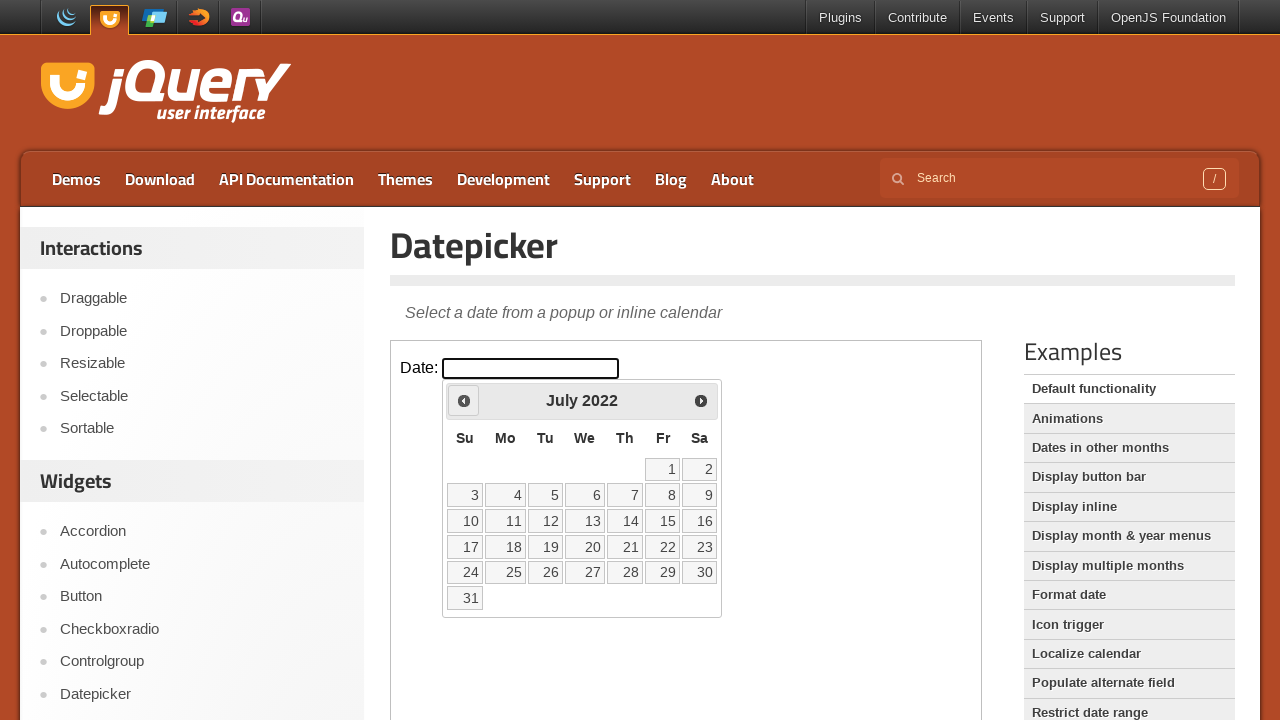

Retrieved updated year from calendar: 2022
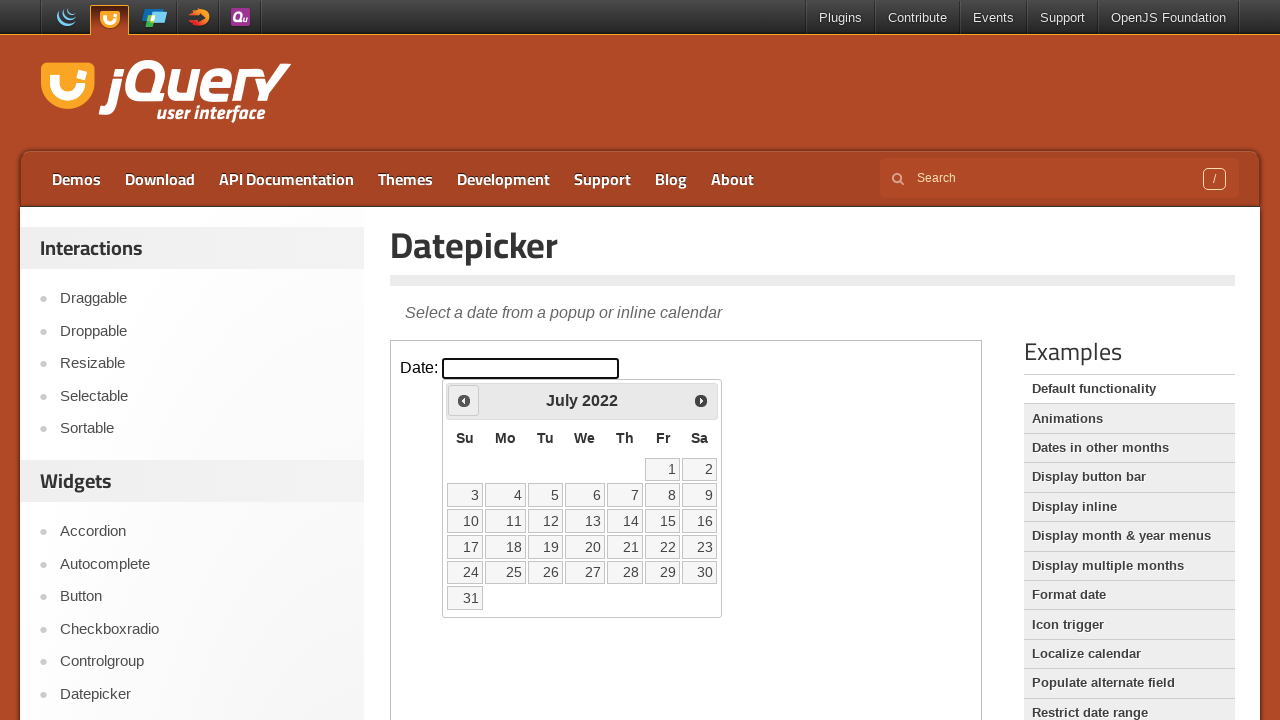

Clicked Previous button to navigate to earlier year at (464, 400) on iframe >> nth=0 >> internal:control=enter-frame >> span:text('Prev')
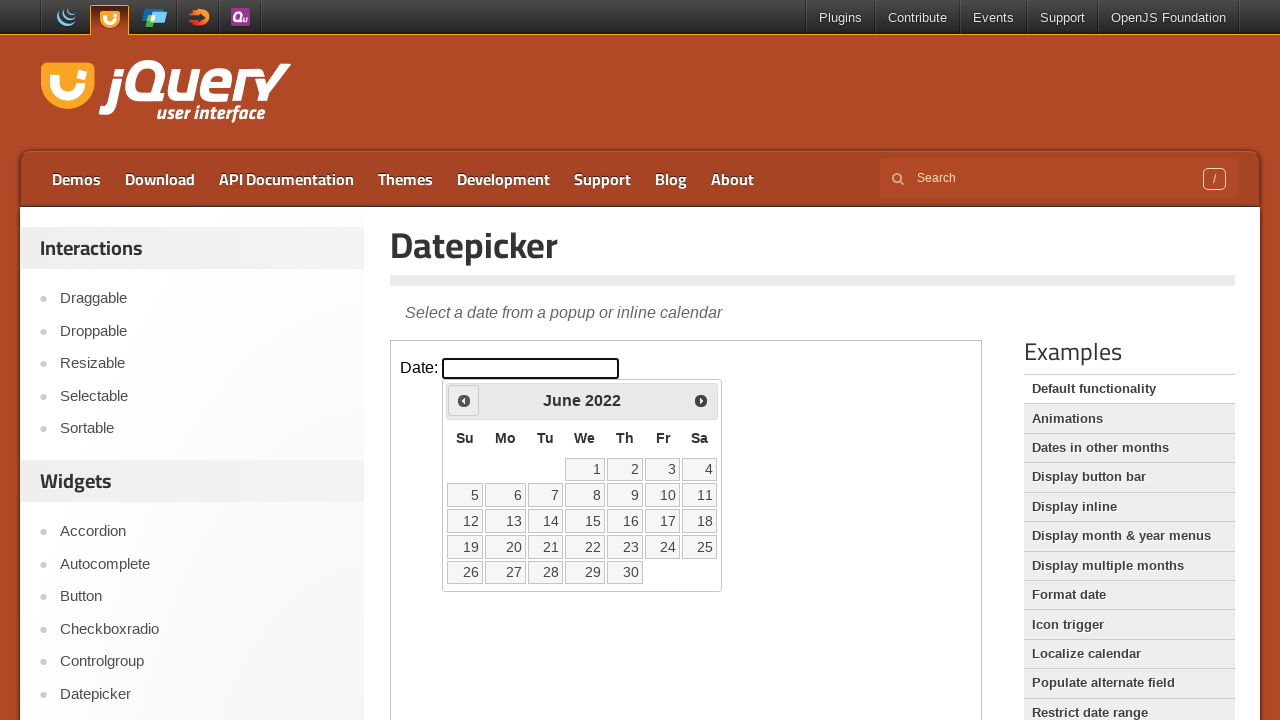

Retrieved updated year from calendar: 2022
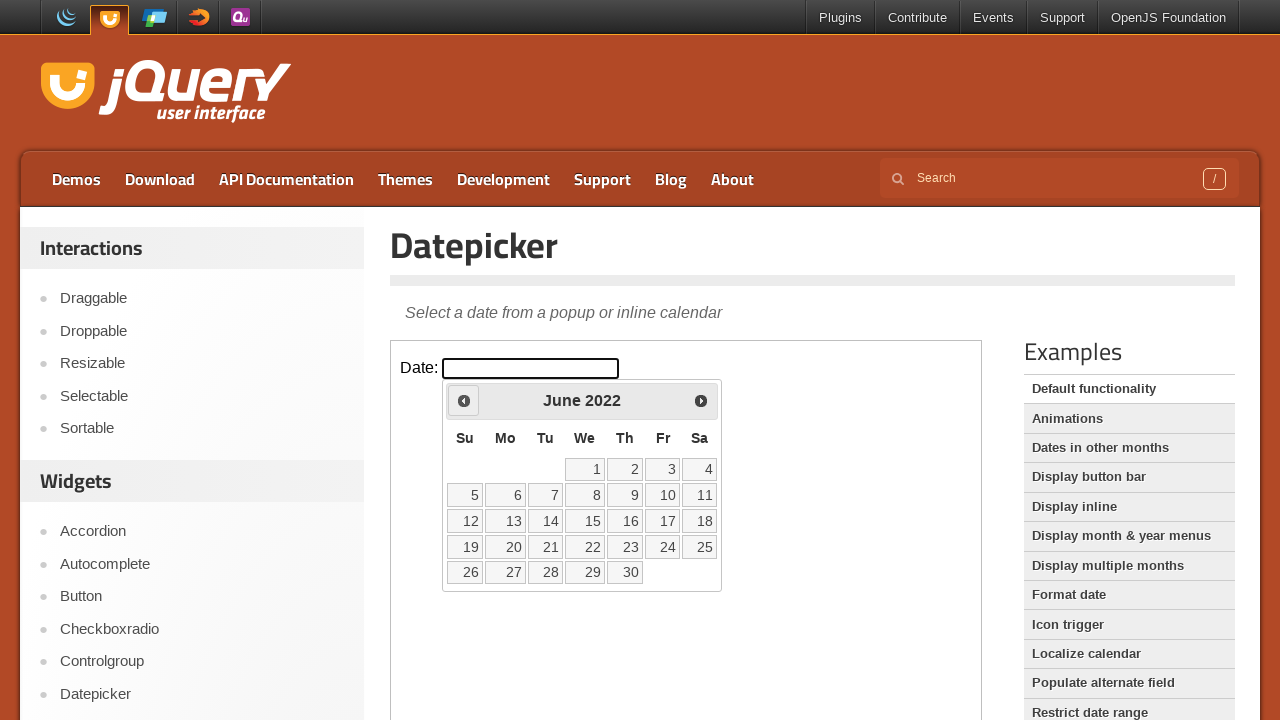

Clicked Previous button to navigate to earlier year at (464, 400) on iframe >> nth=0 >> internal:control=enter-frame >> span:text('Prev')
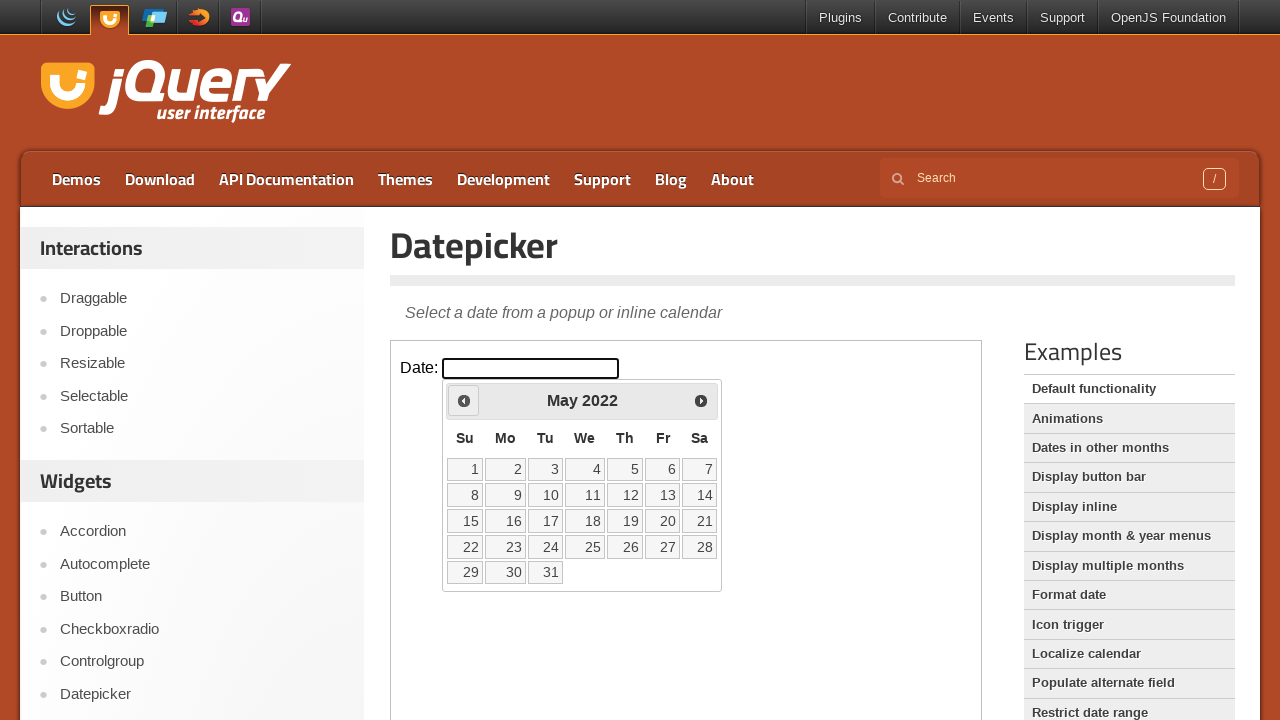

Retrieved updated year from calendar: 2022
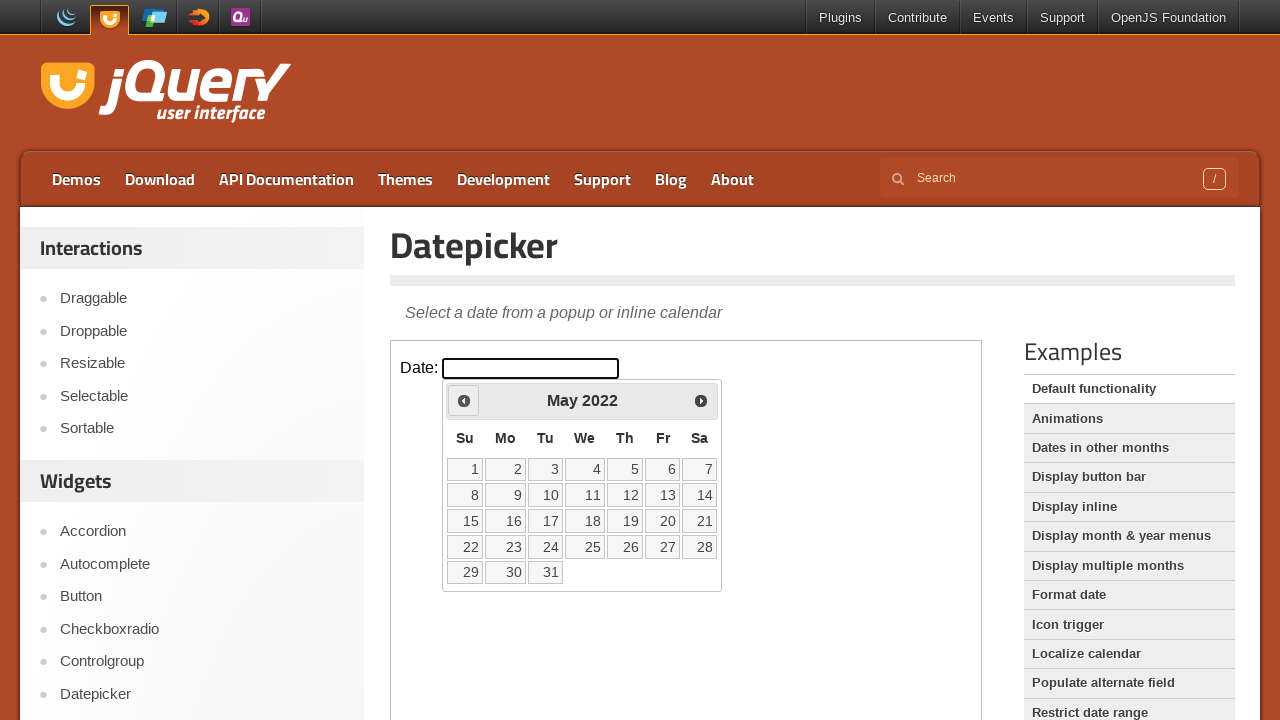

Clicked Previous button to navigate to earlier year at (464, 400) on iframe >> nth=0 >> internal:control=enter-frame >> span:text('Prev')
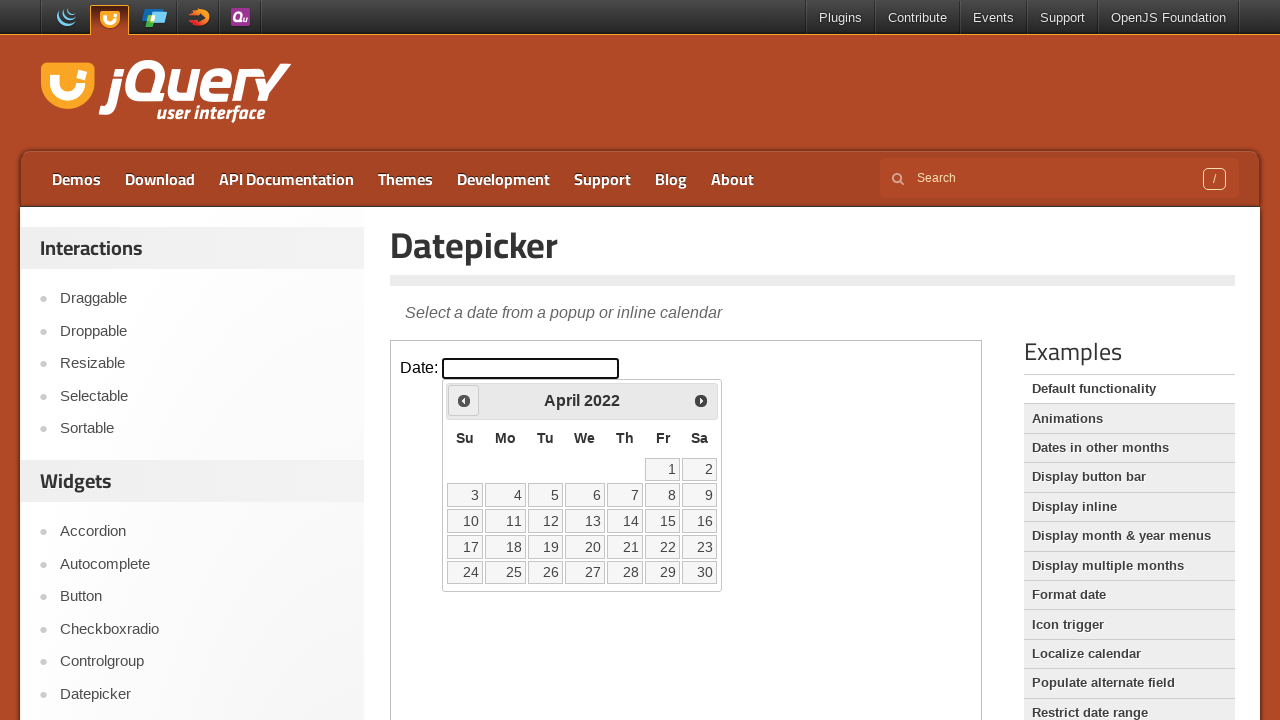

Retrieved updated year from calendar: 2022
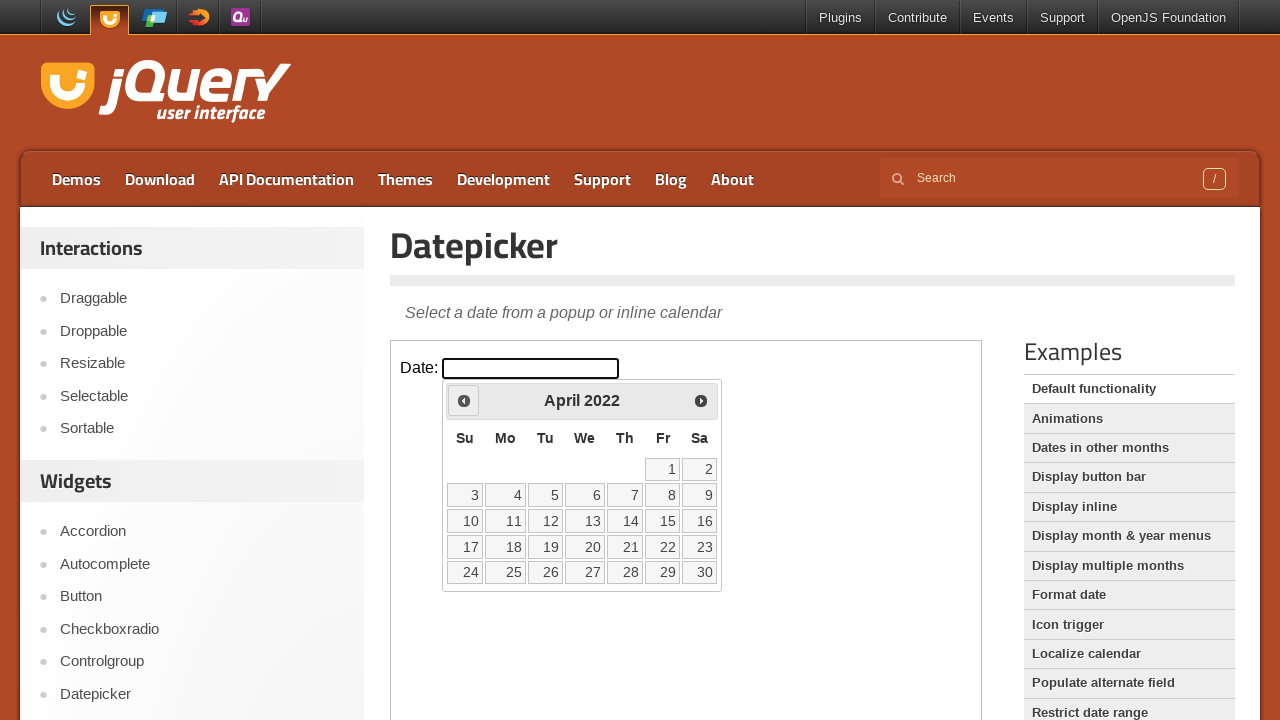

Clicked Previous button to navigate to earlier year at (464, 400) on iframe >> nth=0 >> internal:control=enter-frame >> span:text('Prev')
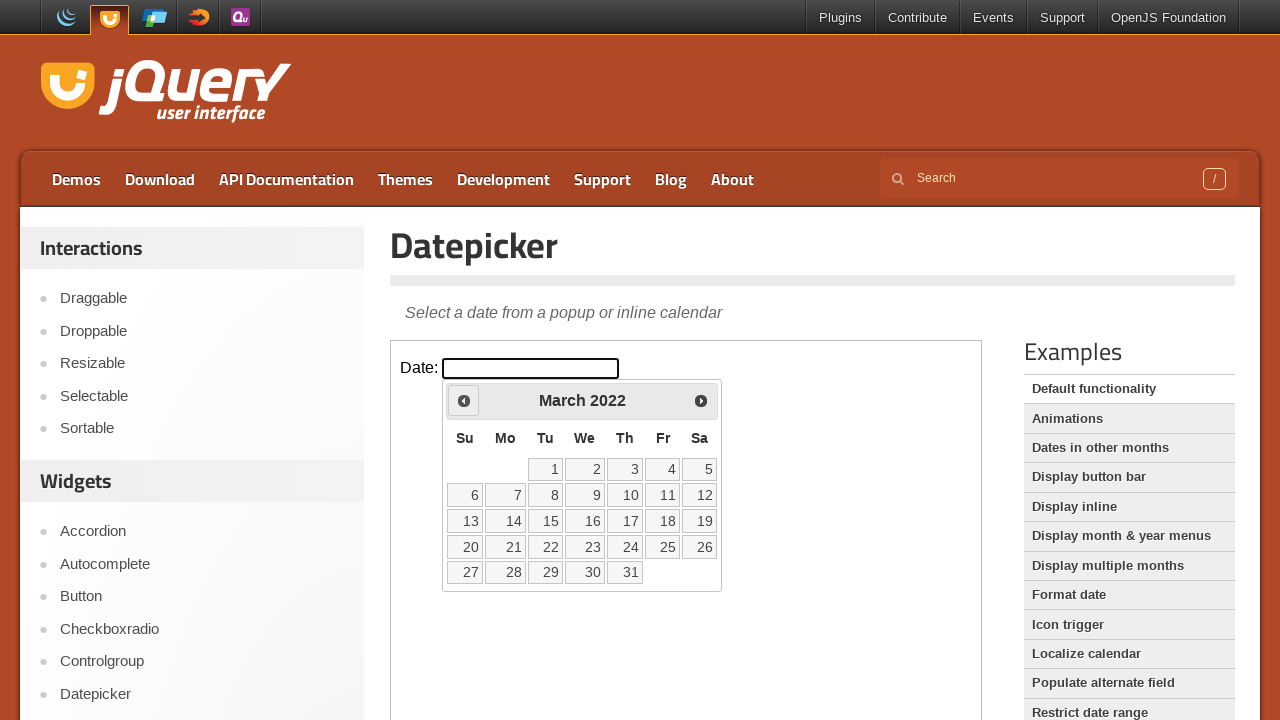

Retrieved updated year from calendar: 2022
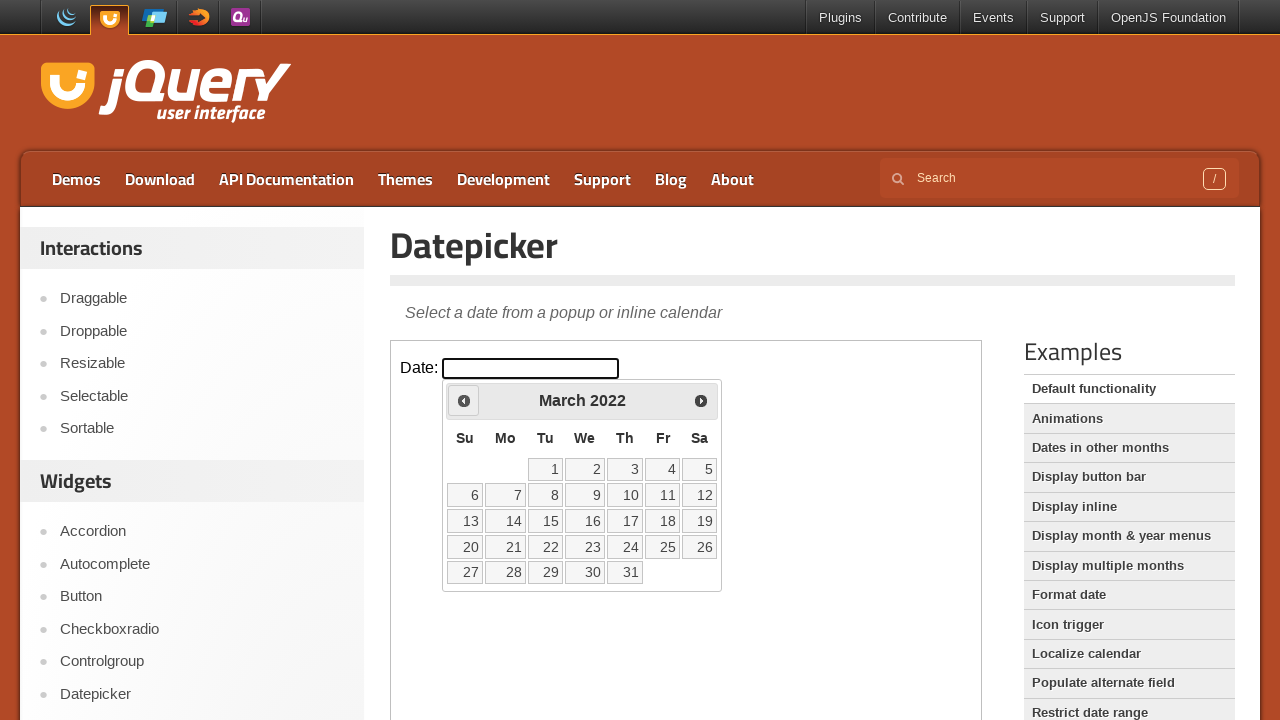

Clicked Previous button to navigate to earlier year at (464, 400) on iframe >> nth=0 >> internal:control=enter-frame >> span:text('Prev')
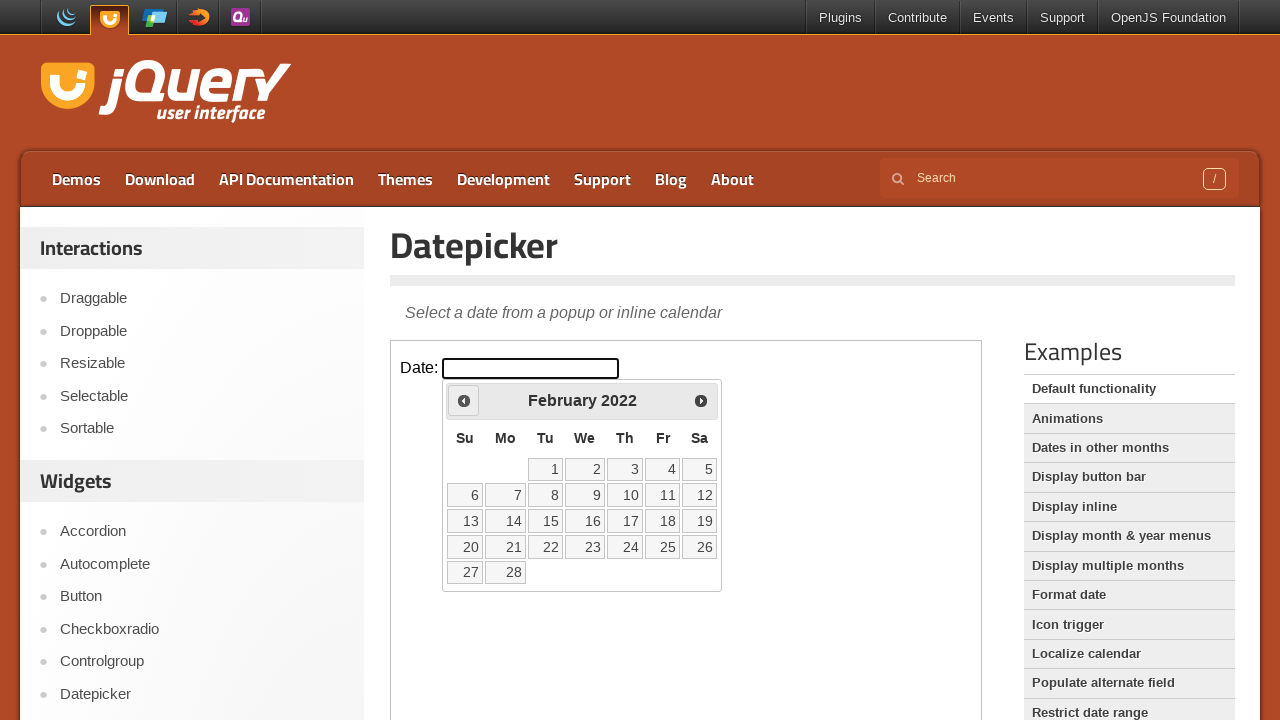

Retrieved updated year from calendar: 2022
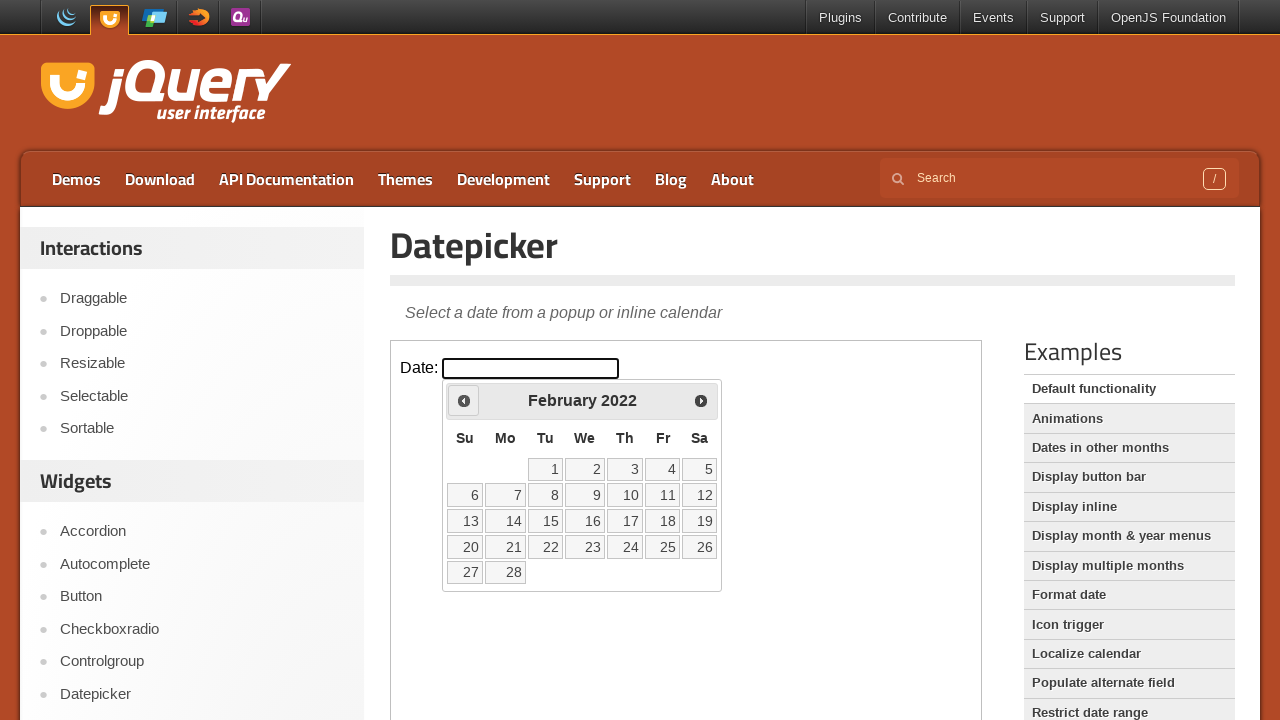

Clicked Previous button to navigate to earlier year at (464, 400) on iframe >> nth=0 >> internal:control=enter-frame >> span:text('Prev')
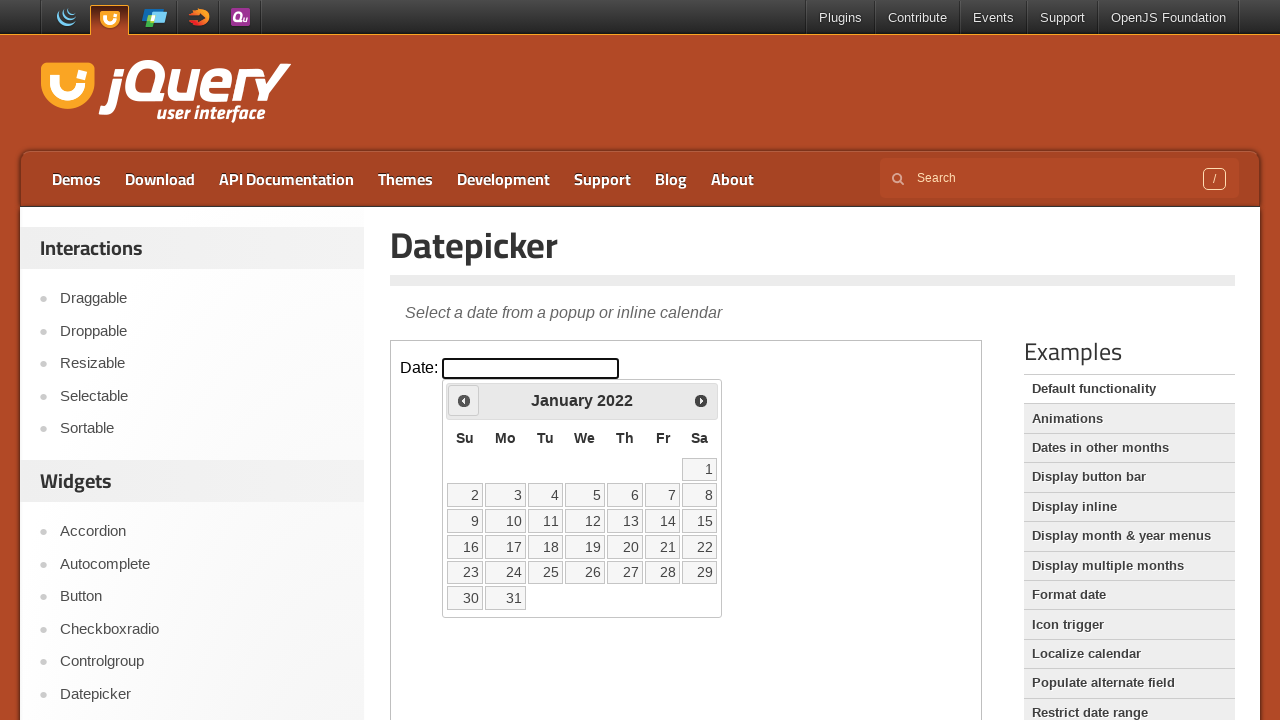

Retrieved updated year from calendar: 2022
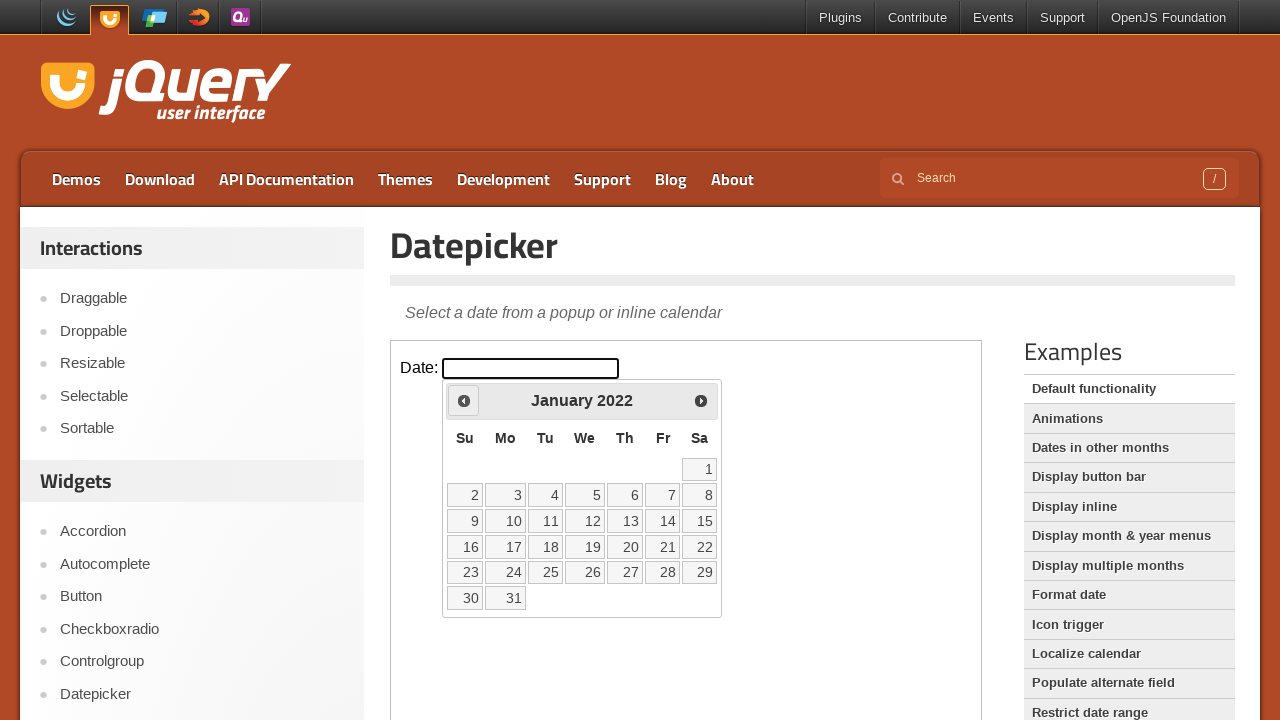

Clicked Previous button to navigate to earlier year at (464, 400) on iframe >> nth=0 >> internal:control=enter-frame >> span:text('Prev')
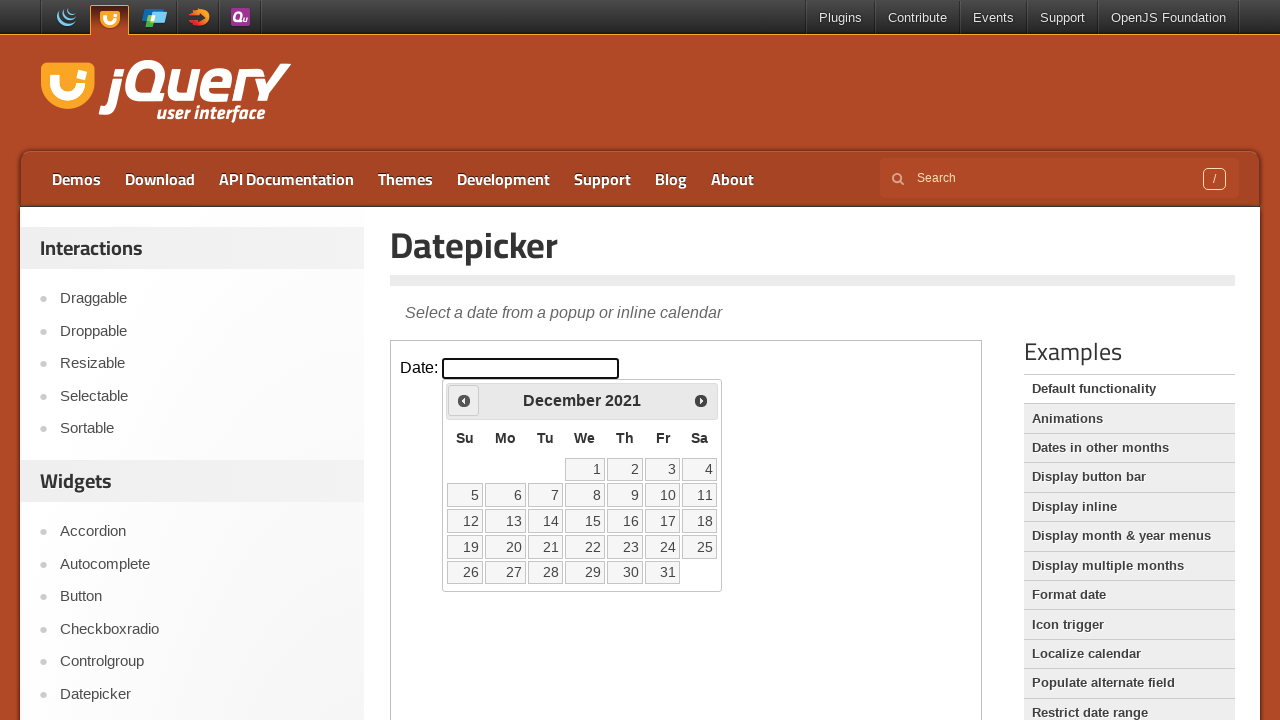

Retrieved updated year from calendar: 2021
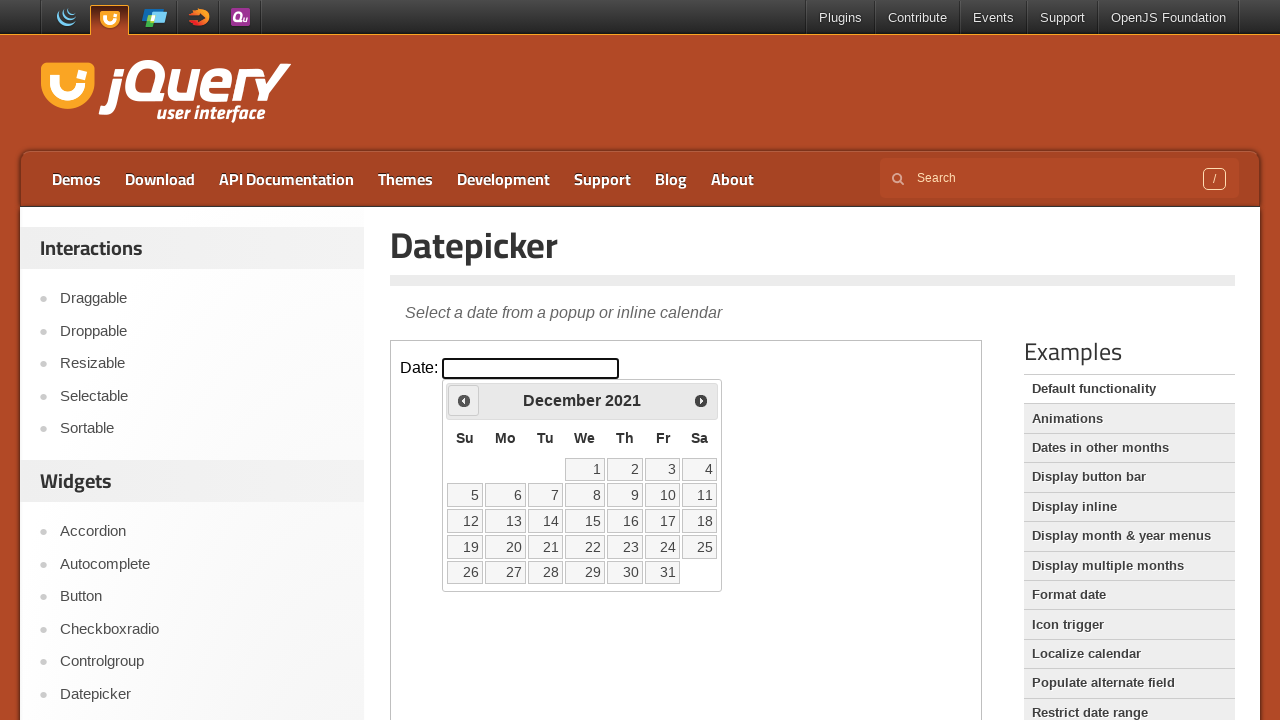

Clicked Previous button to navigate to earlier year at (464, 400) on iframe >> nth=0 >> internal:control=enter-frame >> span:text('Prev')
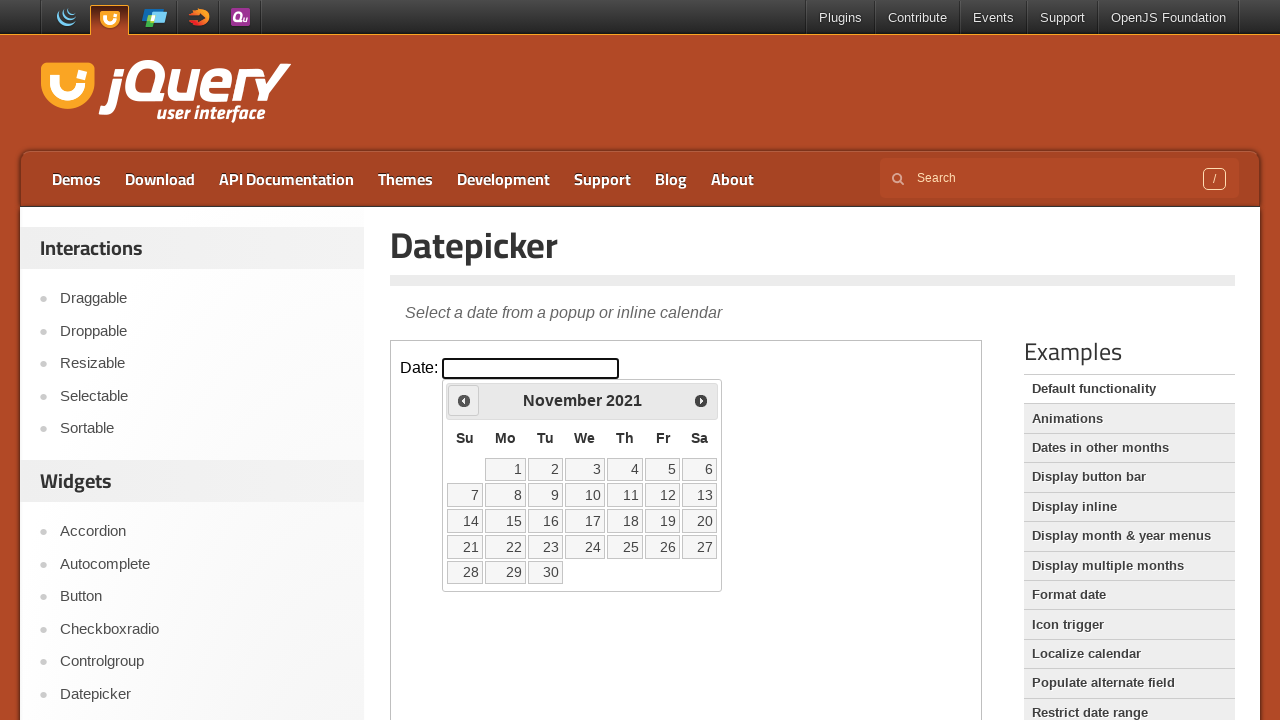

Retrieved updated year from calendar: 2021
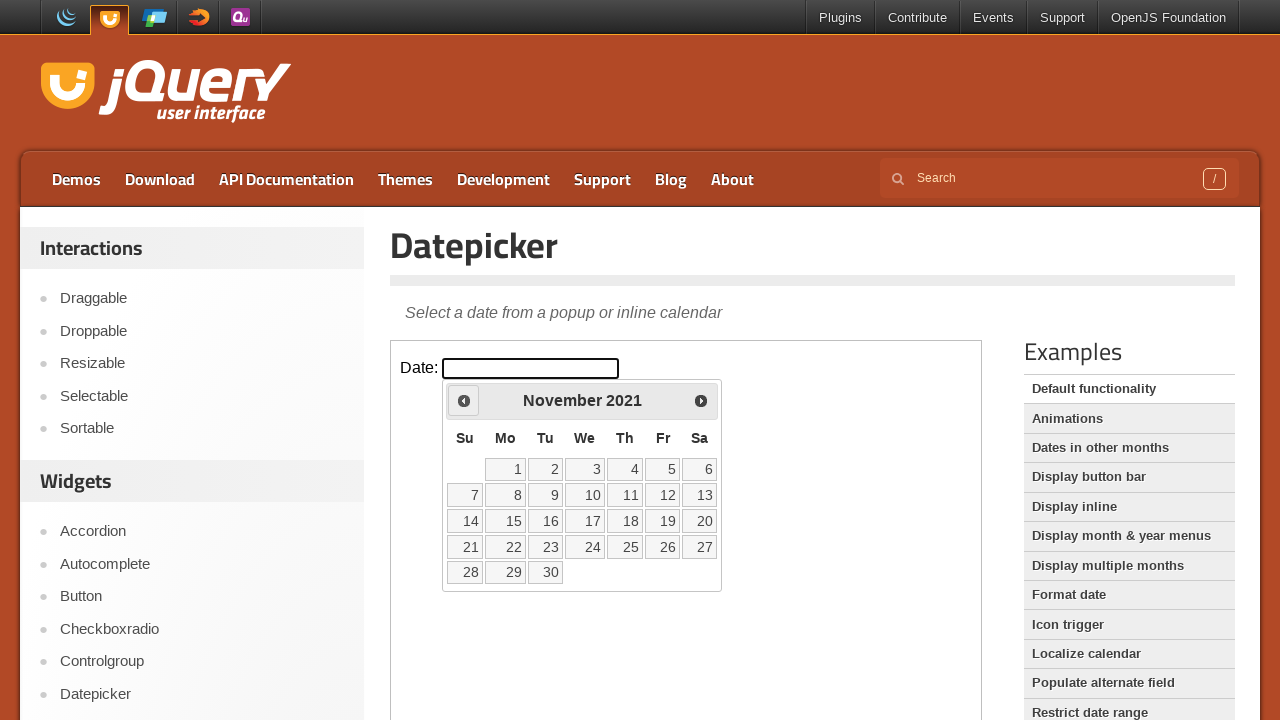

Clicked Previous button to navigate to earlier year at (464, 400) on iframe >> nth=0 >> internal:control=enter-frame >> span:text('Prev')
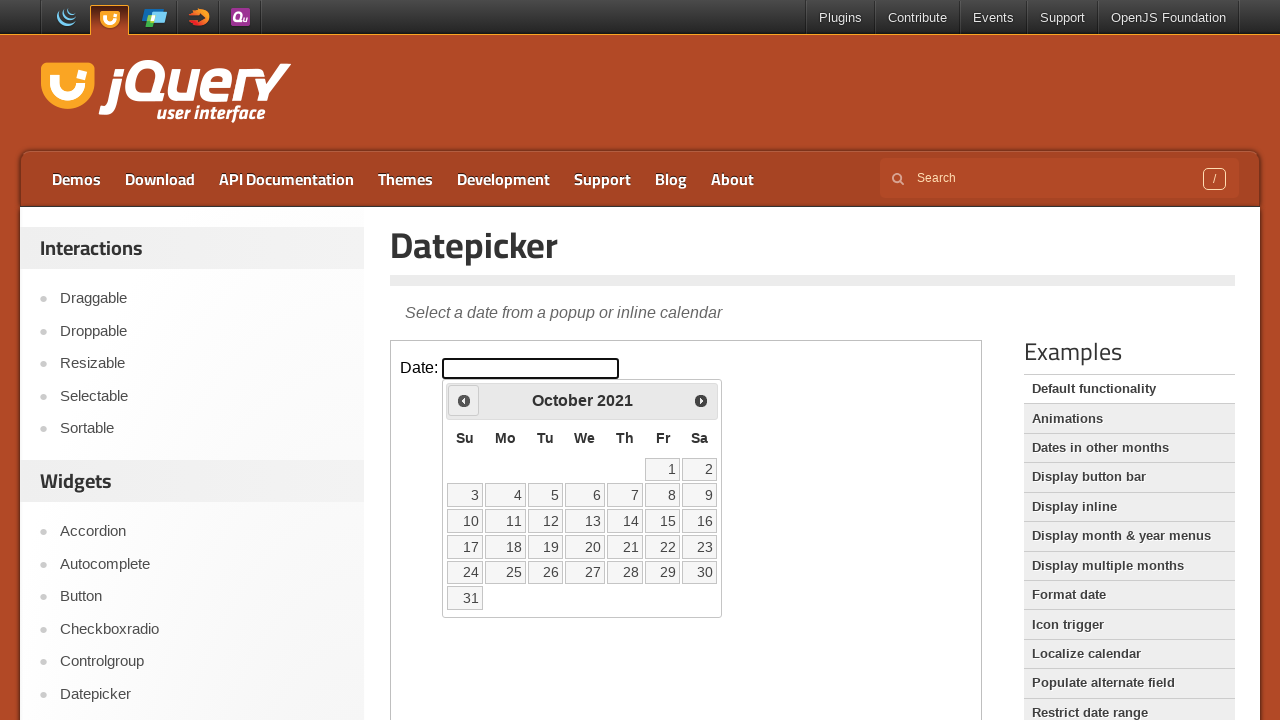

Retrieved updated year from calendar: 2021
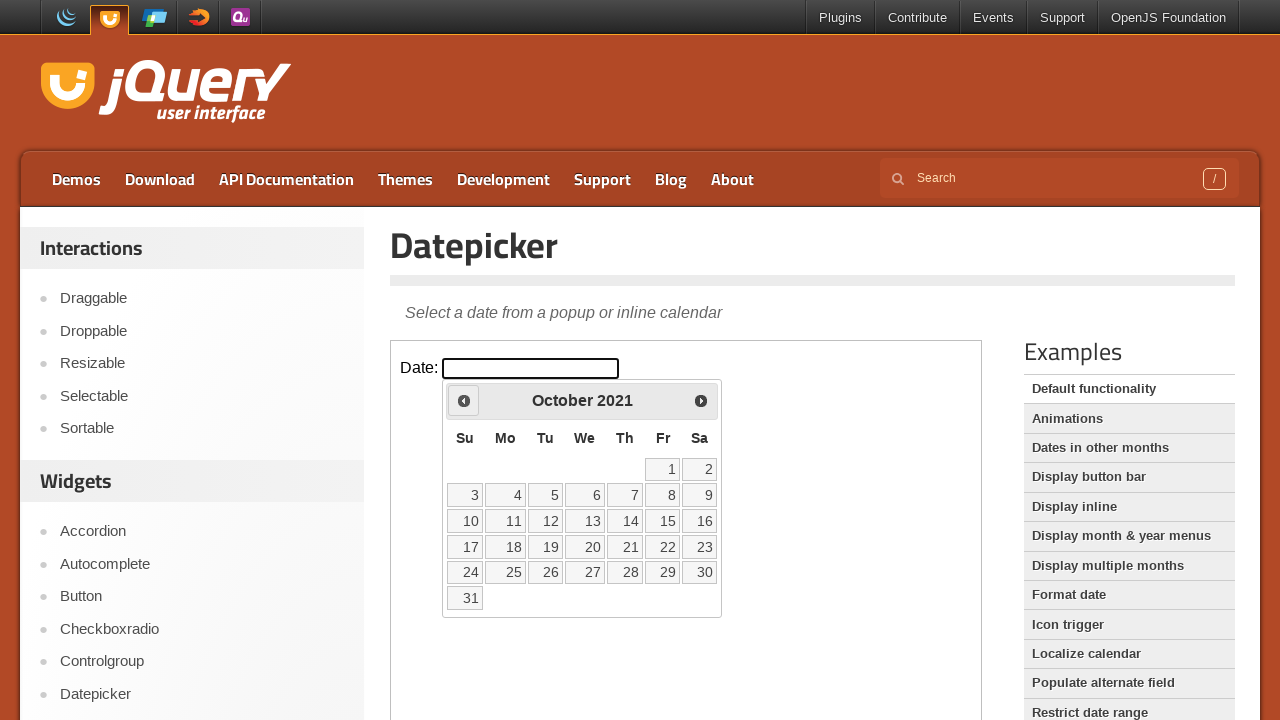

Clicked Previous button to navigate to earlier year at (464, 400) on iframe >> nth=0 >> internal:control=enter-frame >> span:text('Prev')
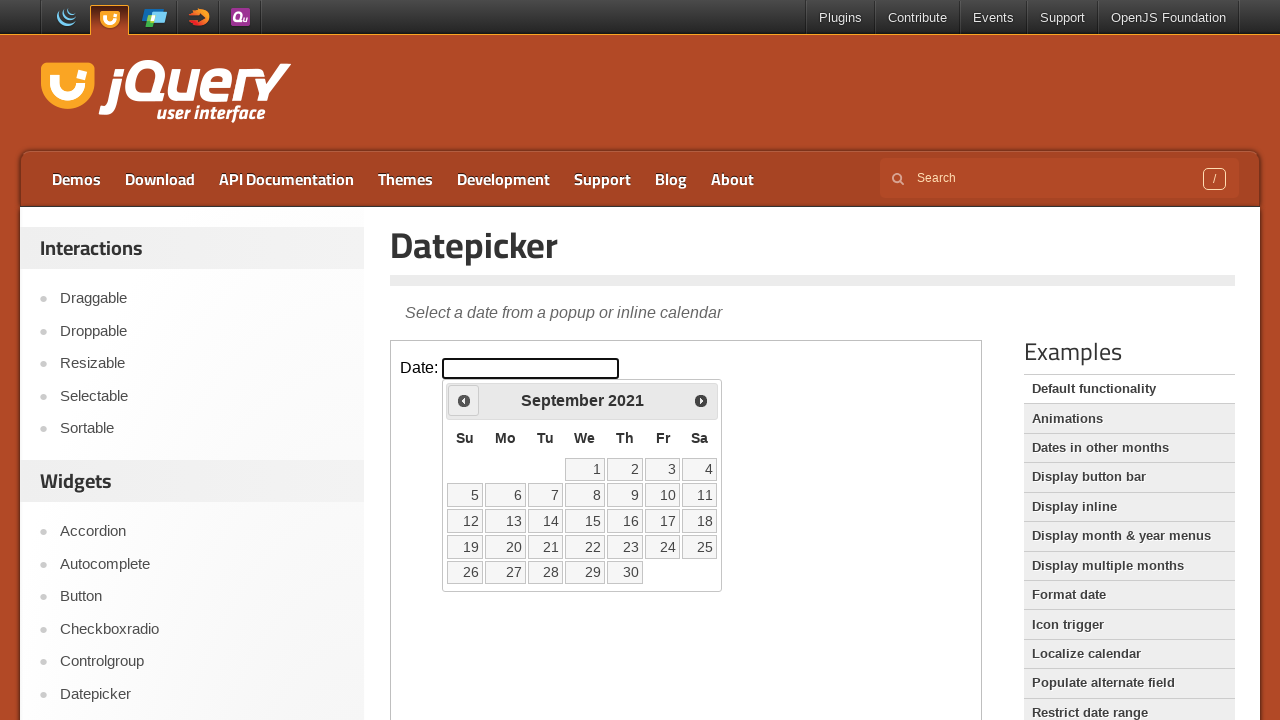

Retrieved updated year from calendar: 2021
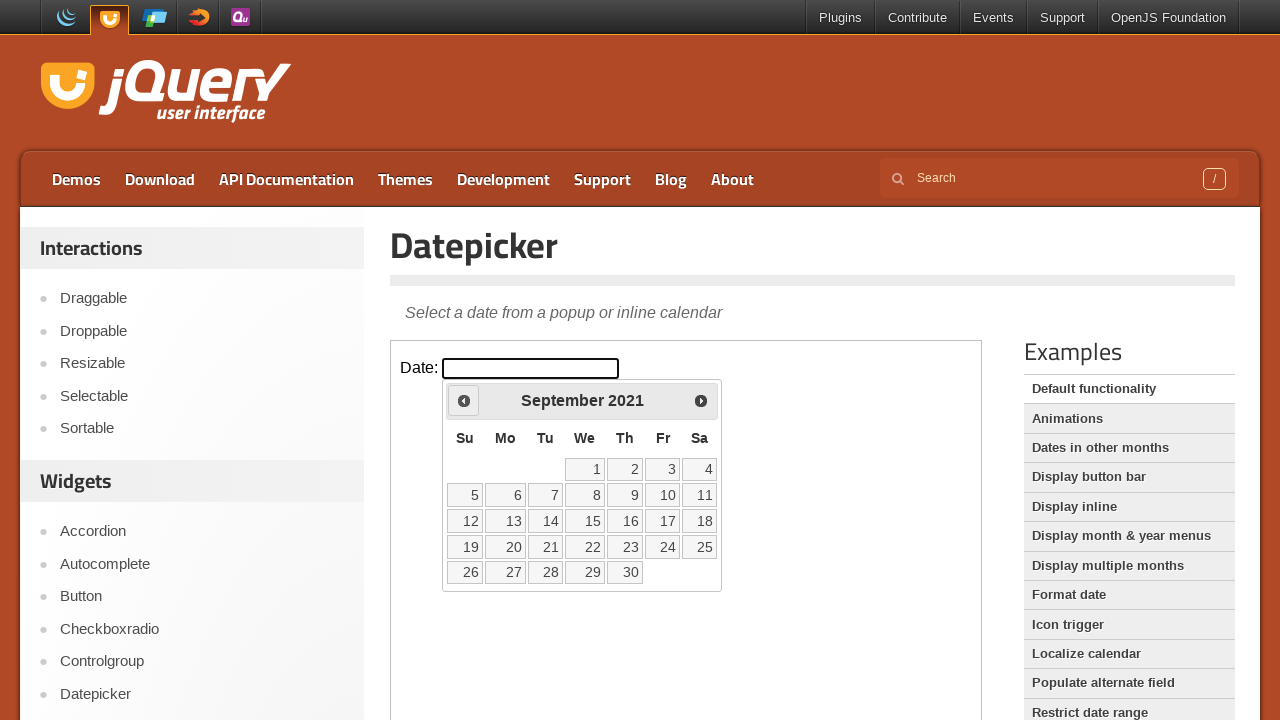

Clicked Previous button to navigate to earlier year at (464, 400) on iframe >> nth=0 >> internal:control=enter-frame >> span:text('Prev')
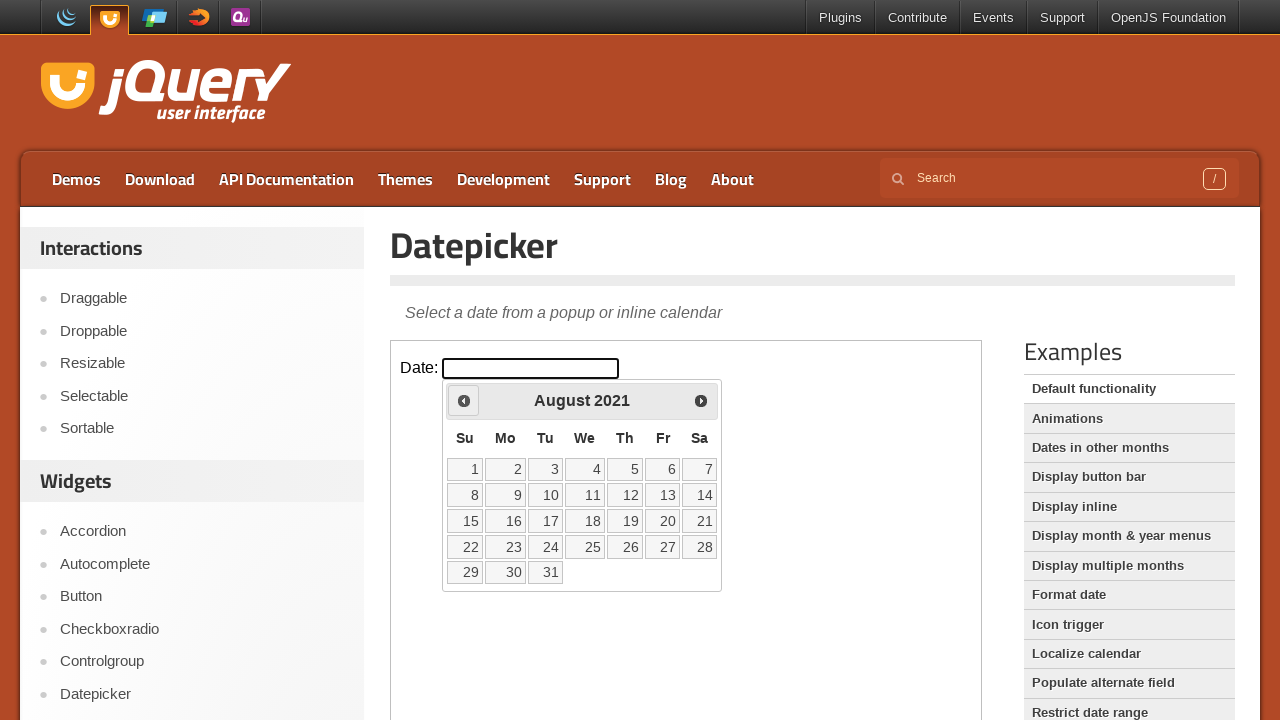

Retrieved updated year from calendar: 2021
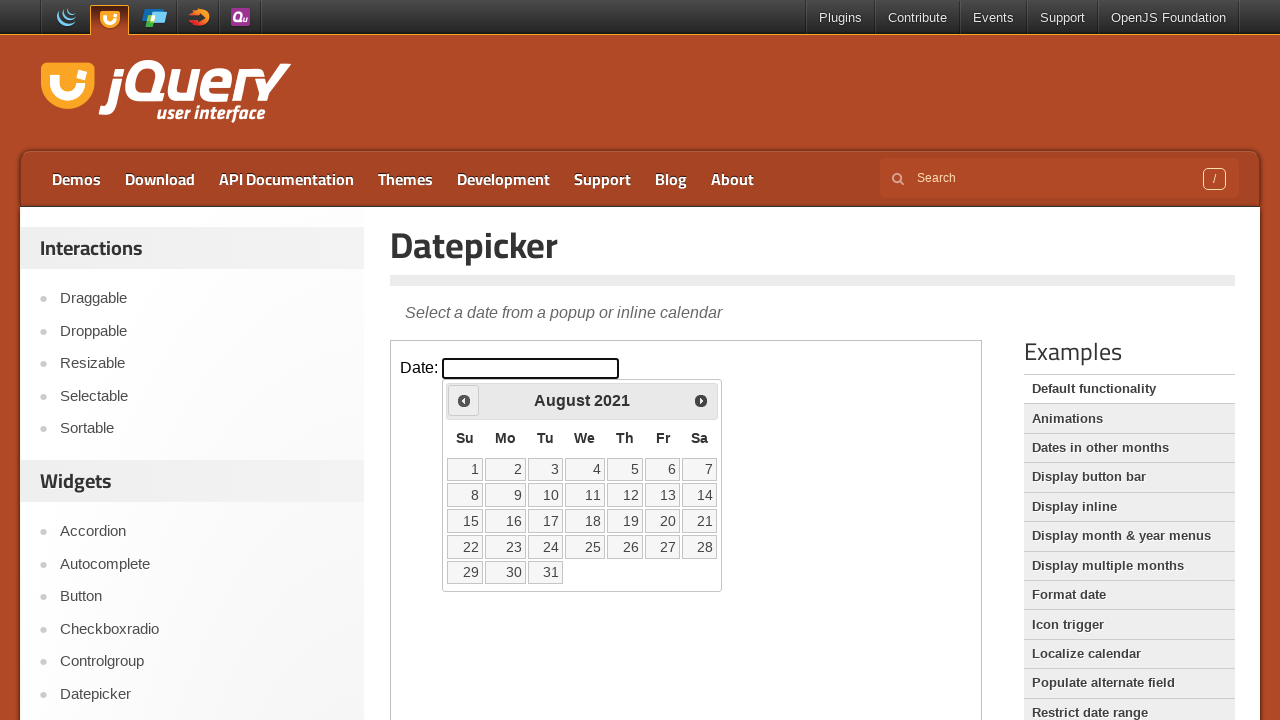

Clicked Previous button to navigate to earlier year at (464, 400) on iframe >> nth=0 >> internal:control=enter-frame >> span:text('Prev')
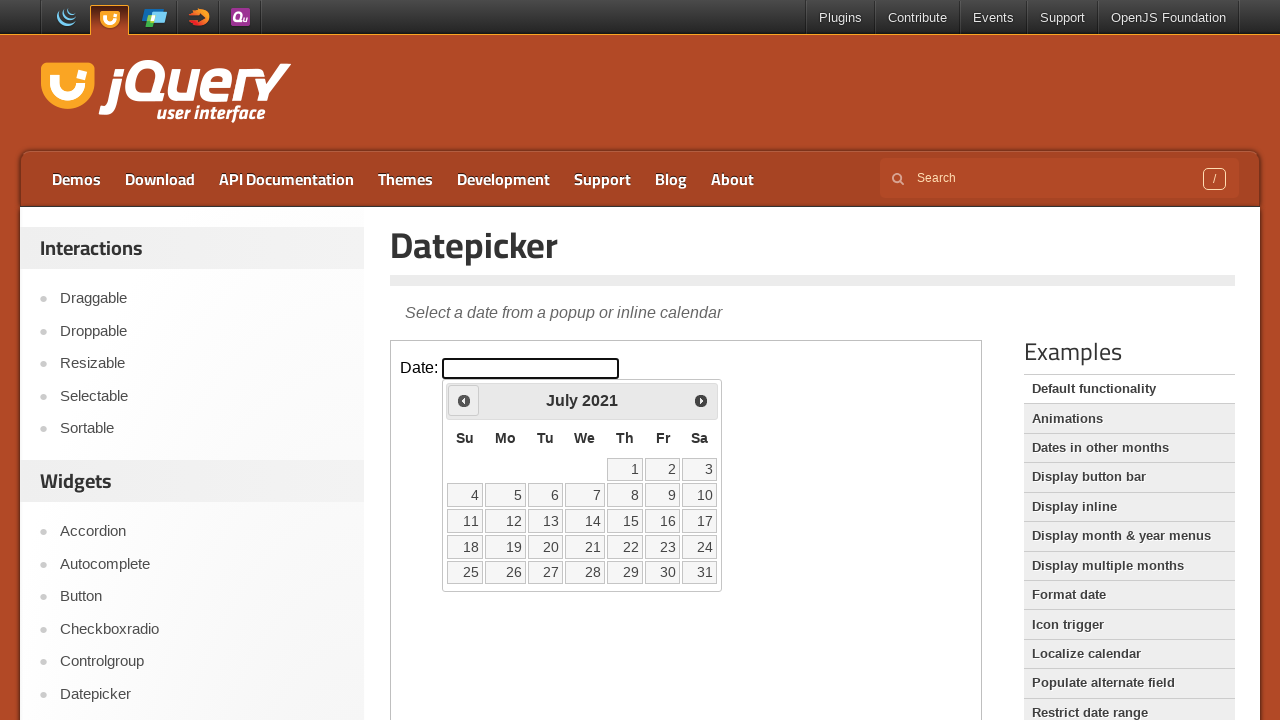

Retrieved updated year from calendar: 2021
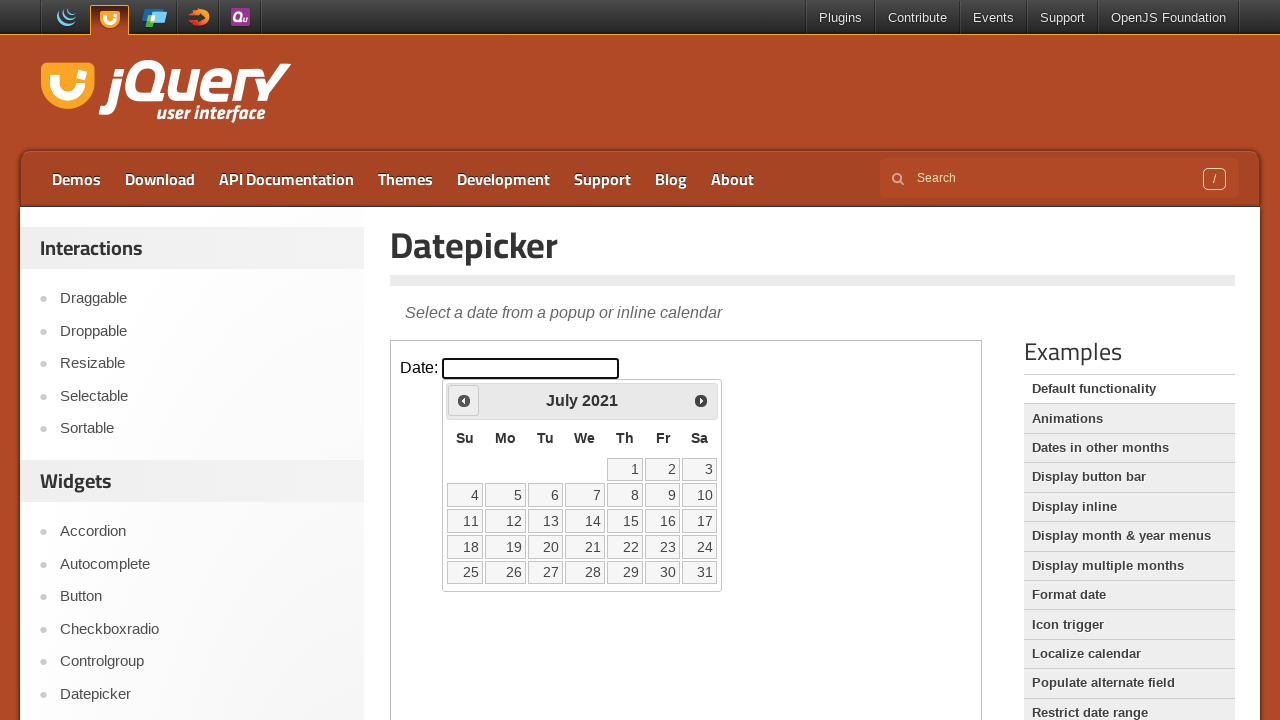

Clicked Previous button to navigate to earlier year at (464, 400) on iframe >> nth=0 >> internal:control=enter-frame >> span:text('Prev')
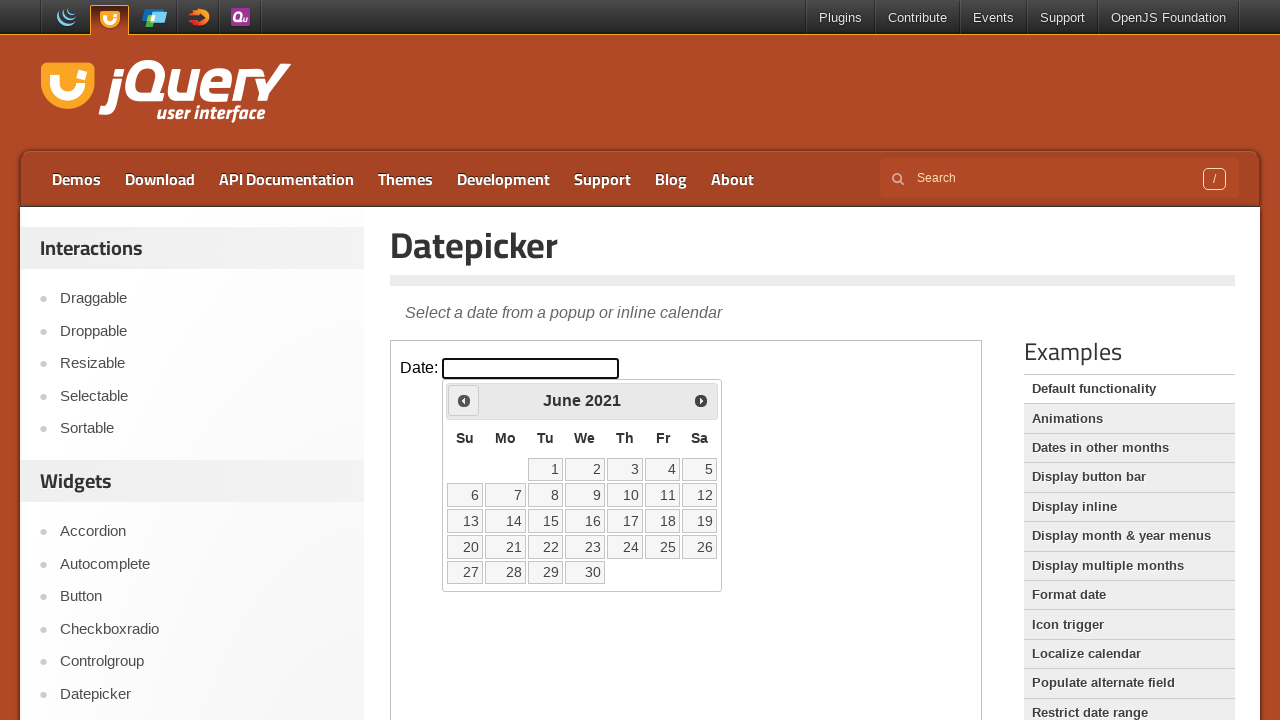

Retrieved updated year from calendar: 2021
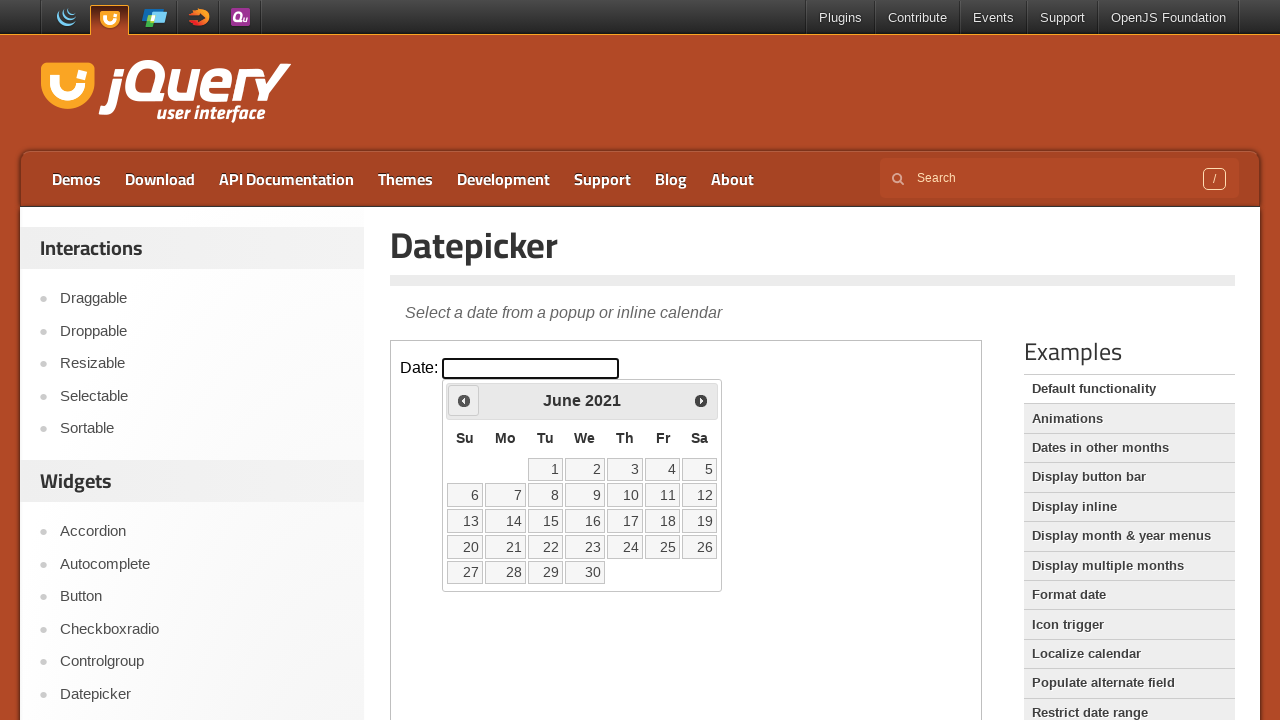

Clicked Previous button to navigate to earlier year at (464, 400) on iframe >> nth=0 >> internal:control=enter-frame >> span:text('Prev')
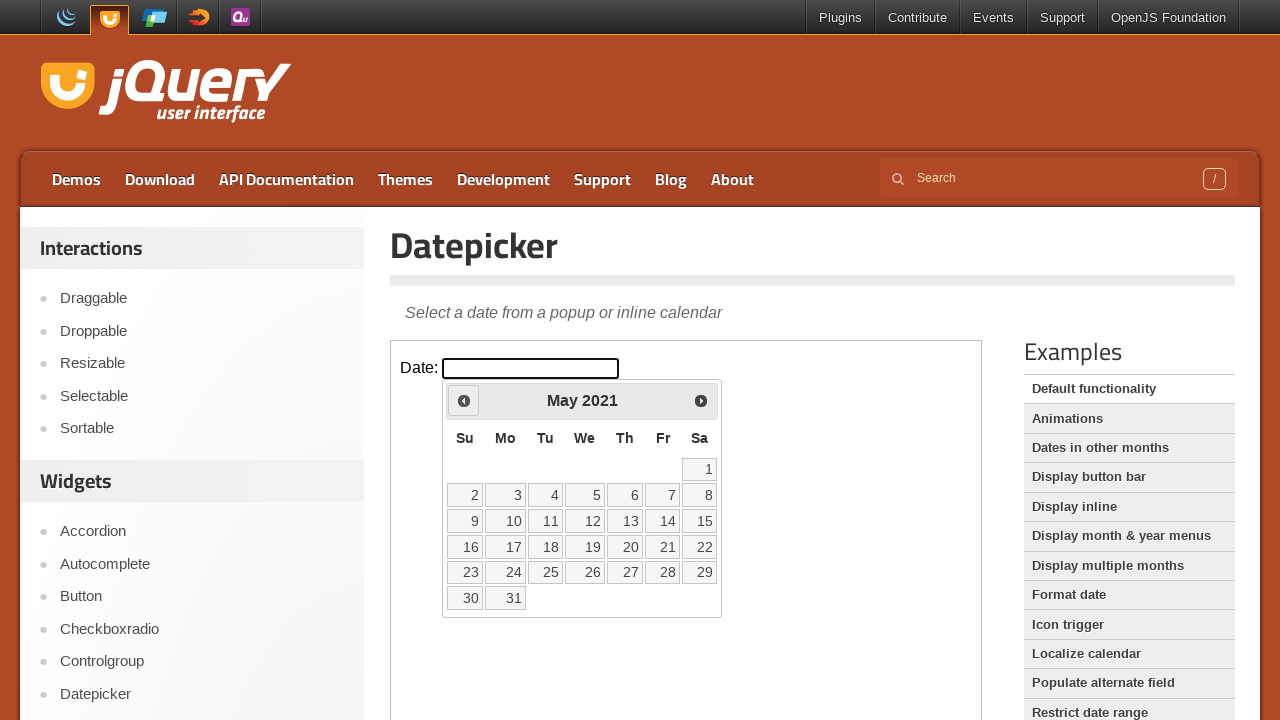

Retrieved updated year from calendar: 2021
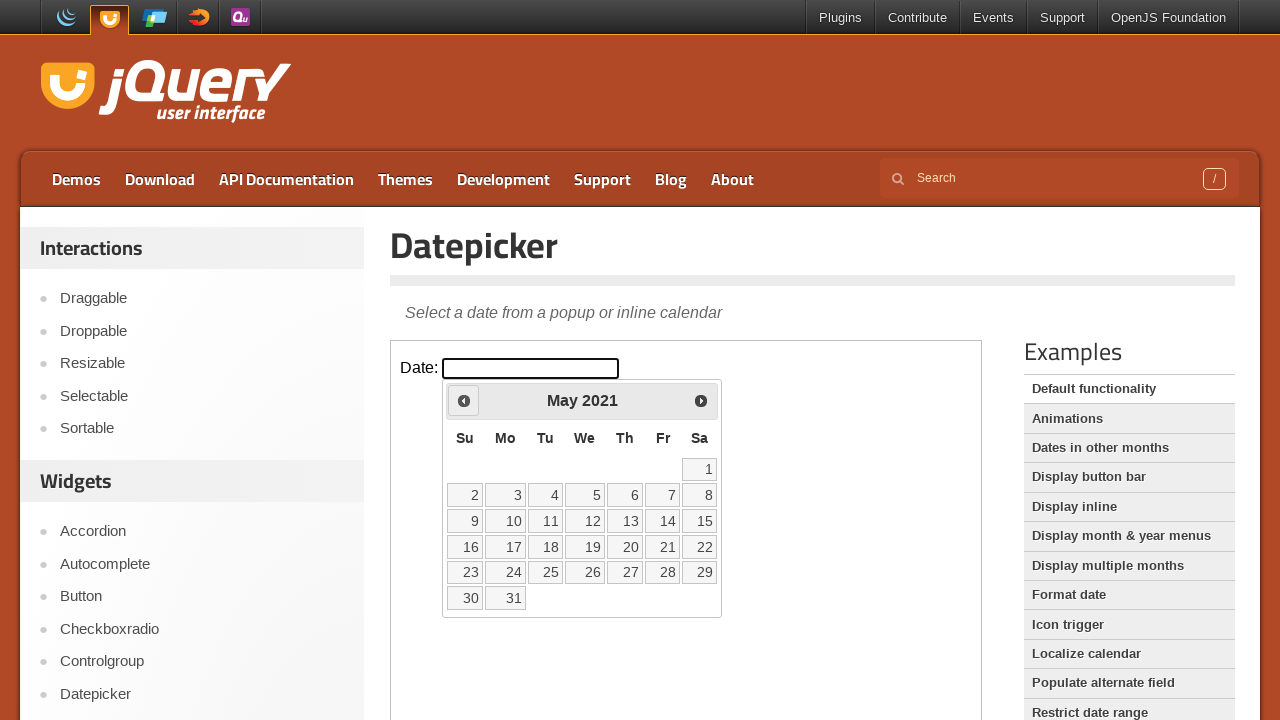

Clicked Previous button to navigate to earlier year at (464, 400) on iframe >> nth=0 >> internal:control=enter-frame >> span:text('Prev')
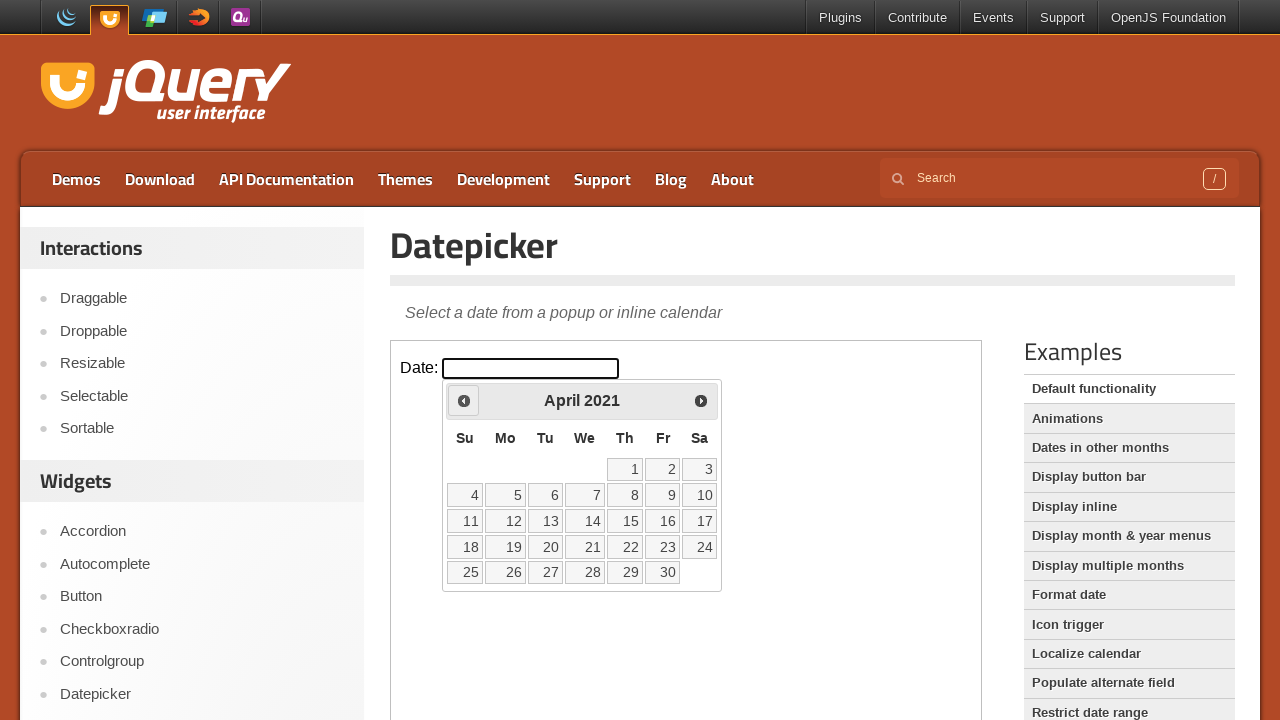

Retrieved updated year from calendar: 2021
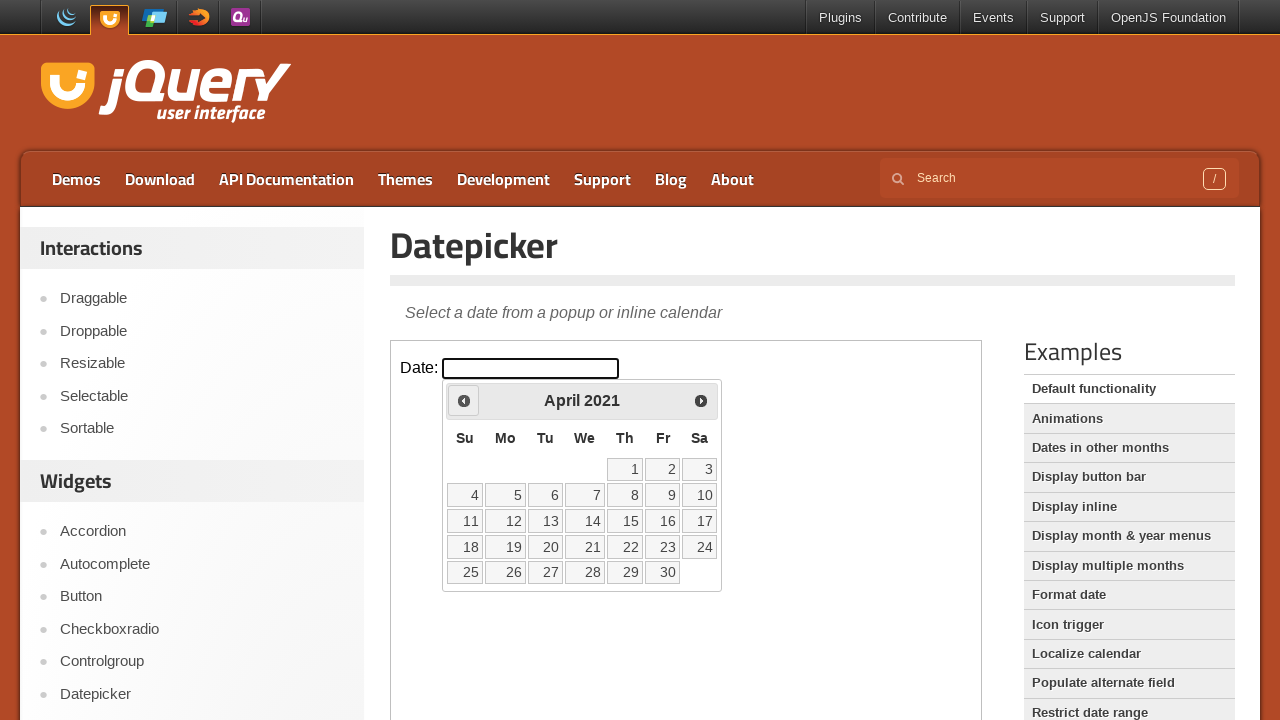

Clicked Previous button to navigate to earlier year at (464, 400) on iframe >> nth=0 >> internal:control=enter-frame >> span:text('Prev')
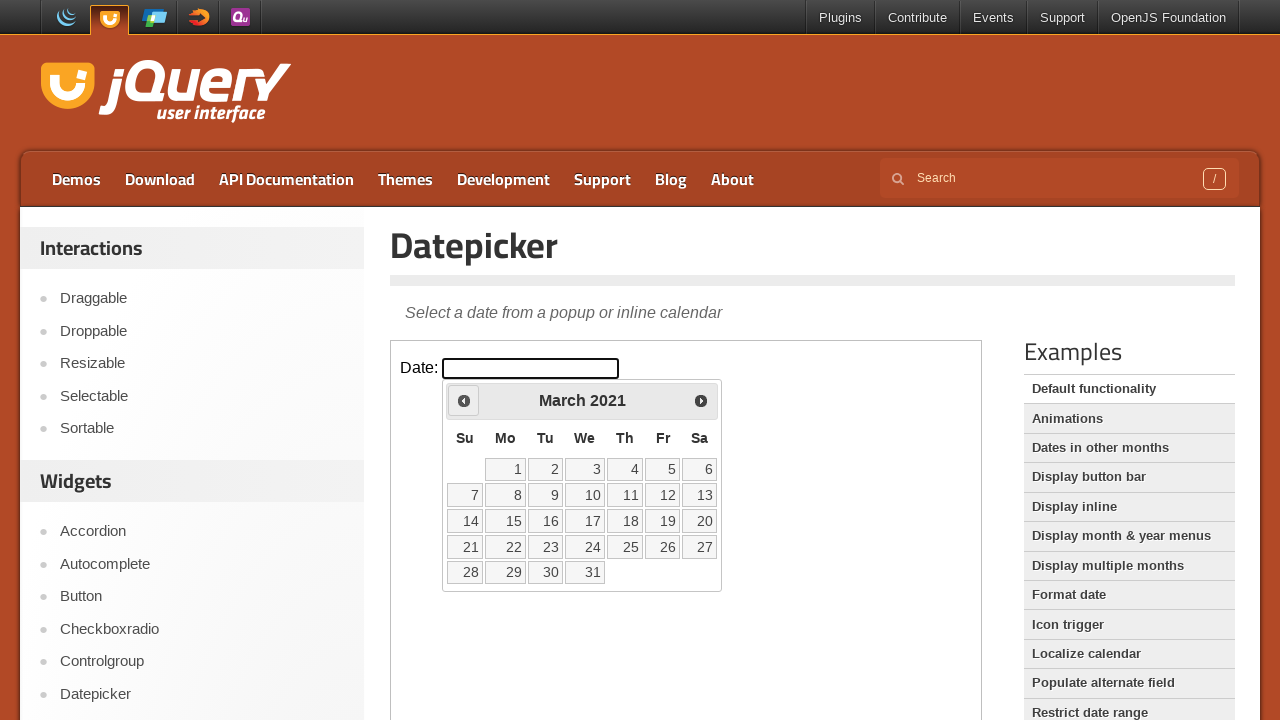

Retrieved updated year from calendar: 2021
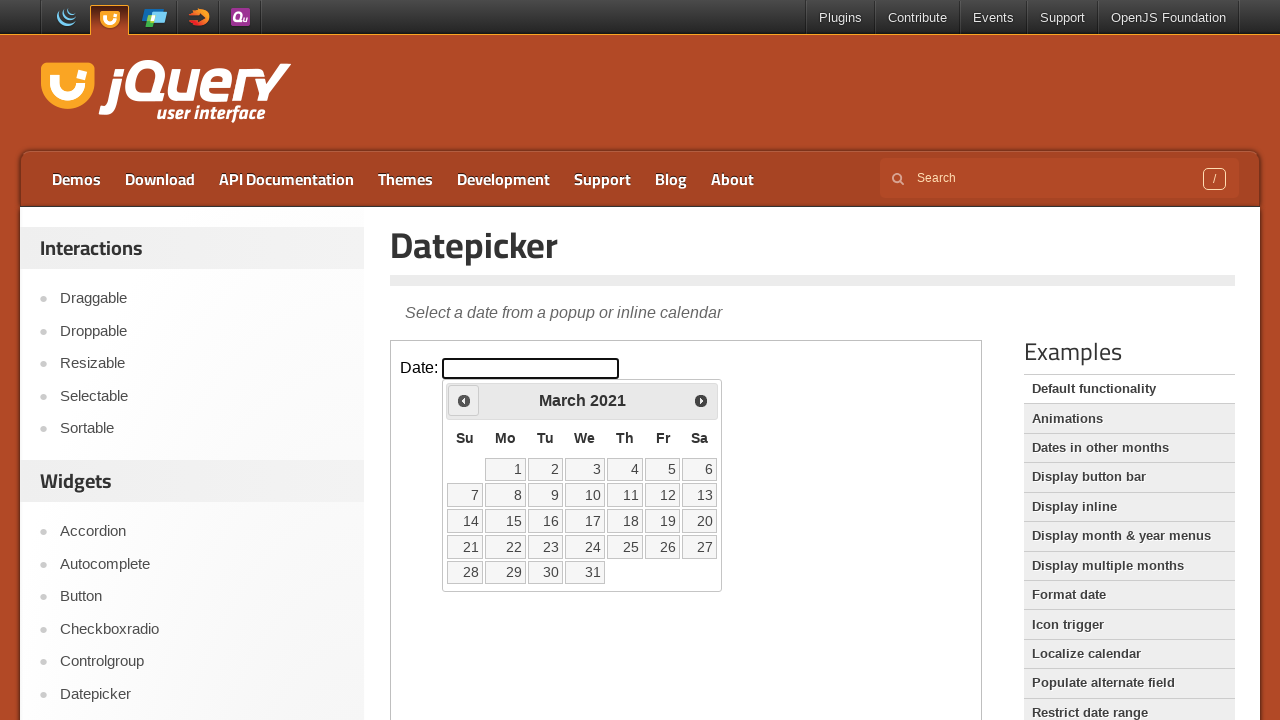

Clicked Previous button to navigate to earlier year at (464, 400) on iframe >> nth=0 >> internal:control=enter-frame >> span:text('Prev')
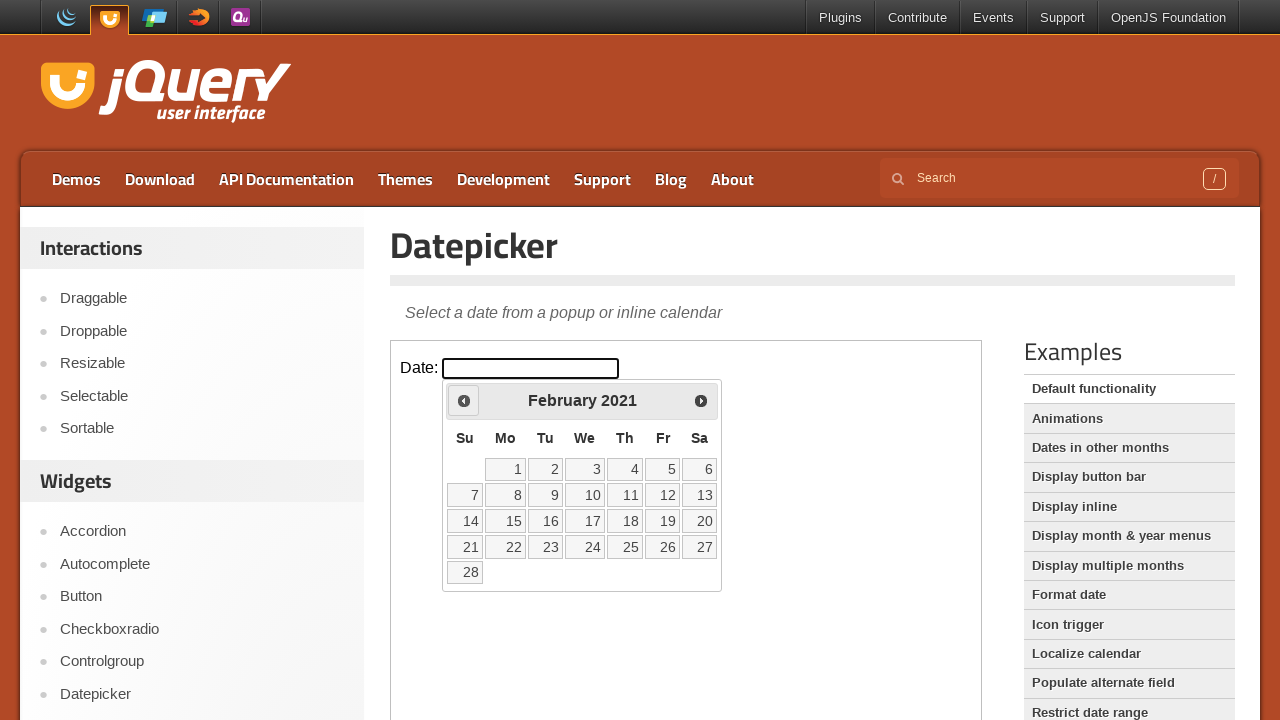

Retrieved updated year from calendar: 2021
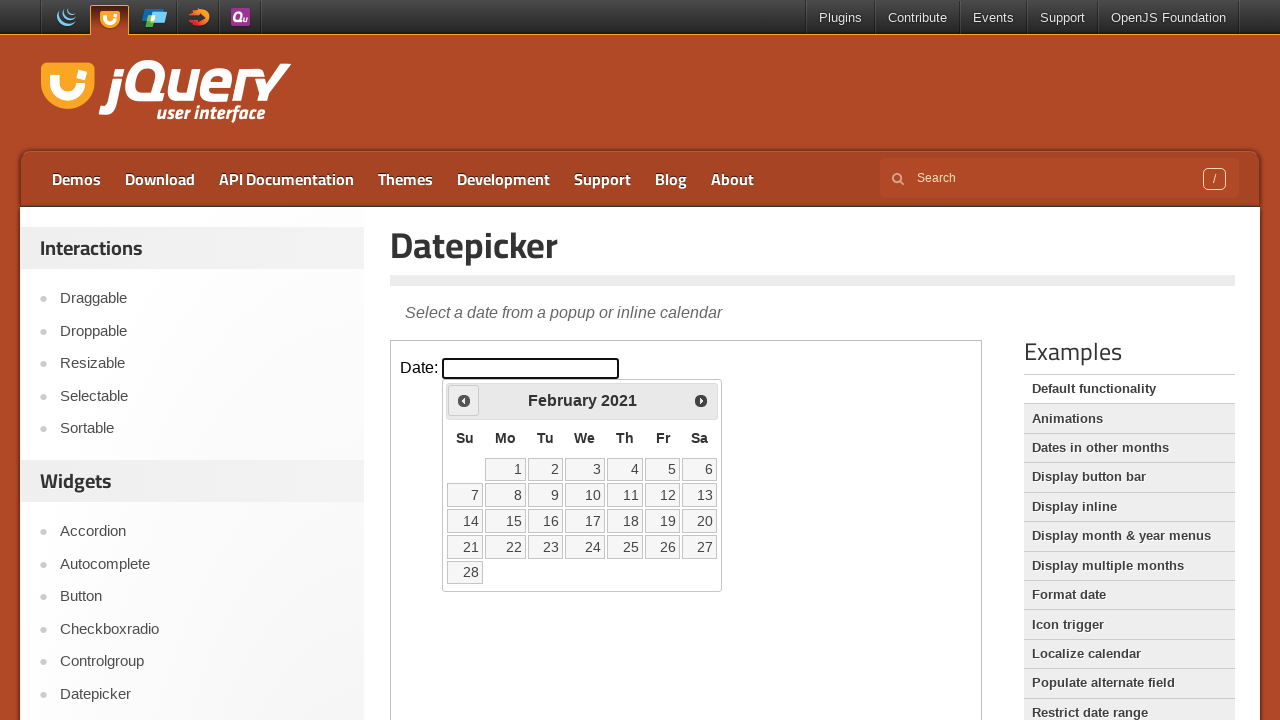

Clicked Previous button to navigate to earlier year at (464, 400) on iframe >> nth=0 >> internal:control=enter-frame >> span:text('Prev')
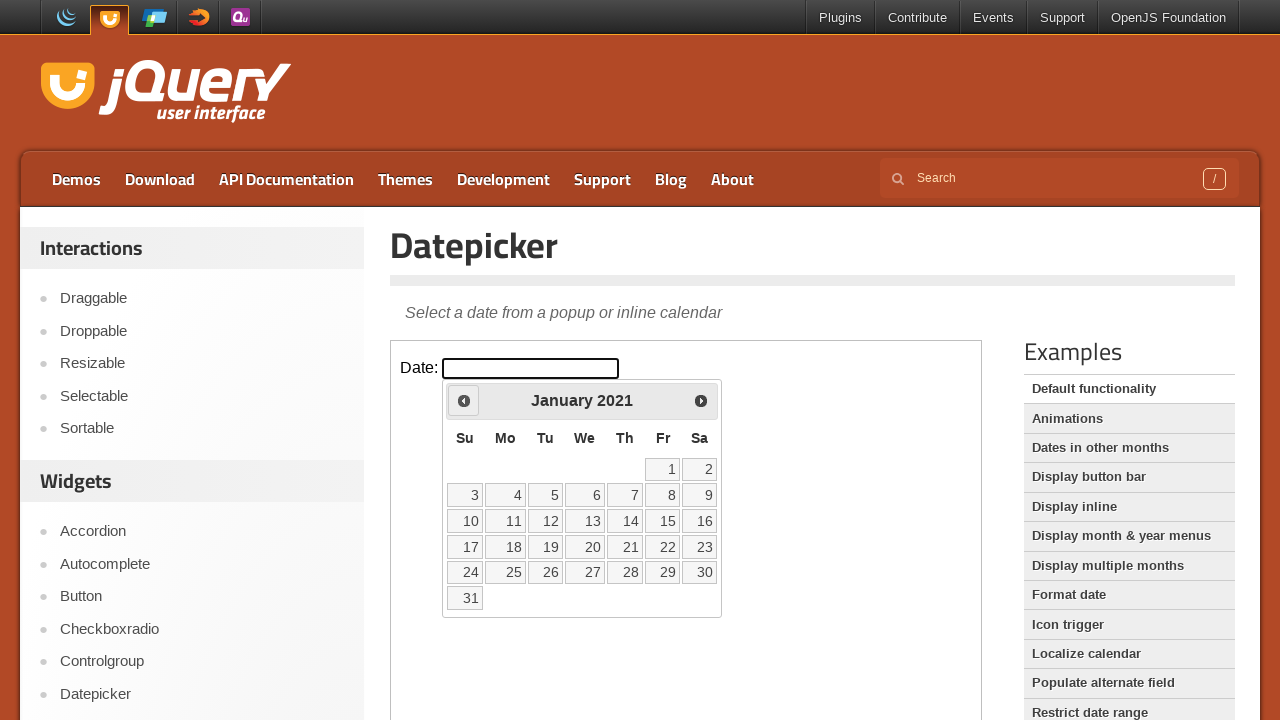

Retrieved updated year from calendar: 2021
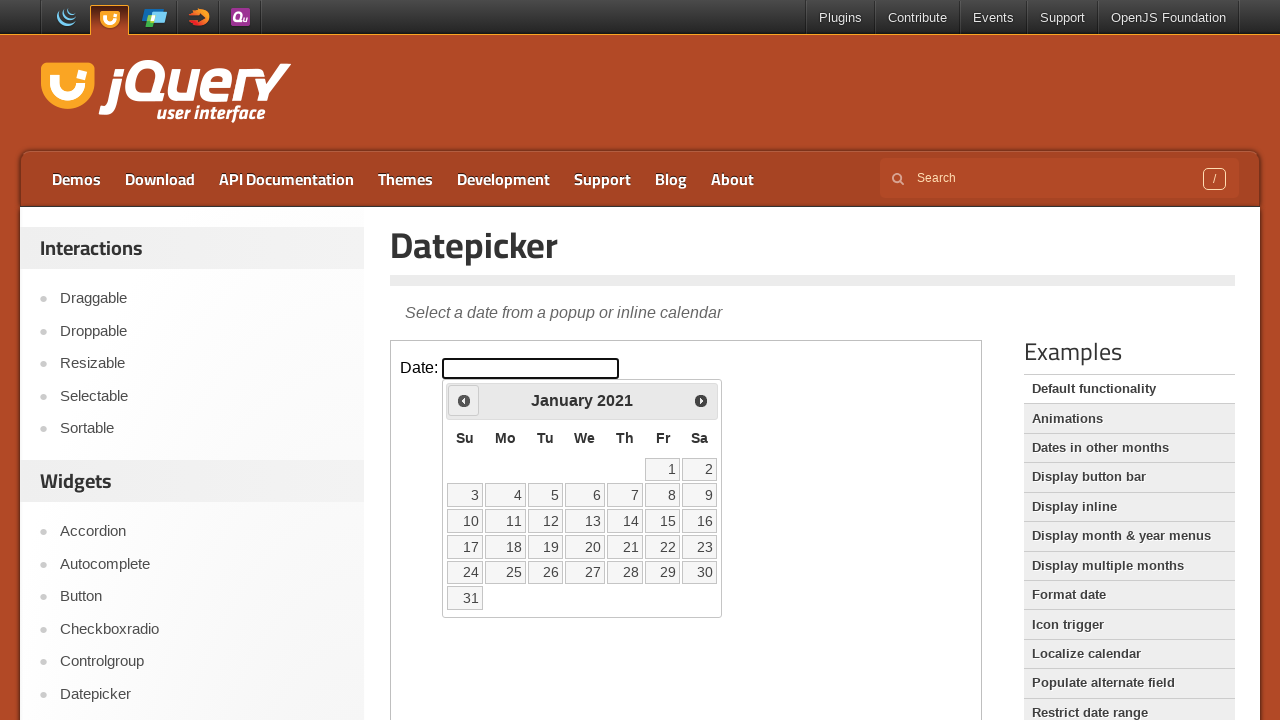

Clicked Previous button to navigate to earlier year at (464, 400) on iframe >> nth=0 >> internal:control=enter-frame >> span:text('Prev')
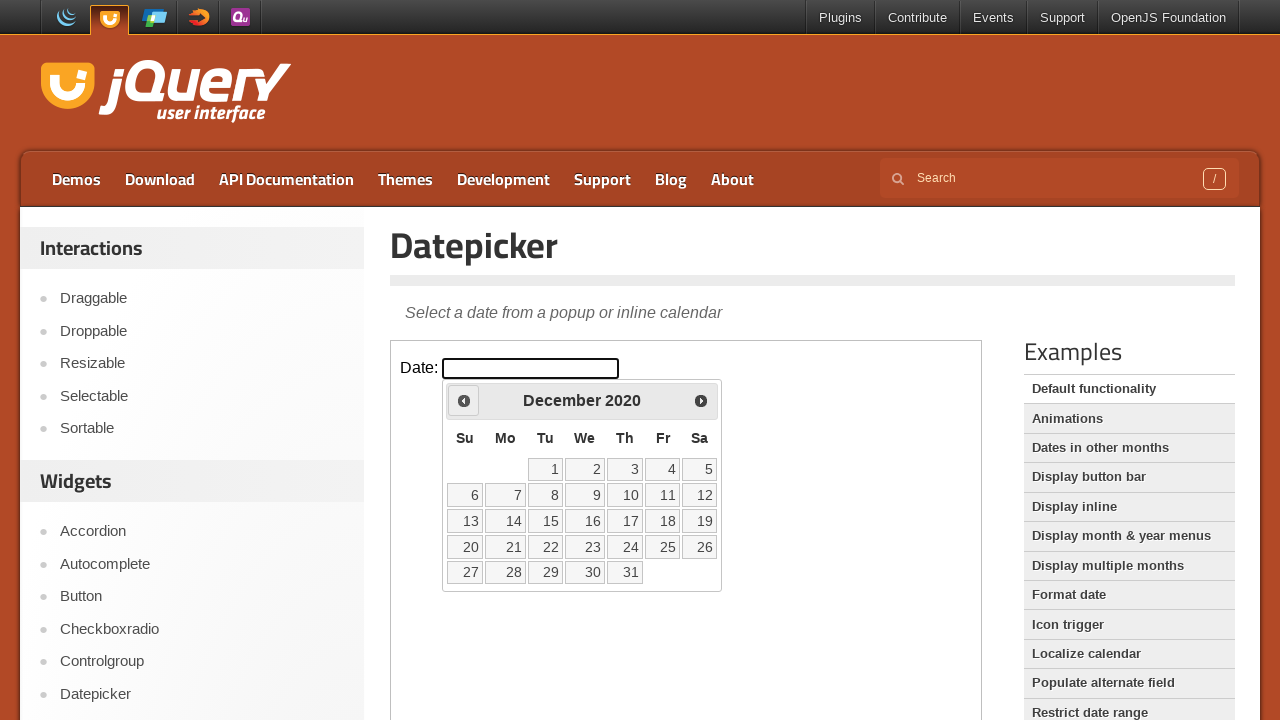

Retrieved updated year from calendar: 2020
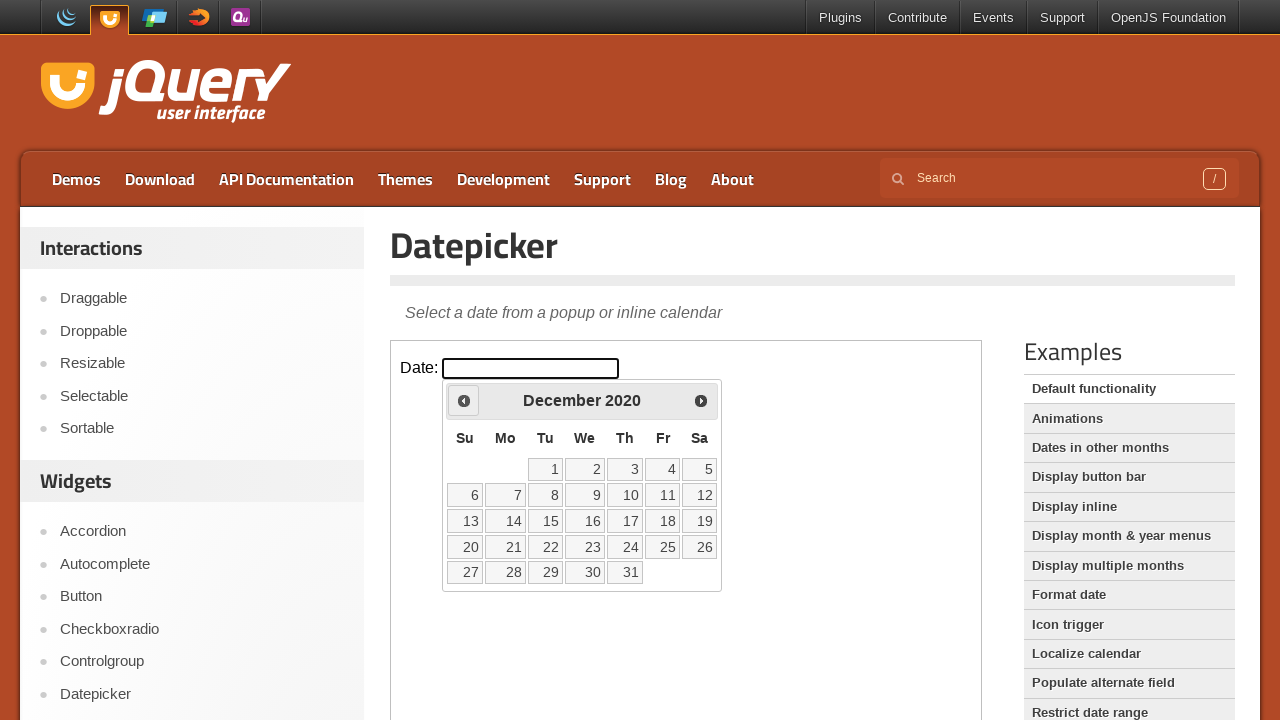

Clicked Previous button to navigate to earlier year at (464, 400) on iframe >> nth=0 >> internal:control=enter-frame >> span:text('Prev')
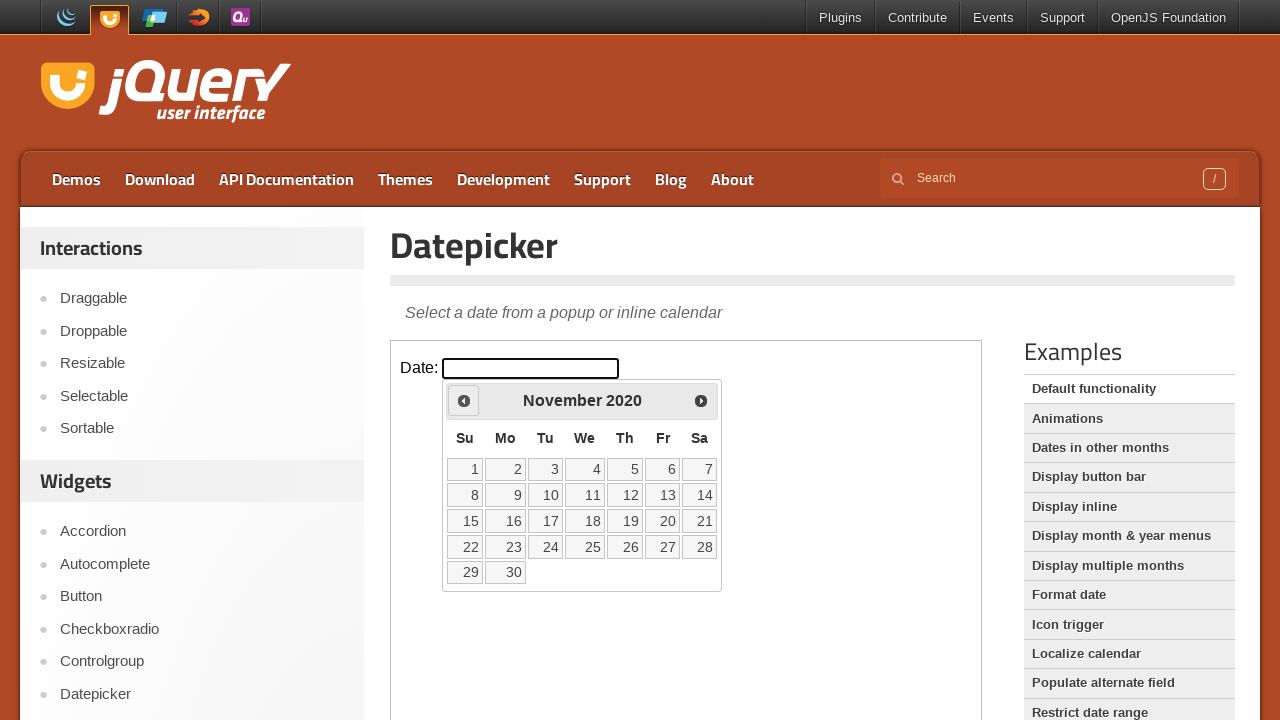

Retrieved updated year from calendar: 2020
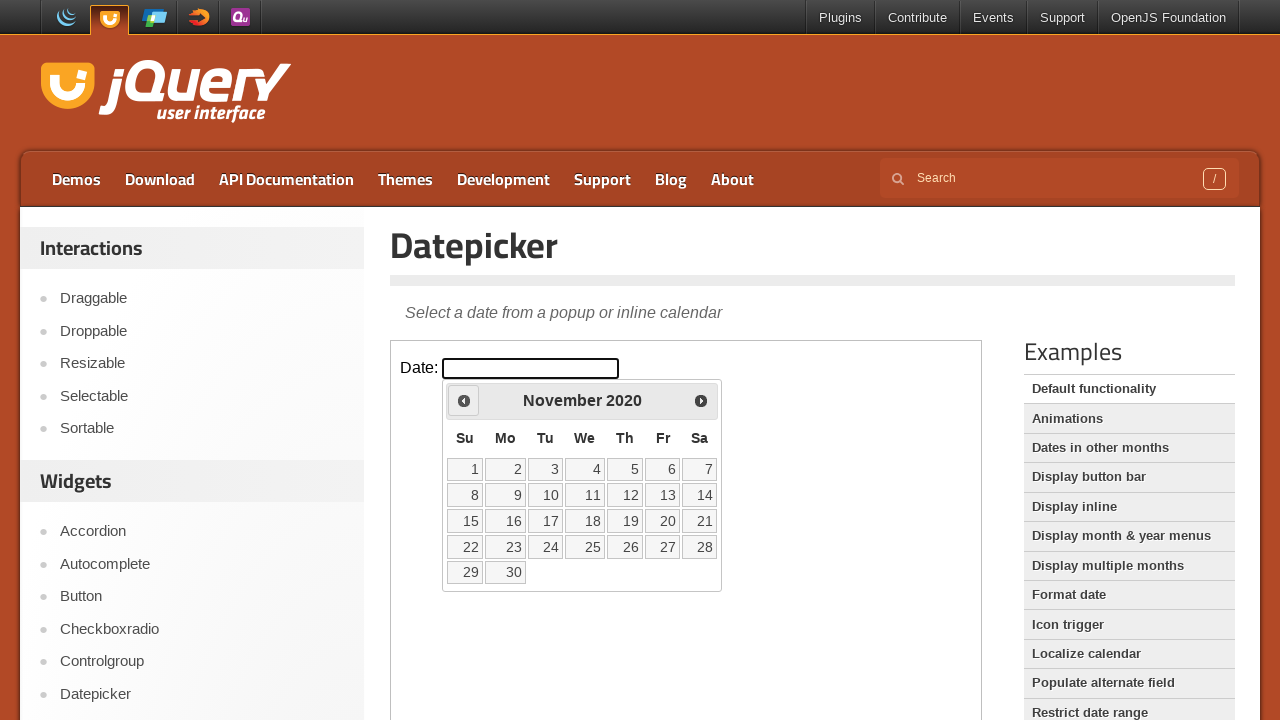

Clicked Previous button to navigate to earlier year at (464, 400) on iframe >> nth=0 >> internal:control=enter-frame >> span:text('Prev')
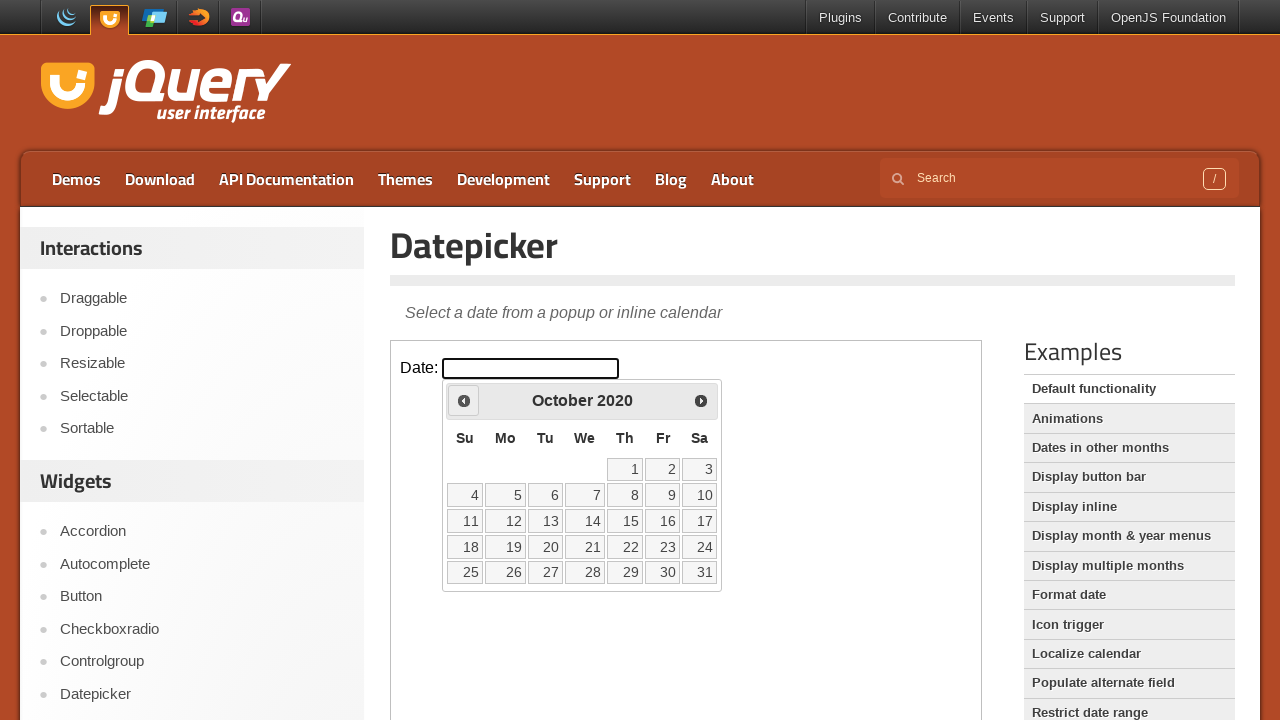

Retrieved updated year from calendar: 2020
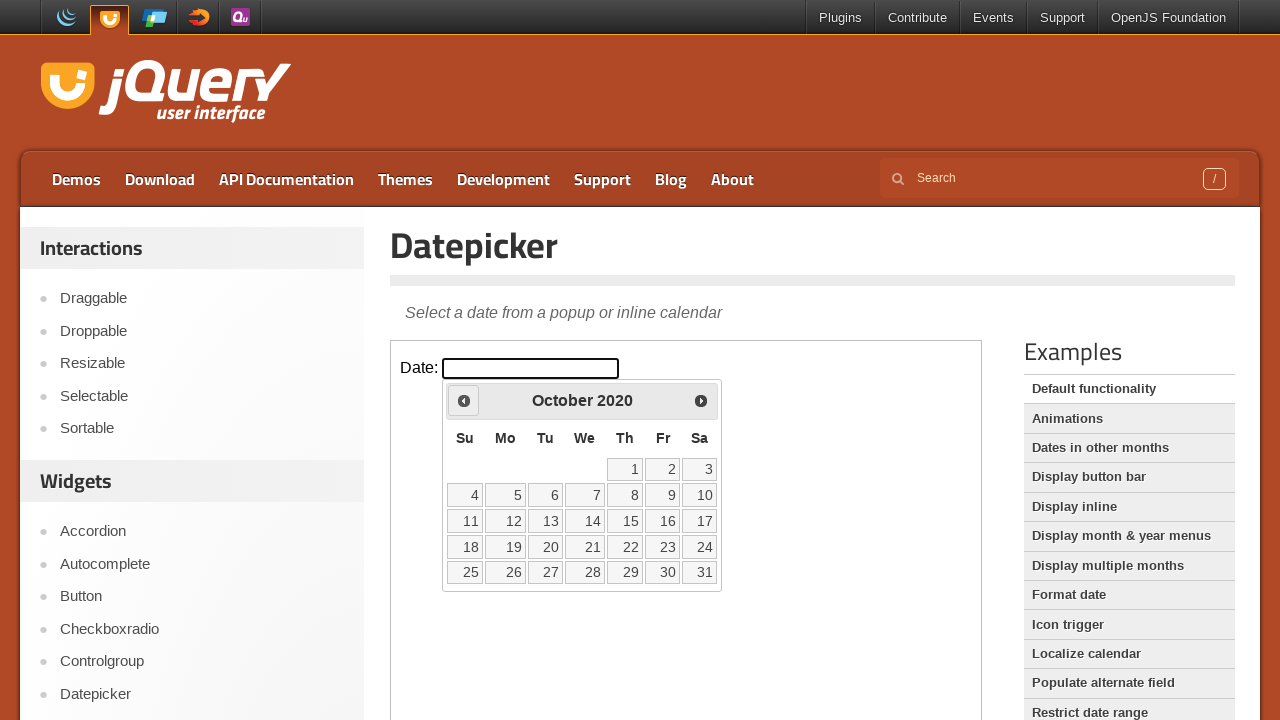

Clicked Previous button to navigate to earlier year at (464, 400) on iframe >> nth=0 >> internal:control=enter-frame >> span:text('Prev')
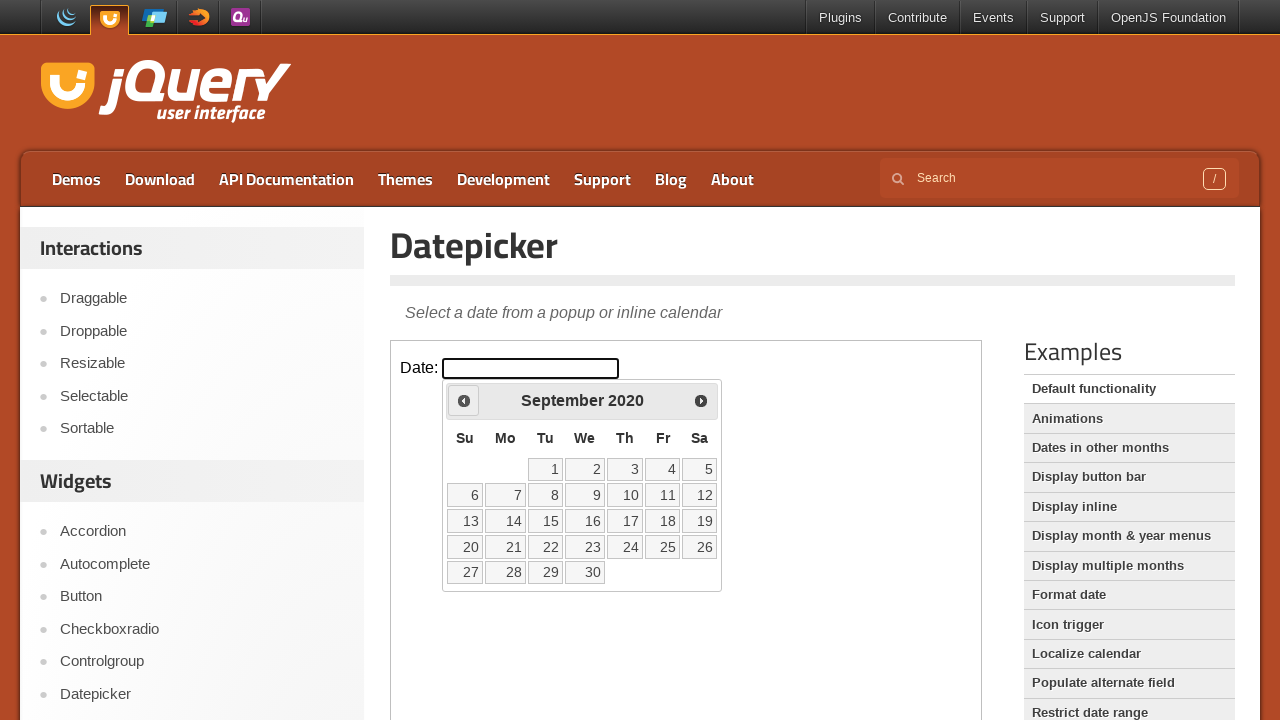

Retrieved updated year from calendar: 2020
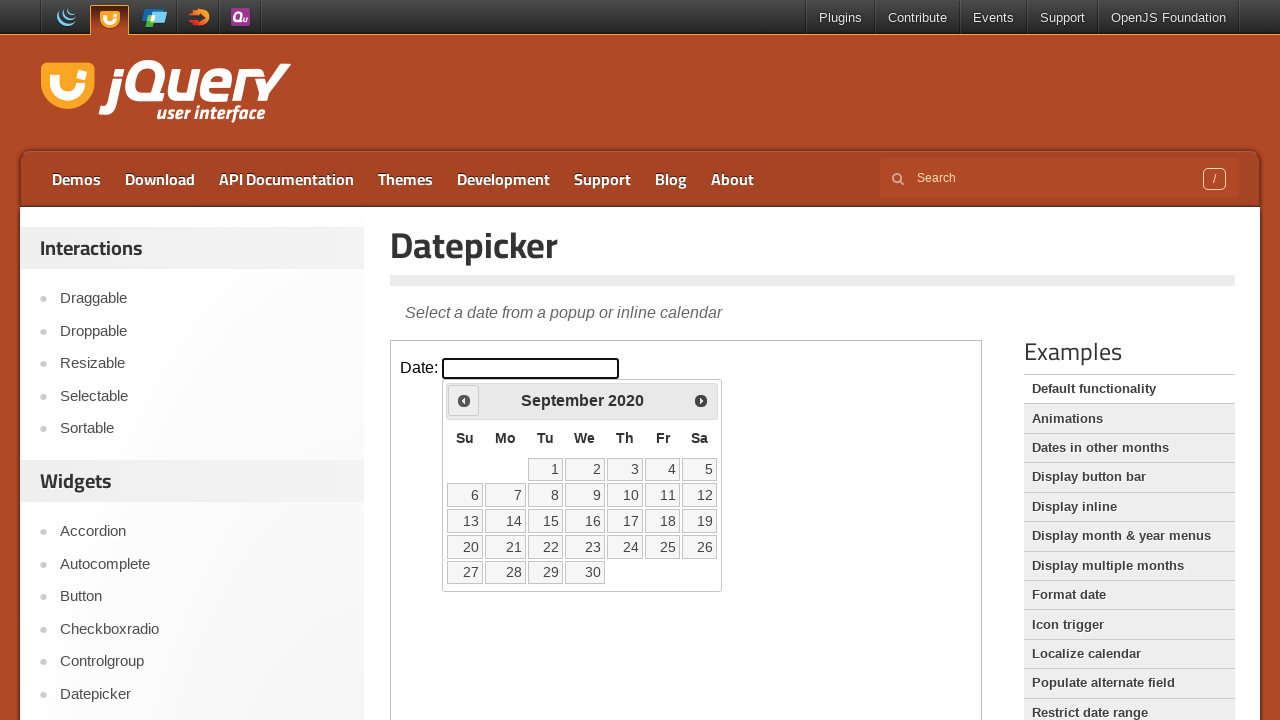

Clicked Previous button to navigate to earlier year at (464, 400) on iframe >> nth=0 >> internal:control=enter-frame >> span:text('Prev')
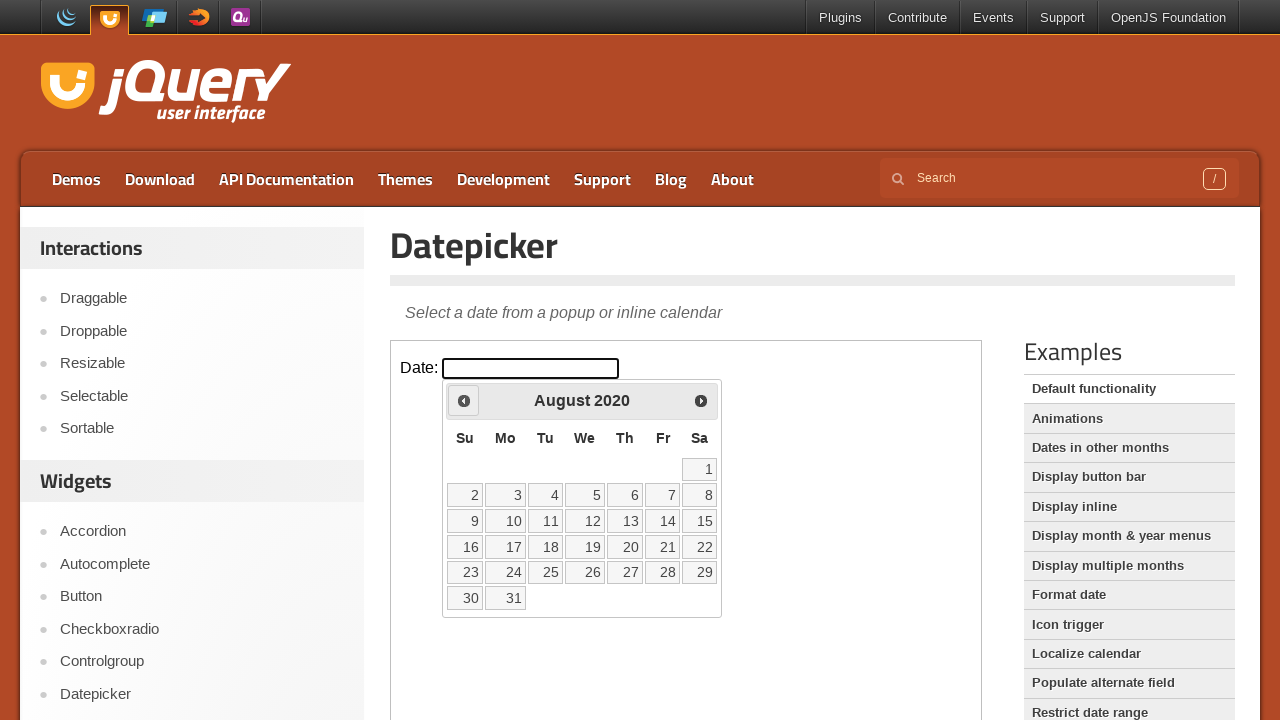

Retrieved updated year from calendar: 2020
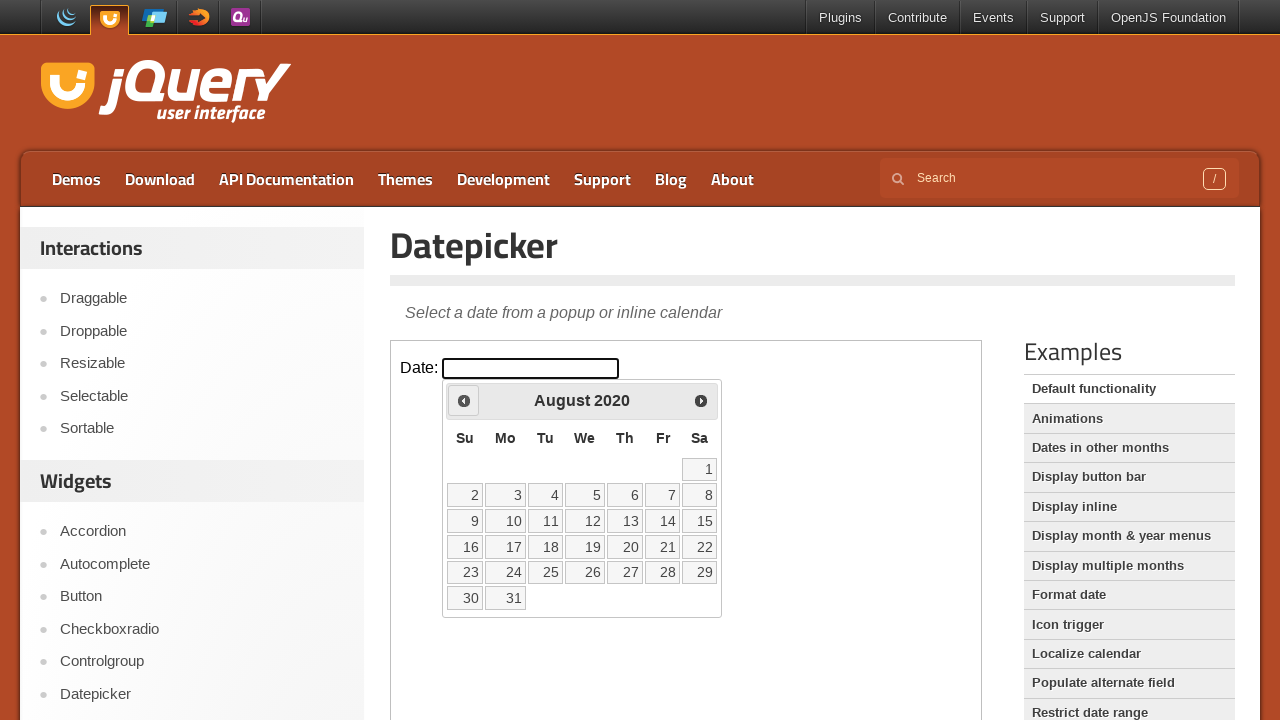

Clicked Previous button to navigate to earlier year at (464, 400) on iframe >> nth=0 >> internal:control=enter-frame >> span:text('Prev')
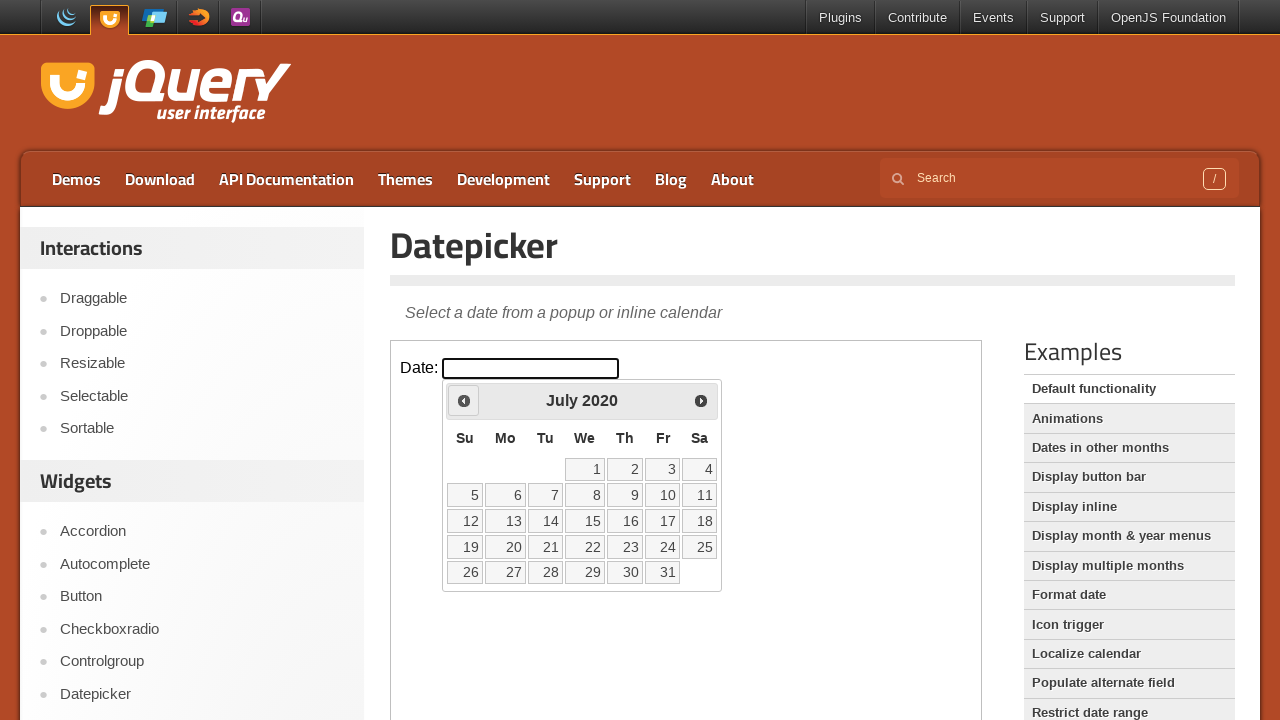

Retrieved updated year from calendar: 2020
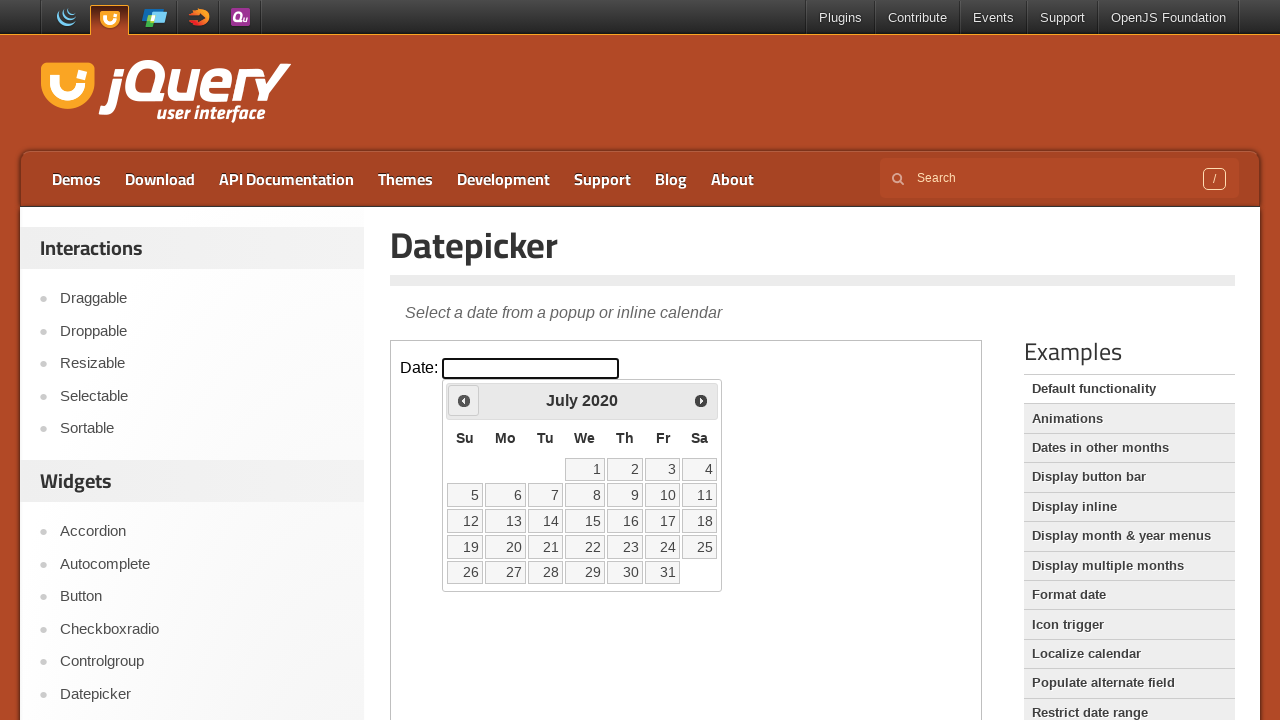

Clicked Previous button to navigate to earlier year at (464, 400) on iframe >> nth=0 >> internal:control=enter-frame >> span:text('Prev')
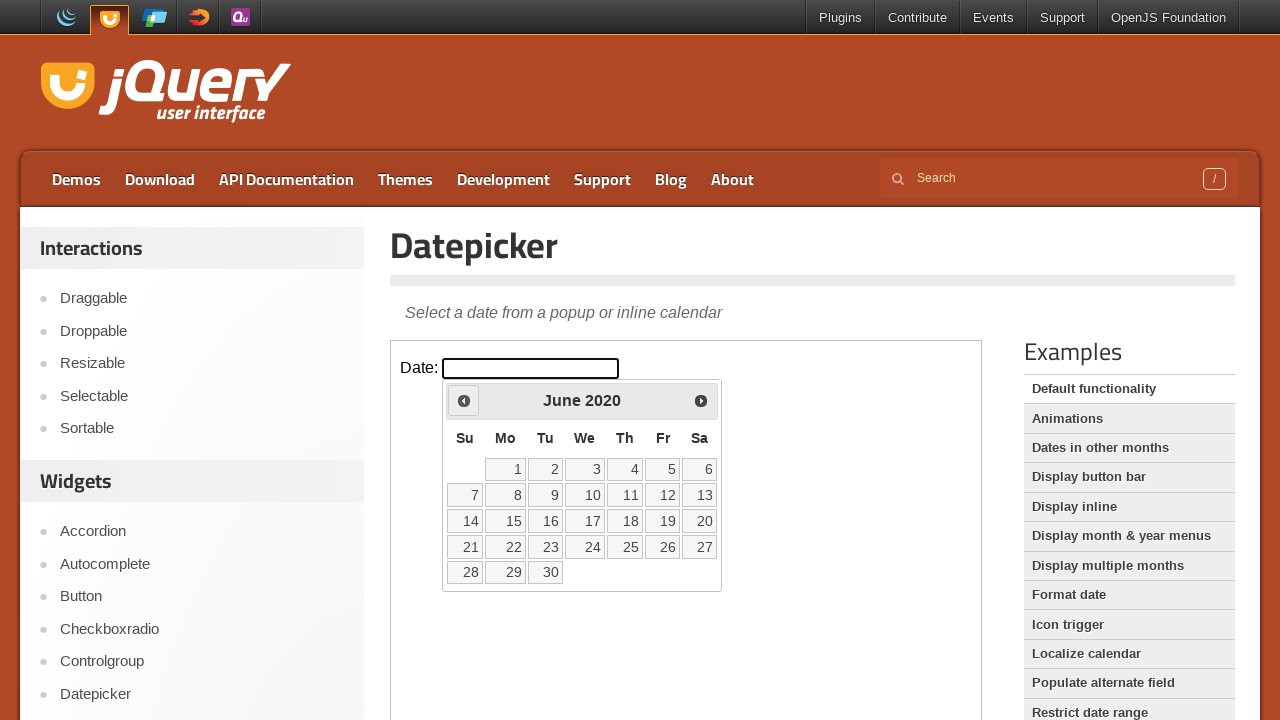

Retrieved updated year from calendar: 2020
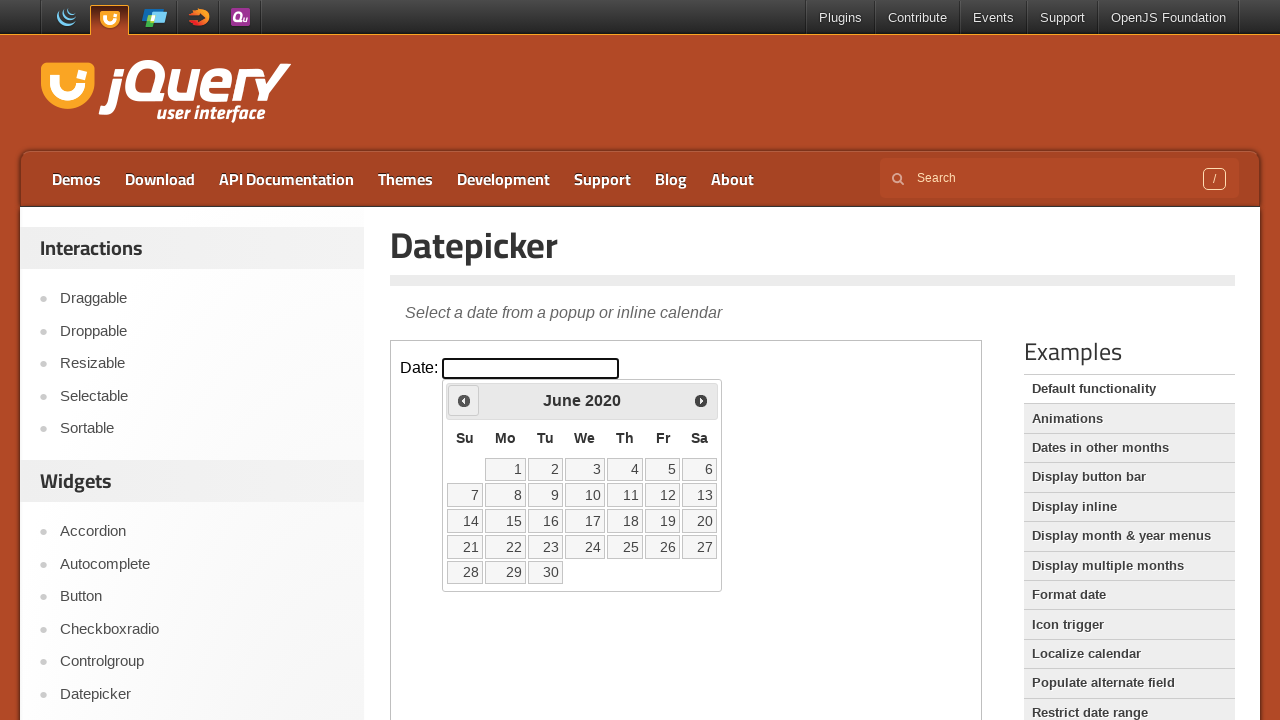

Clicked Previous button to navigate to earlier year at (464, 400) on iframe >> nth=0 >> internal:control=enter-frame >> span:text('Prev')
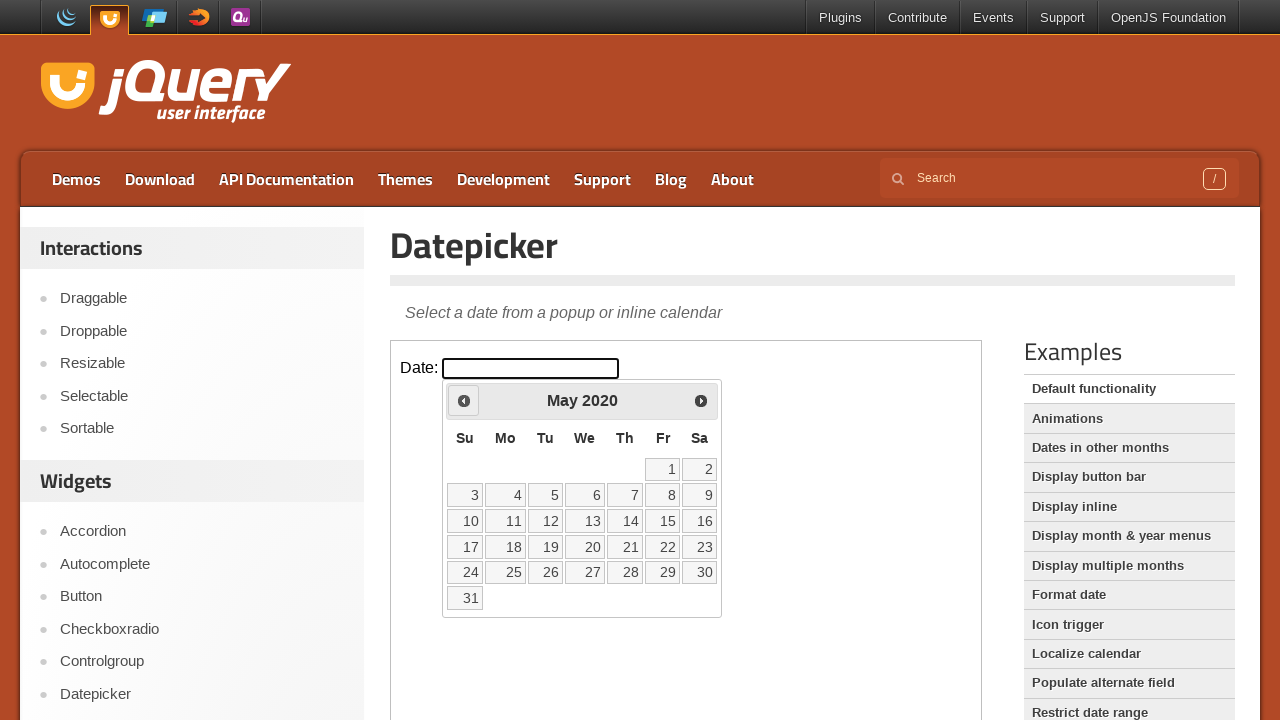

Retrieved updated year from calendar: 2020
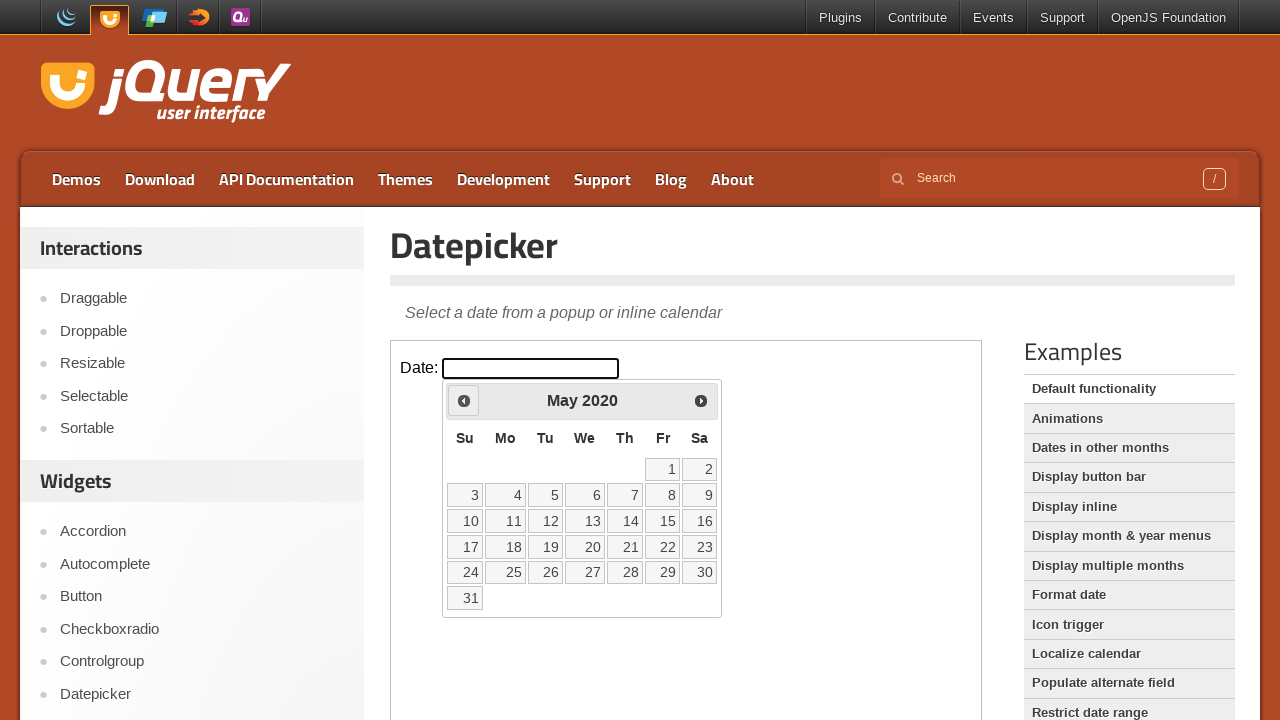

Clicked Previous button to navigate to earlier year at (464, 400) on iframe >> nth=0 >> internal:control=enter-frame >> span:text('Prev')
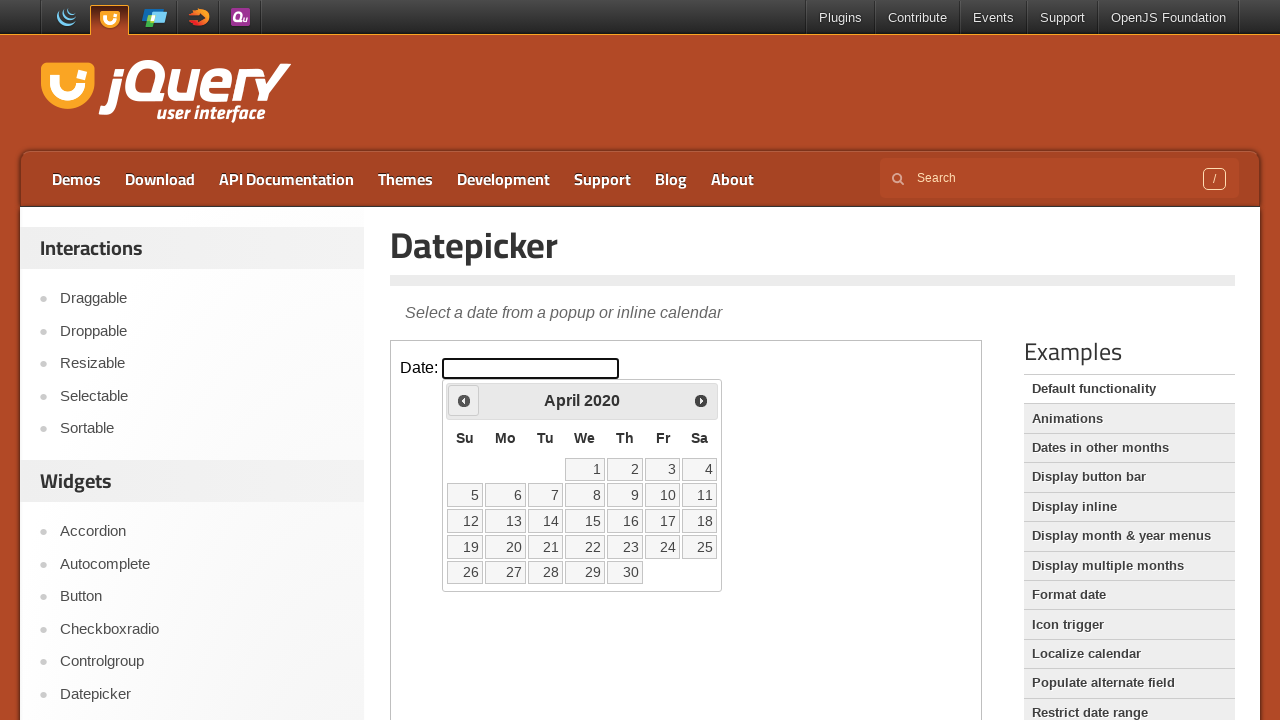

Retrieved updated year from calendar: 2020
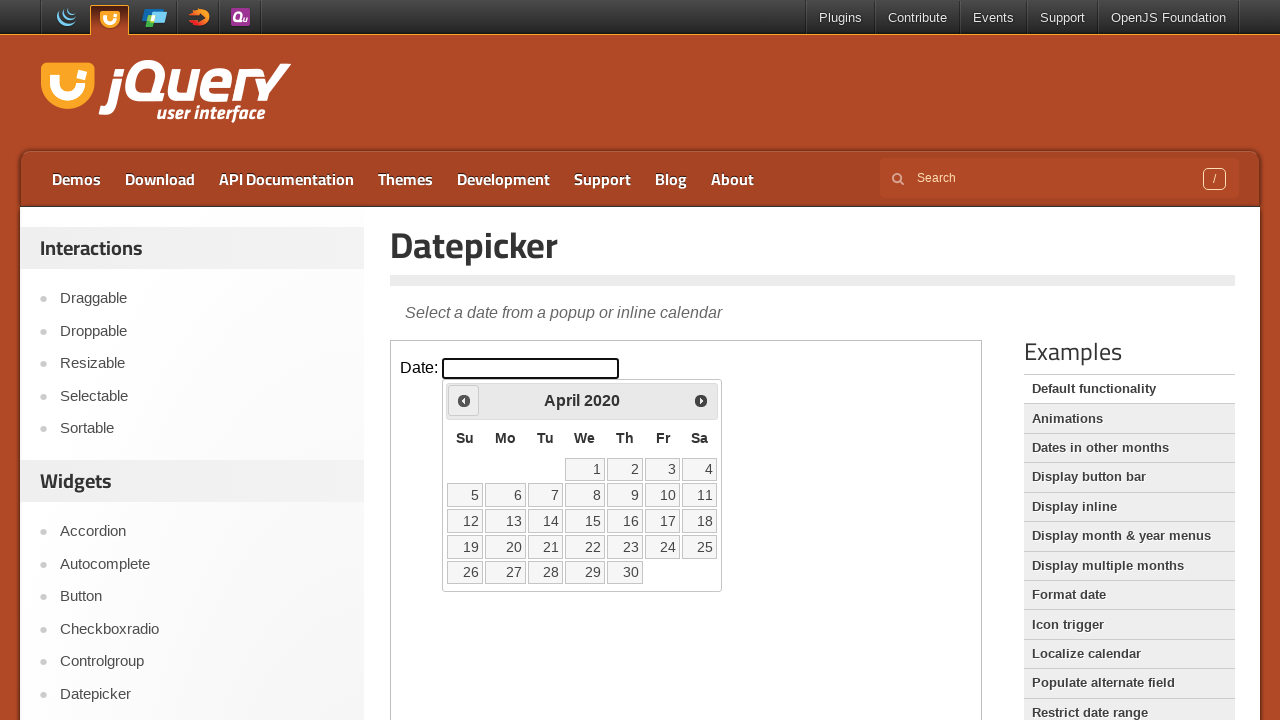

Clicked Previous button to navigate to earlier year at (464, 400) on iframe >> nth=0 >> internal:control=enter-frame >> span:text('Prev')
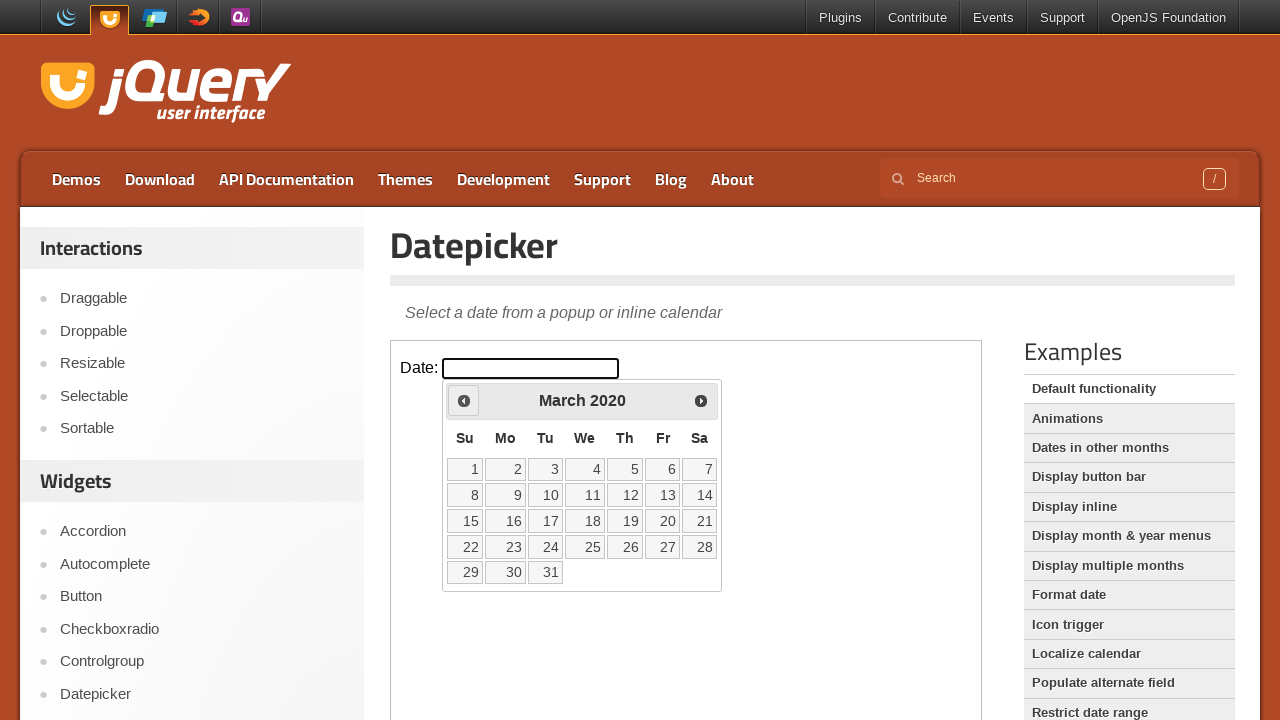

Retrieved updated year from calendar: 2020
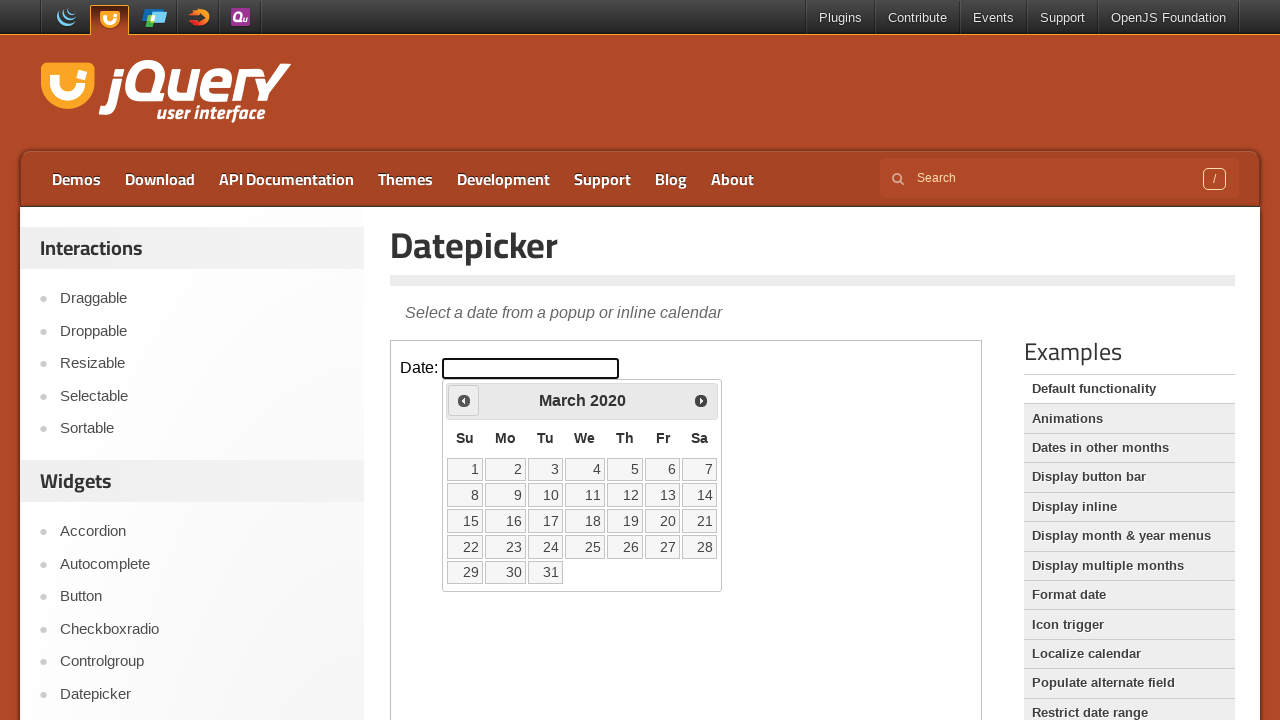

Clicked Previous button to navigate to earlier year at (464, 400) on iframe >> nth=0 >> internal:control=enter-frame >> span:text('Prev')
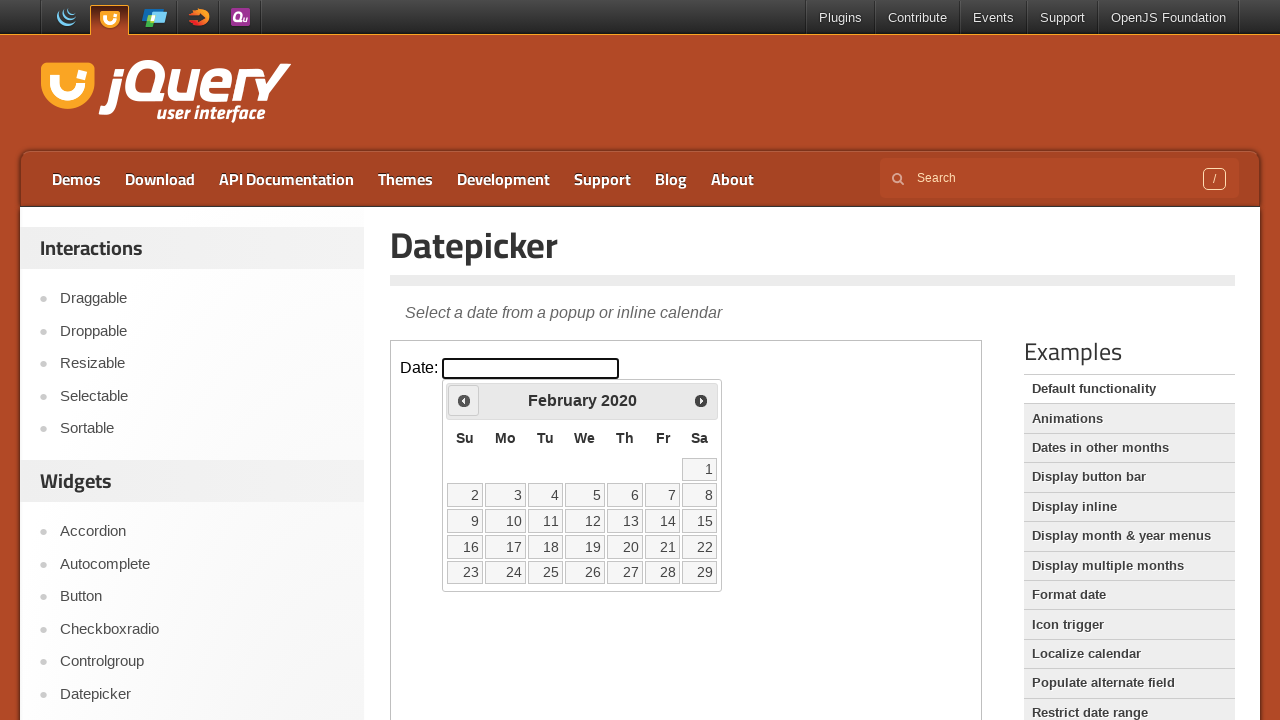

Retrieved updated year from calendar: 2020
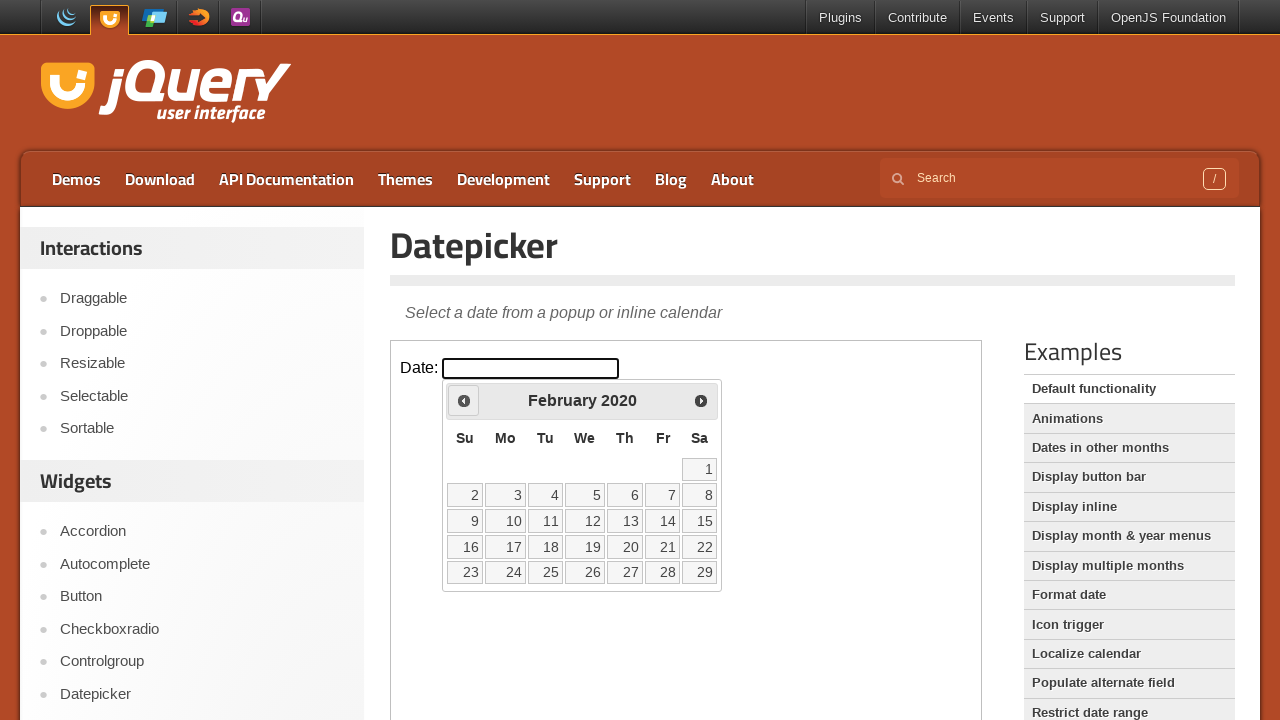

Clicked Previous button to navigate to earlier year at (464, 400) on iframe >> nth=0 >> internal:control=enter-frame >> span:text('Prev')
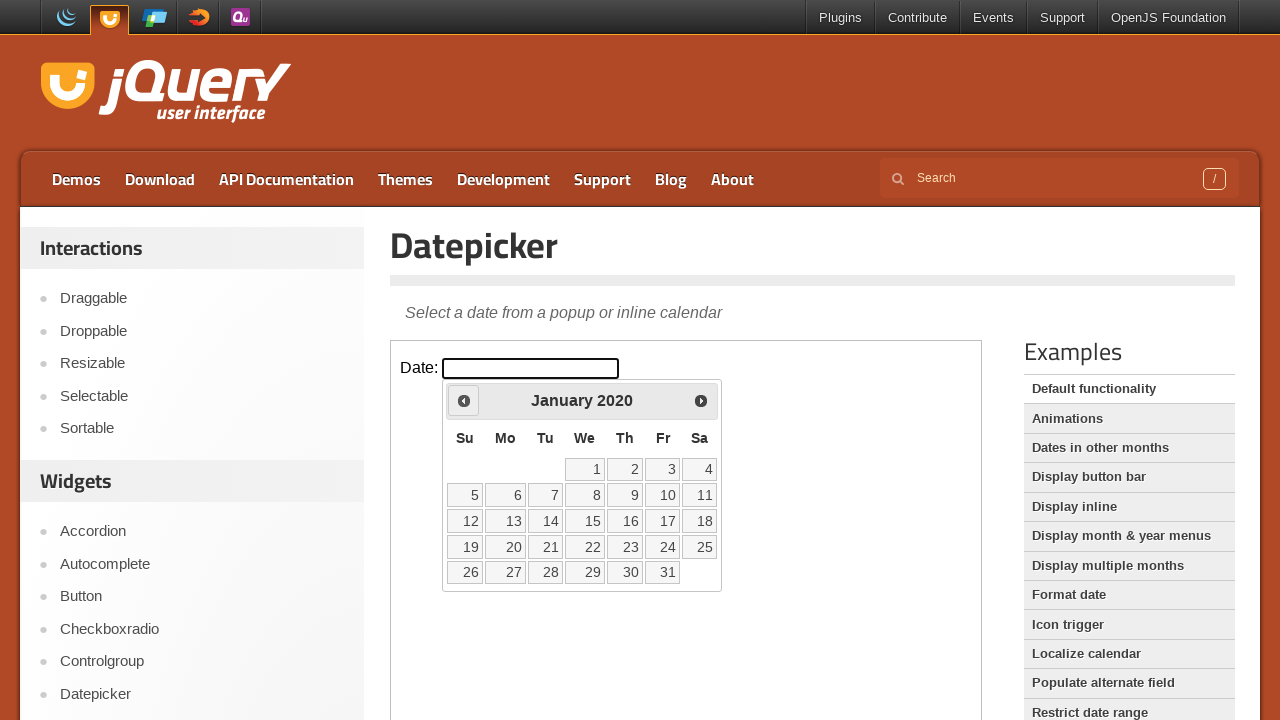

Retrieved updated year from calendar: 2020
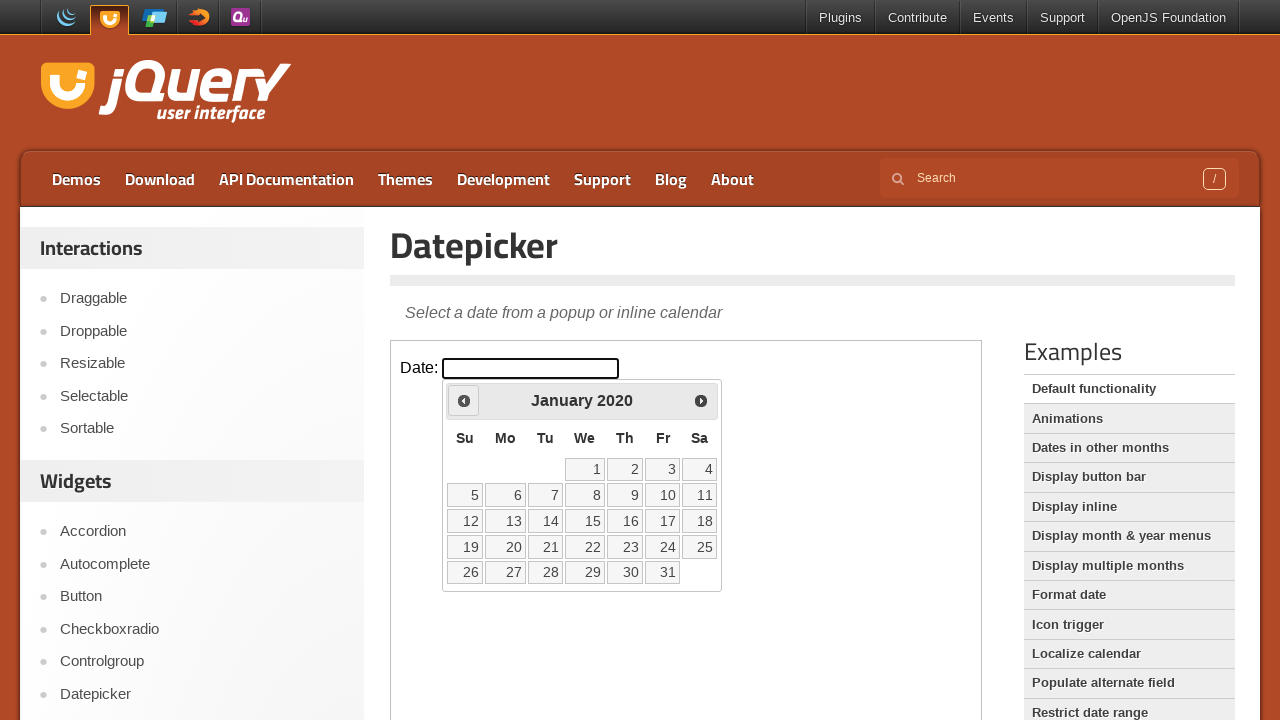

Clicked Previous button to navigate to earlier year at (464, 400) on iframe >> nth=0 >> internal:control=enter-frame >> span:text('Prev')
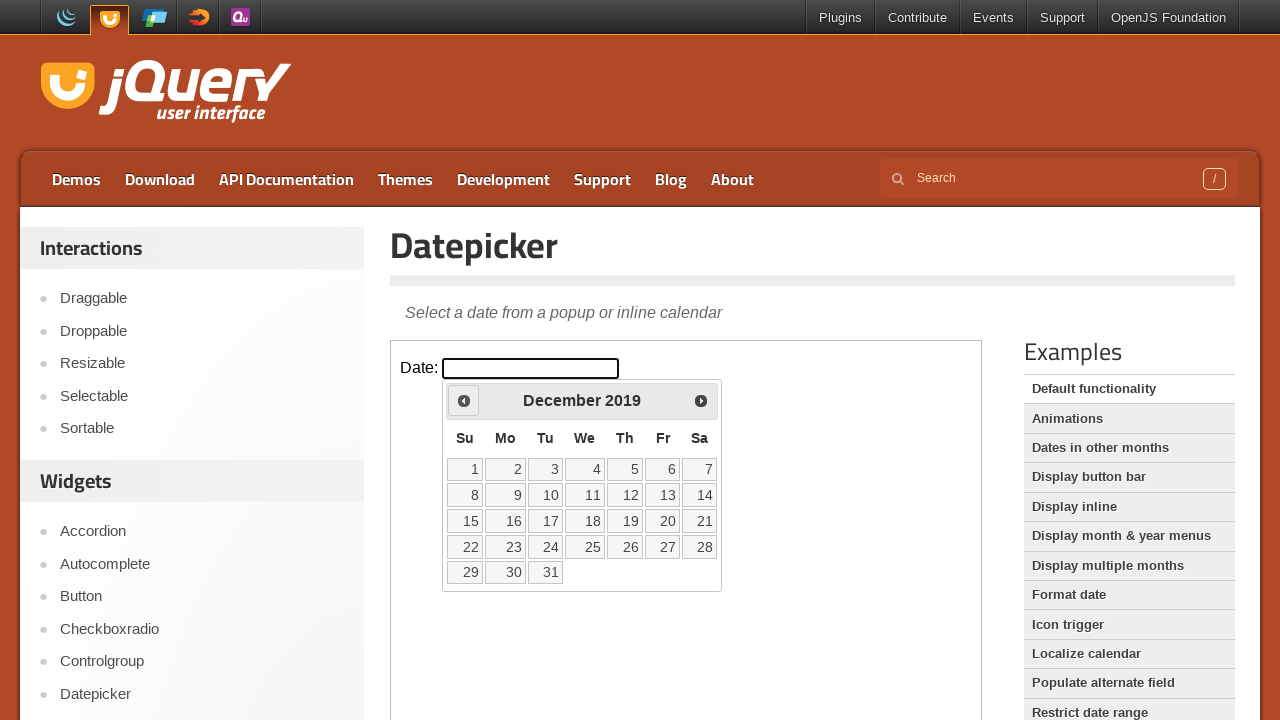

Retrieved updated year from calendar: 2019
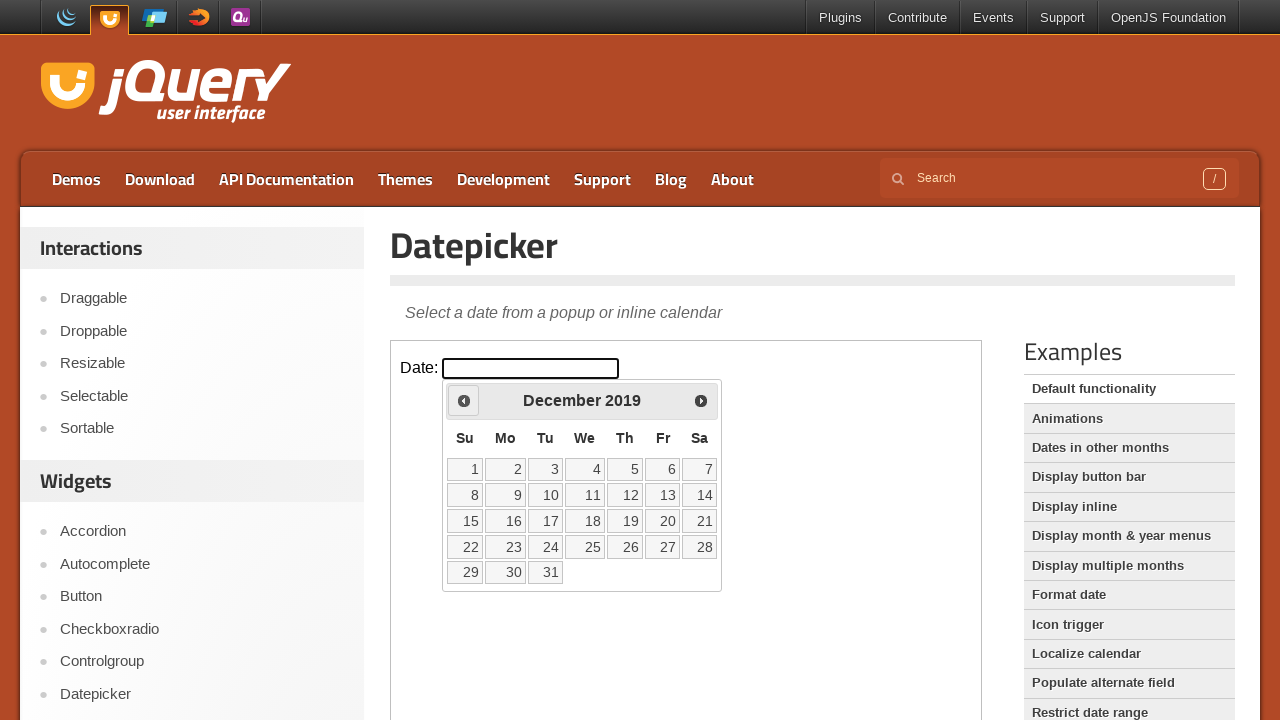

Retrieved current month from calendar: December
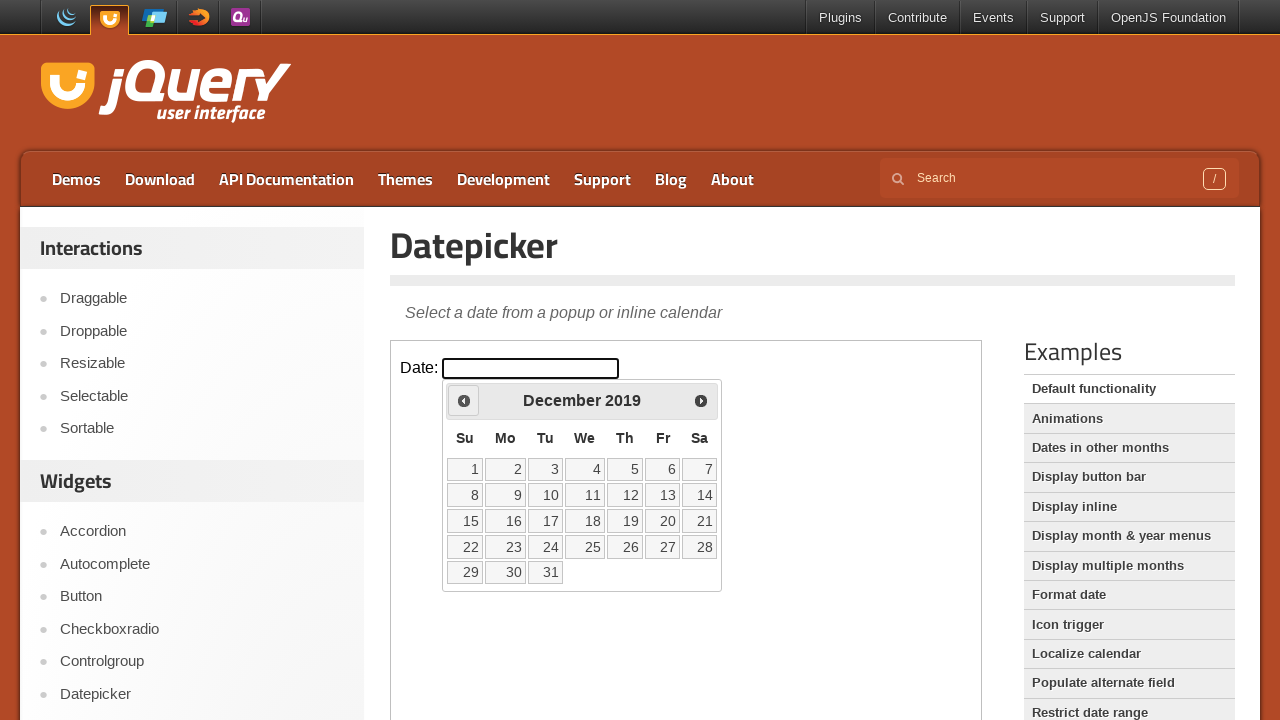

Clicked Previous button to navigate from December backwards to August at (464, 400) on iframe >> nth=0 >> internal:control=enter-frame >> span:text('Prev')
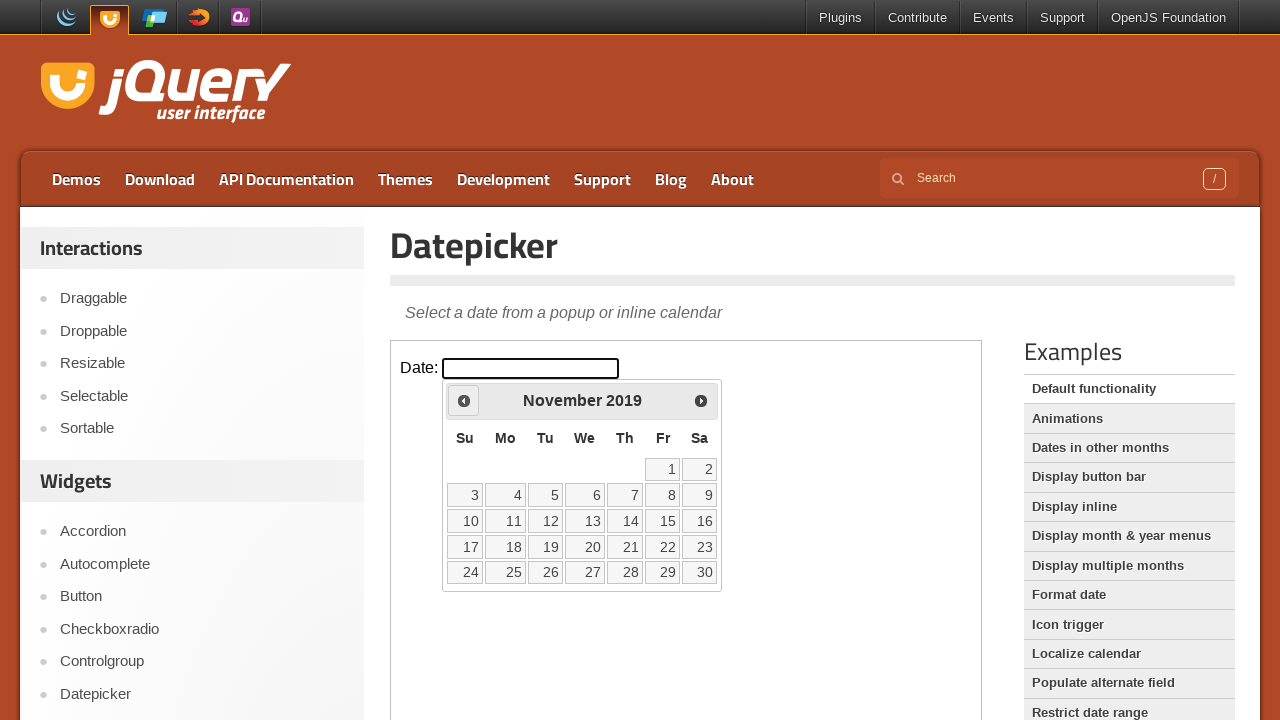

Retrieved updated month from calendar: November
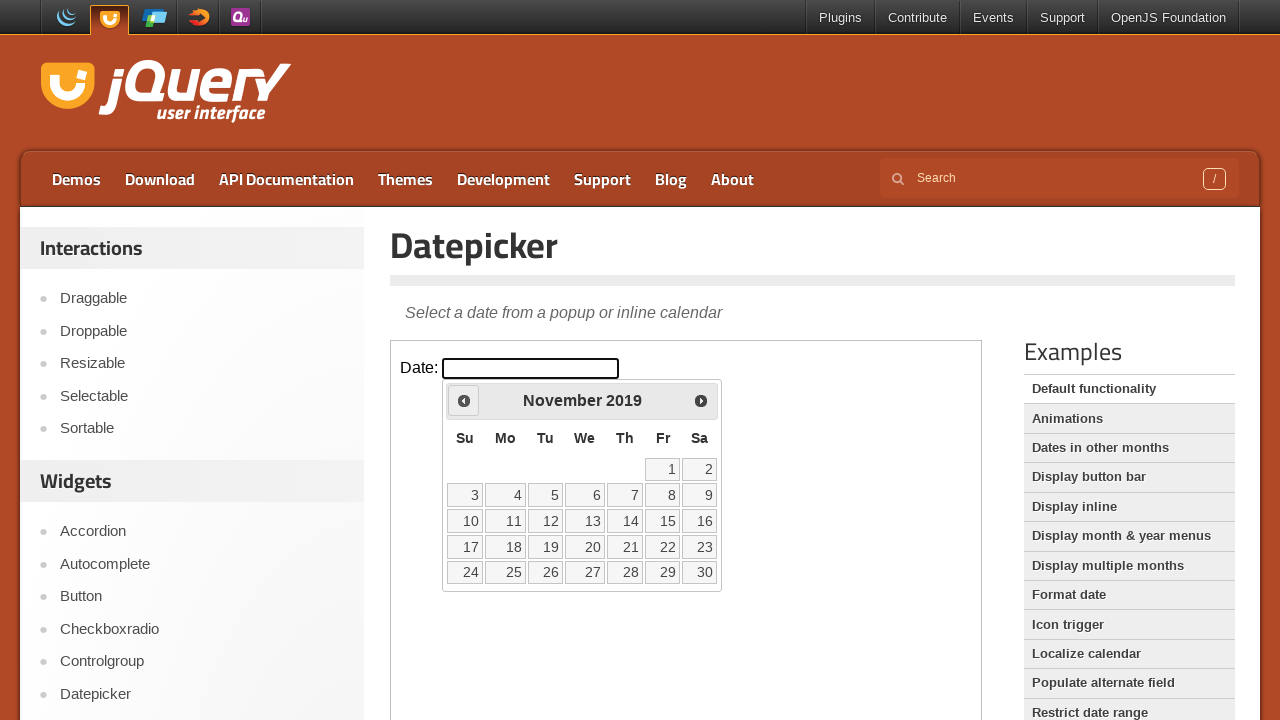

Clicked Previous button to navigate from November backwards to August at (464, 400) on iframe >> nth=0 >> internal:control=enter-frame >> span:text('Prev')
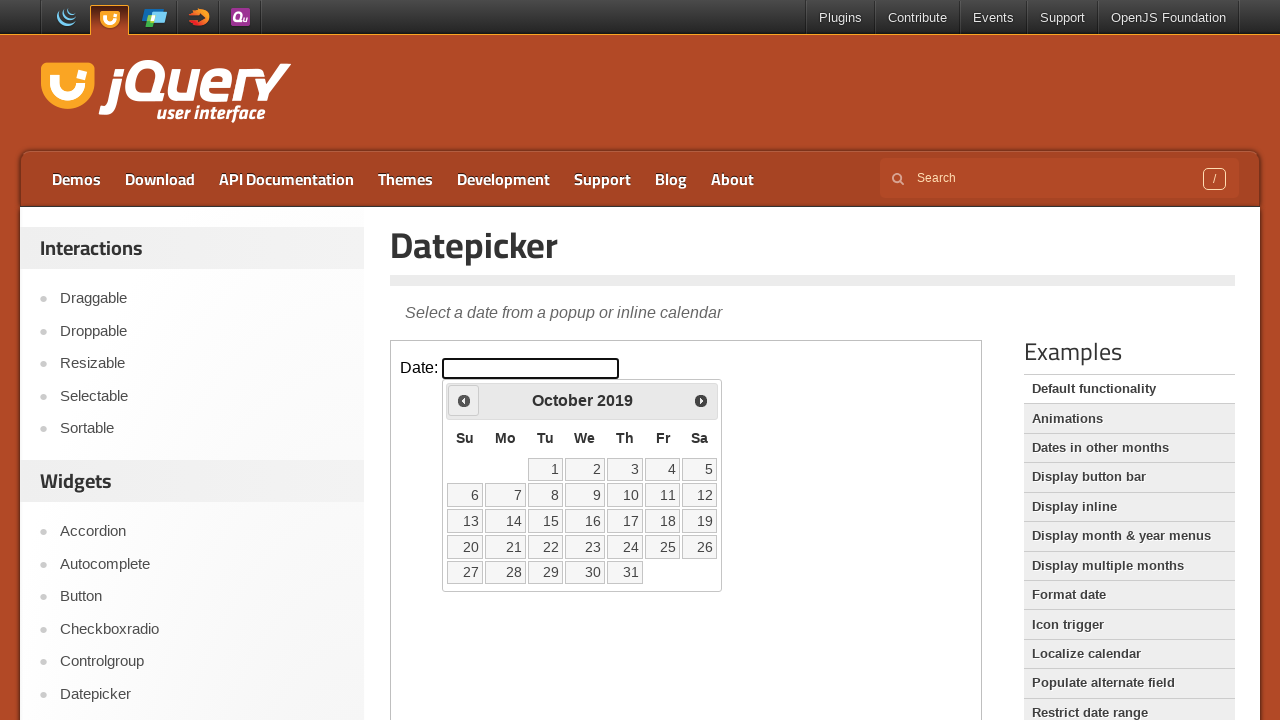

Retrieved updated month from calendar: October
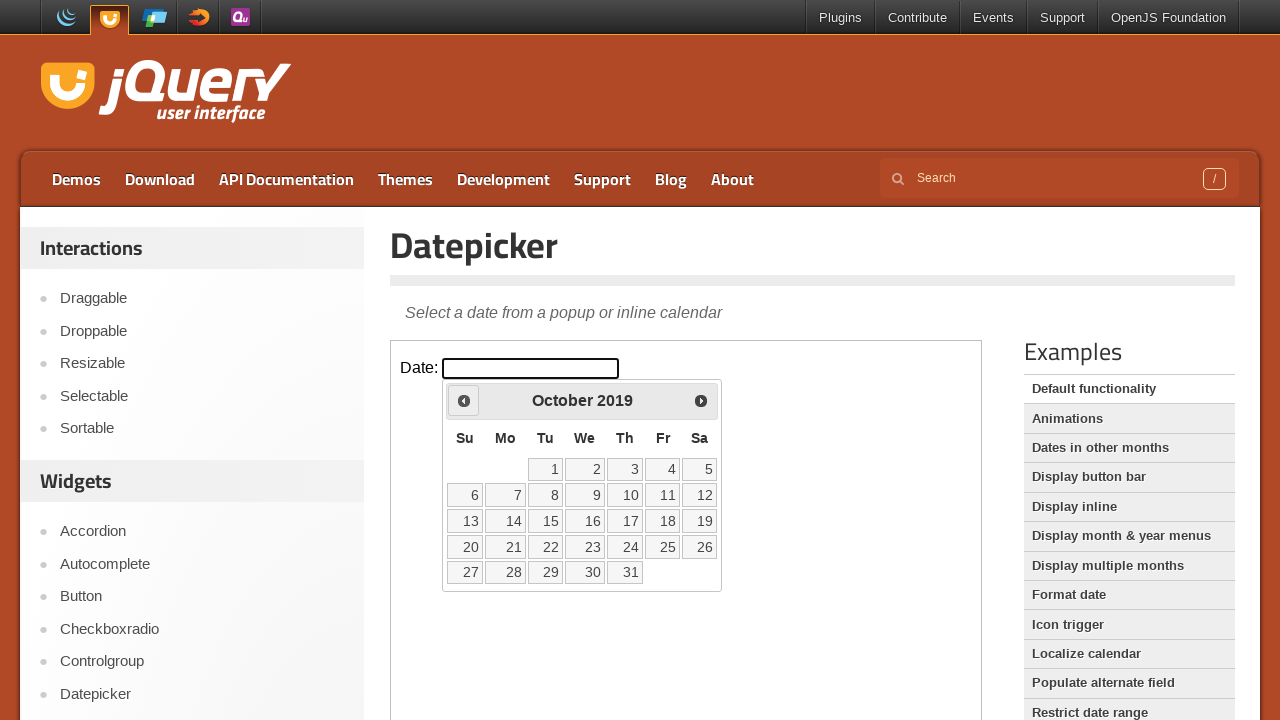

Clicked Previous button to navigate from October backwards to August at (464, 400) on iframe >> nth=0 >> internal:control=enter-frame >> span:text('Prev')
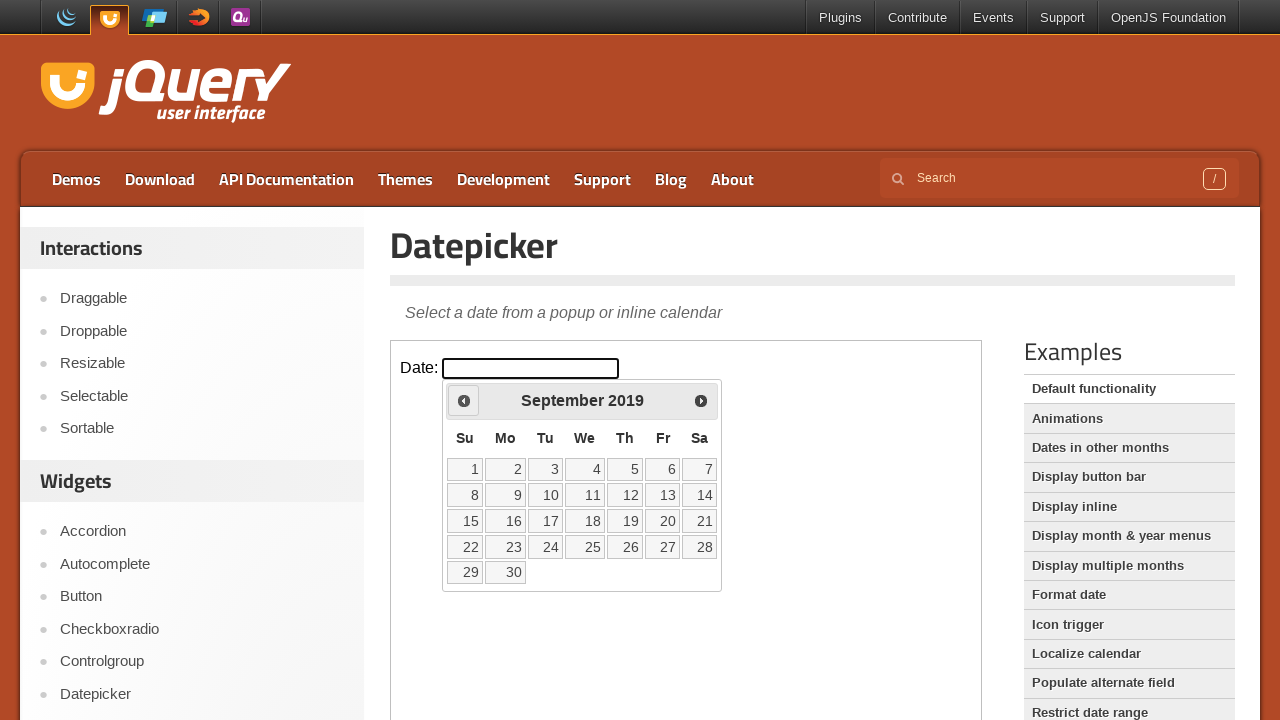

Retrieved updated month from calendar: September
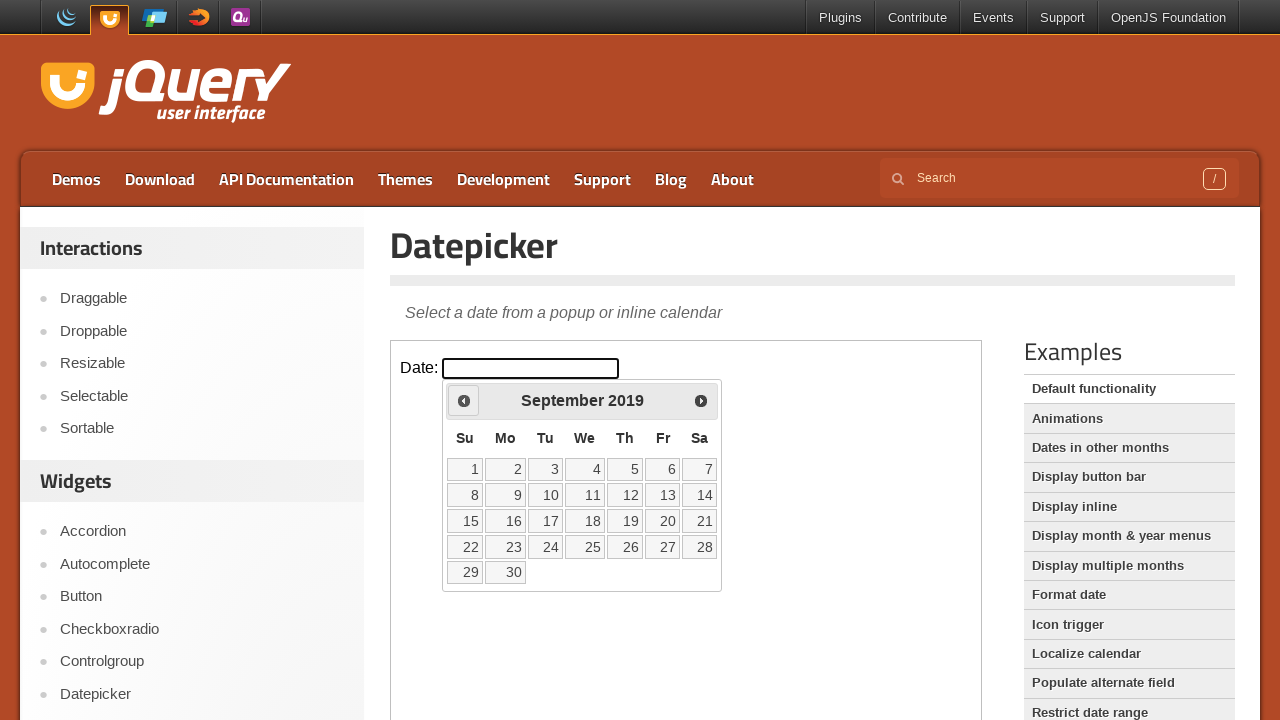

Clicked Previous button to navigate from September backwards to August at (464, 400) on iframe >> nth=0 >> internal:control=enter-frame >> span:text('Prev')
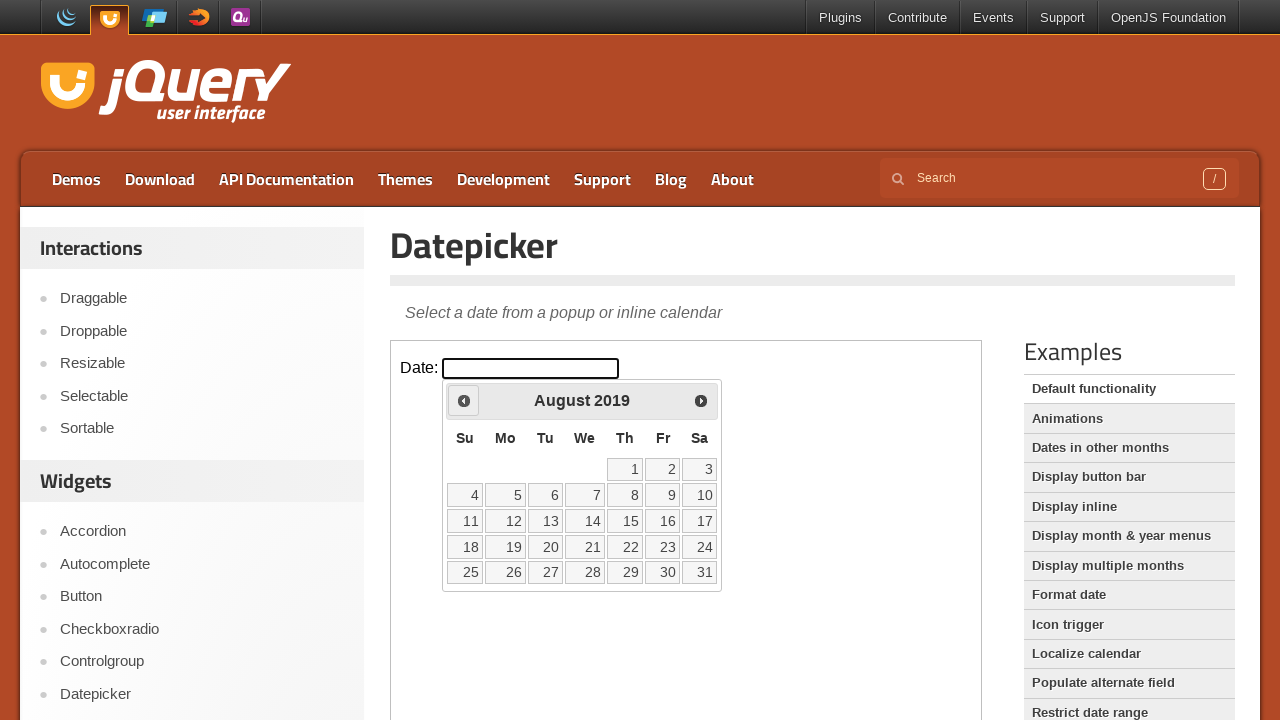

Retrieved updated month from calendar: August
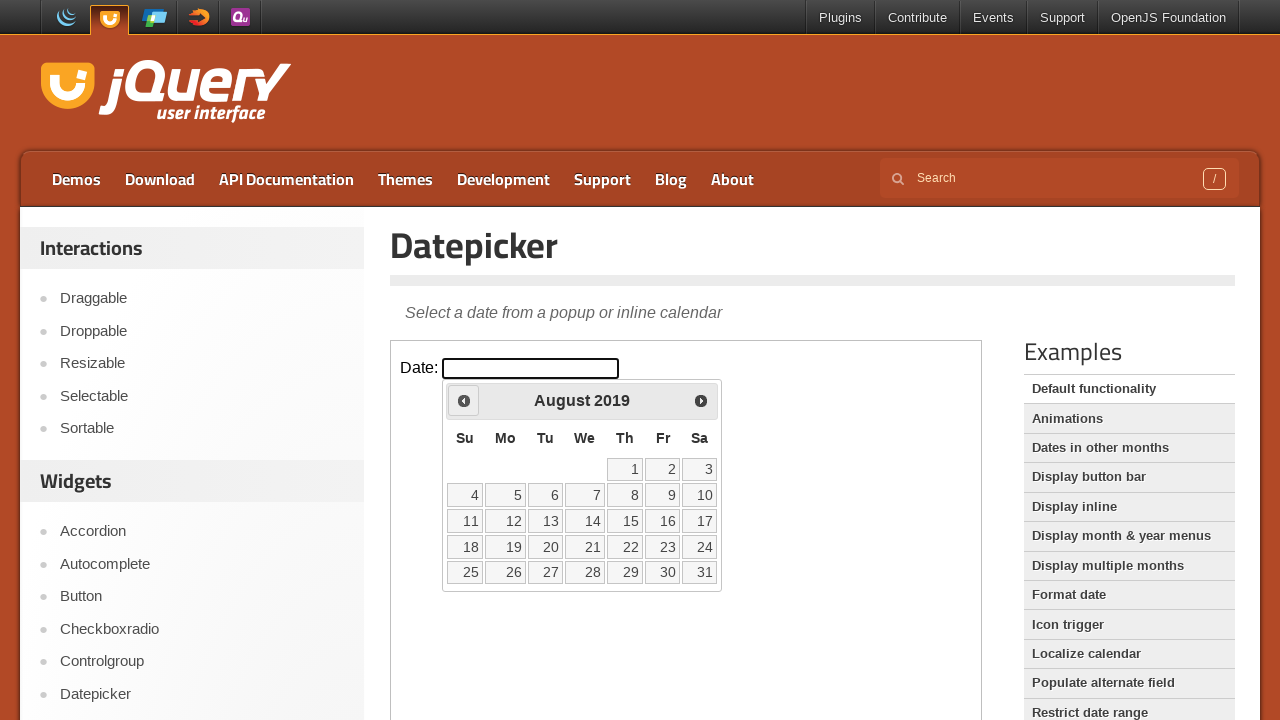

Selected August 10 from the calendar at (700, 495) on iframe >> nth=0 >> internal:control=enter-frame >> xpath=//table[@class='ui-date
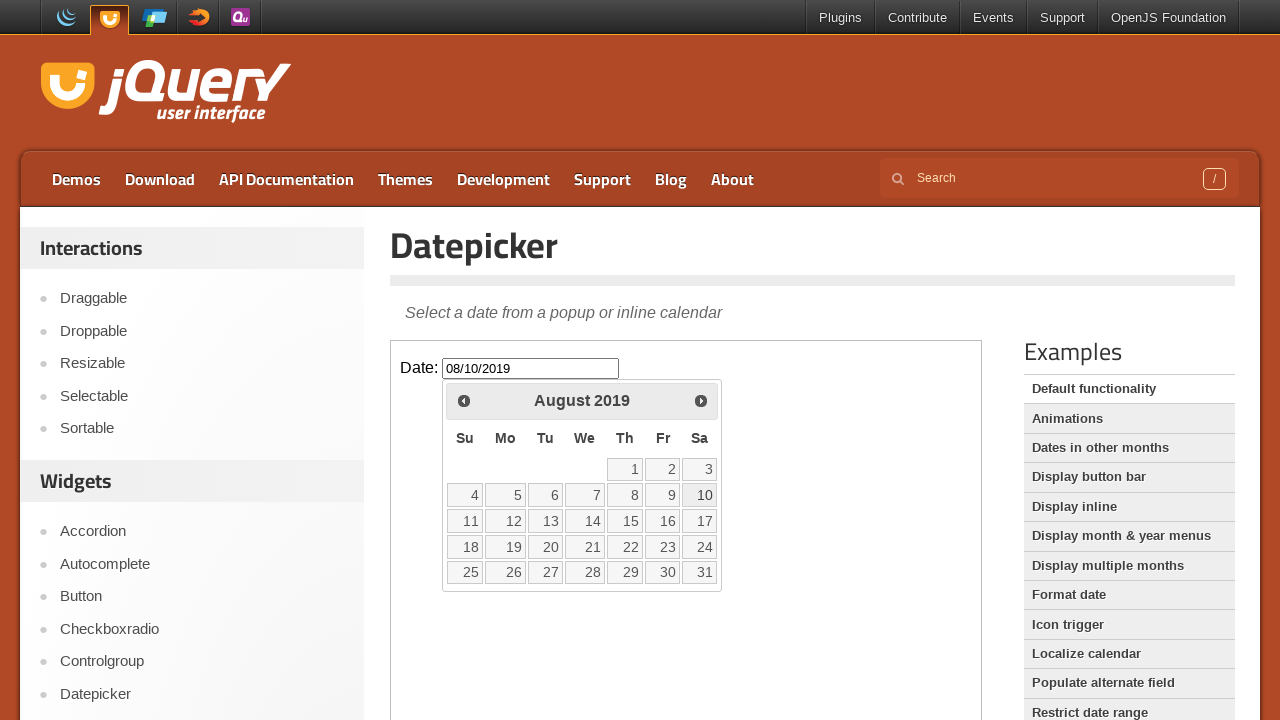

Verified that datepicker input contains the correct date: 08/10/2019
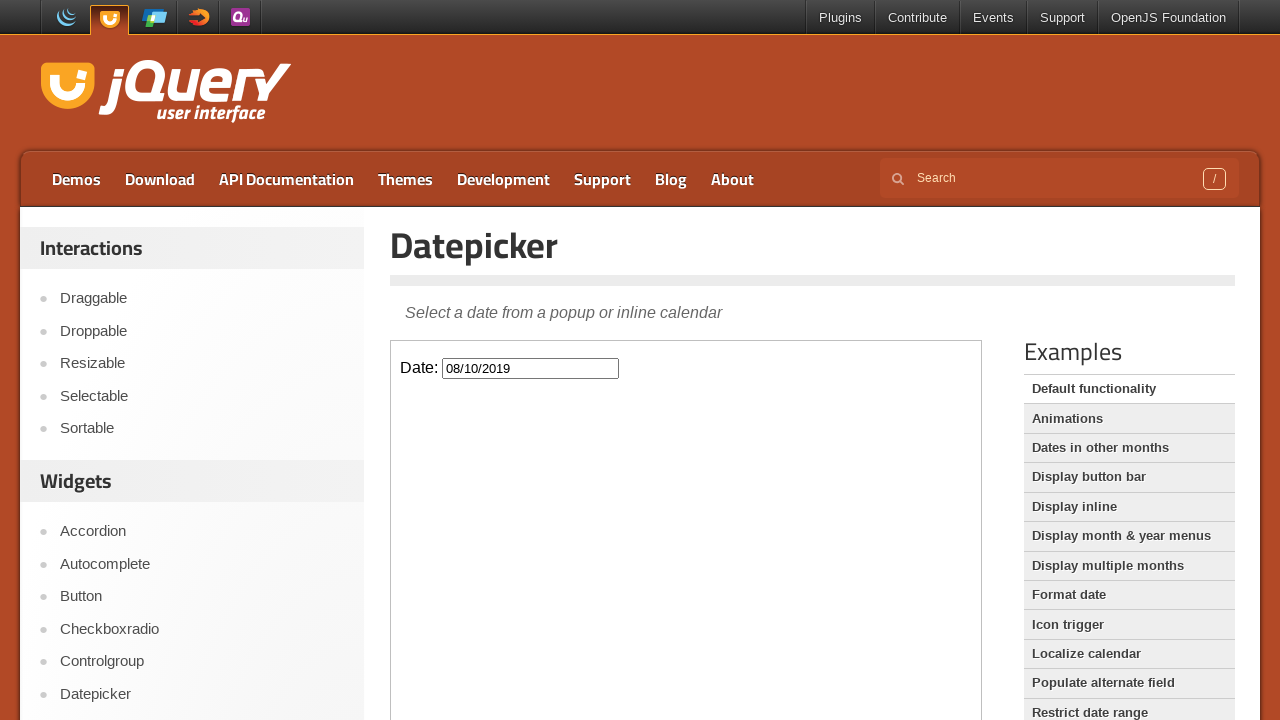

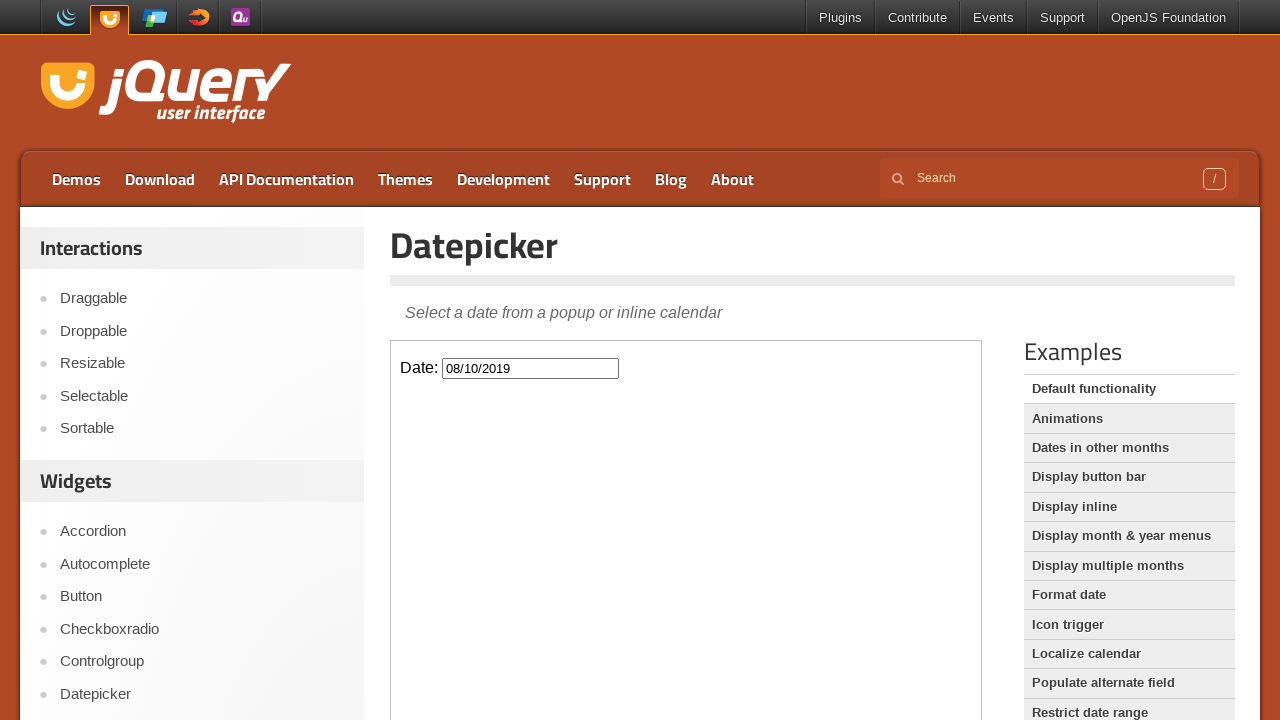